Tests the jQuery UI datepicker widget by navigating to a specific date (January 15, 2020) using the calendar navigation controls and selecting the date.

Starting URL: https://jqueryui.com/datepicker/

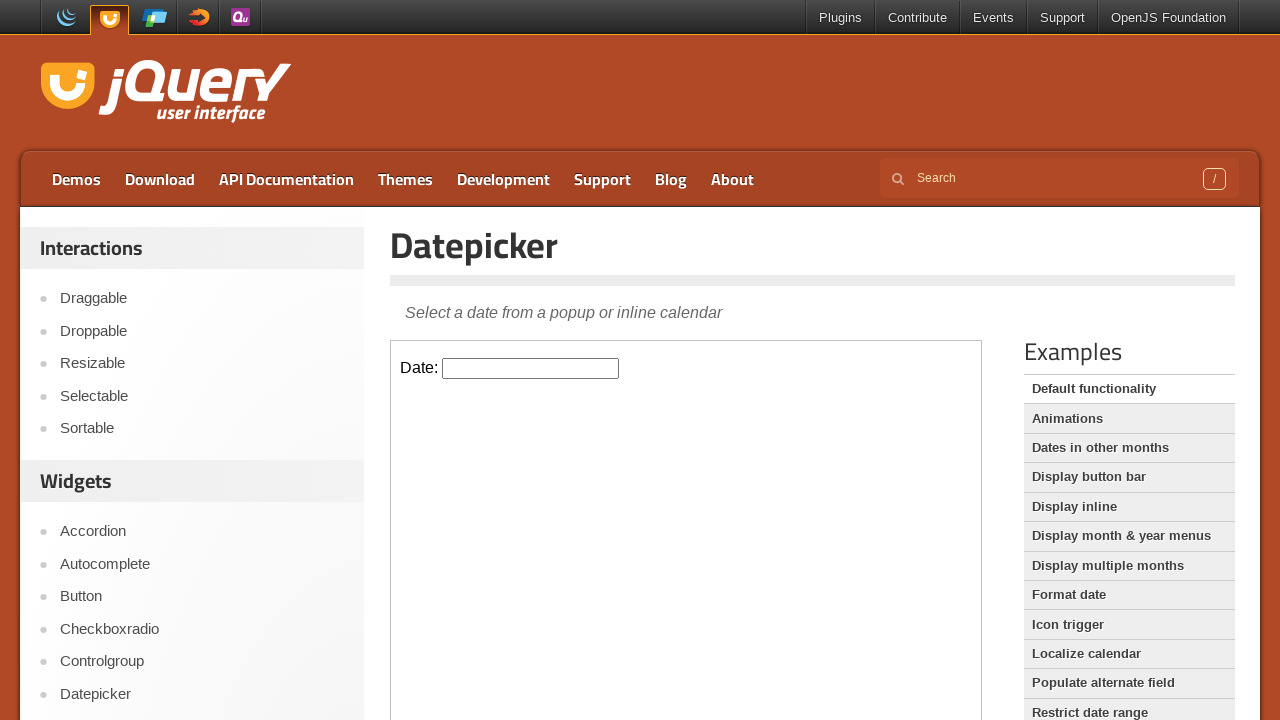

Located the iframe containing the datepicker
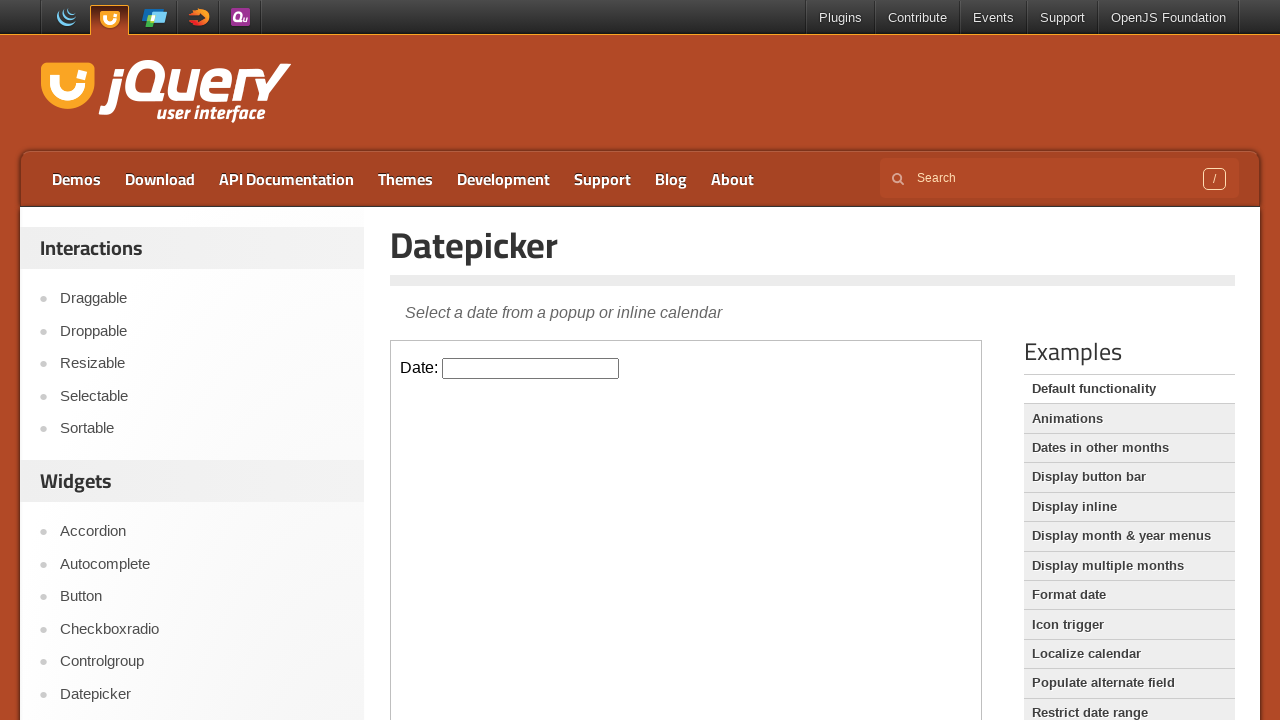

Clicked on the datepicker input to open the calendar widget at (531, 368) on iframe >> nth=0 >> internal:control=enter-frame >> #datepicker
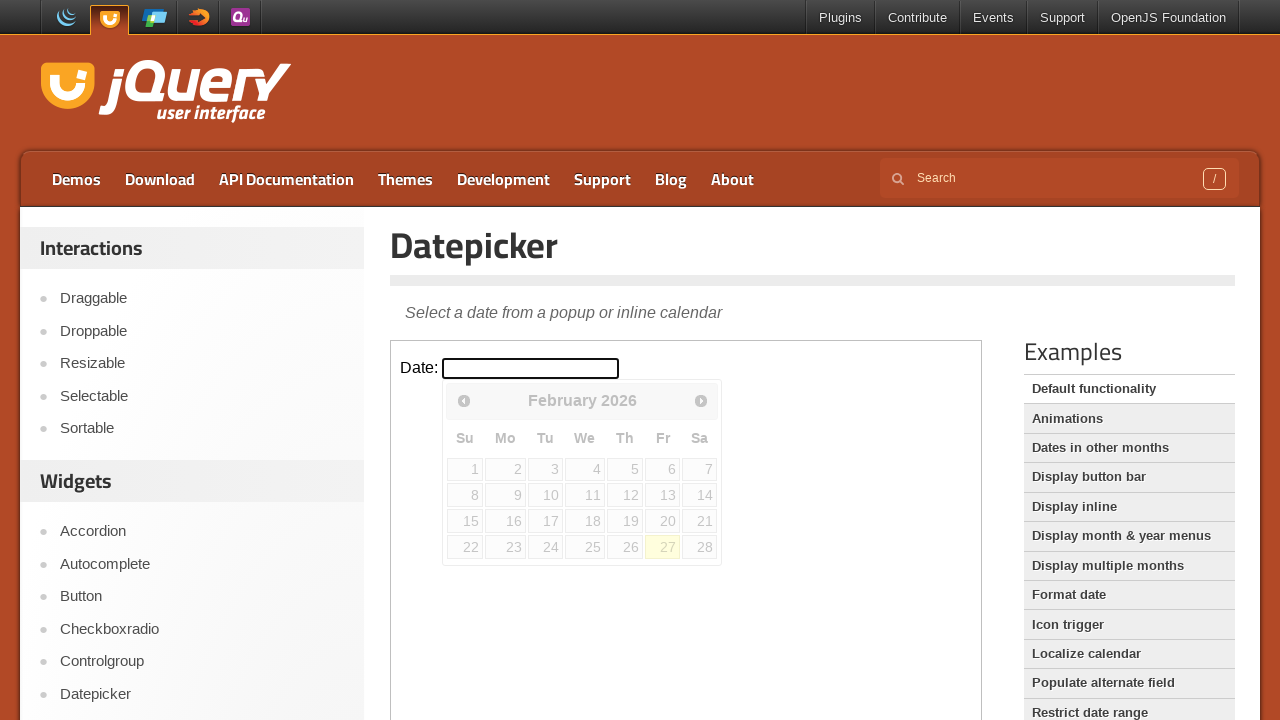

Retrieved current month: February
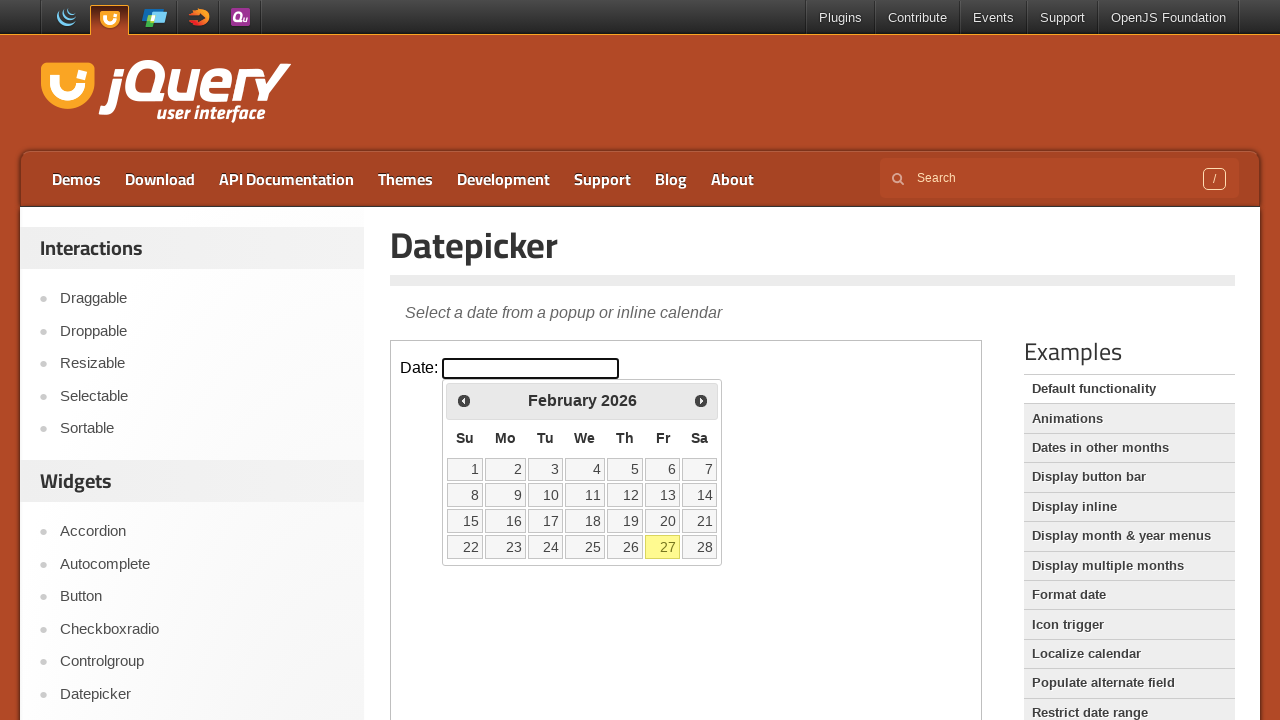

Retrieved current year: 2026
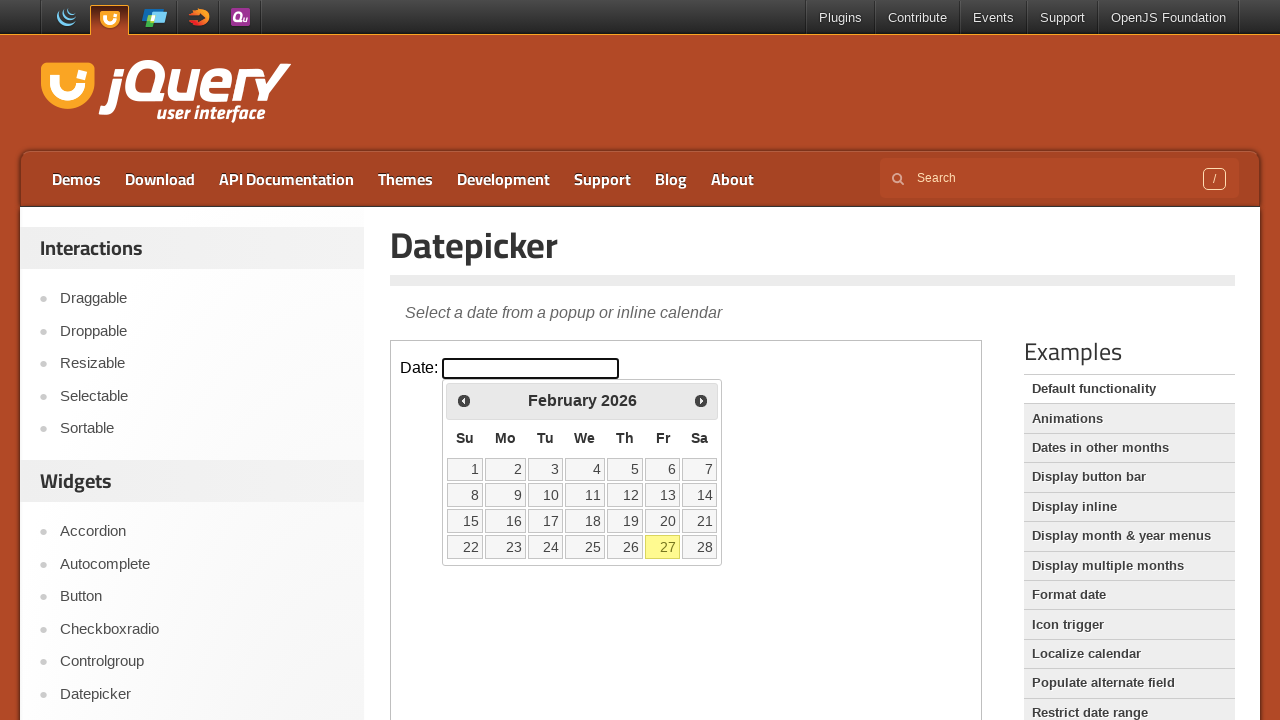

Clicked previous month navigation button at (464, 400) on iframe >> nth=0 >> internal:control=enter-frame >> span.ui-icon-circle-triangle-
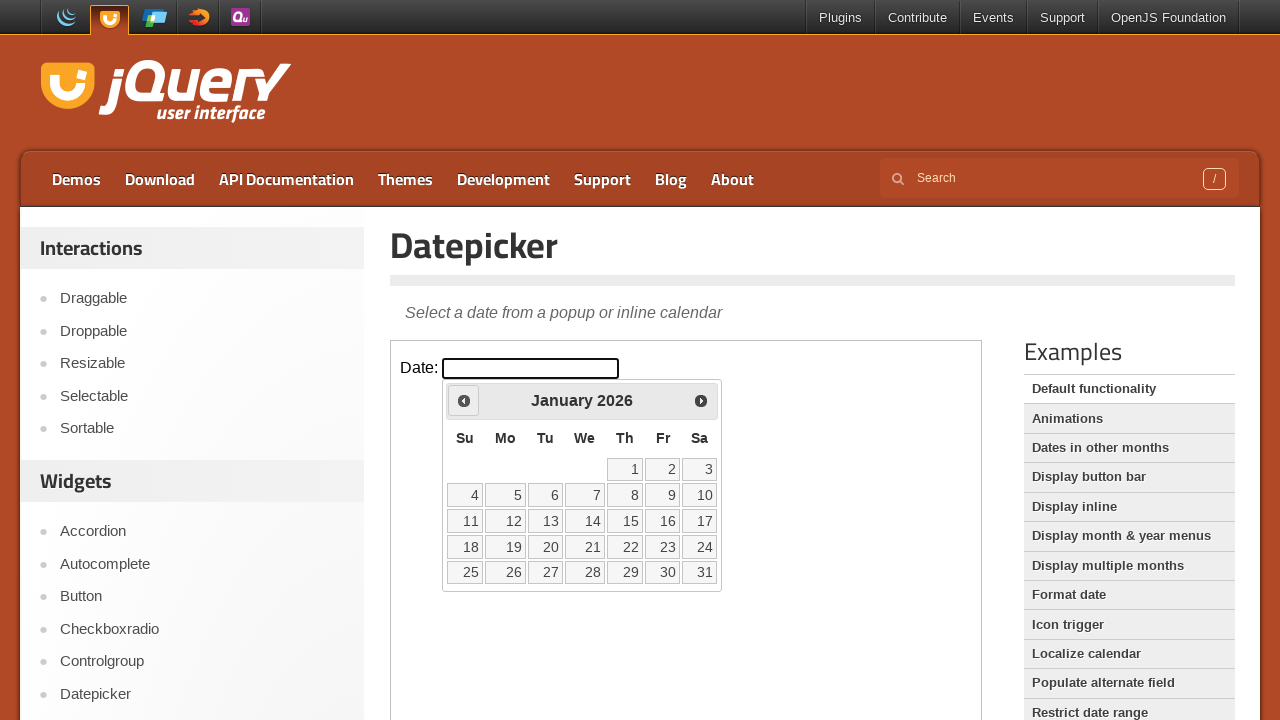

Retrieved current month: January
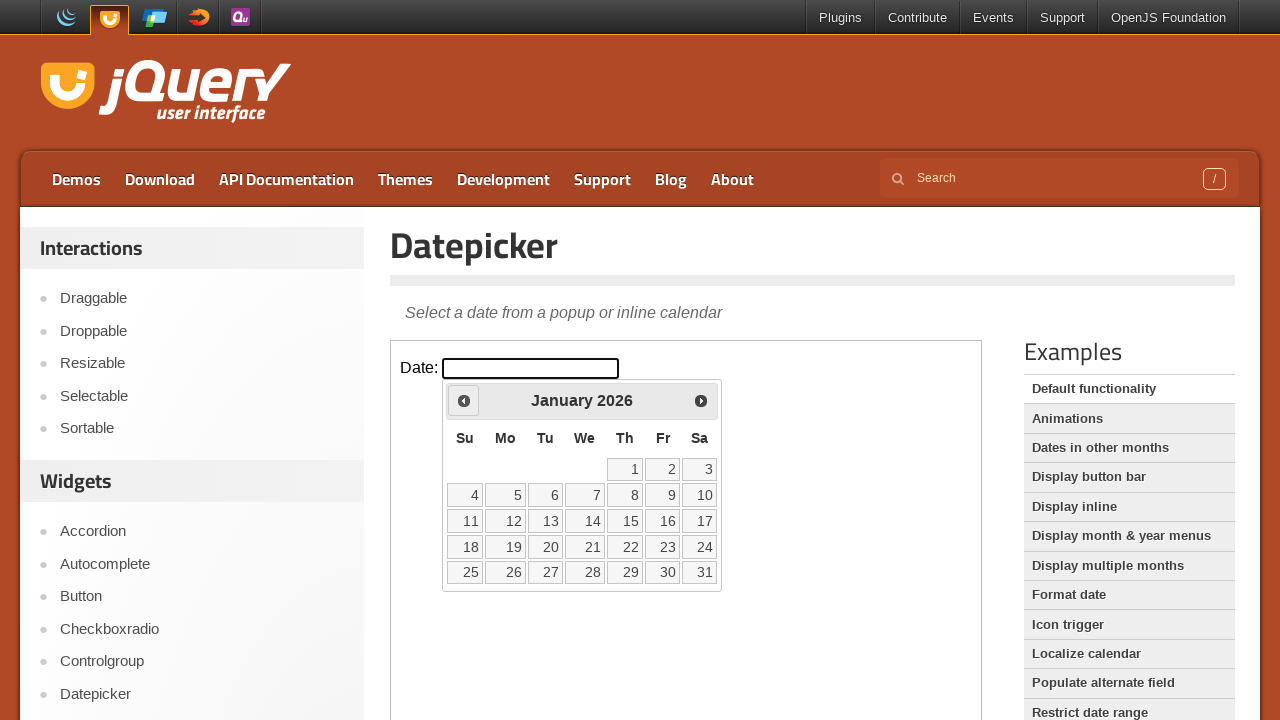

Retrieved current year: 2026
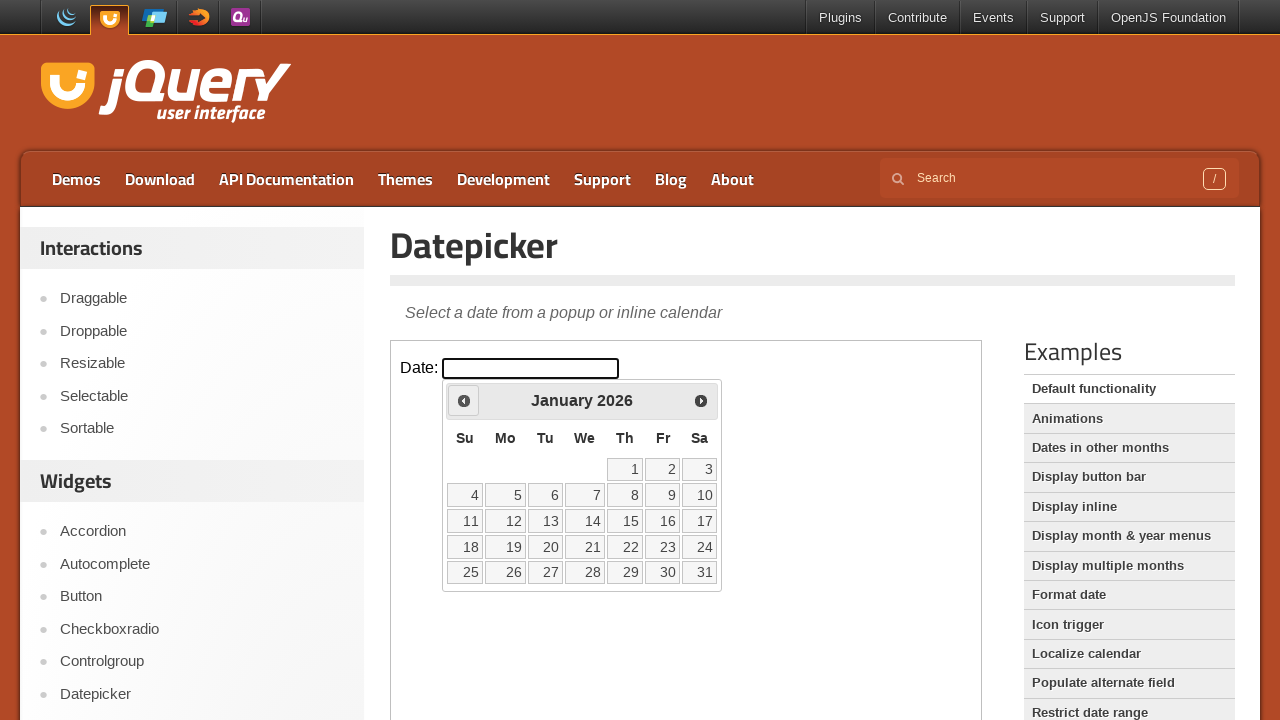

Clicked previous month navigation button at (464, 400) on iframe >> nth=0 >> internal:control=enter-frame >> span.ui-icon-circle-triangle-
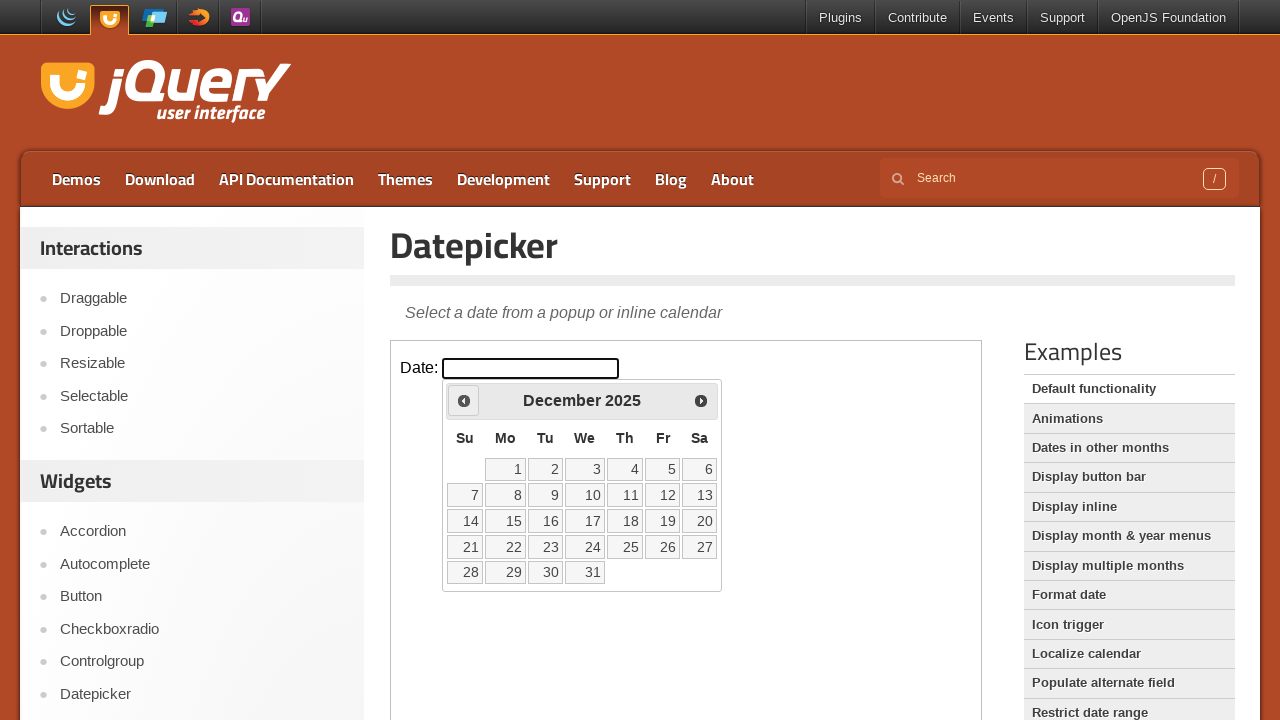

Retrieved current month: December
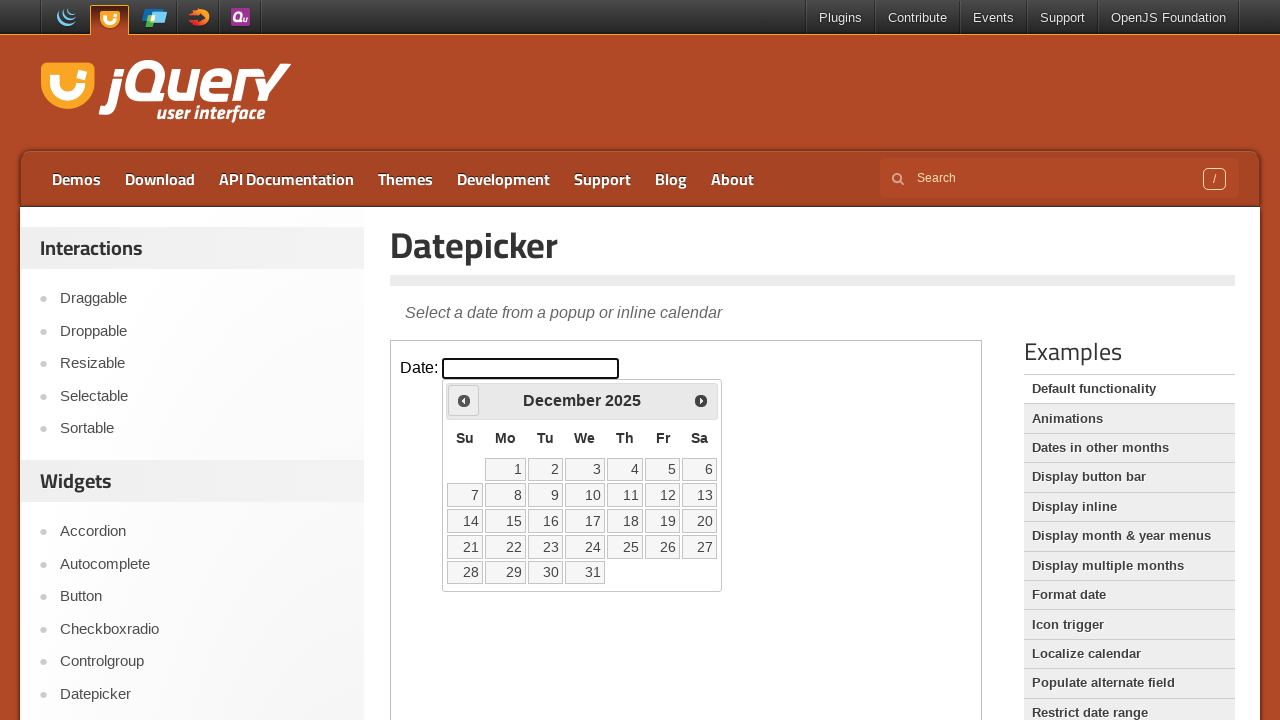

Retrieved current year: 2025
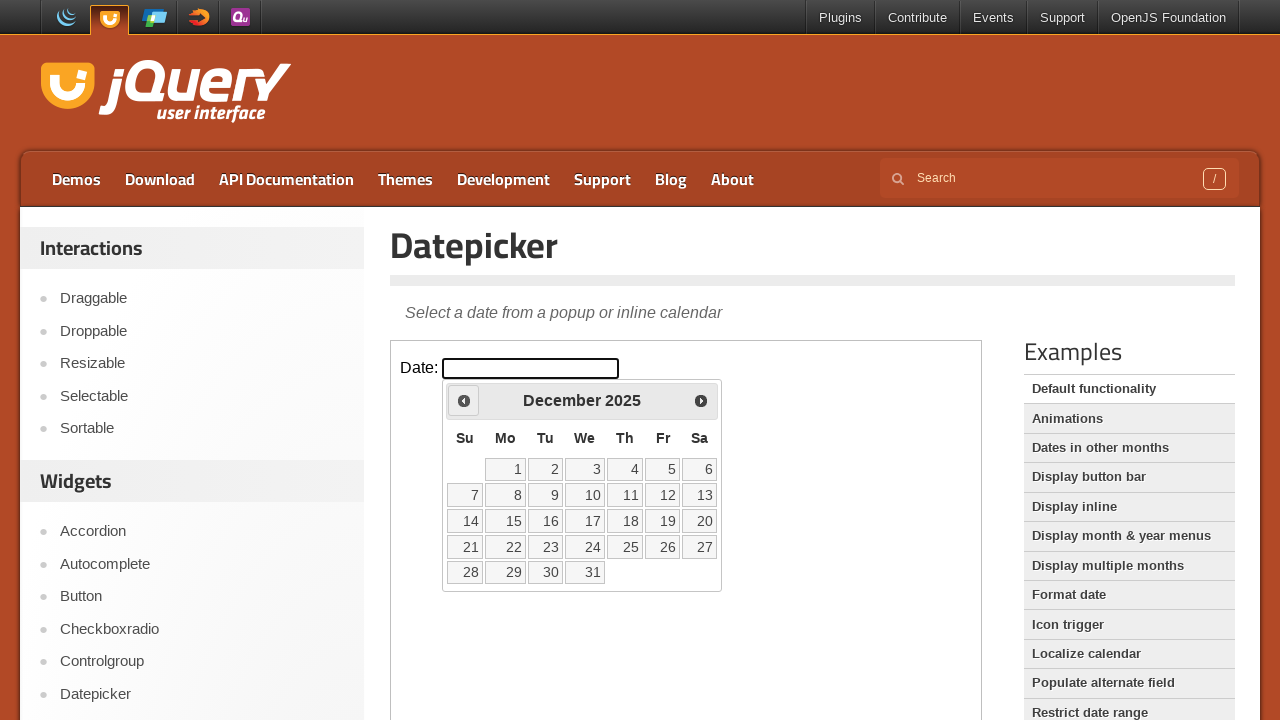

Clicked previous month navigation button at (464, 400) on iframe >> nth=0 >> internal:control=enter-frame >> span.ui-icon-circle-triangle-
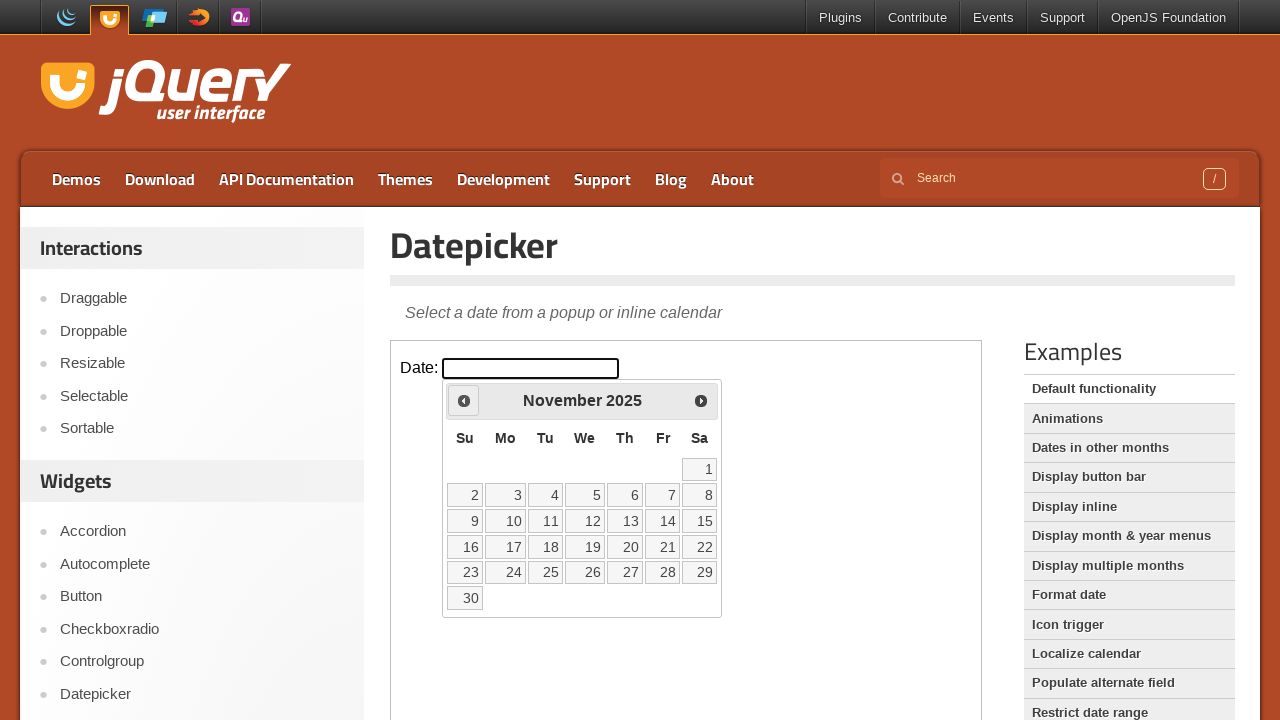

Retrieved current month: November
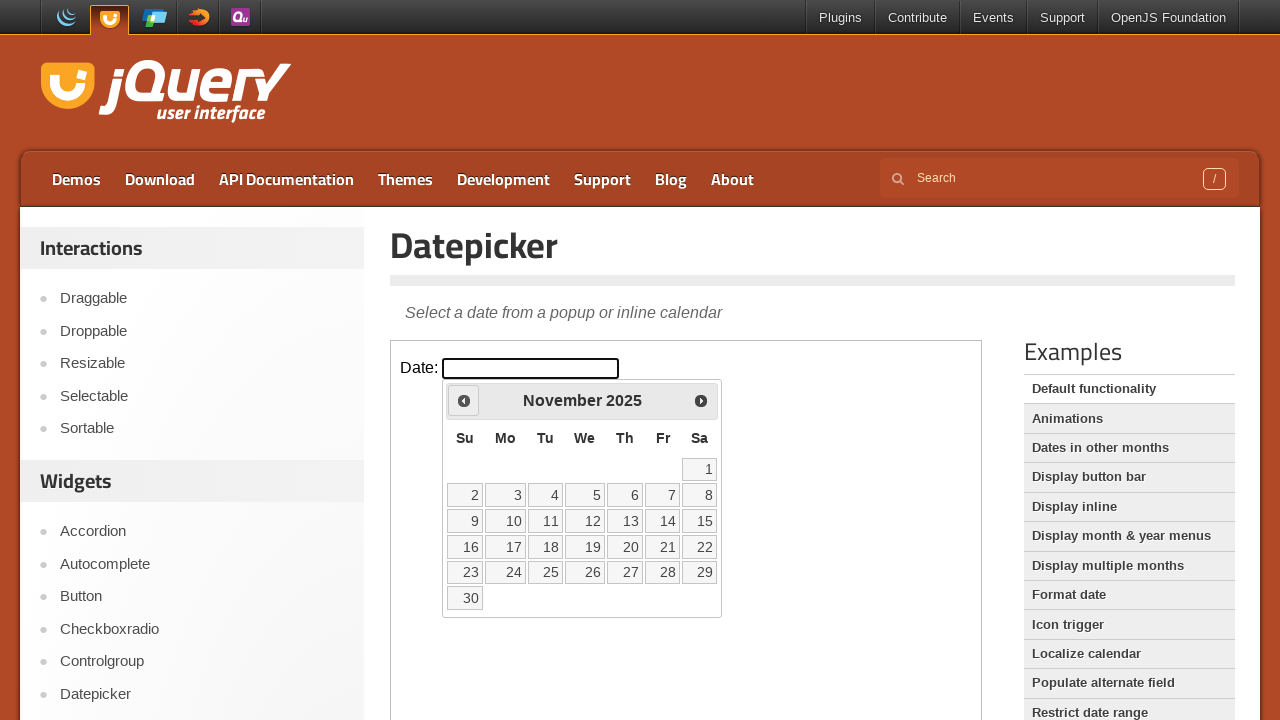

Retrieved current year: 2025
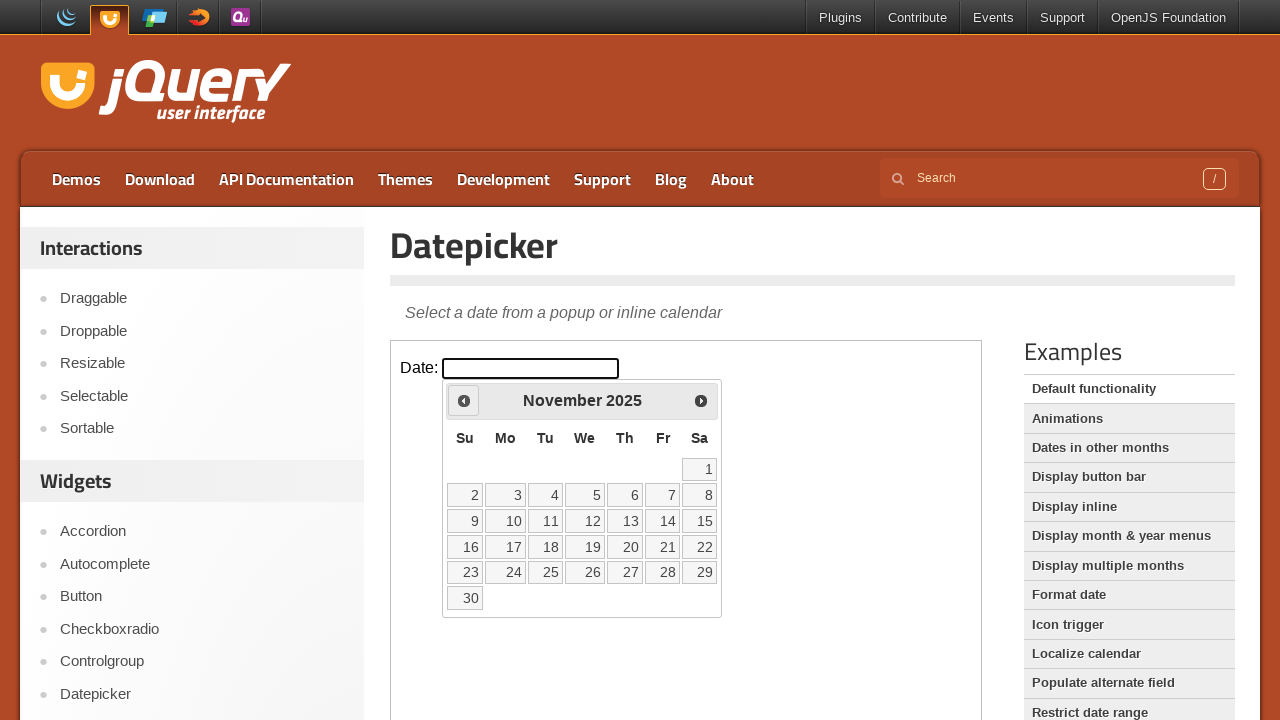

Clicked previous month navigation button at (464, 400) on iframe >> nth=0 >> internal:control=enter-frame >> span.ui-icon-circle-triangle-
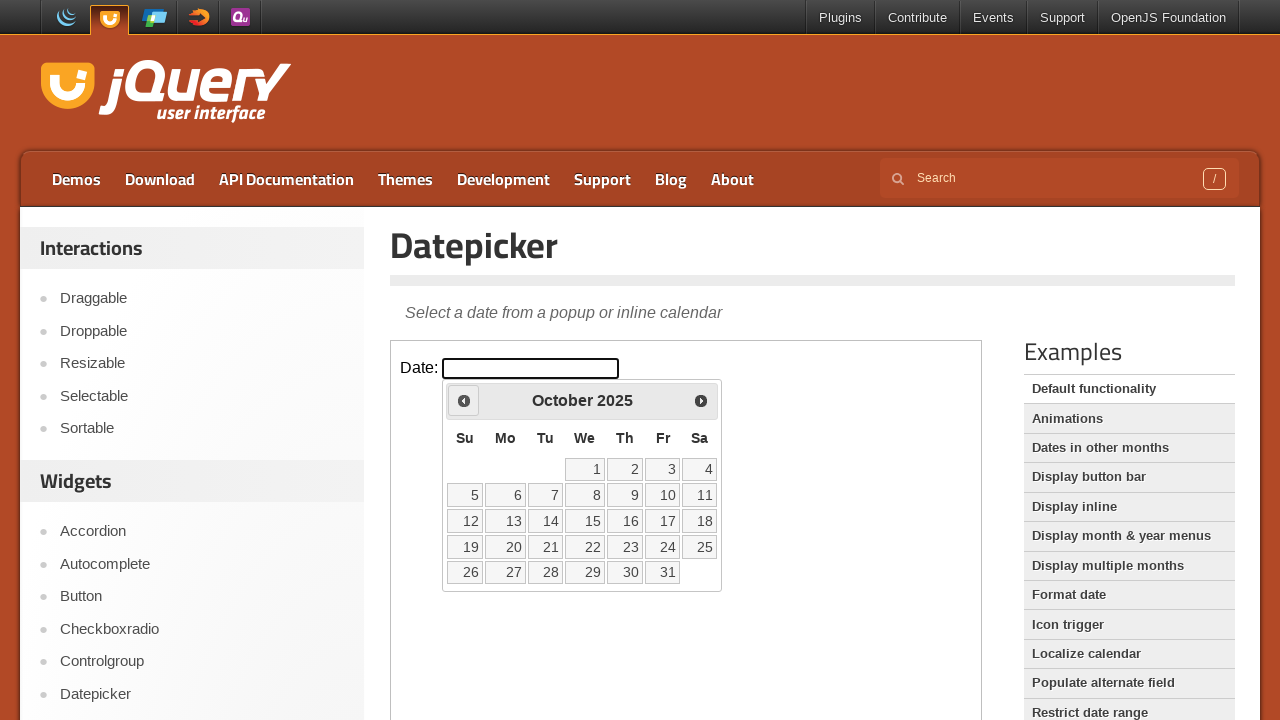

Retrieved current month: October
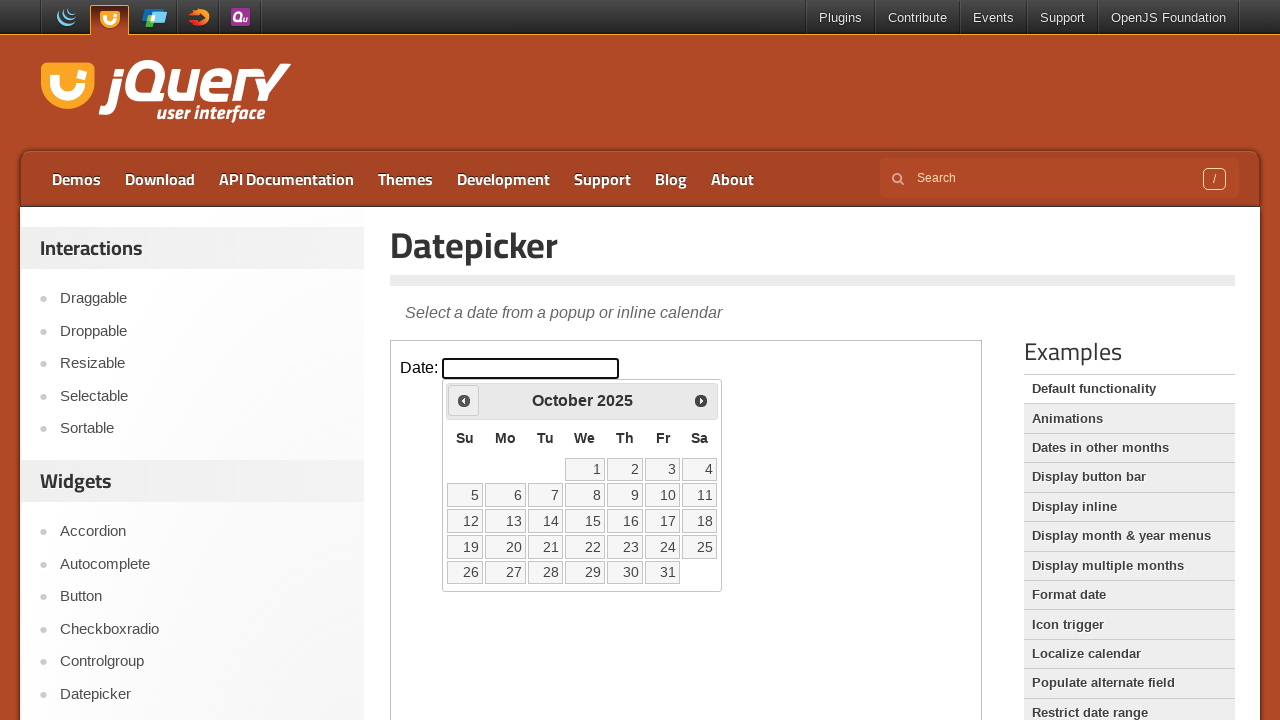

Retrieved current year: 2025
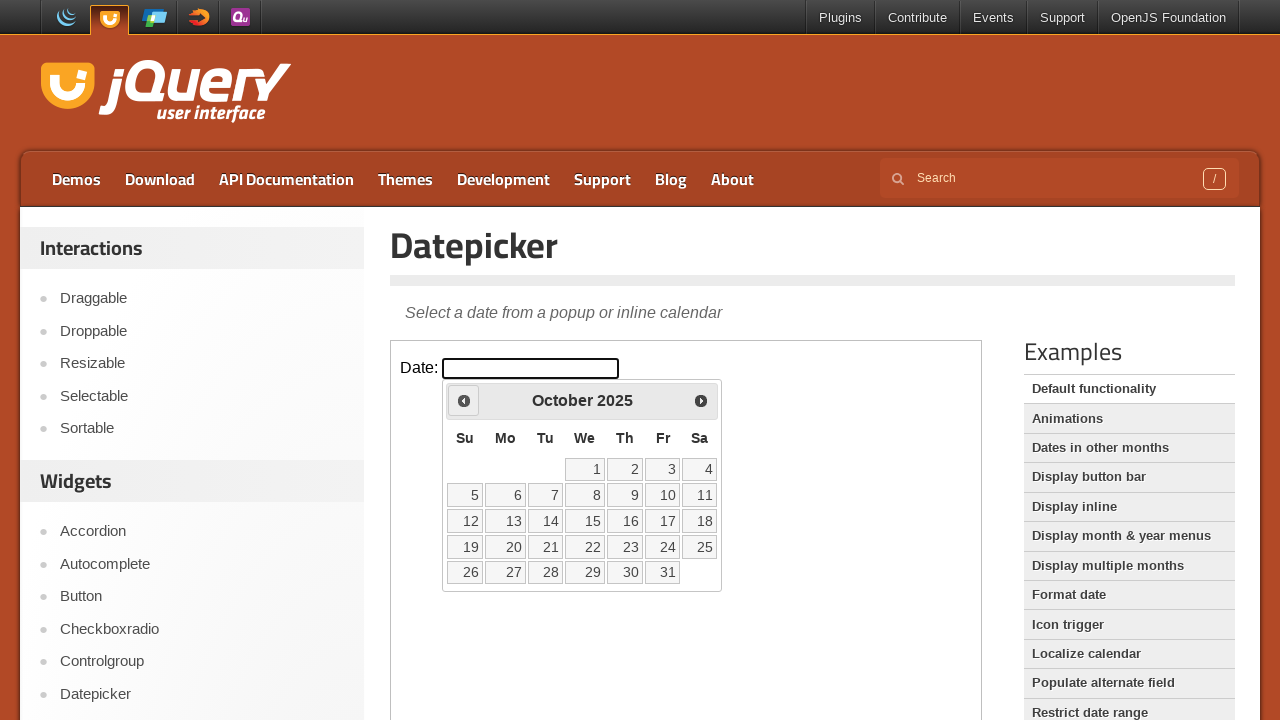

Clicked previous month navigation button at (464, 400) on iframe >> nth=0 >> internal:control=enter-frame >> span.ui-icon-circle-triangle-
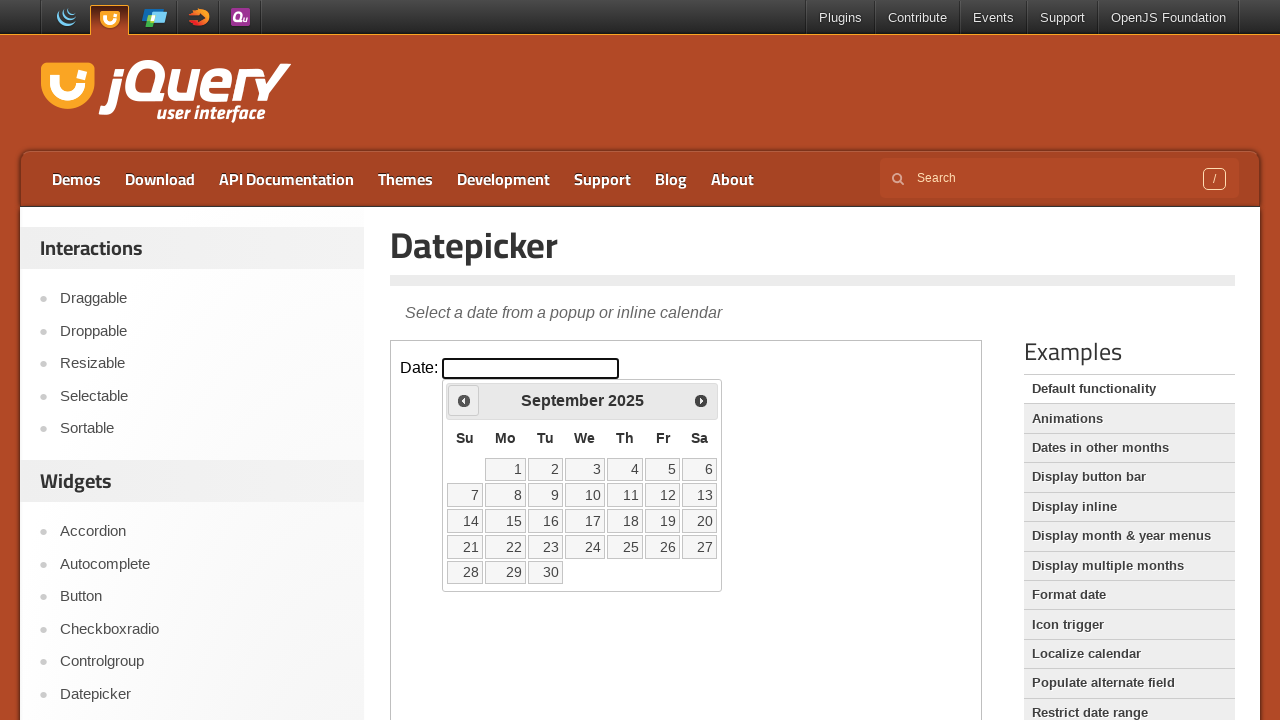

Retrieved current month: September
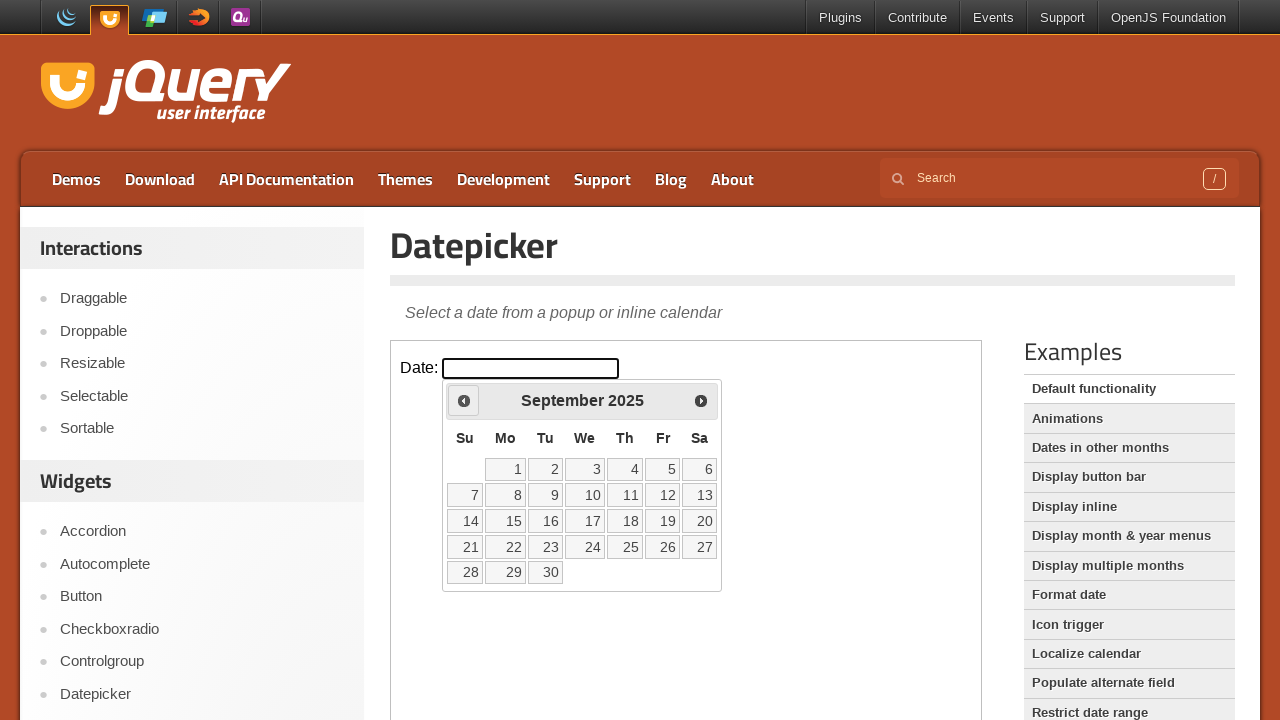

Retrieved current year: 2025
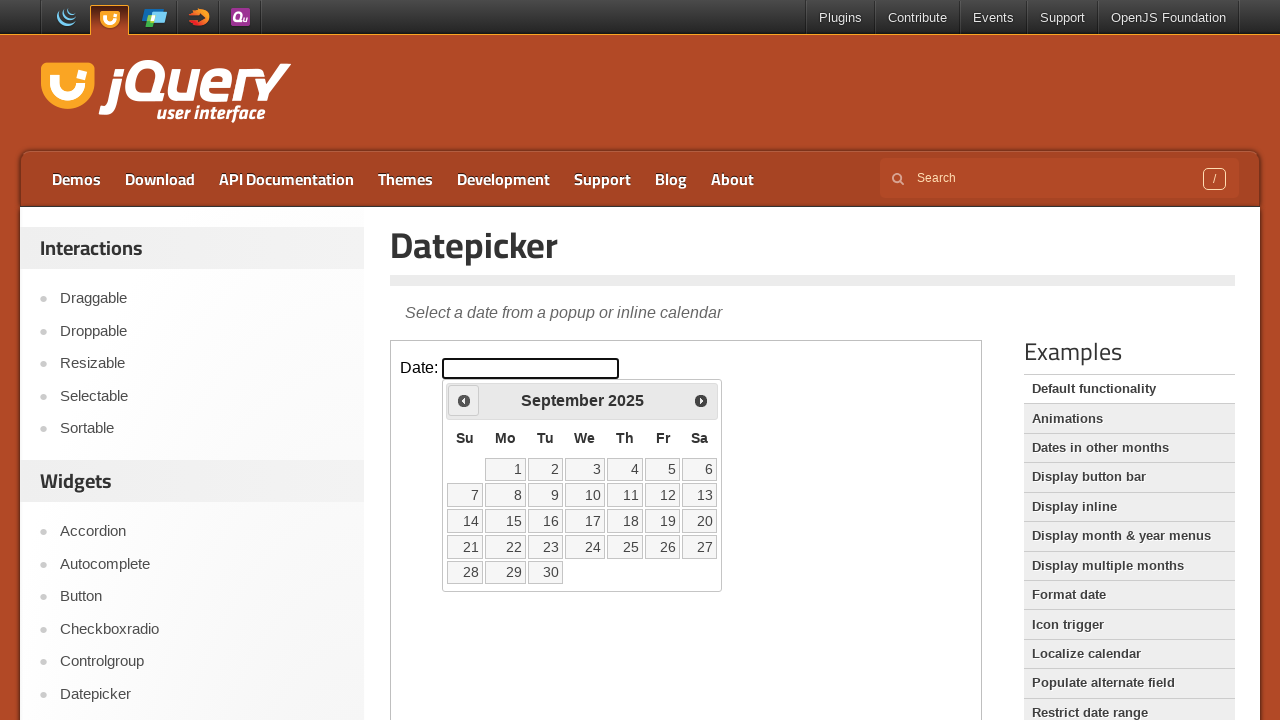

Clicked previous month navigation button at (464, 400) on iframe >> nth=0 >> internal:control=enter-frame >> span.ui-icon-circle-triangle-
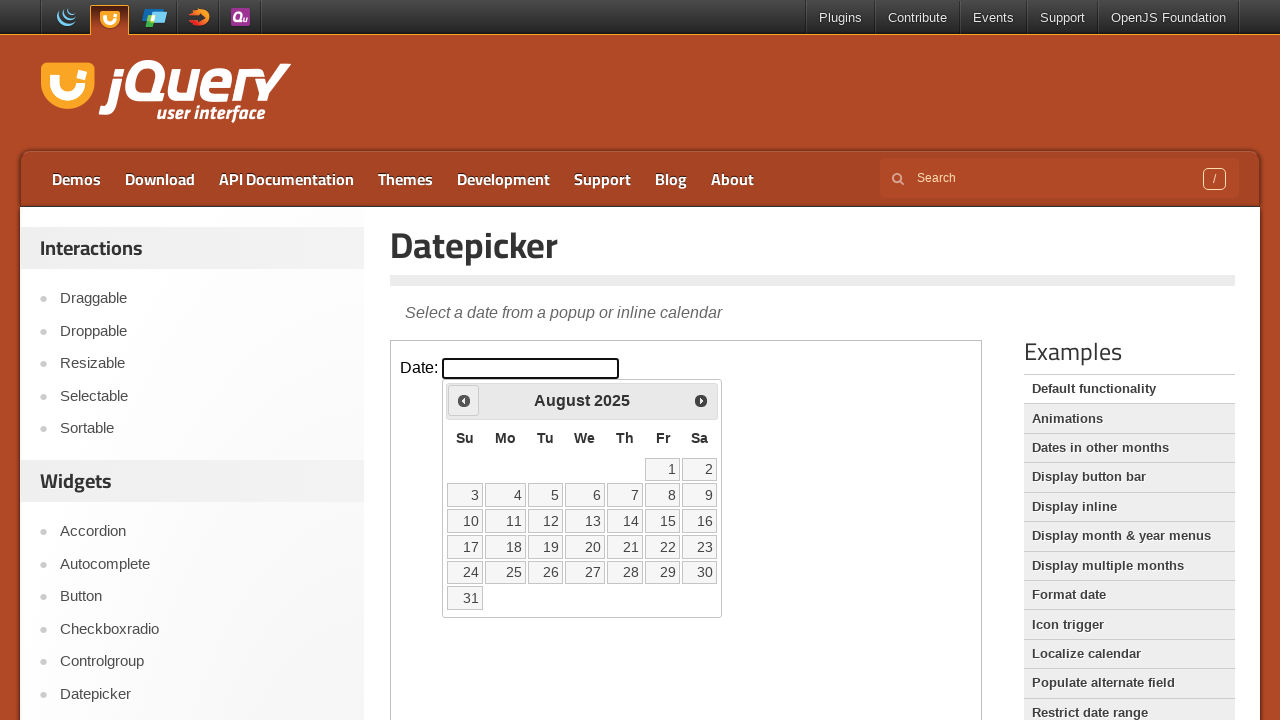

Retrieved current month: August
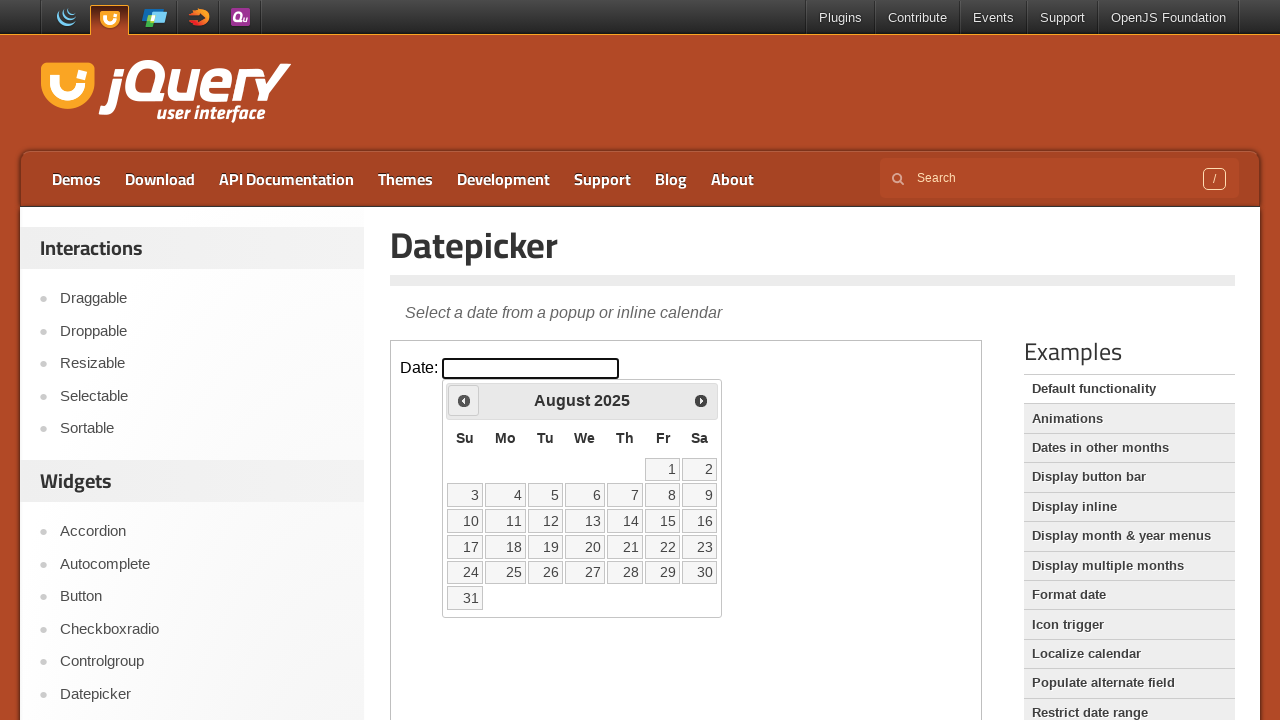

Retrieved current year: 2025
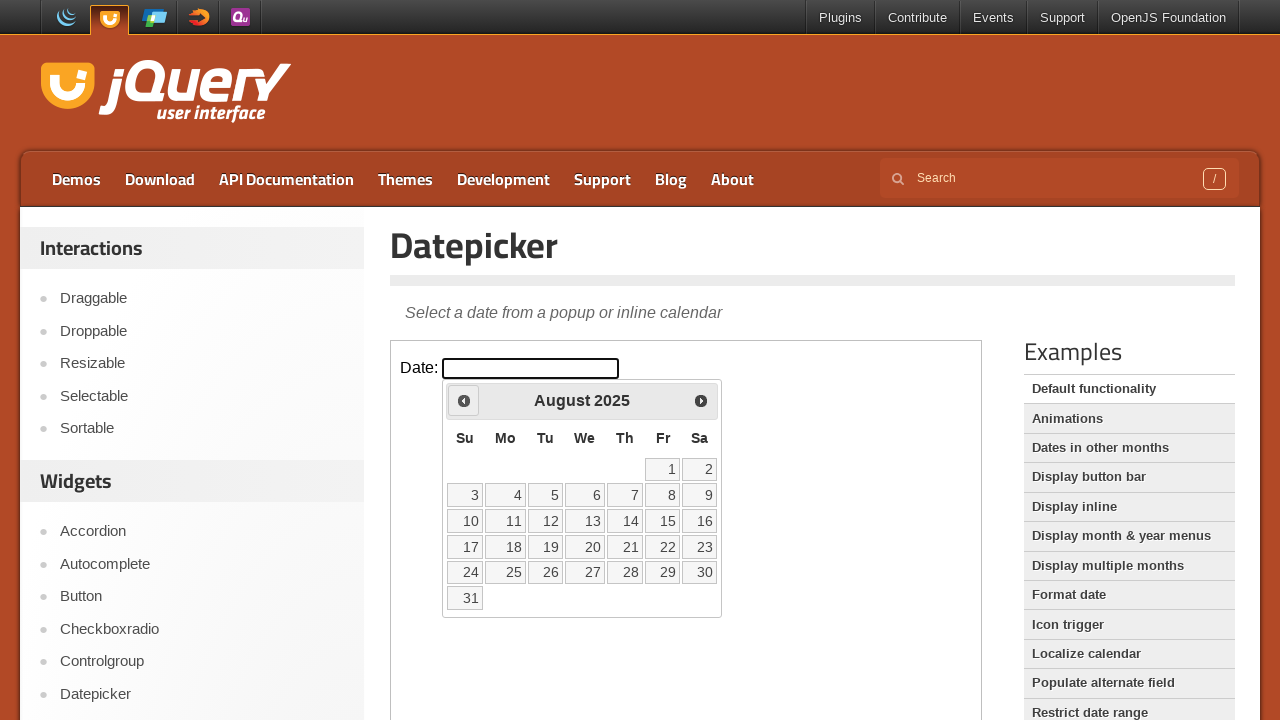

Clicked previous month navigation button at (464, 400) on iframe >> nth=0 >> internal:control=enter-frame >> span.ui-icon-circle-triangle-
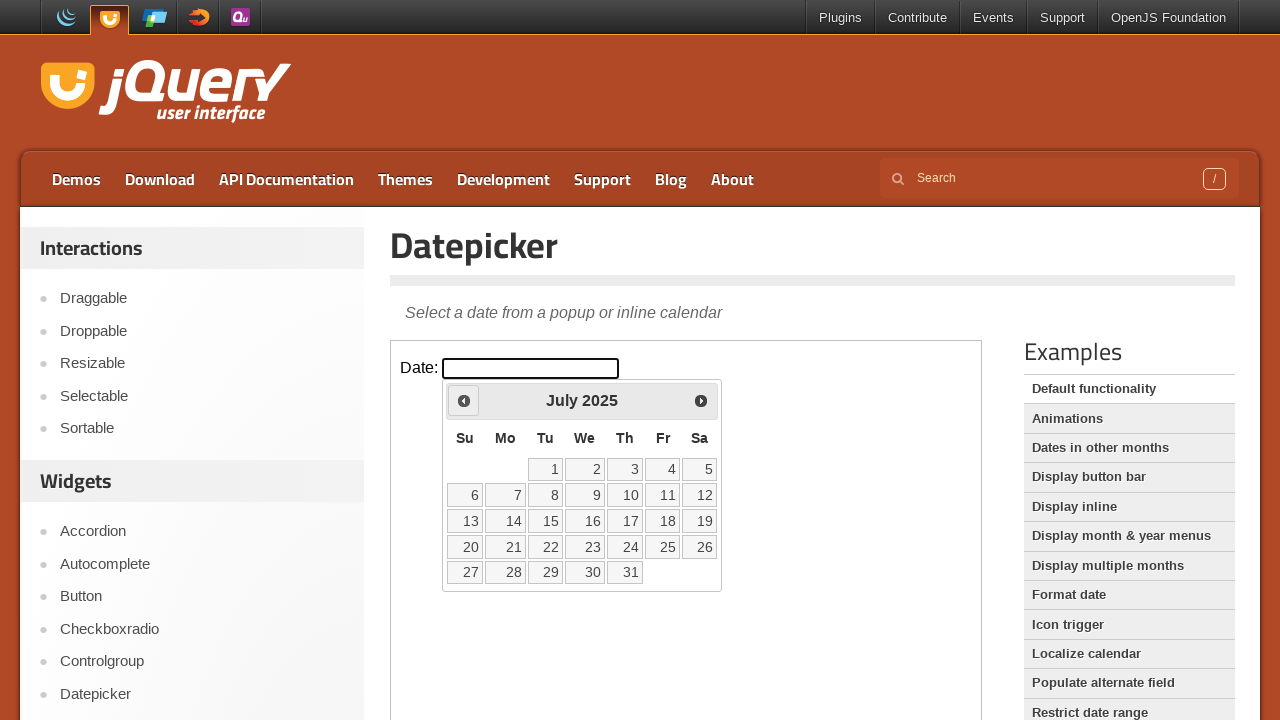

Retrieved current month: July
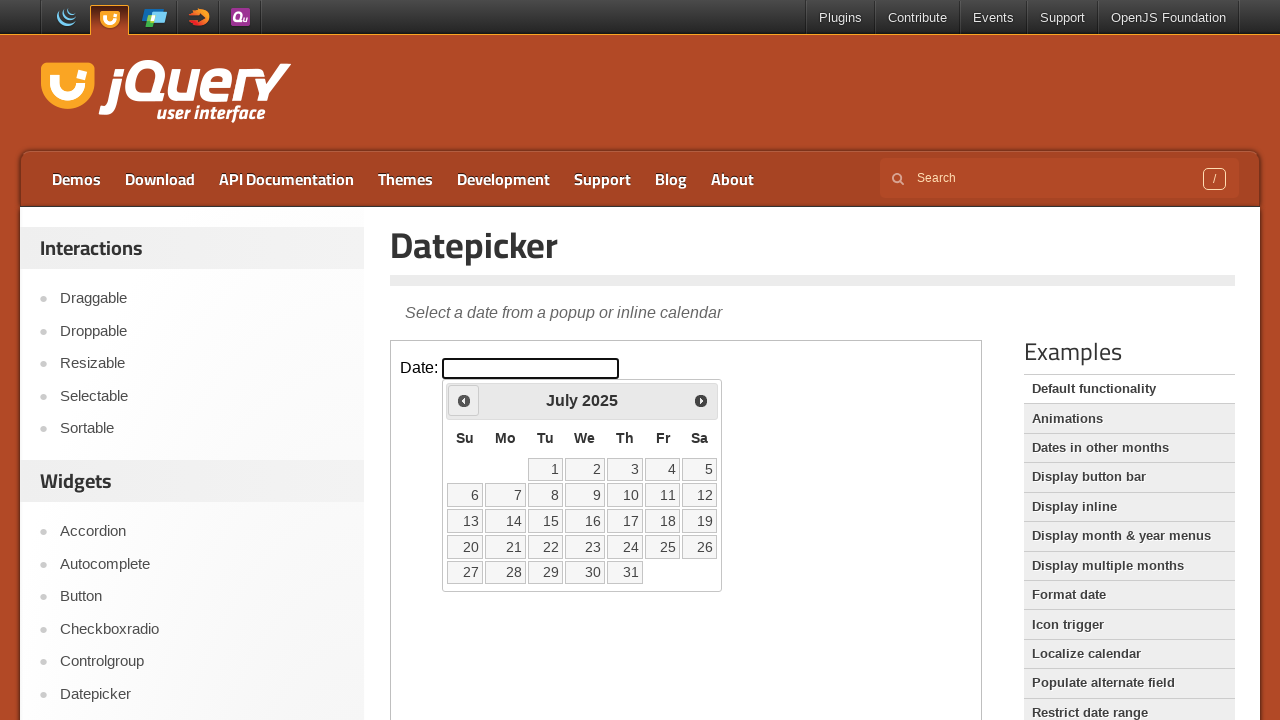

Retrieved current year: 2025
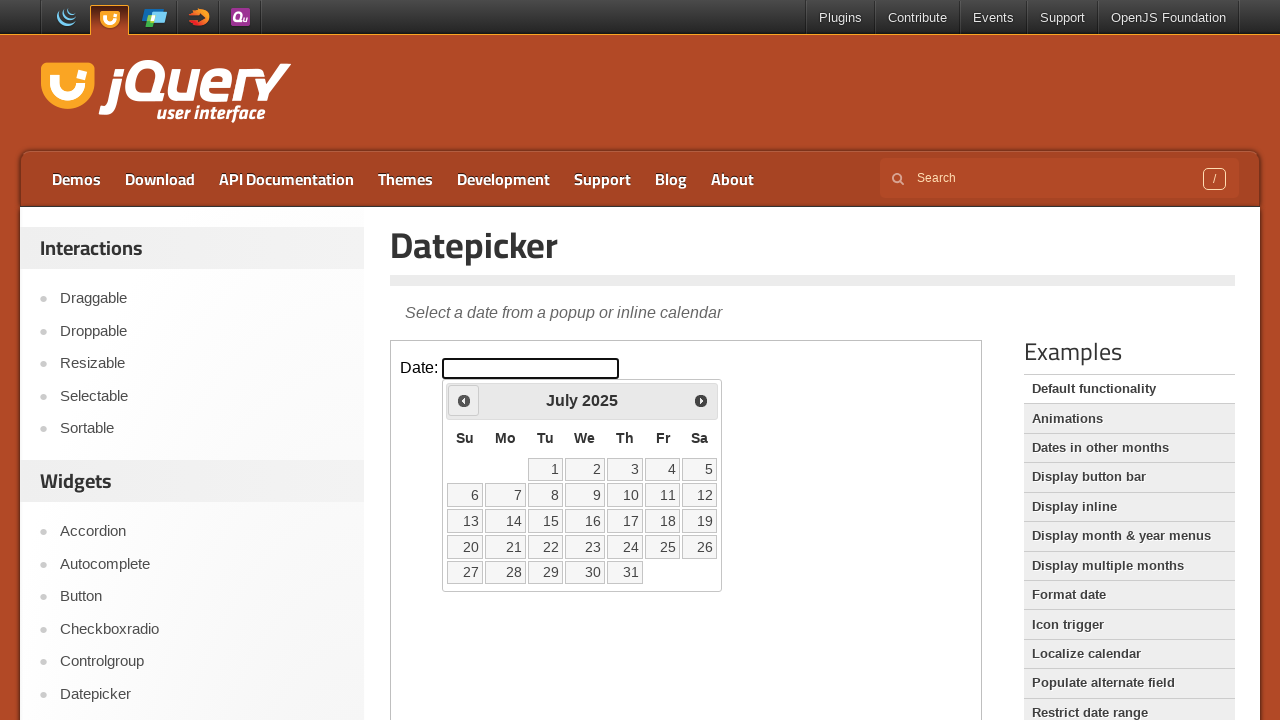

Clicked previous month navigation button at (464, 400) on iframe >> nth=0 >> internal:control=enter-frame >> span.ui-icon-circle-triangle-
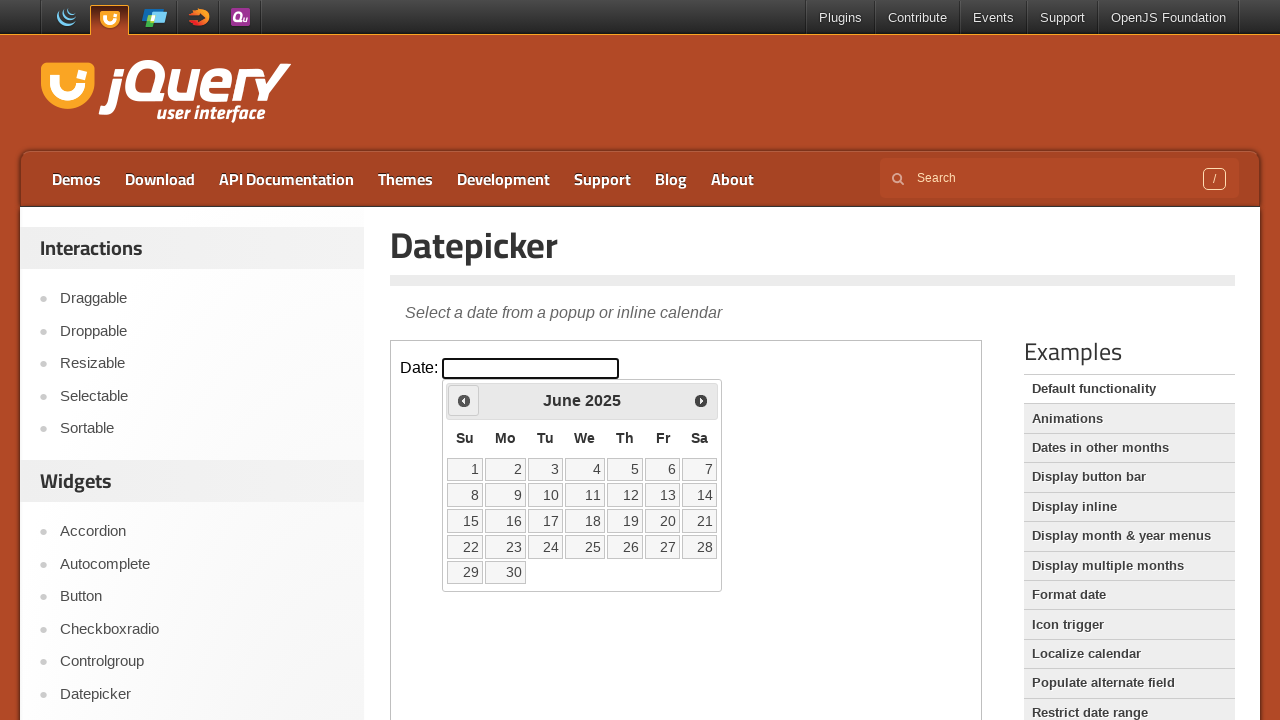

Retrieved current month: June
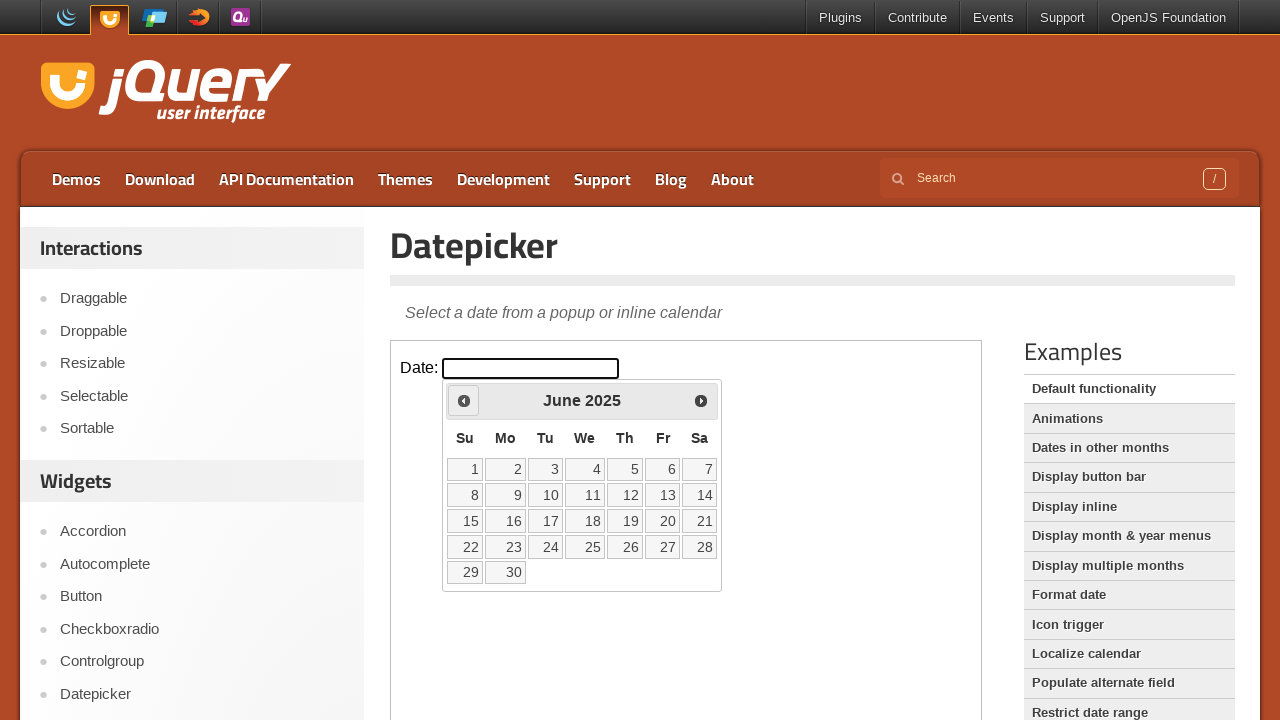

Retrieved current year: 2025
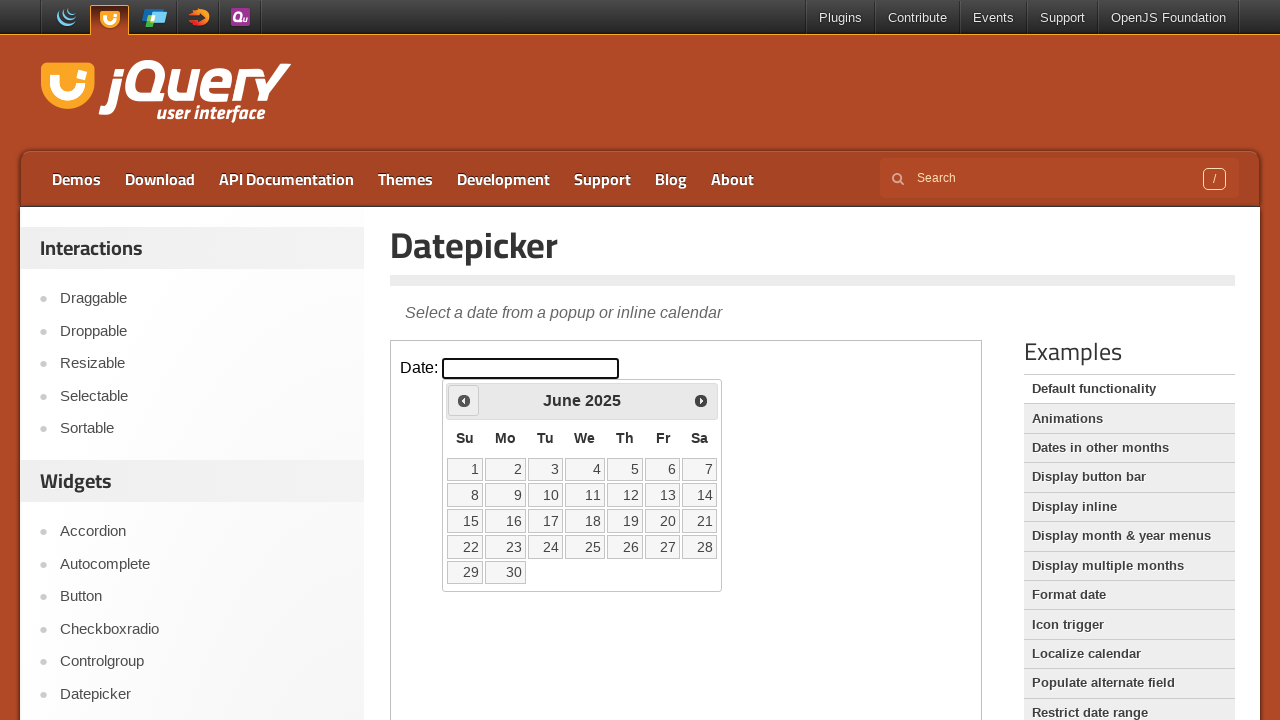

Clicked previous month navigation button at (464, 400) on iframe >> nth=0 >> internal:control=enter-frame >> span.ui-icon-circle-triangle-
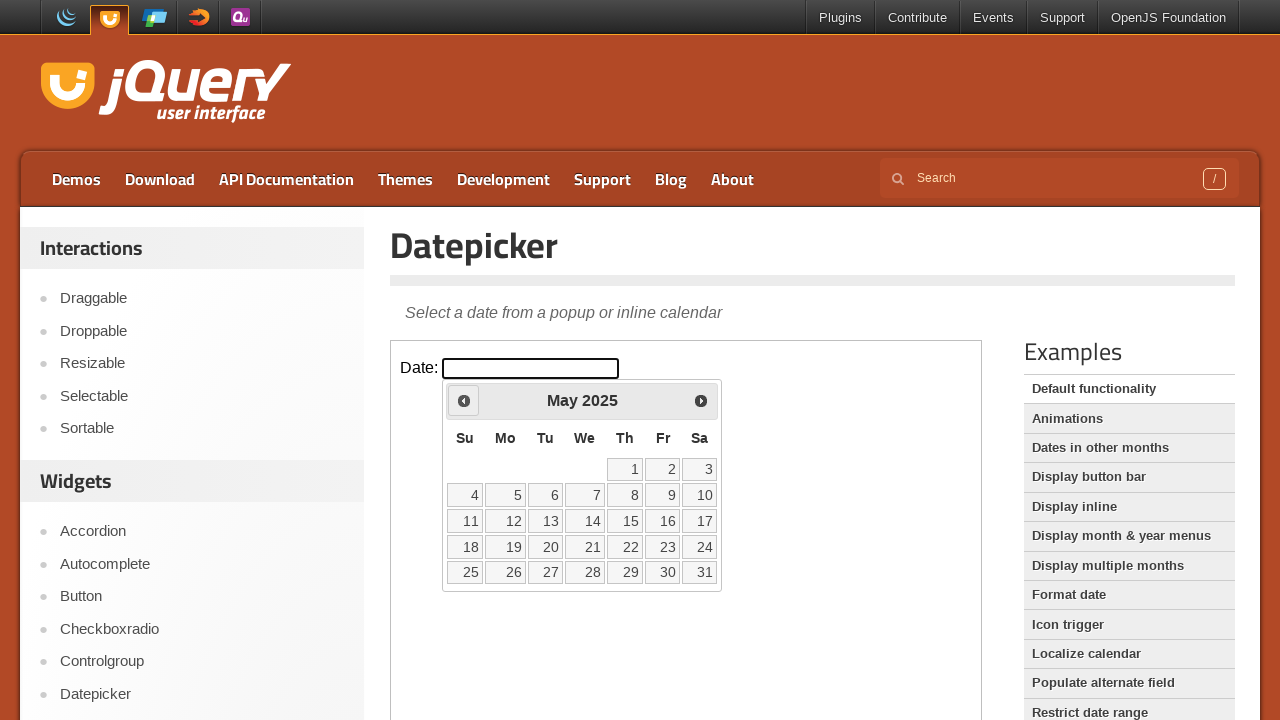

Retrieved current month: May
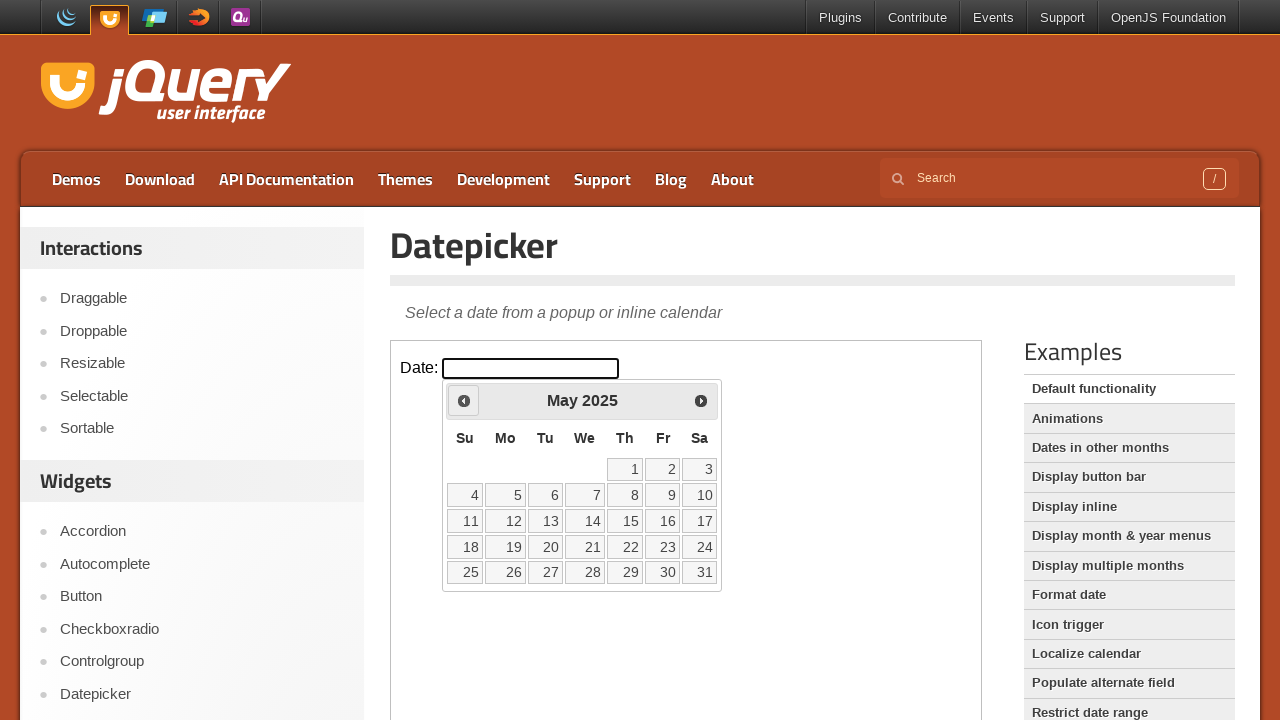

Retrieved current year: 2025
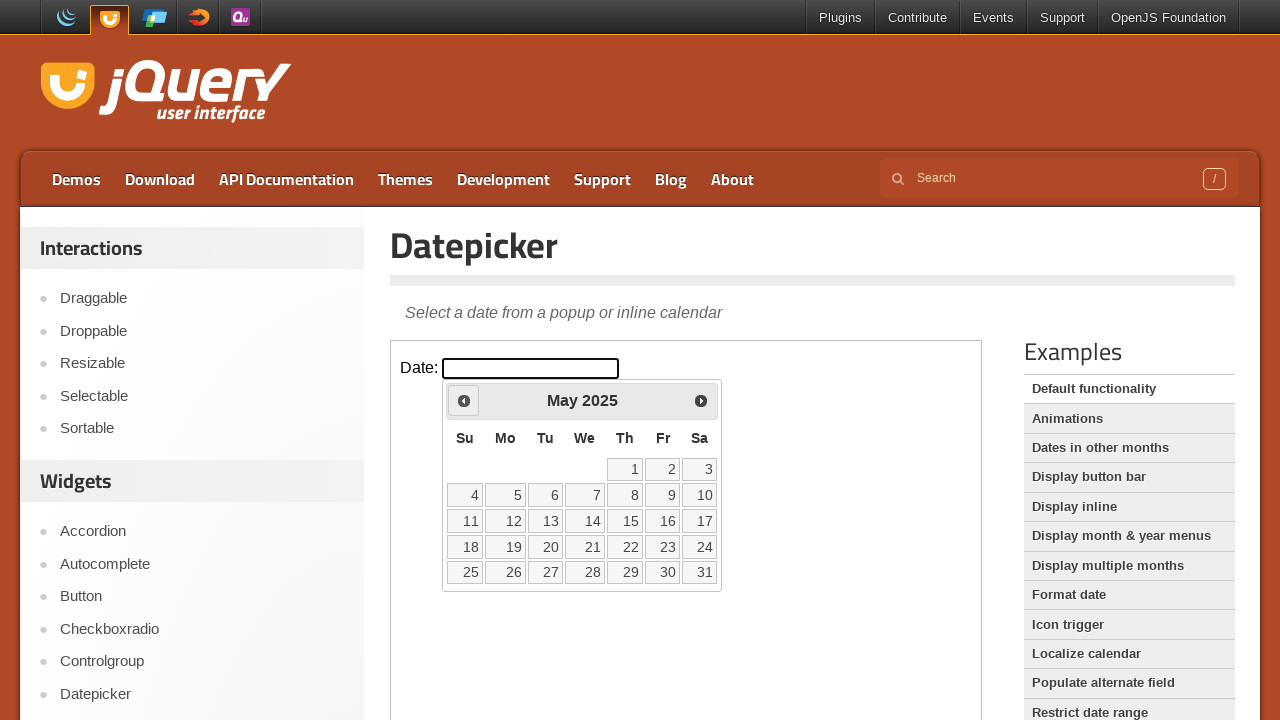

Clicked previous month navigation button at (464, 400) on iframe >> nth=0 >> internal:control=enter-frame >> span.ui-icon-circle-triangle-
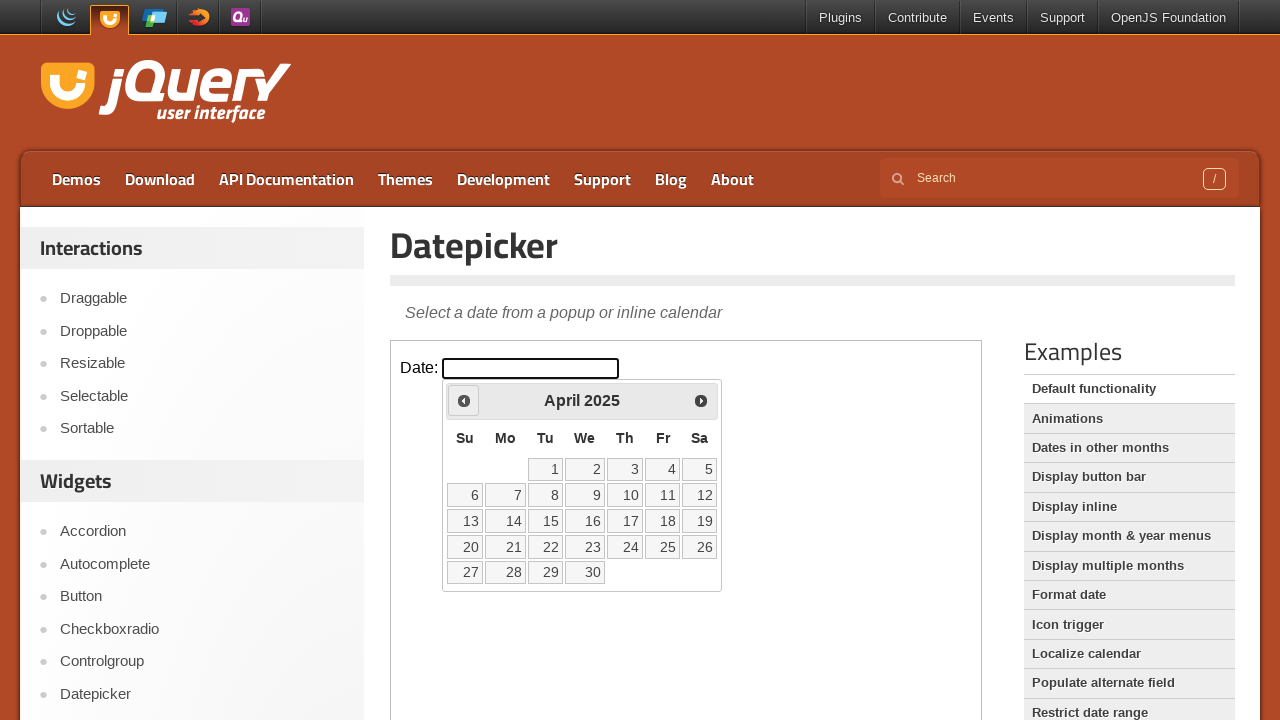

Retrieved current month: April
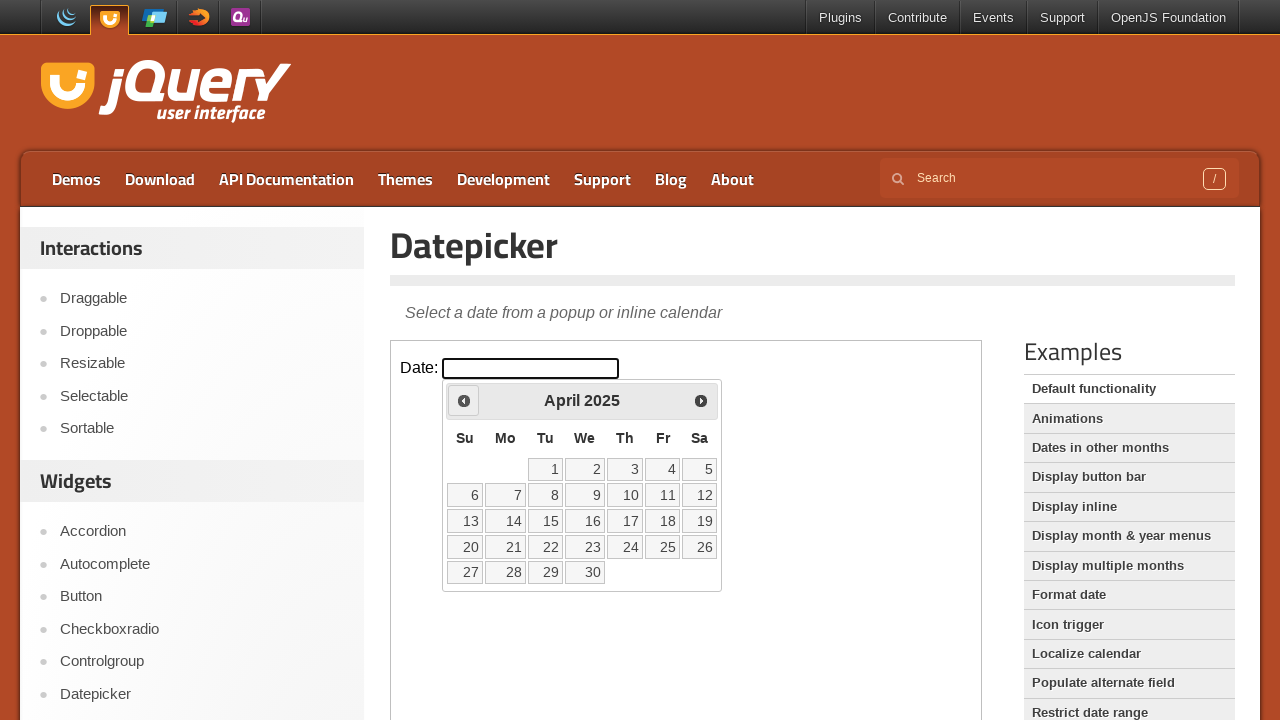

Retrieved current year: 2025
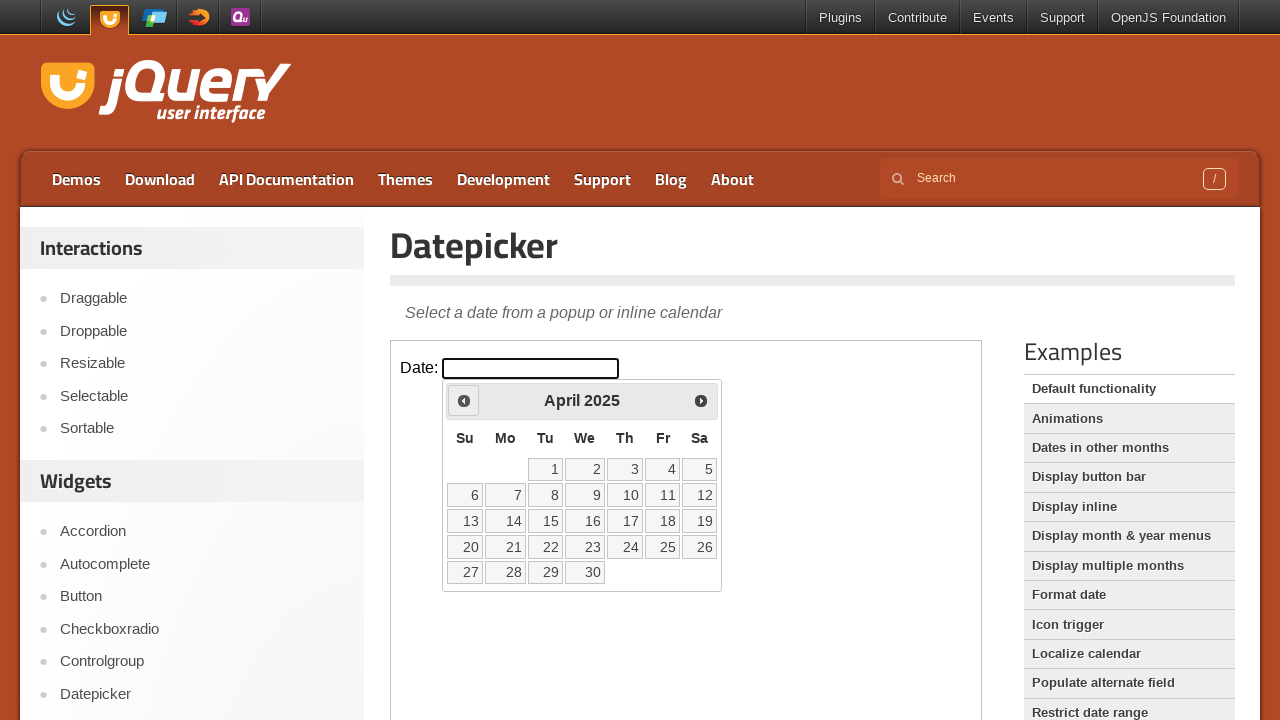

Clicked previous month navigation button at (464, 400) on iframe >> nth=0 >> internal:control=enter-frame >> span.ui-icon-circle-triangle-
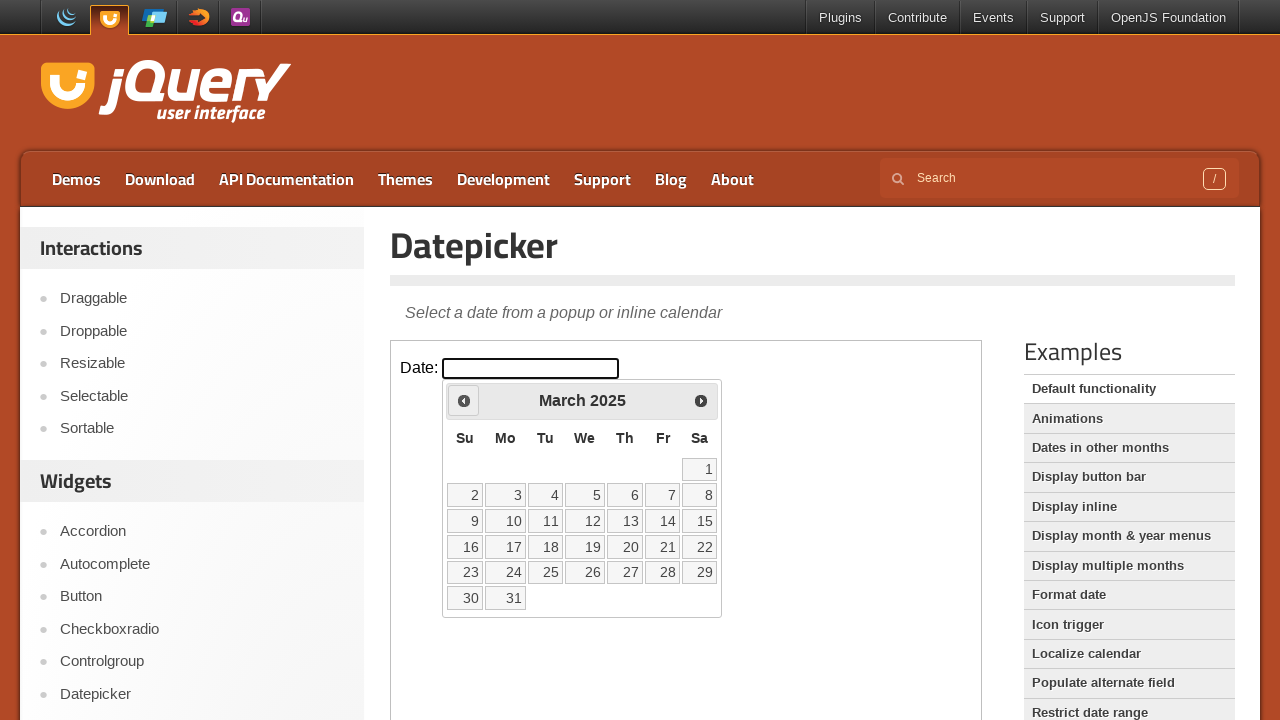

Retrieved current month: March
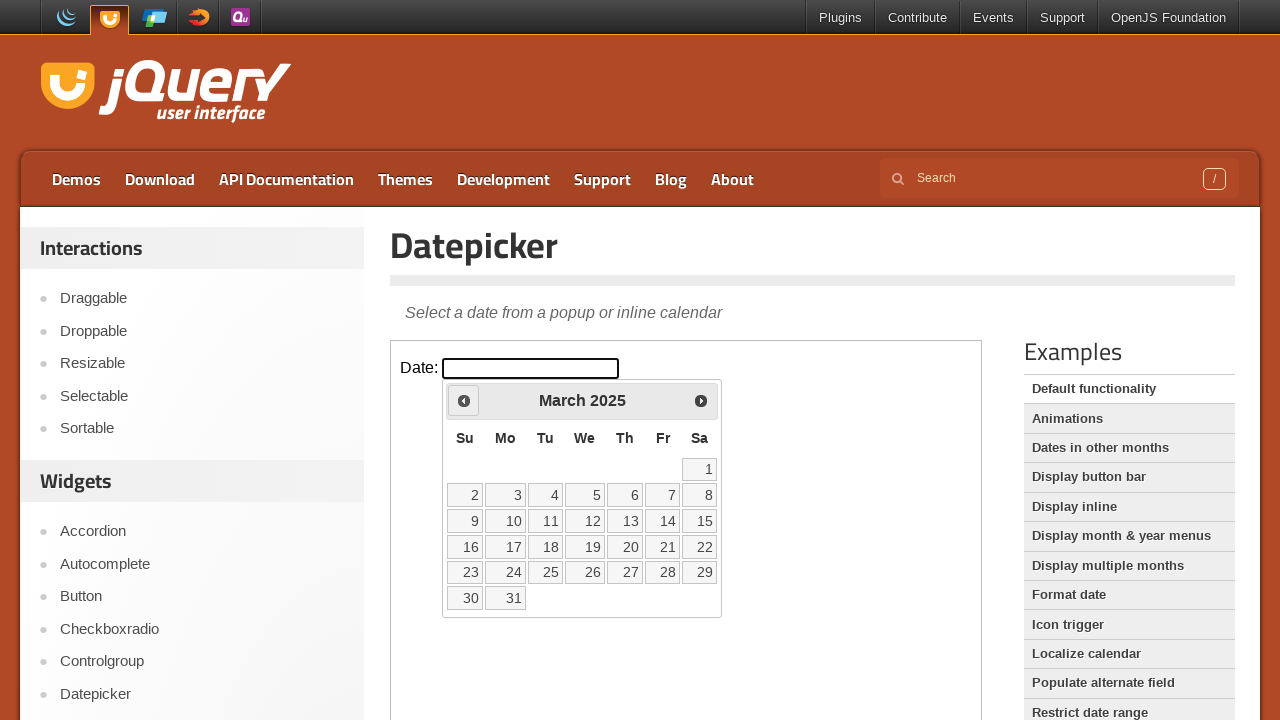

Retrieved current year: 2025
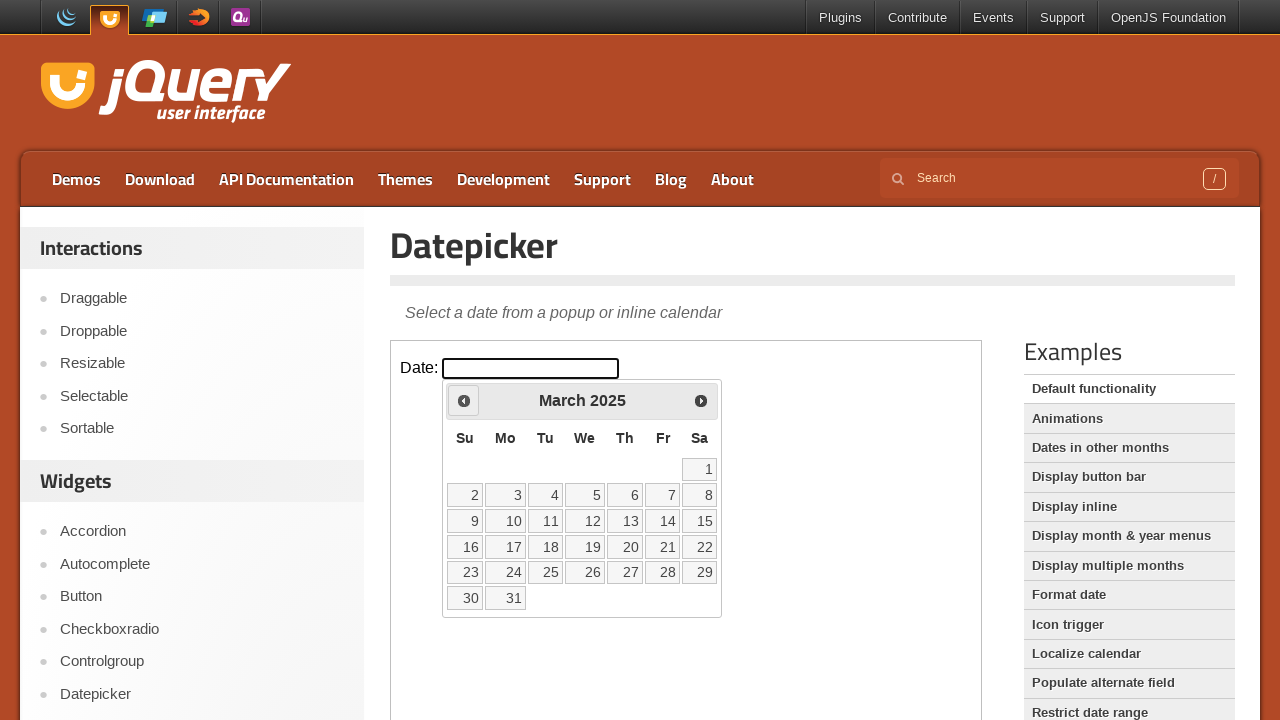

Clicked previous month navigation button at (464, 400) on iframe >> nth=0 >> internal:control=enter-frame >> span.ui-icon-circle-triangle-
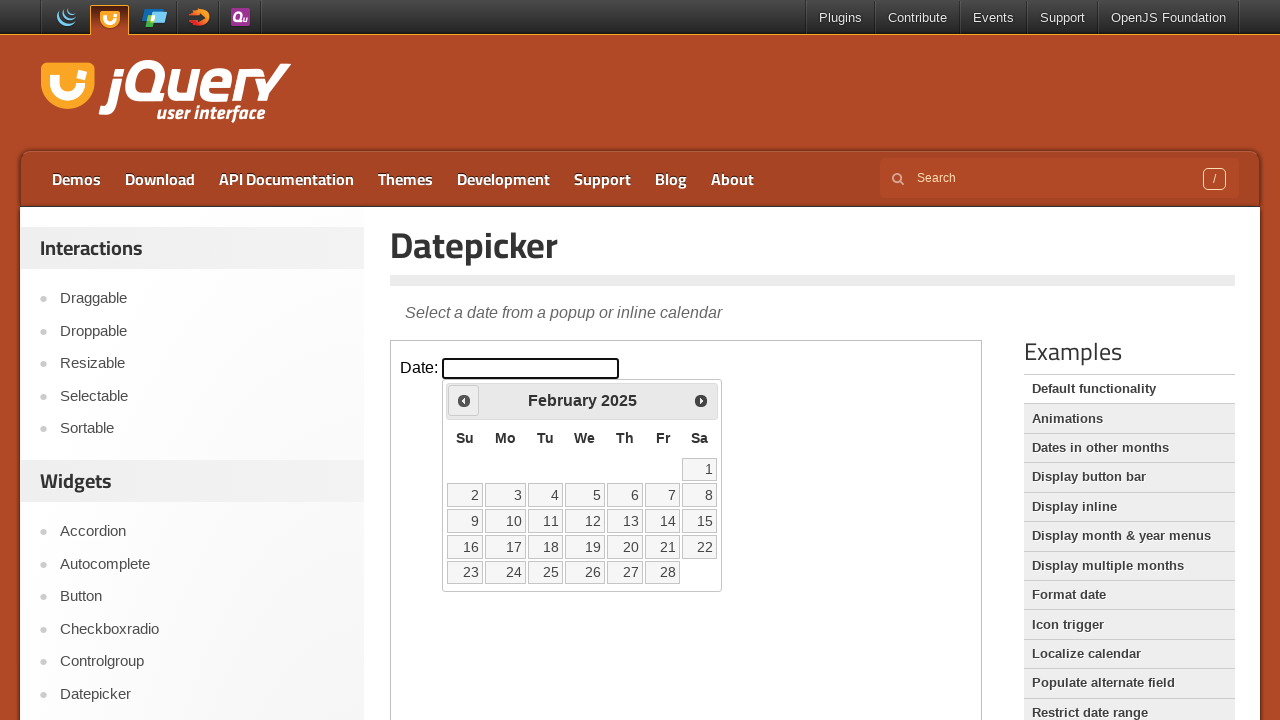

Retrieved current month: February
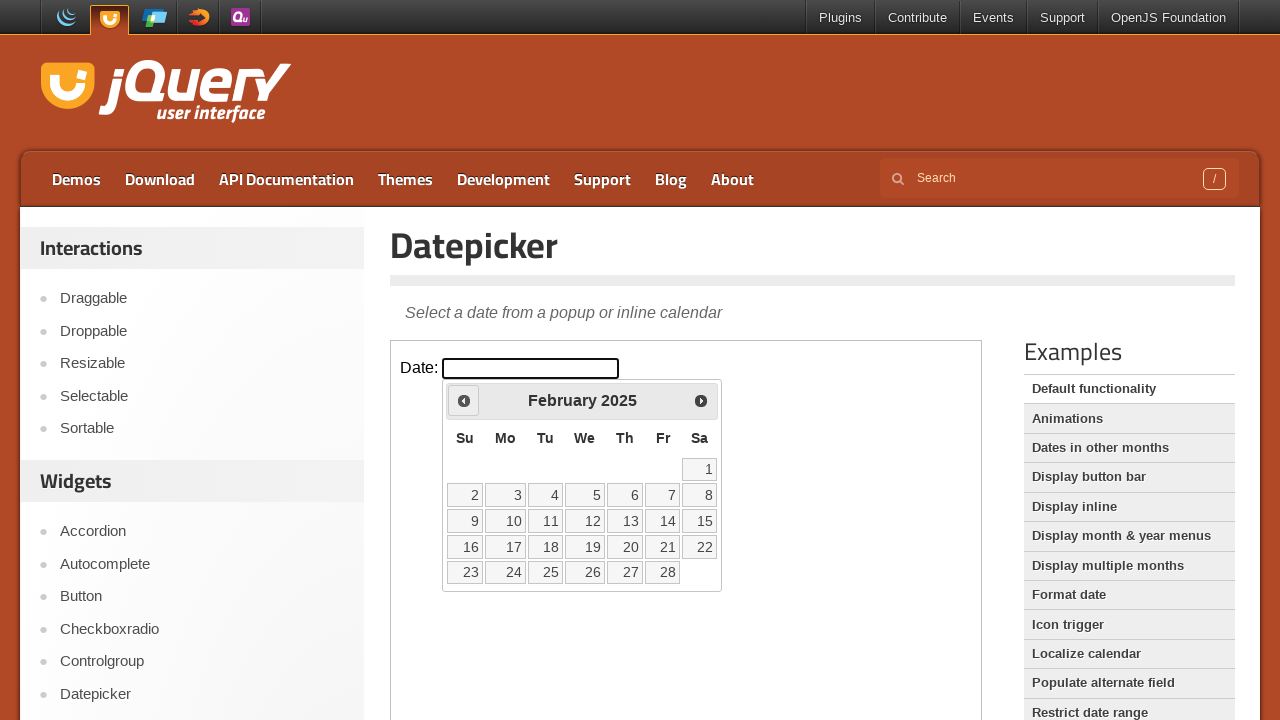

Retrieved current year: 2025
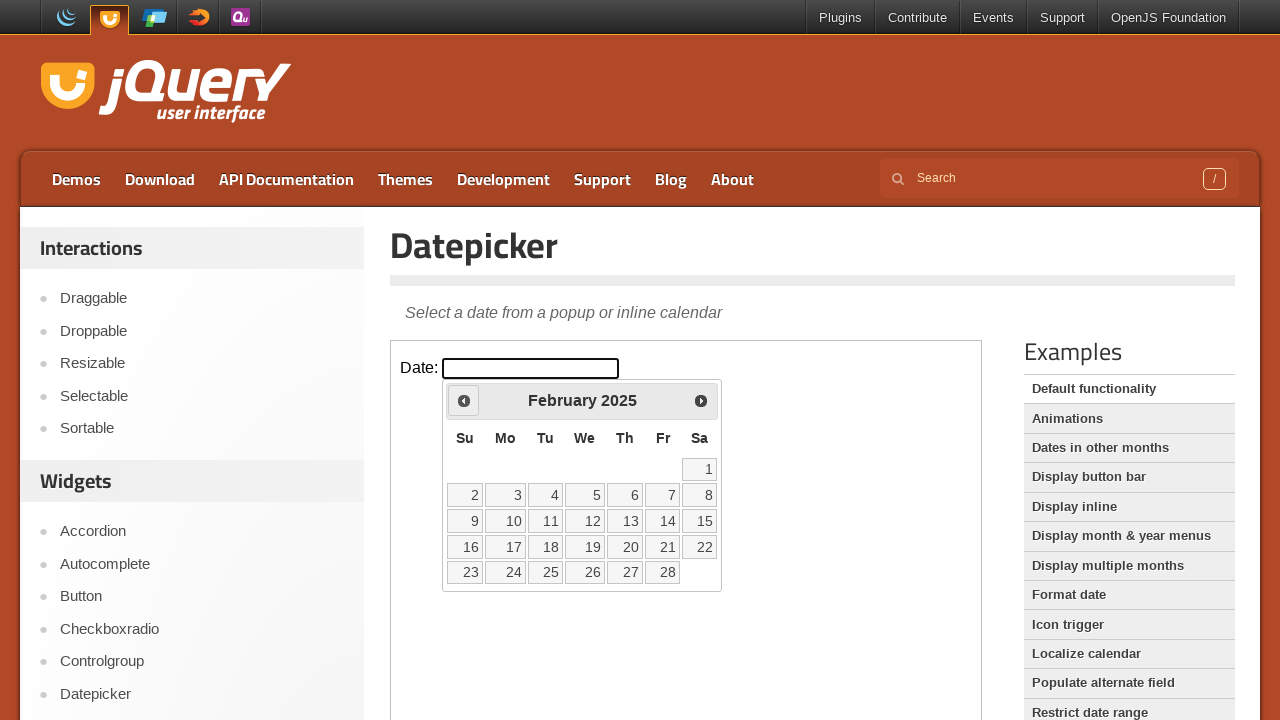

Clicked previous month navigation button at (464, 400) on iframe >> nth=0 >> internal:control=enter-frame >> span.ui-icon-circle-triangle-
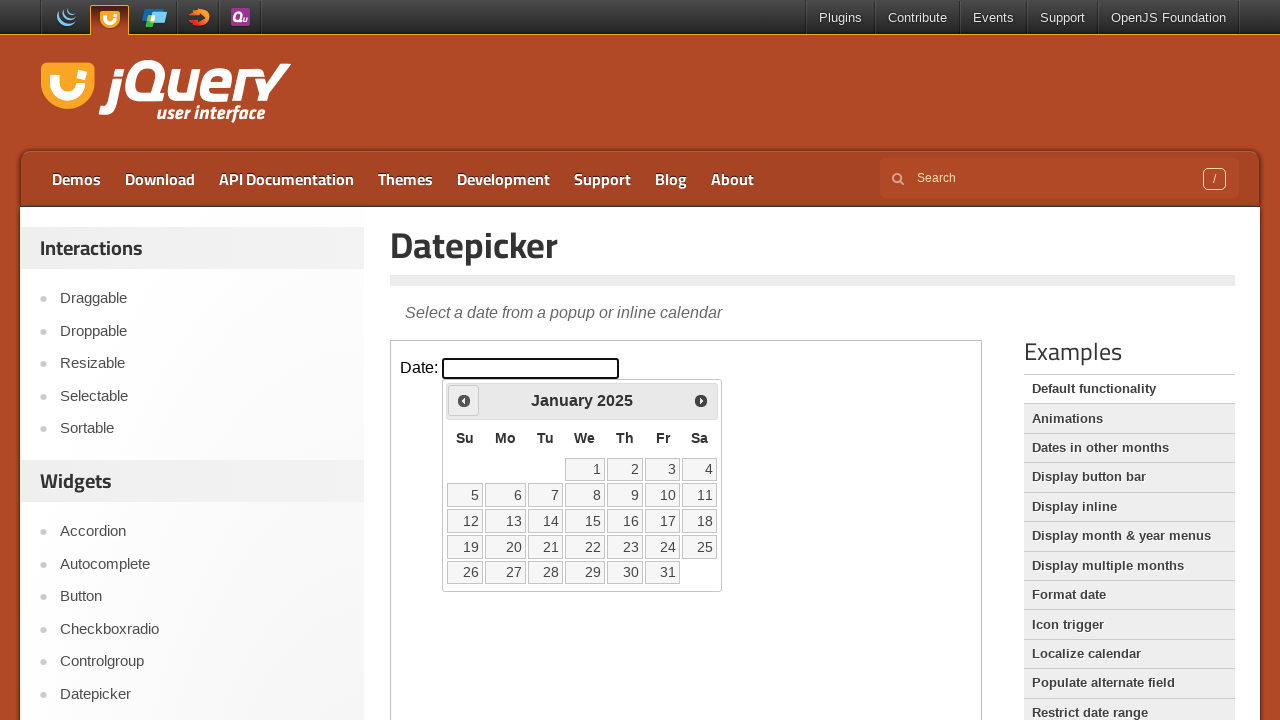

Retrieved current month: January
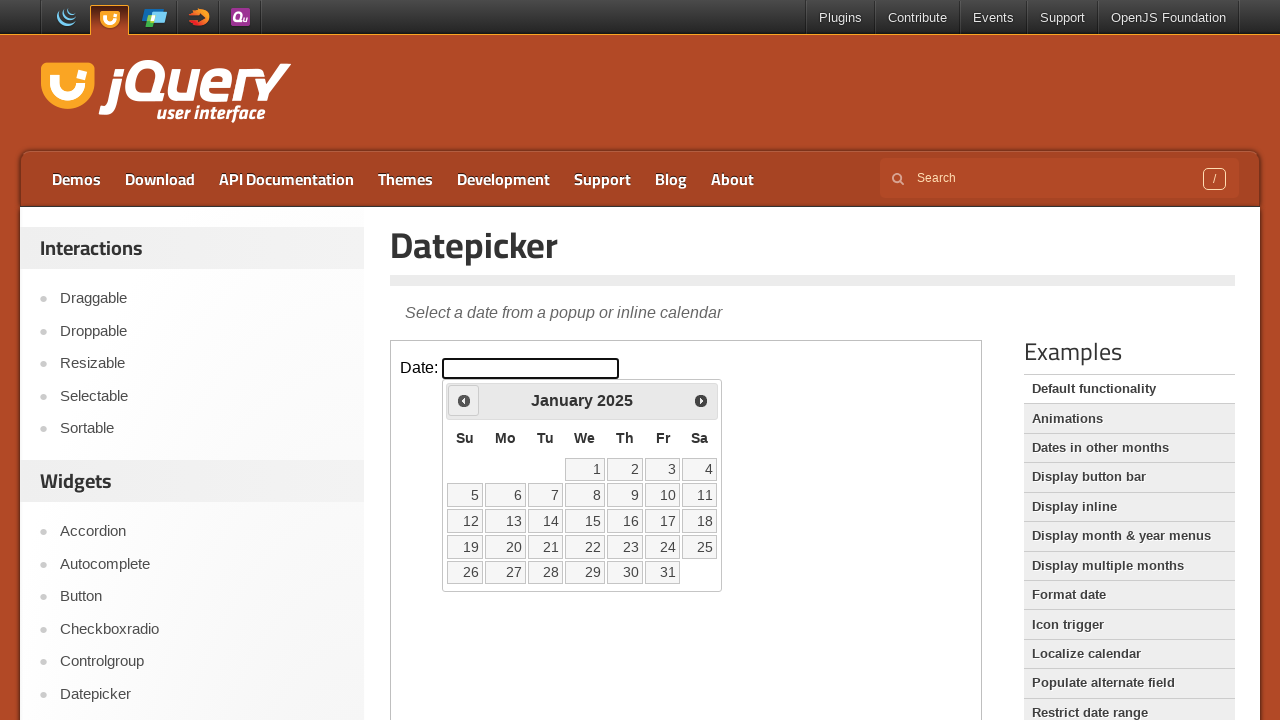

Retrieved current year: 2025
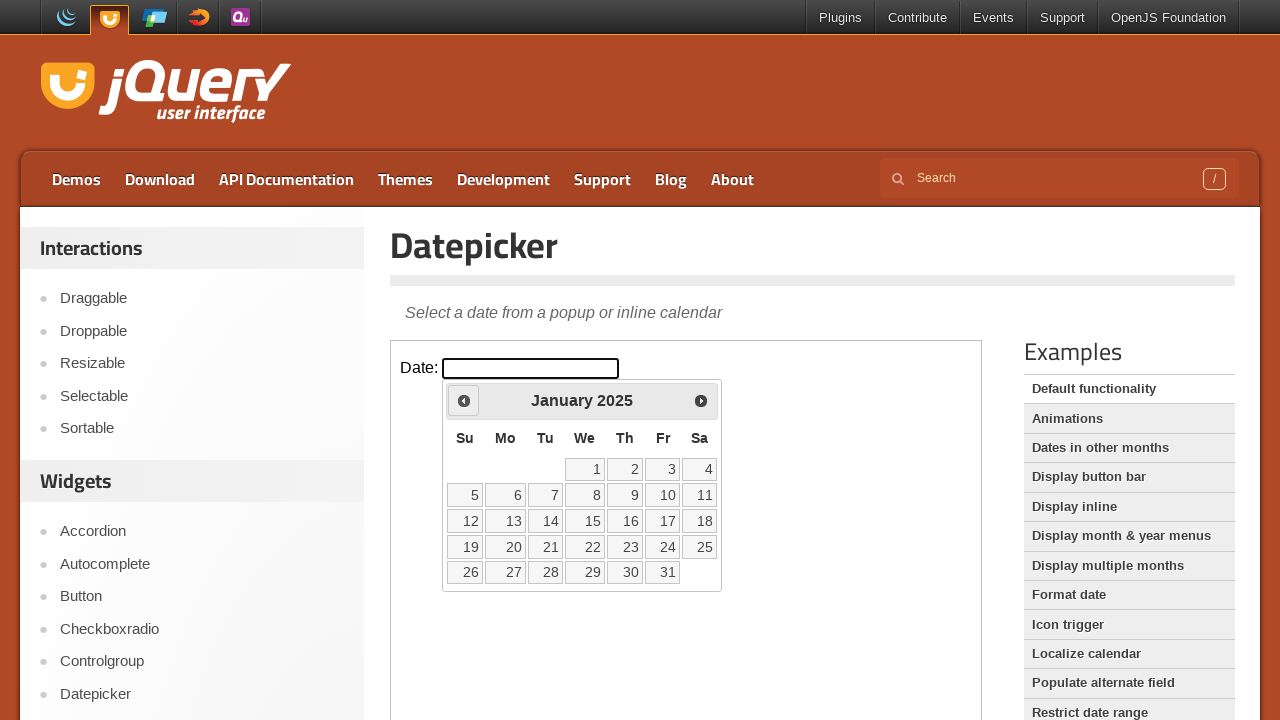

Clicked previous month navigation button at (464, 400) on iframe >> nth=0 >> internal:control=enter-frame >> span.ui-icon-circle-triangle-
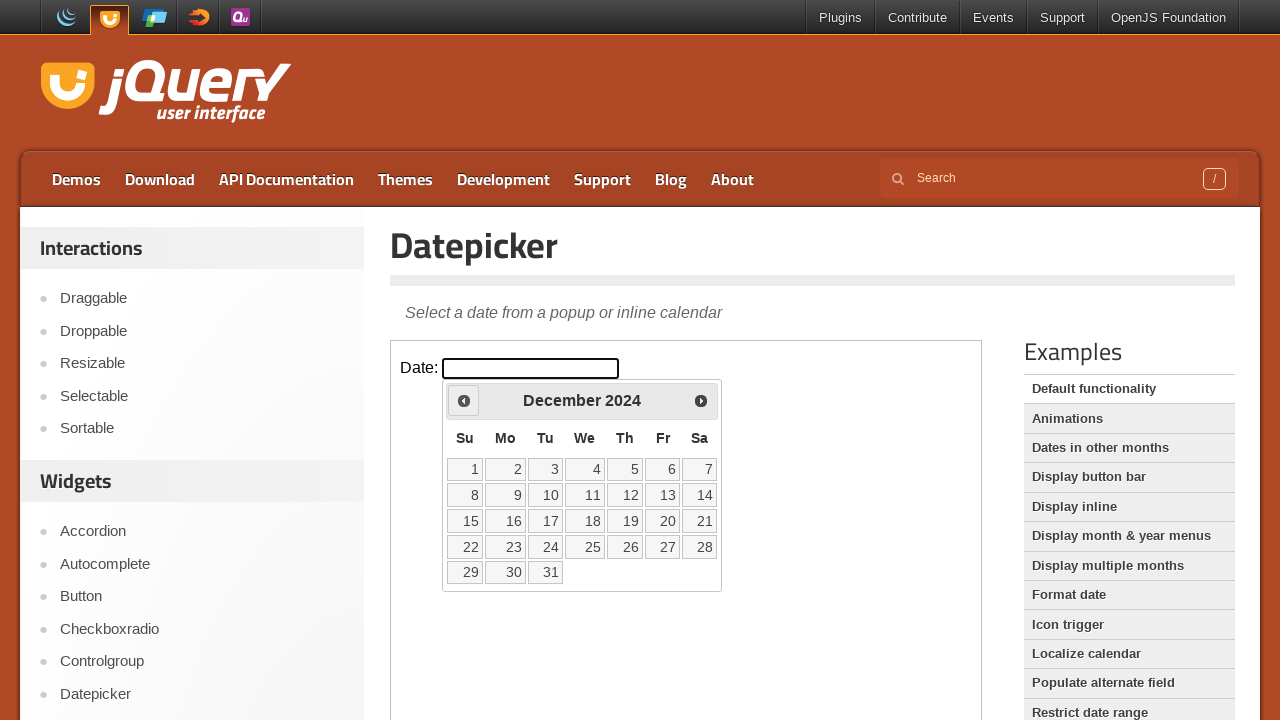

Retrieved current month: December
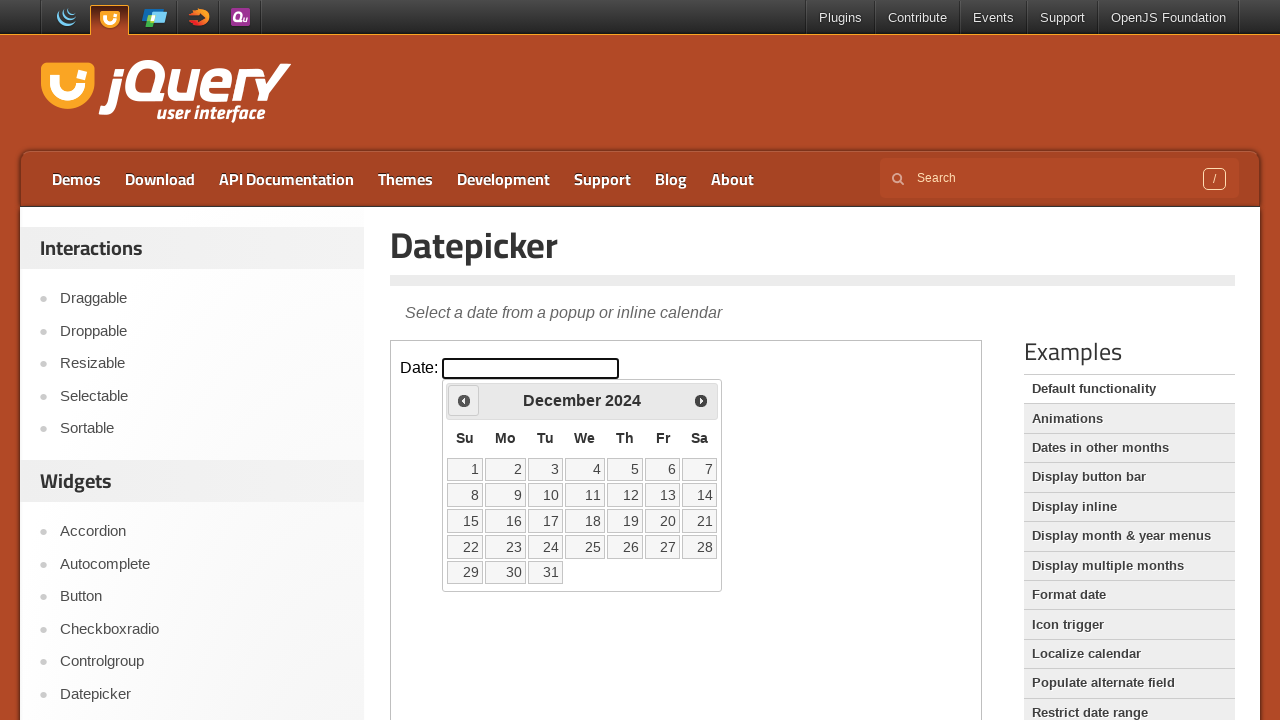

Retrieved current year: 2024
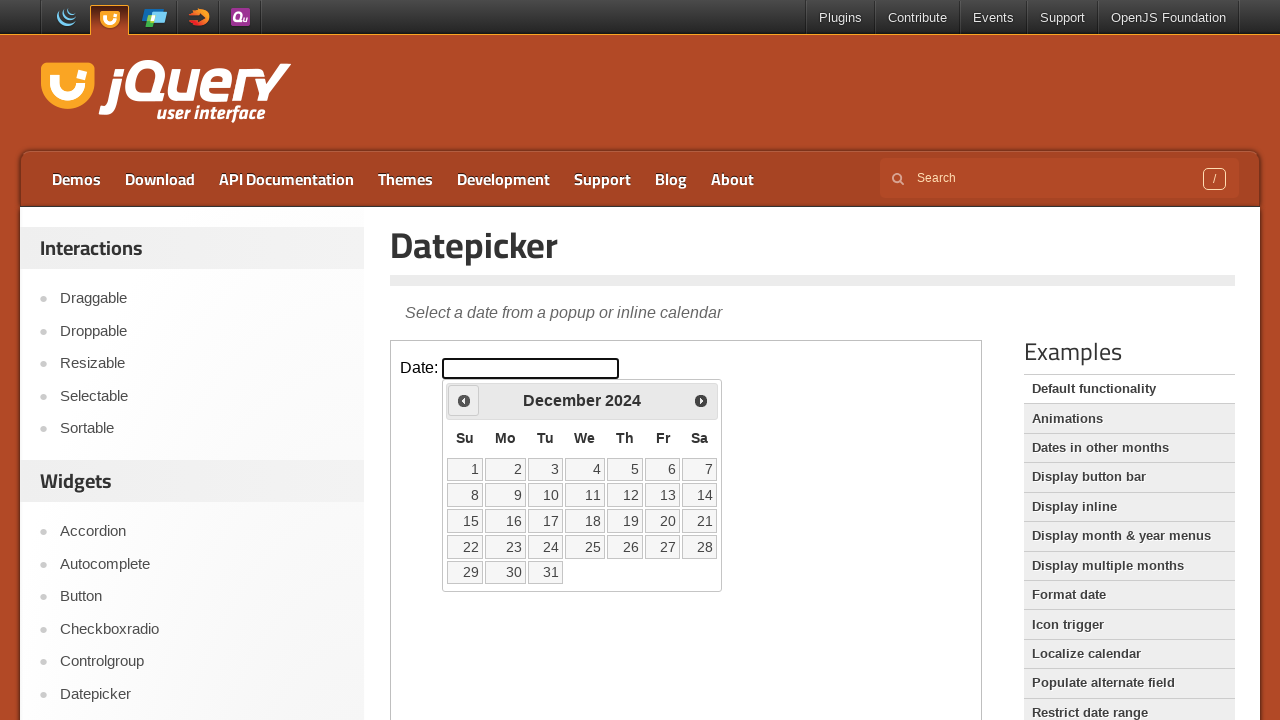

Clicked previous month navigation button at (464, 400) on iframe >> nth=0 >> internal:control=enter-frame >> span.ui-icon-circle-triangle-
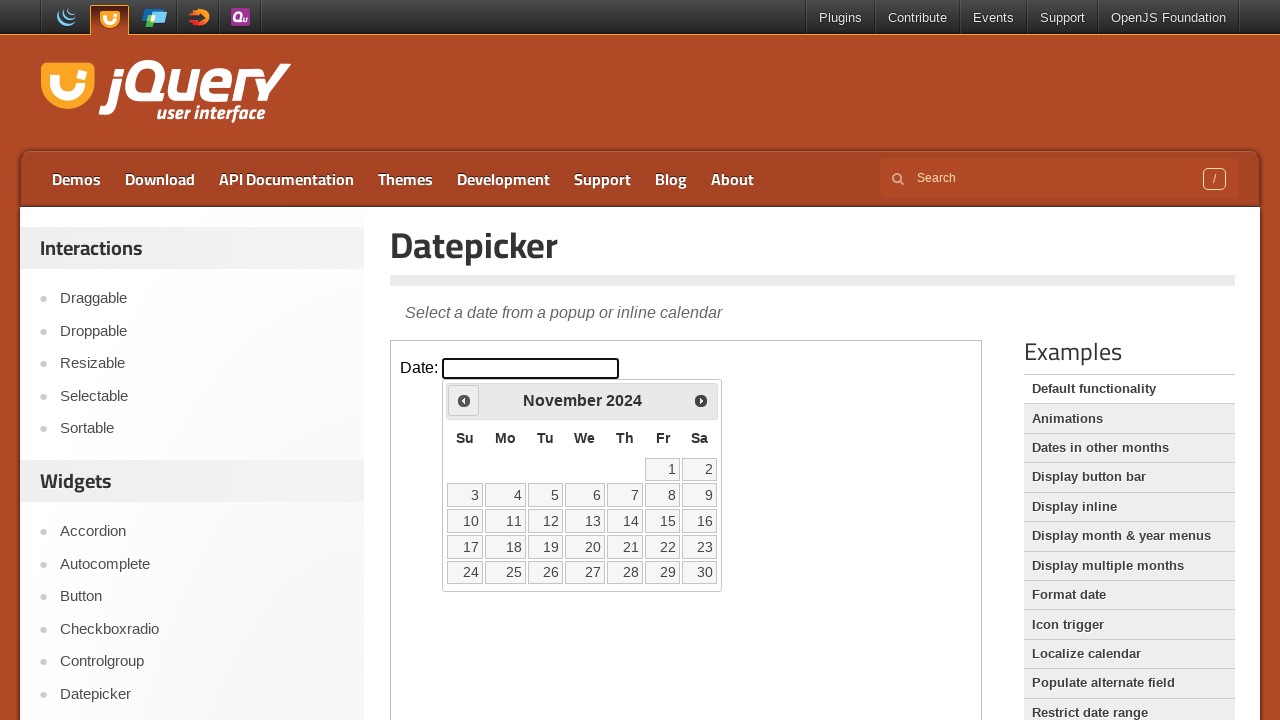

Retrieved current month: November
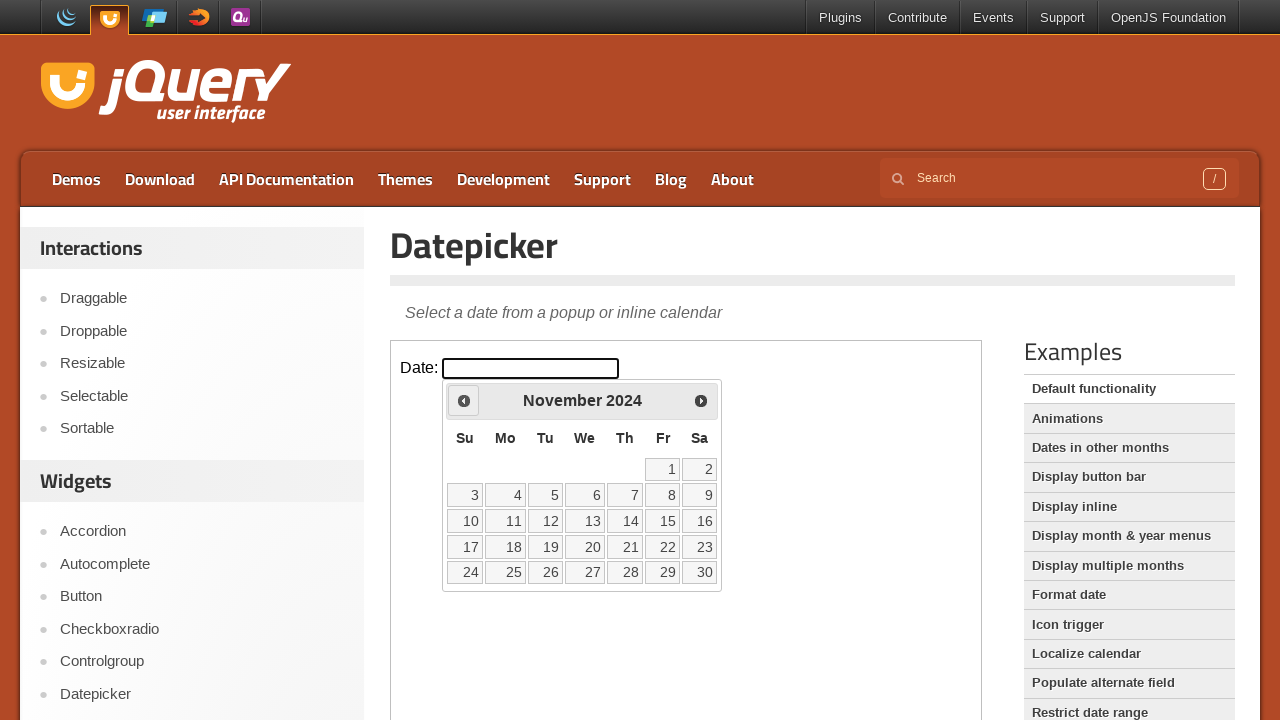

Retrieved current year: 2024
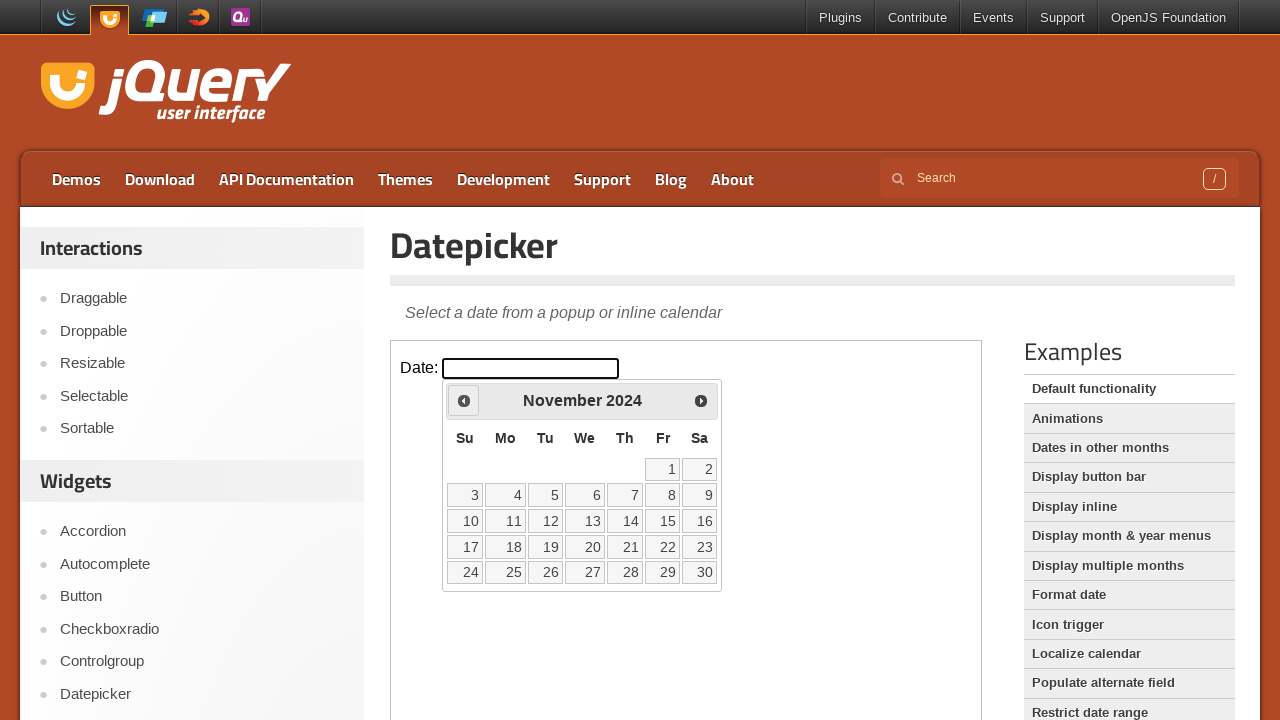

Clicked previous month navigation button at (464, 400) on iframe >> nth=0 >> internal:control=enter-frame >> span.ui-icon-circle-triangle-
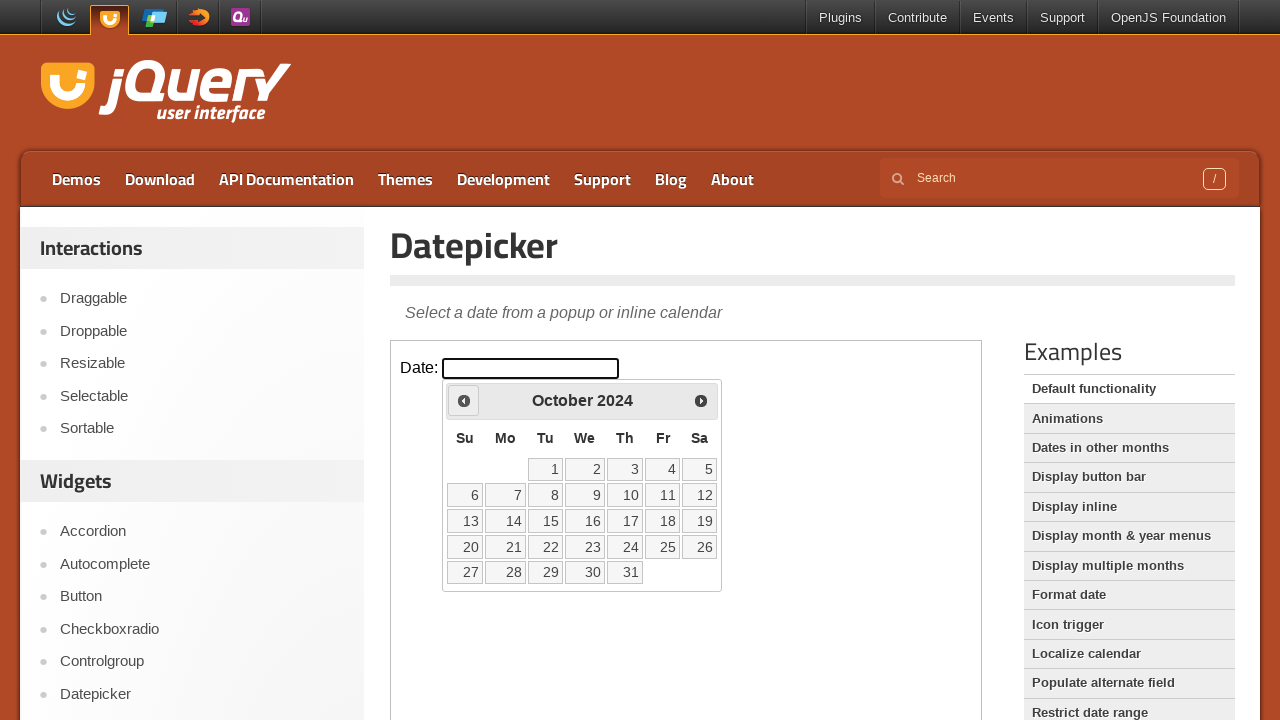

Retrieved current month: October
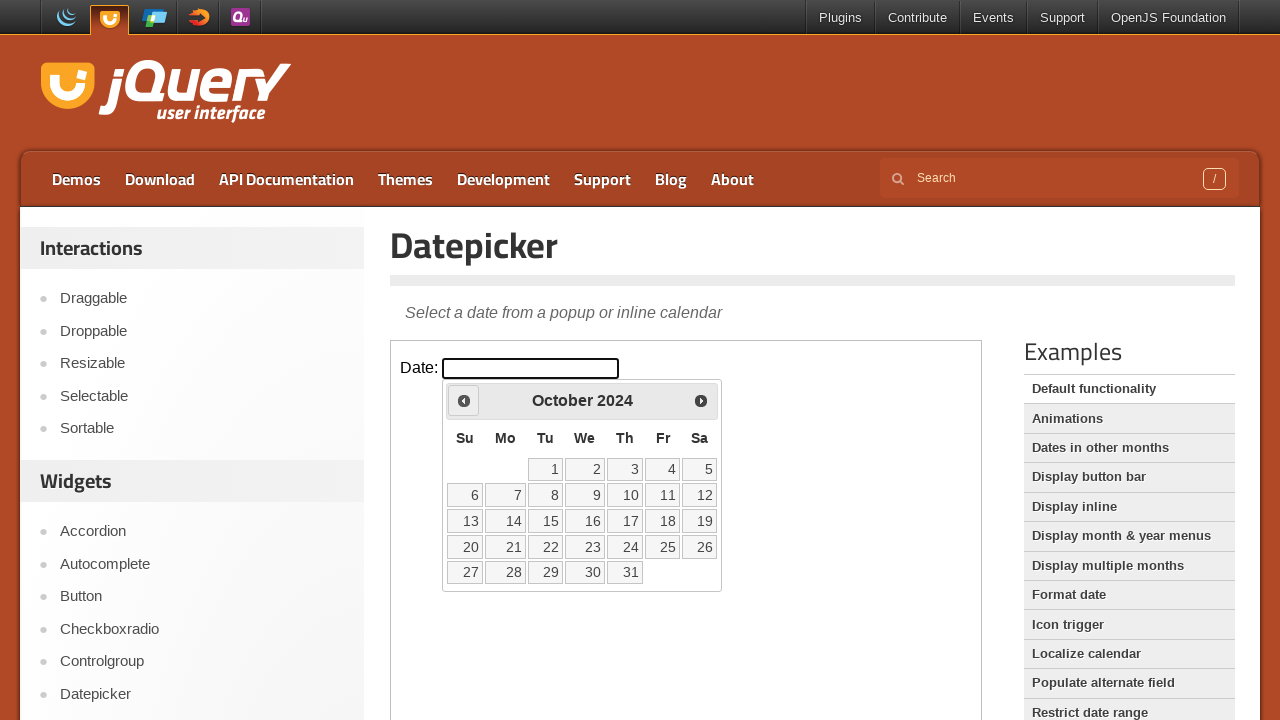

Retrieved current year: 2024
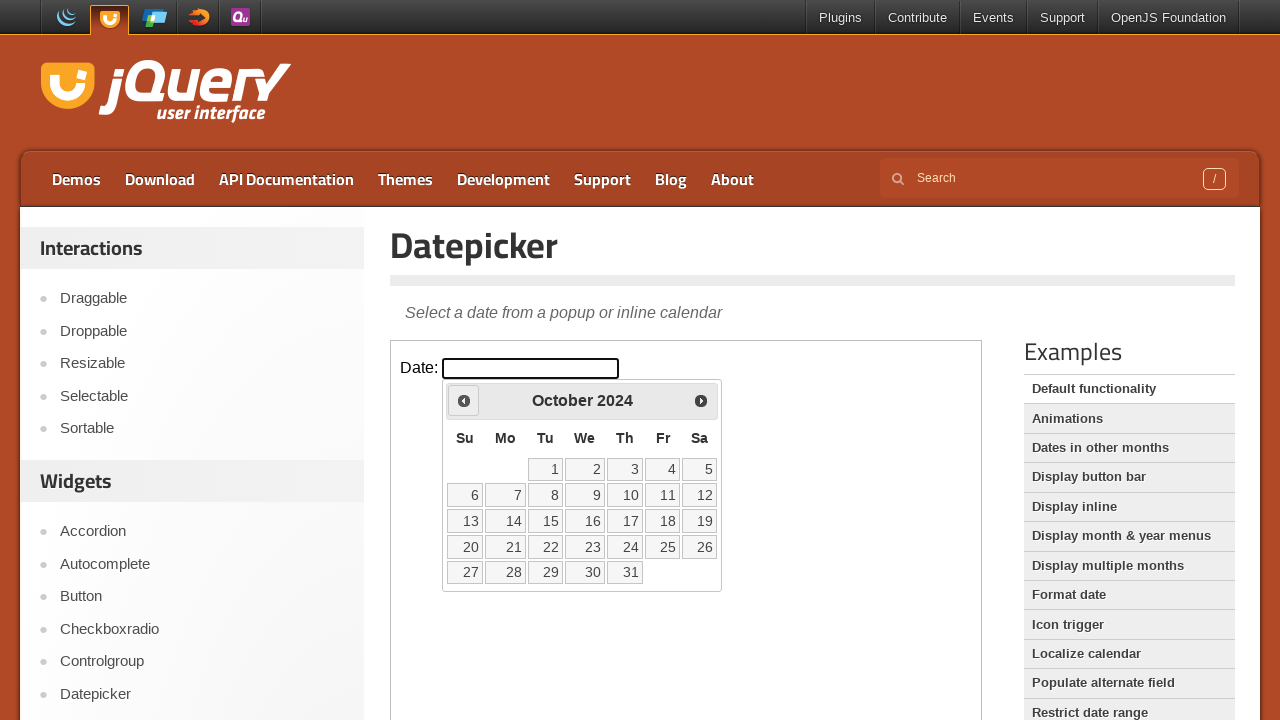

Clicked previous month navigation button at (464, 400) on iframe >> nth=0 >> internal:control=enter-frame >> span.ui-icon-circle-triangle-
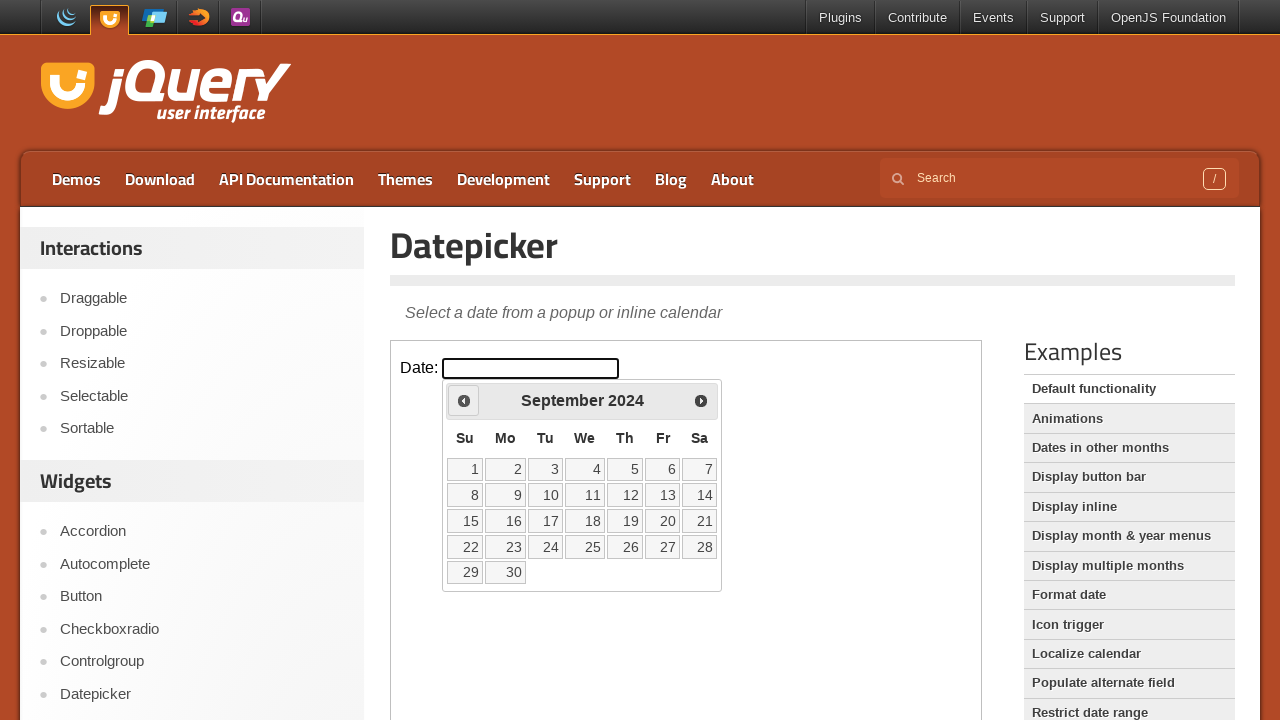

Retrieved current month: September
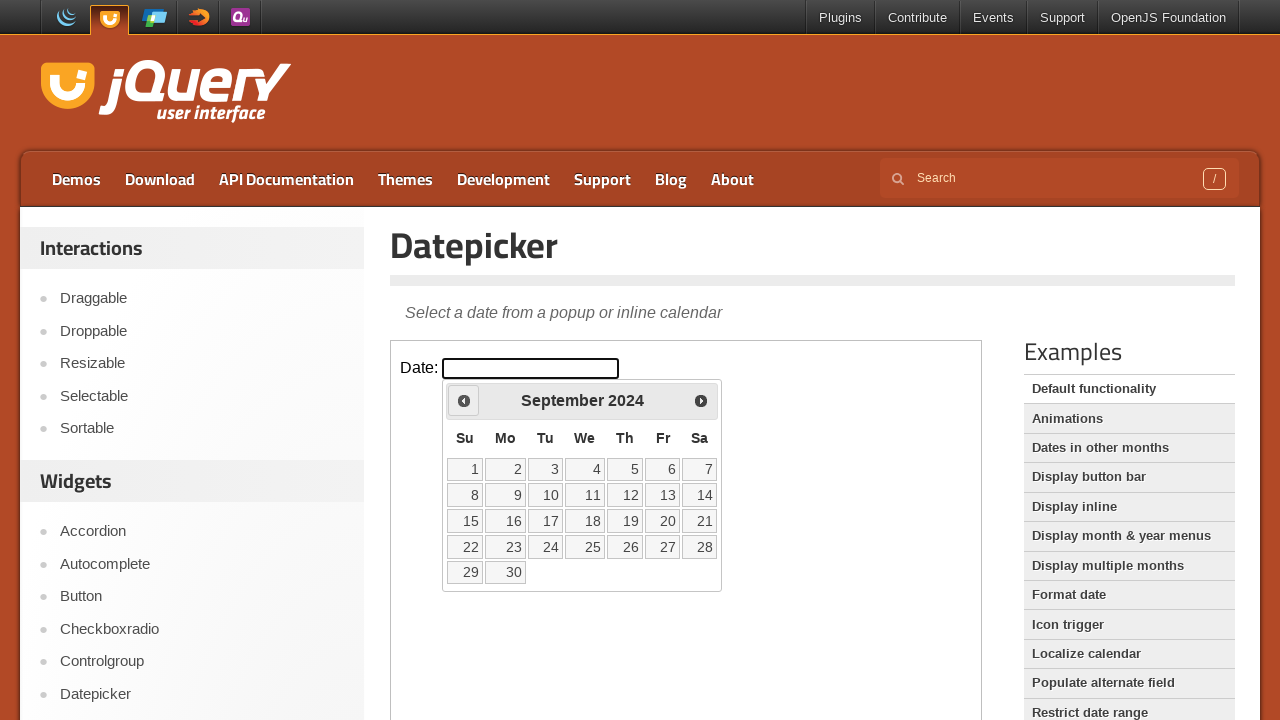

Retrieved current year: 2024
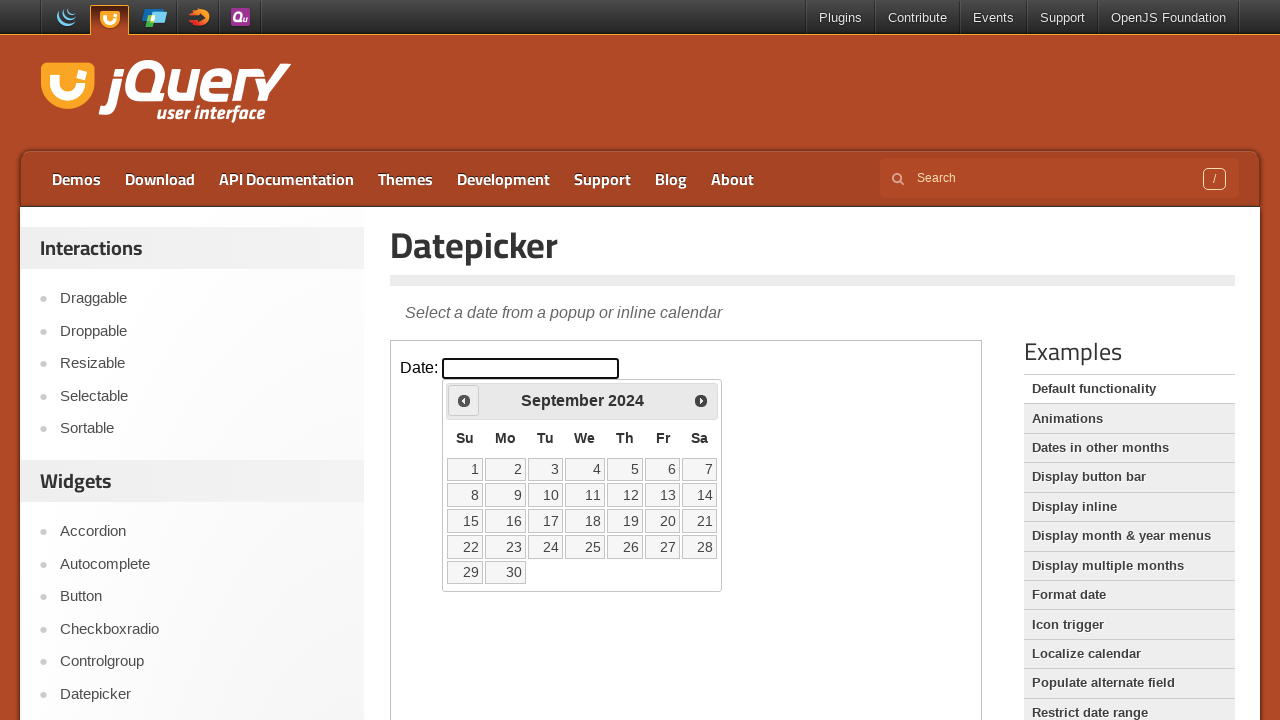

Clicked previous month navigation button at (464, 400) on iframe >> nth=0 >> internal:control=enter-frame >> span.ui-icon-circle-triangle-
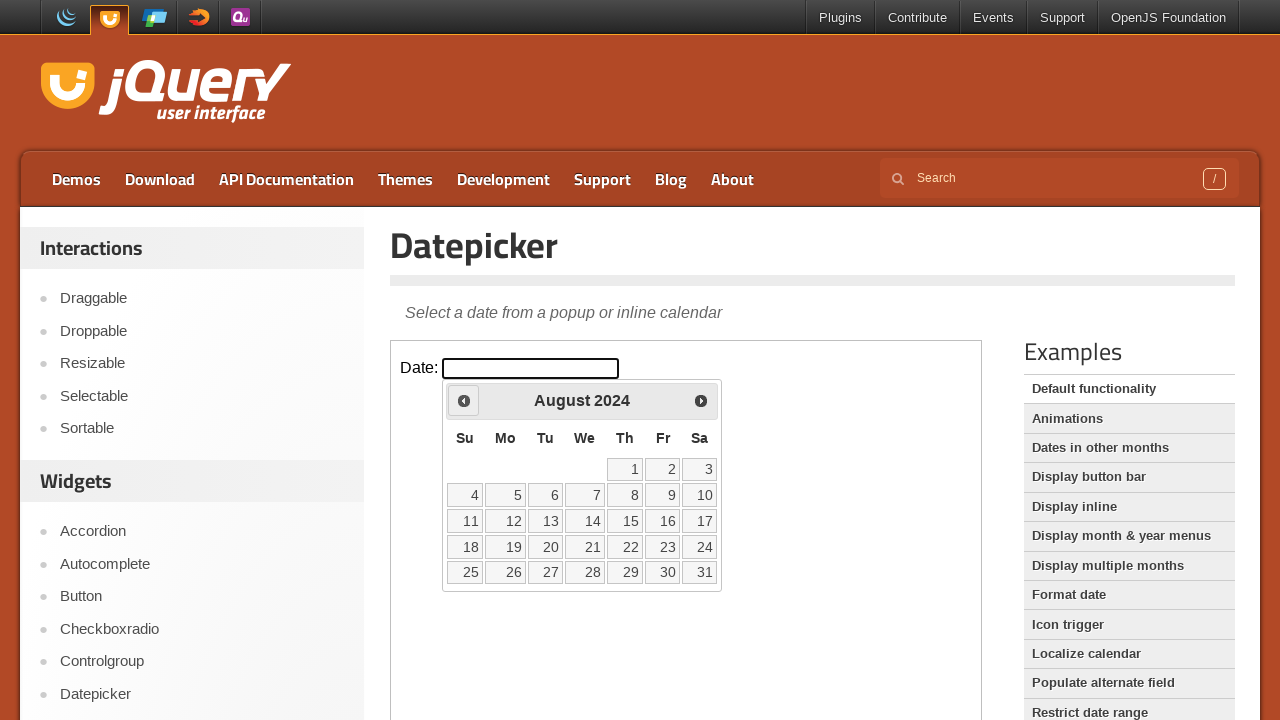

Retrieved current month: August
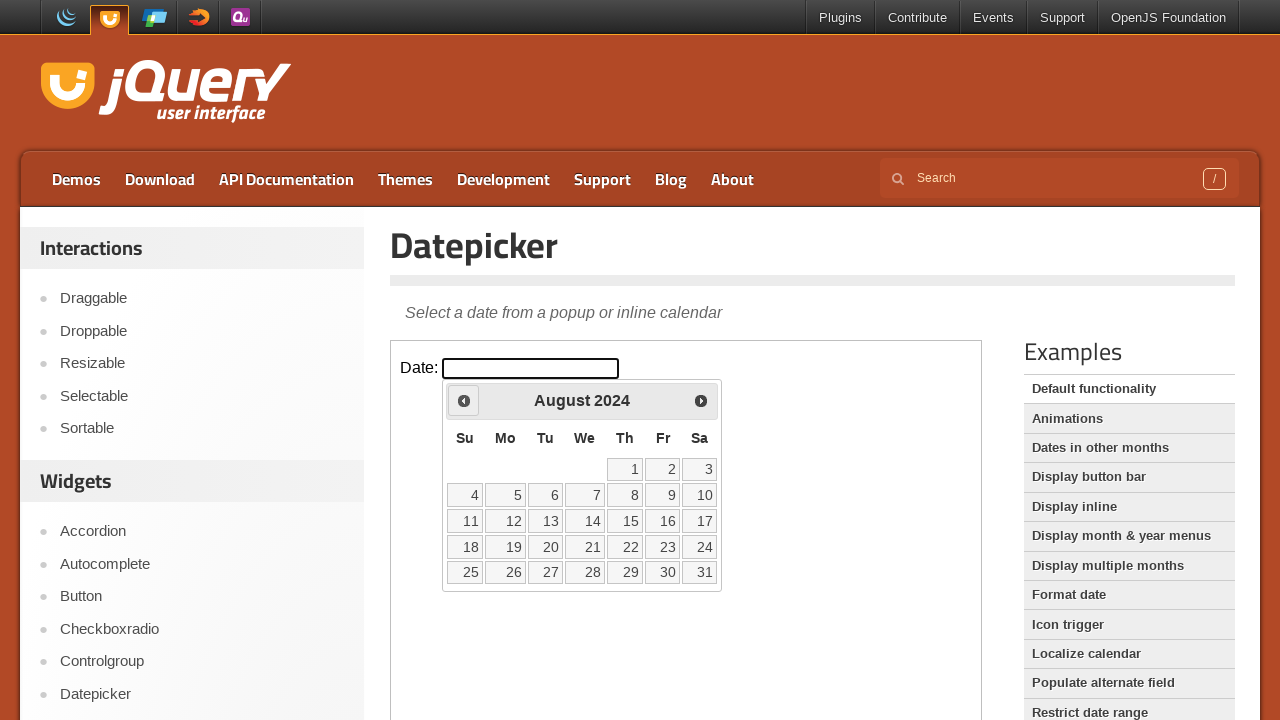

Retrieved current year: 2024
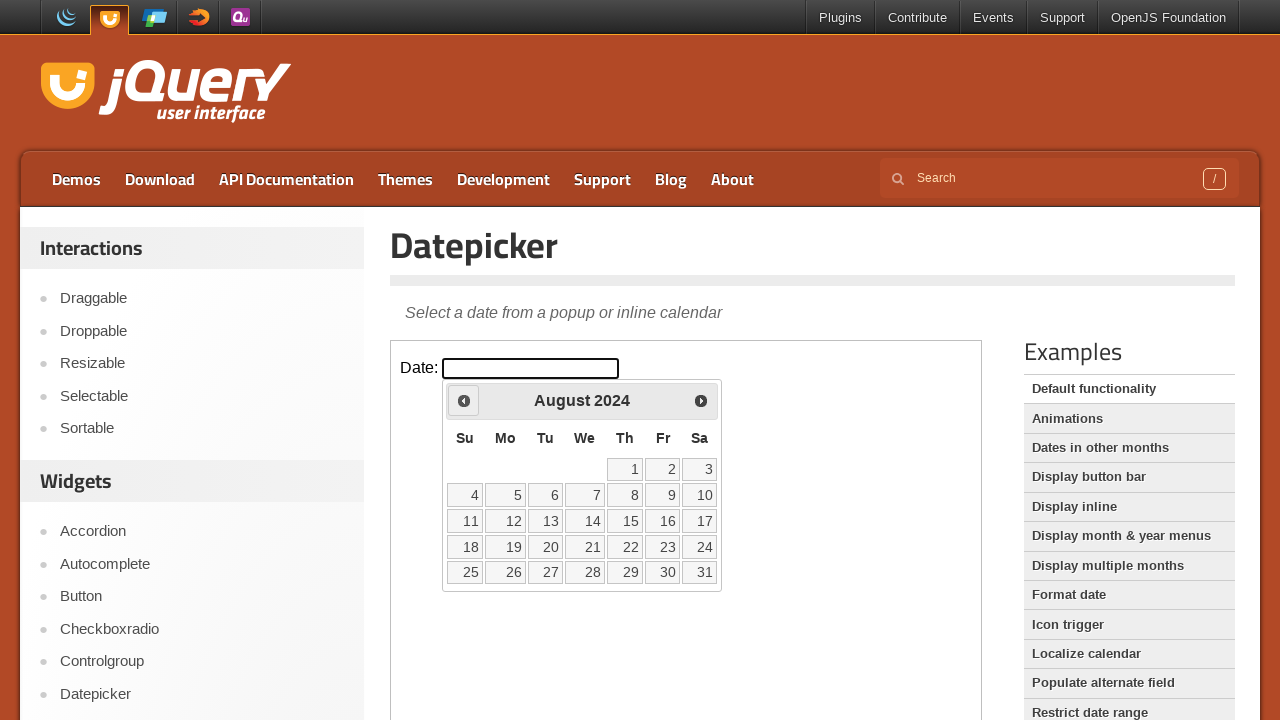

Clicked previous month navigation button at (464, 400) on iframe >> nth=0 >> internal:control=enter-frame >> span.ui-icon-circle-triangle-
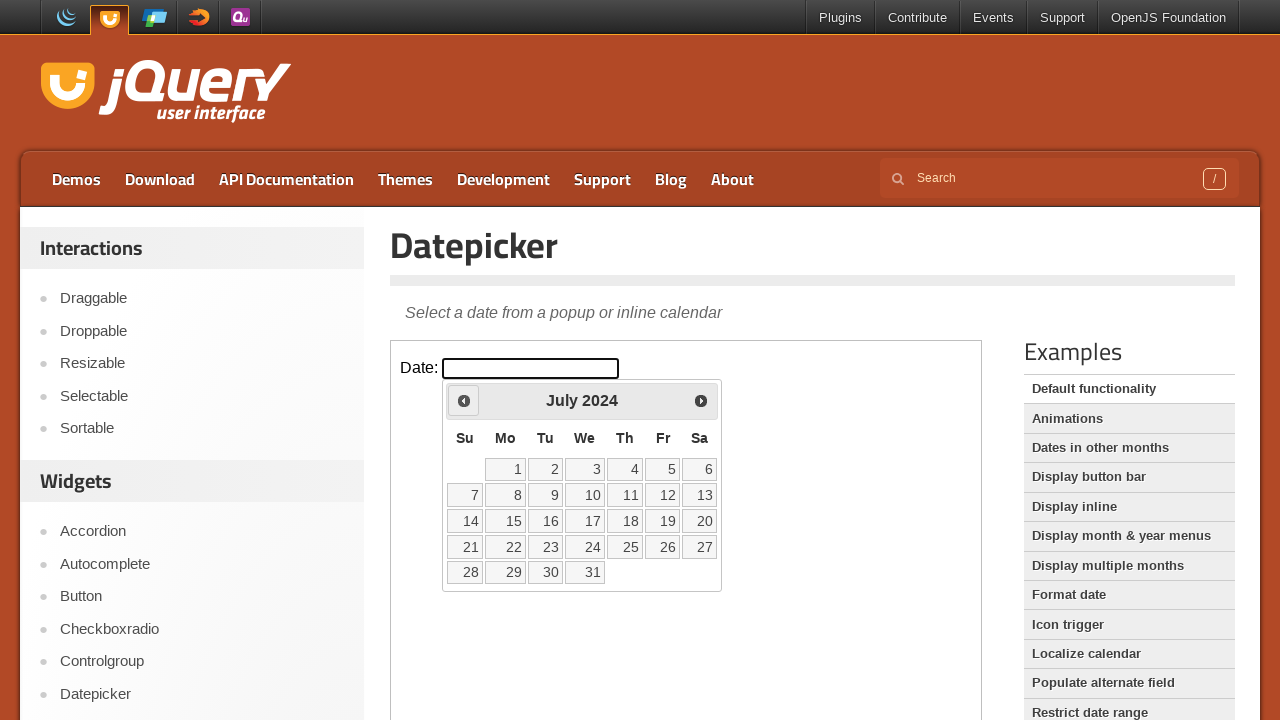

Retrieved current month: July
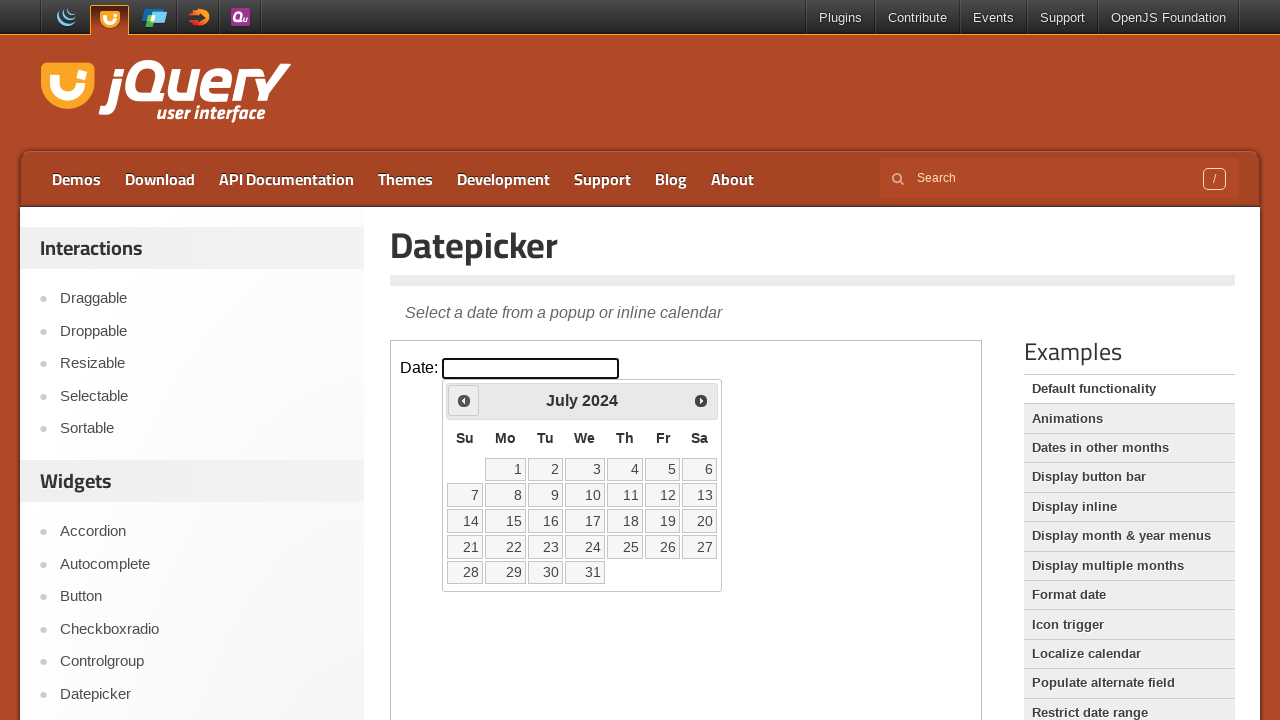

Retrieved current year: 2024
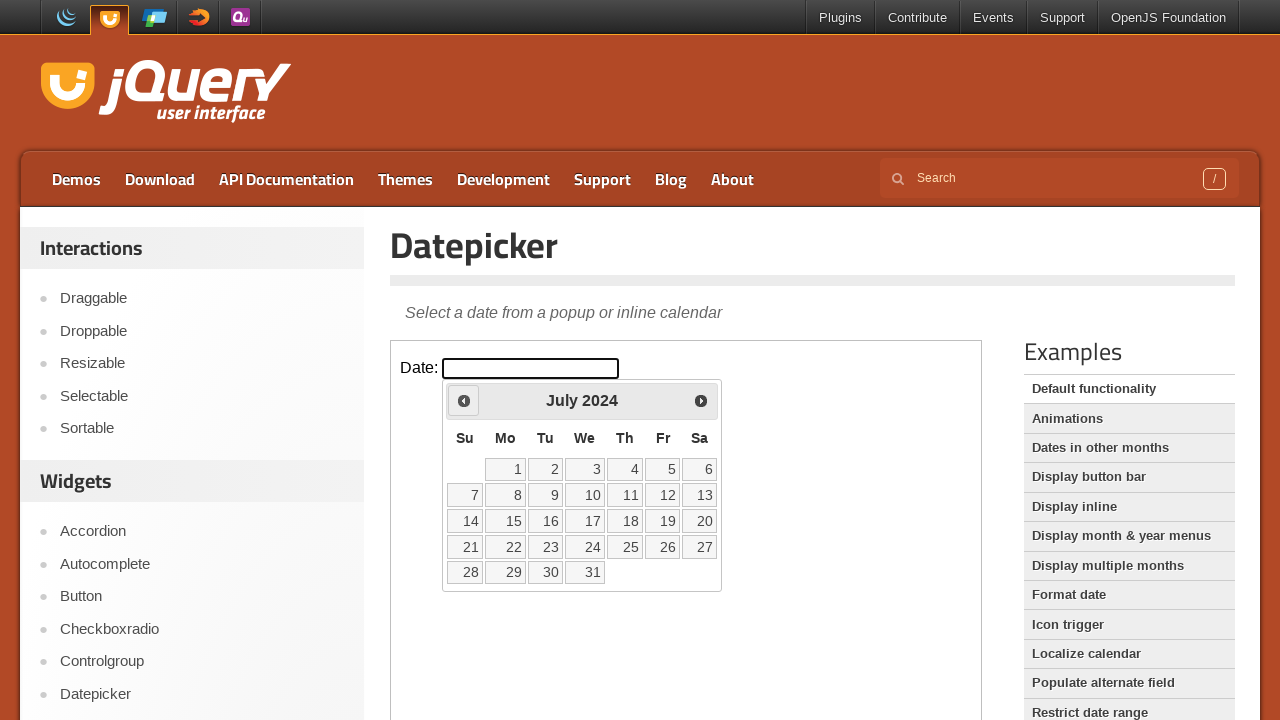

Clicked previous month navigation button at (464, 400) on iframe >> nth=0 >> internal:control=enter-frame >> span.ui-icon-circle-triangle-
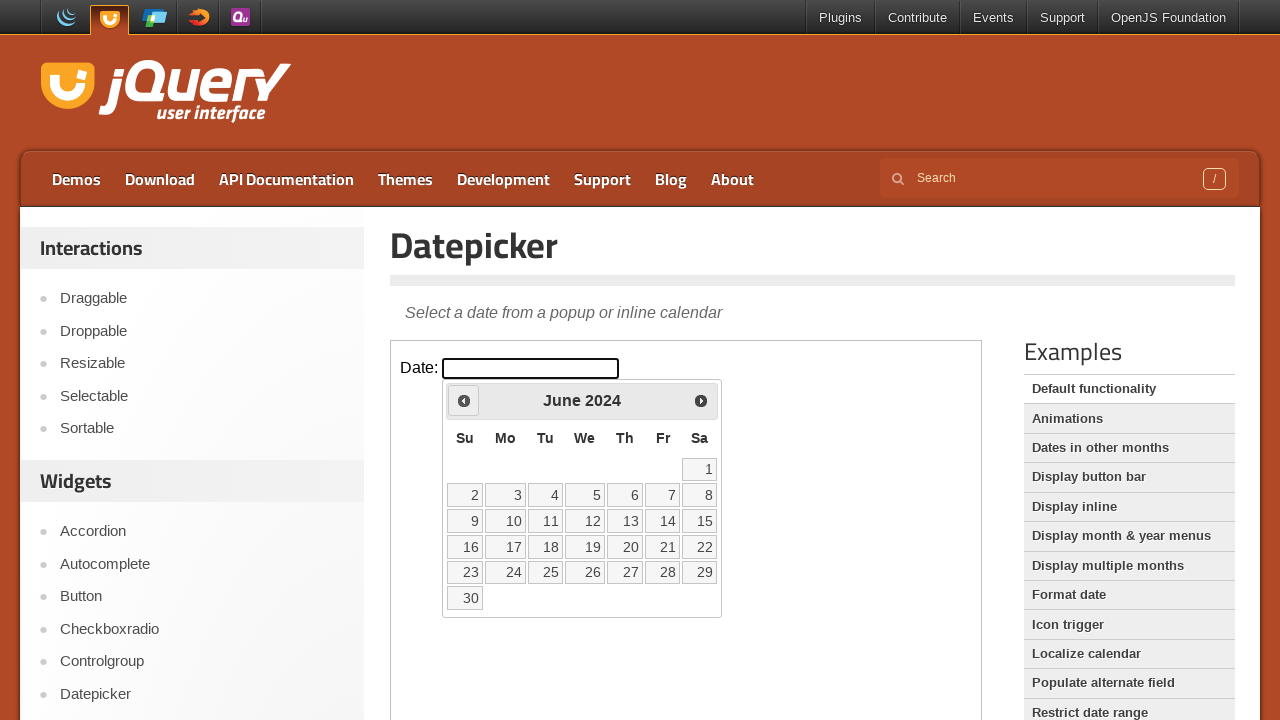

Retrieved current month: June
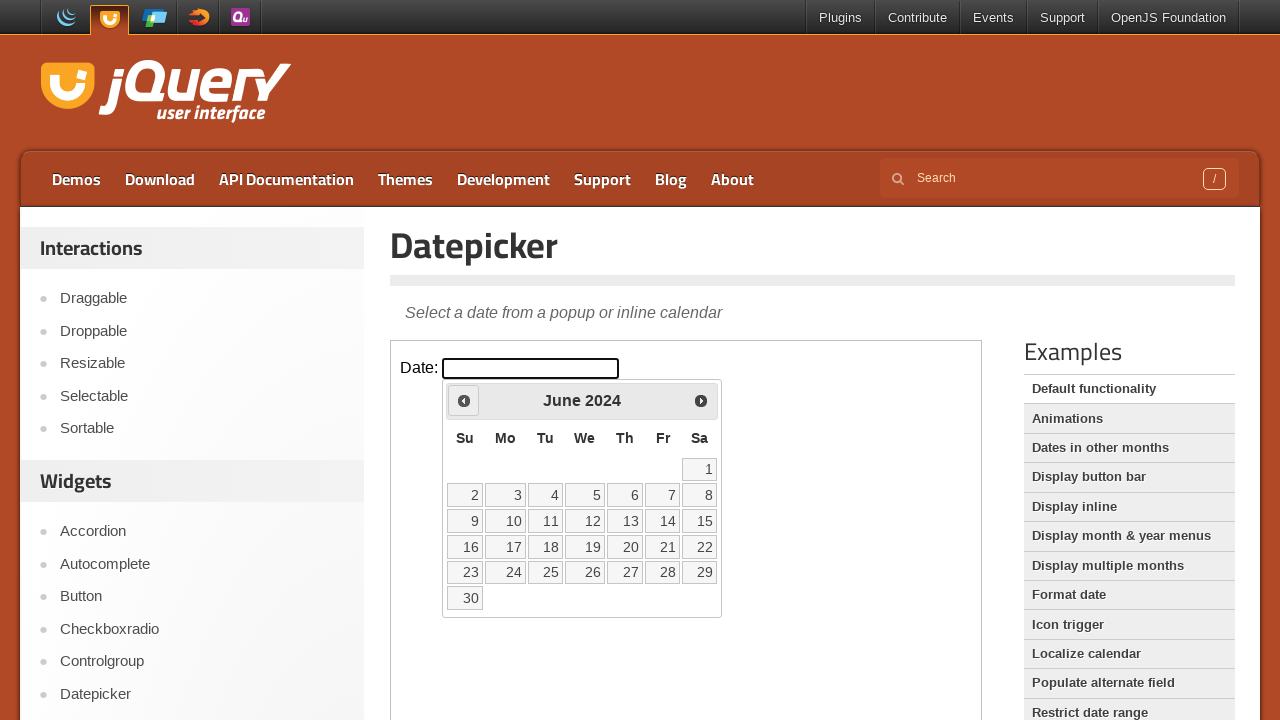

Retrieved current year: 2024
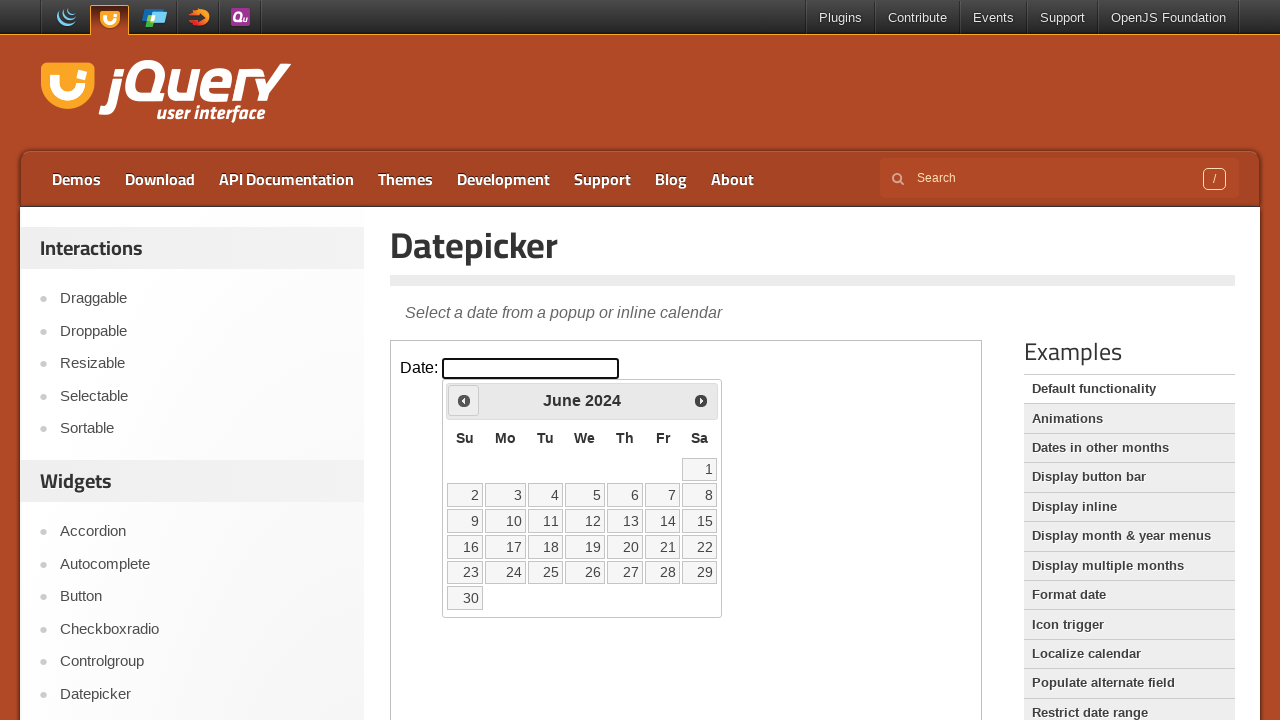

Clicked previous month navigation button at (464, 400) on iframe >> nth=0 >> internal:control=enter-frame >> span.ui-icon-circle-triangle-
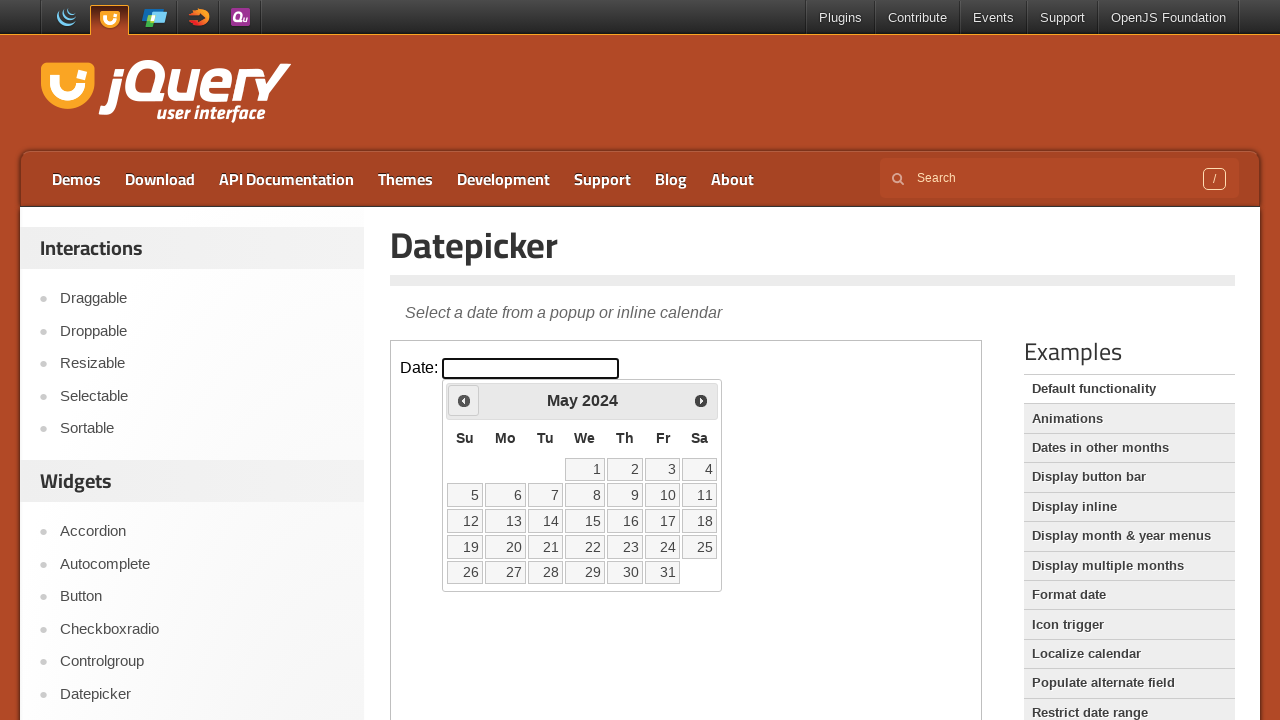

Retrieved current month: May
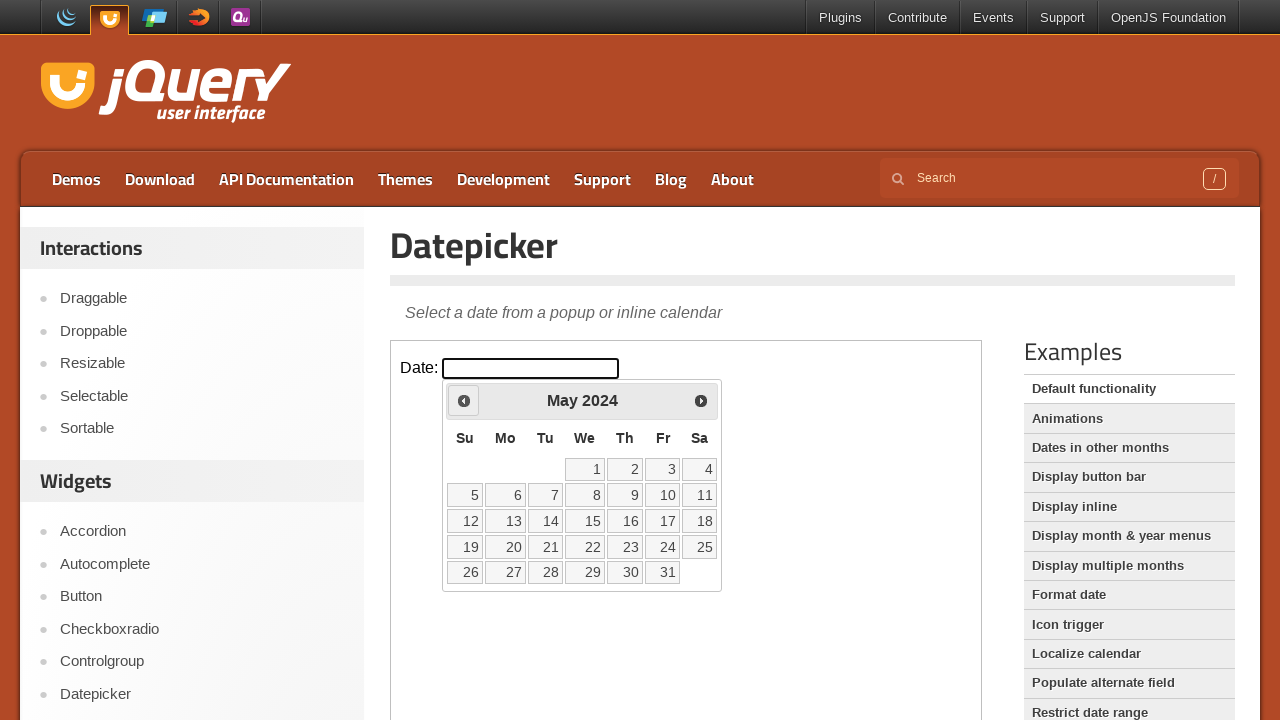

Retrieved current year: 2024
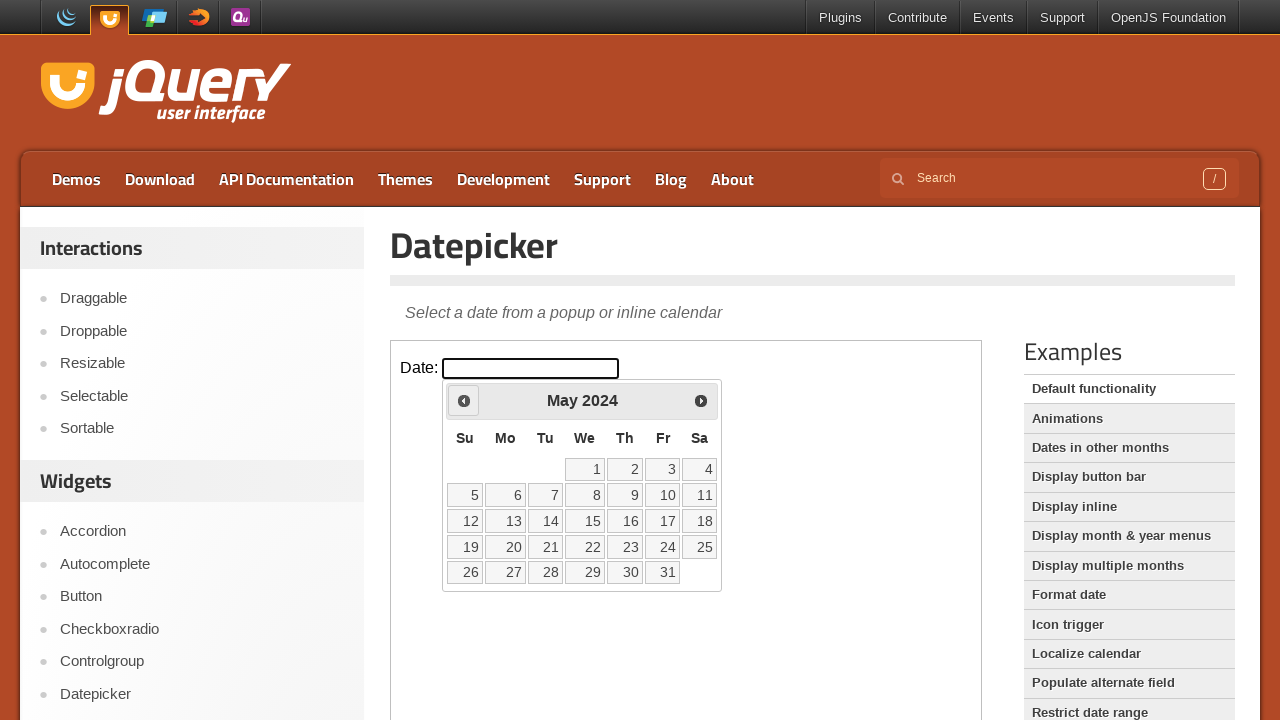

Clicked previous month navigation button at (464, 400) on iframe >> nth=0 >> internal:control=enter-frame >> span.ui-icon-circle-triangle-
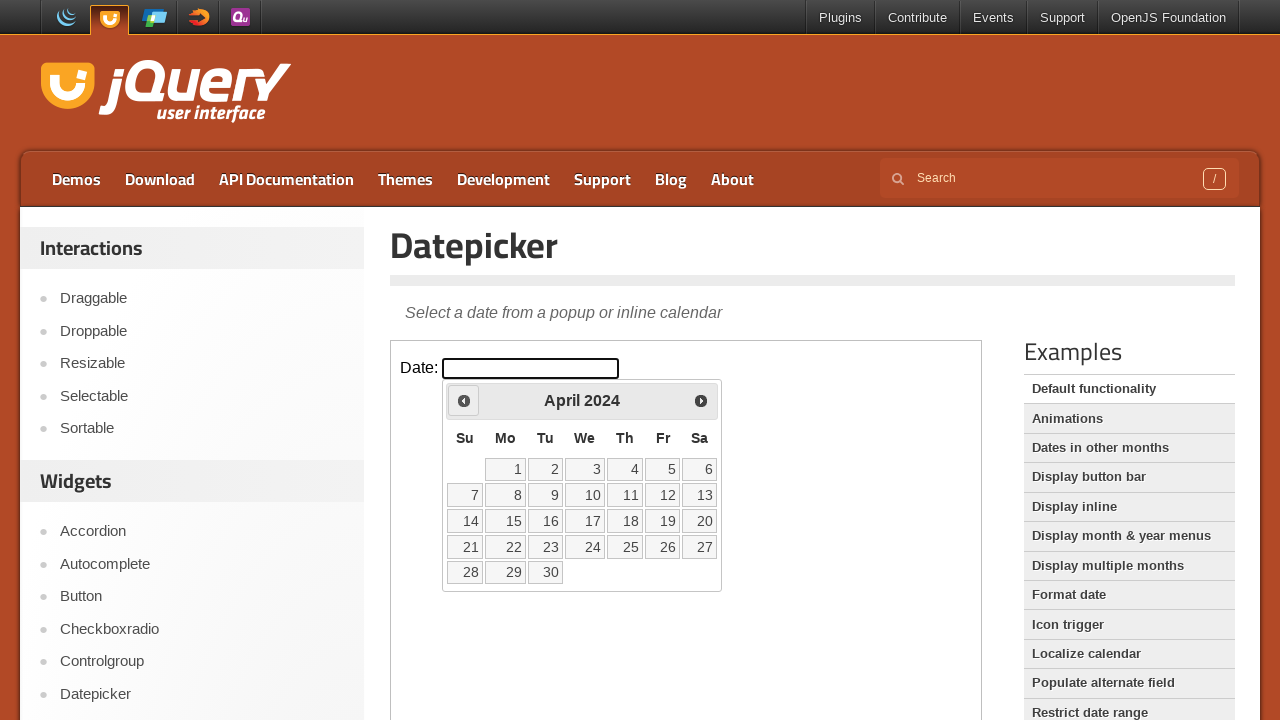

Retrieved current month: April
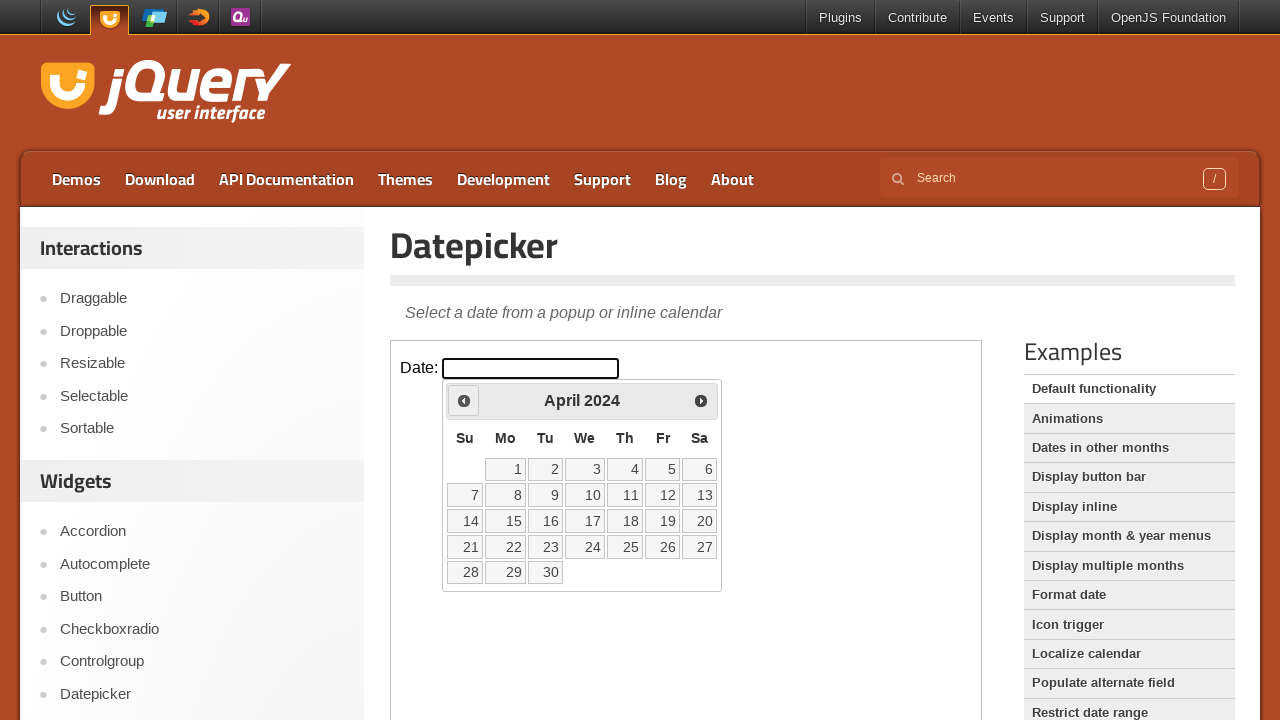

Retrieved current year: 2024
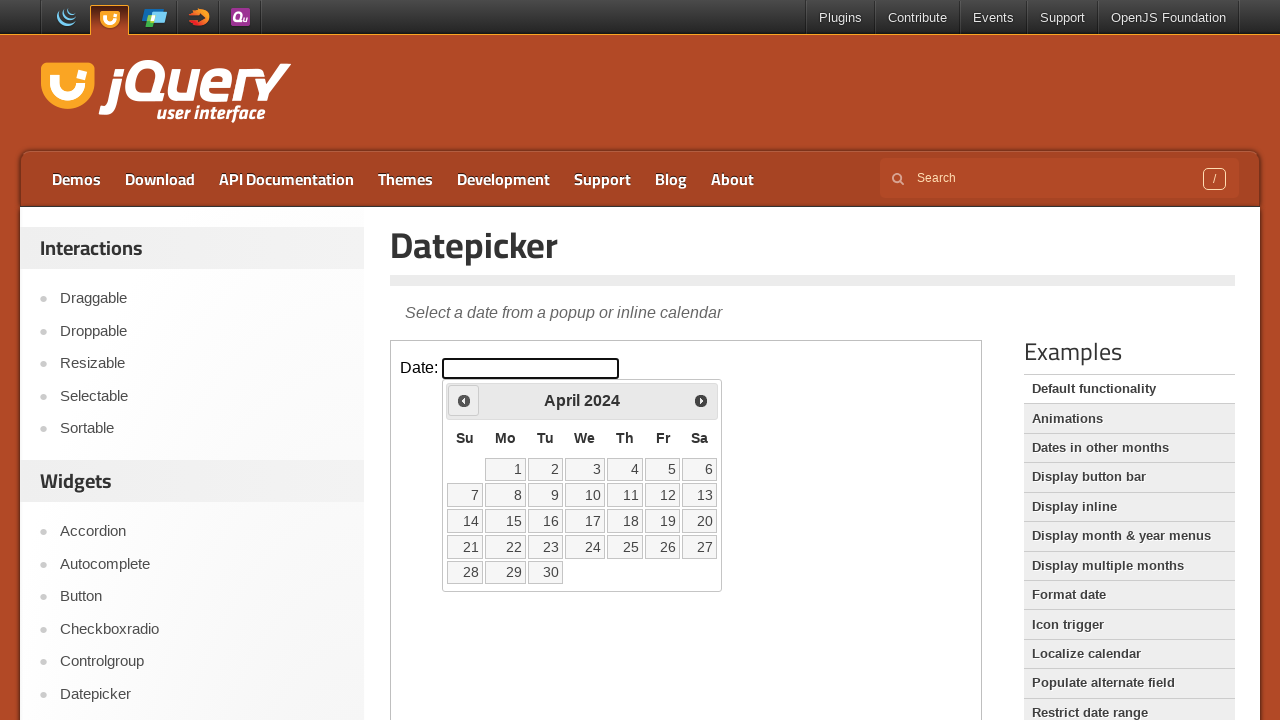

Clicked previous month navigation button at (464, 400) on iframe >> nth=0 >> internal:control=enter-frame >> span.ui-icon-circle-triangle-
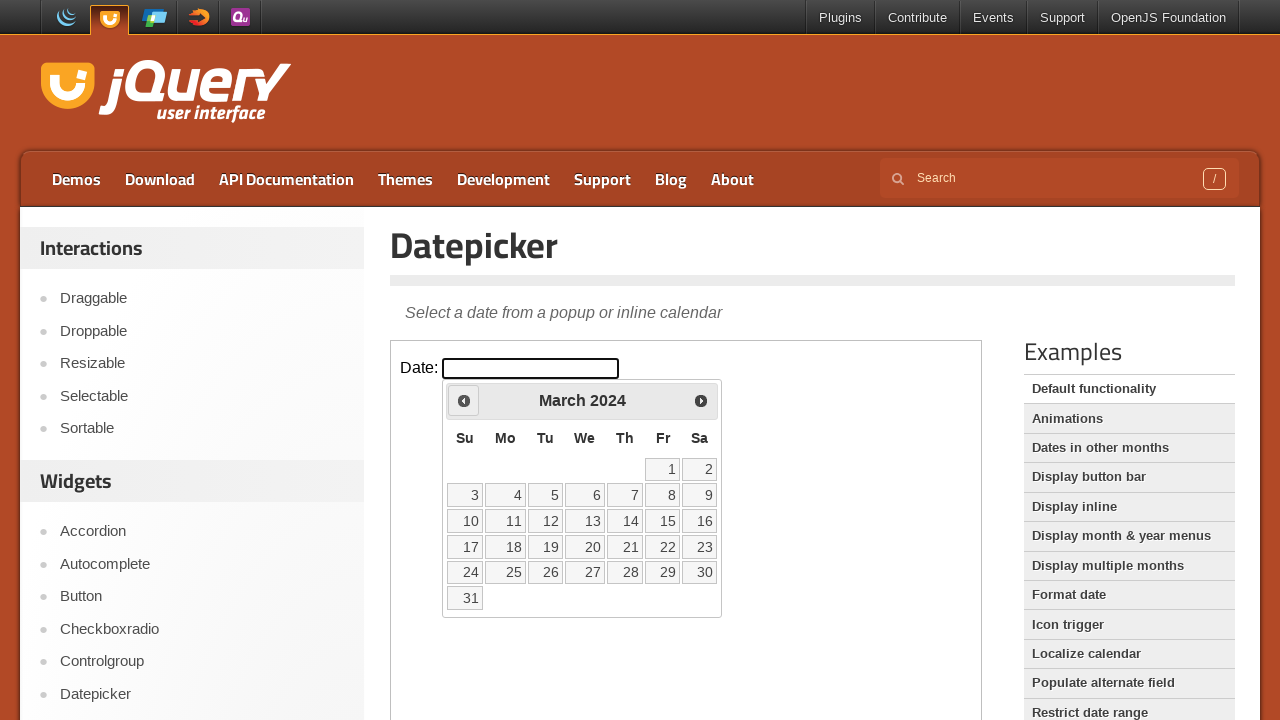

Retrieved current month: March
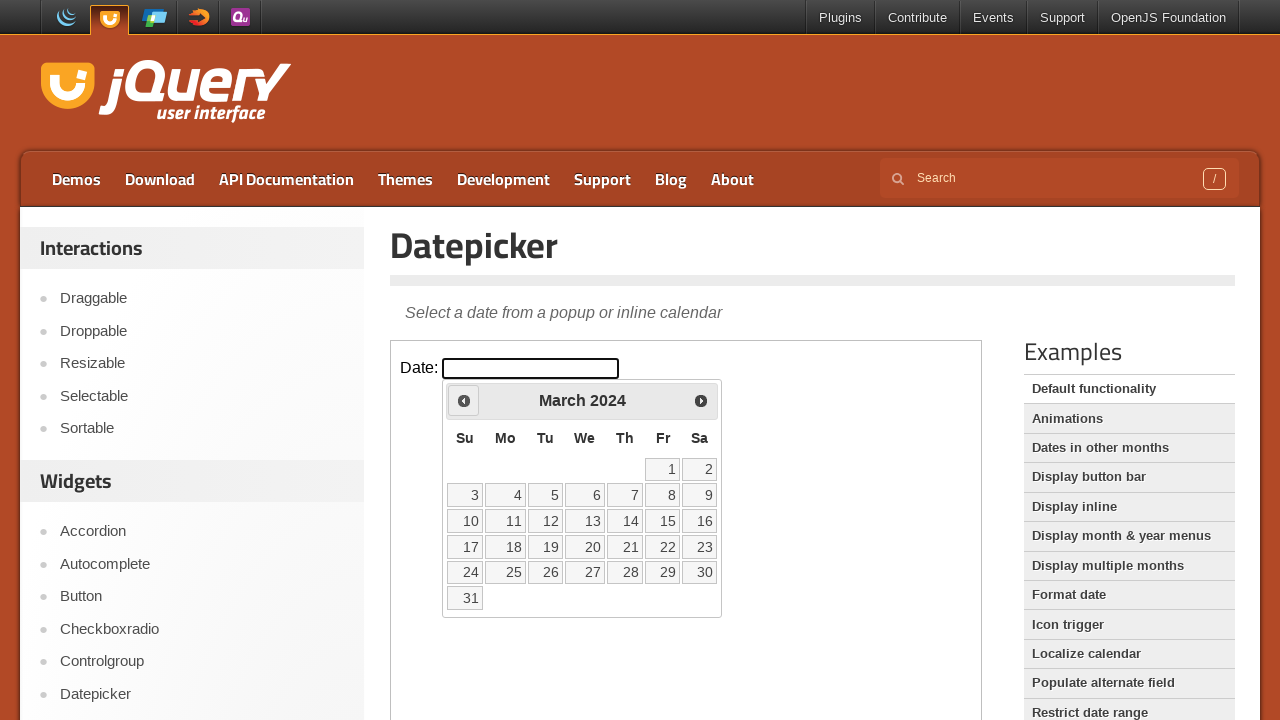

Retrieved current year: 2024
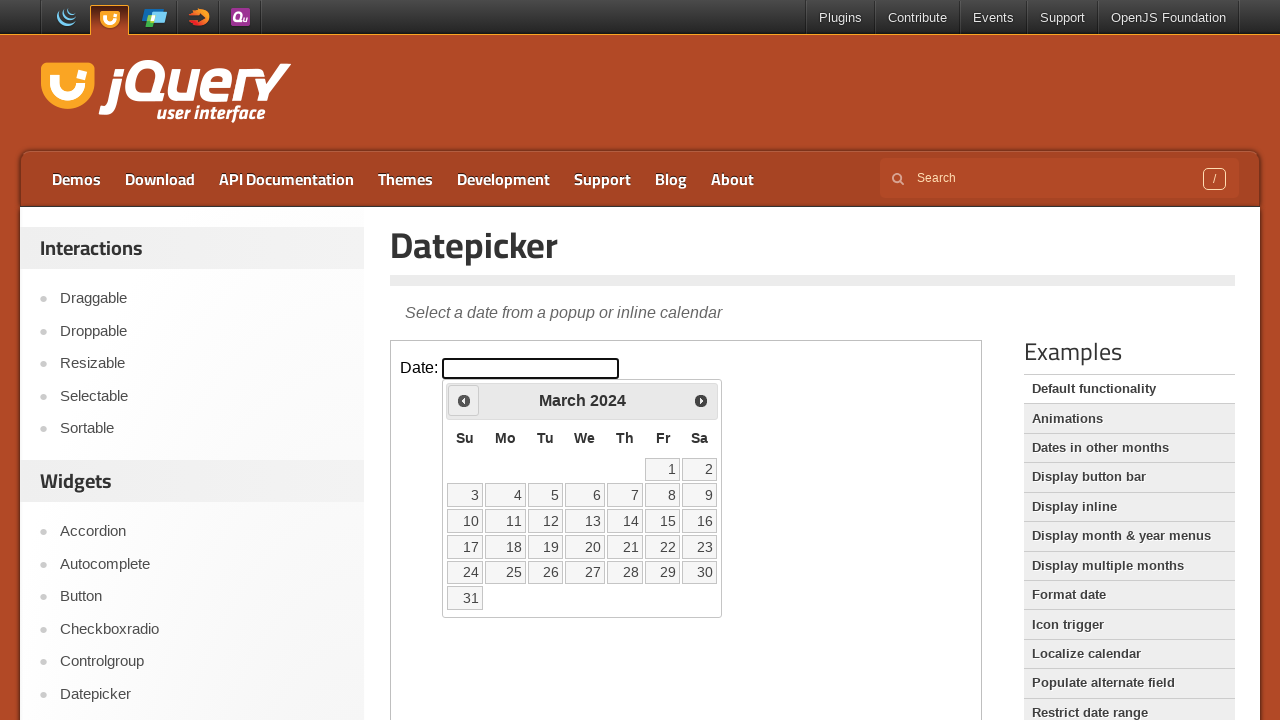

Clicked previous month navigation button at (464, 400) on iframe >> nth=0 >> internal:control=enter-frame >> span.ui-icon-circle-triangle-
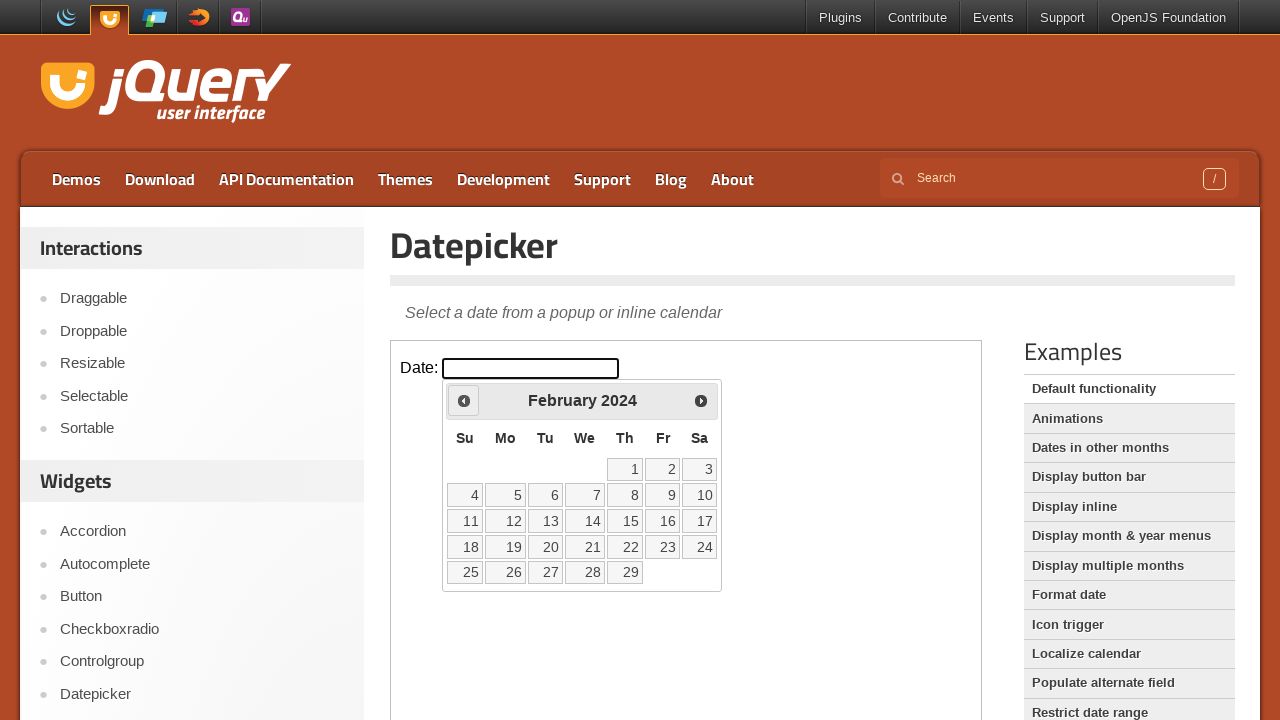

Retrieved current month: February
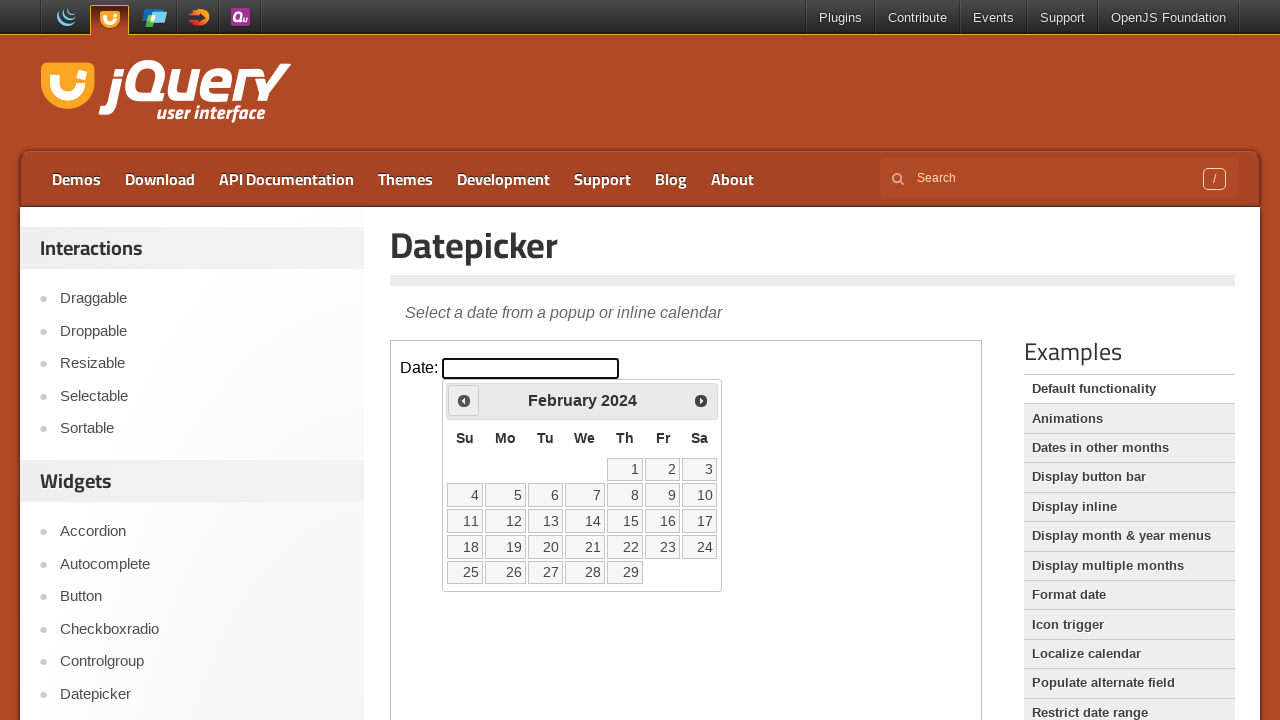

Retrieved current year: 2024
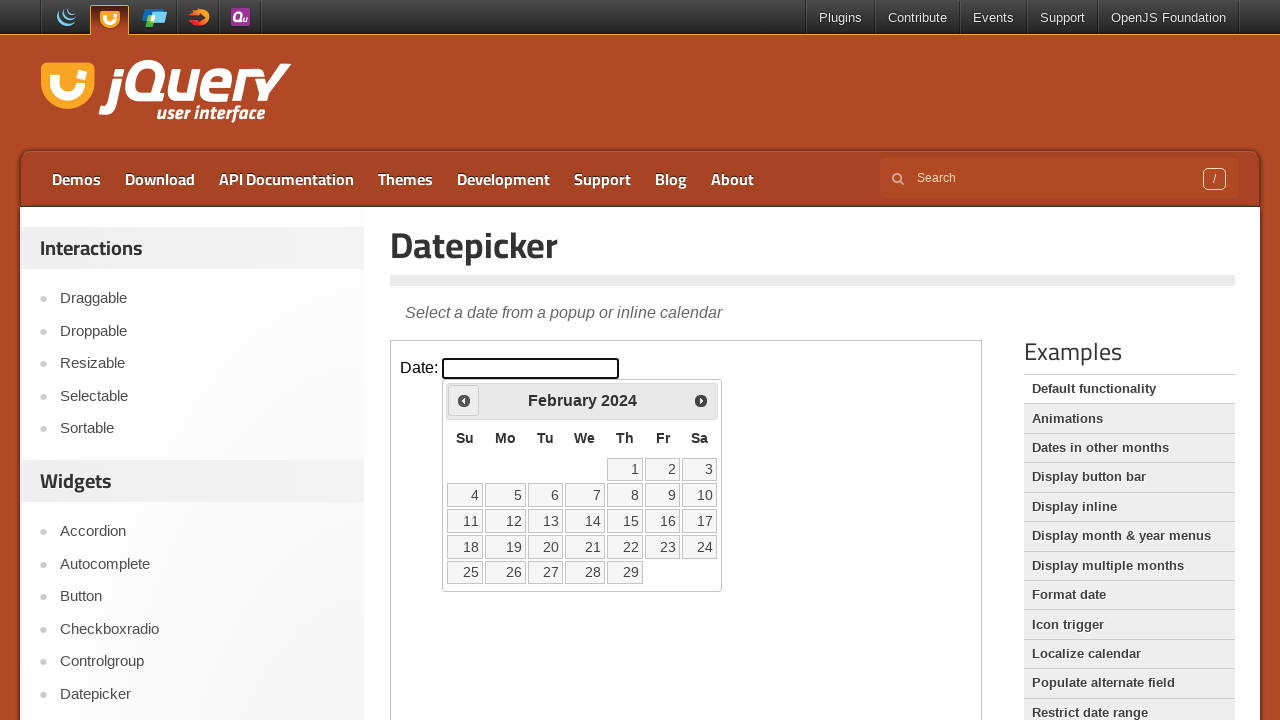

Clicked previous month navigation button at (464, 400) on iframe >> nth=0 >> internal:control=enter-frame >> span.ui-icon-circle-triangle-
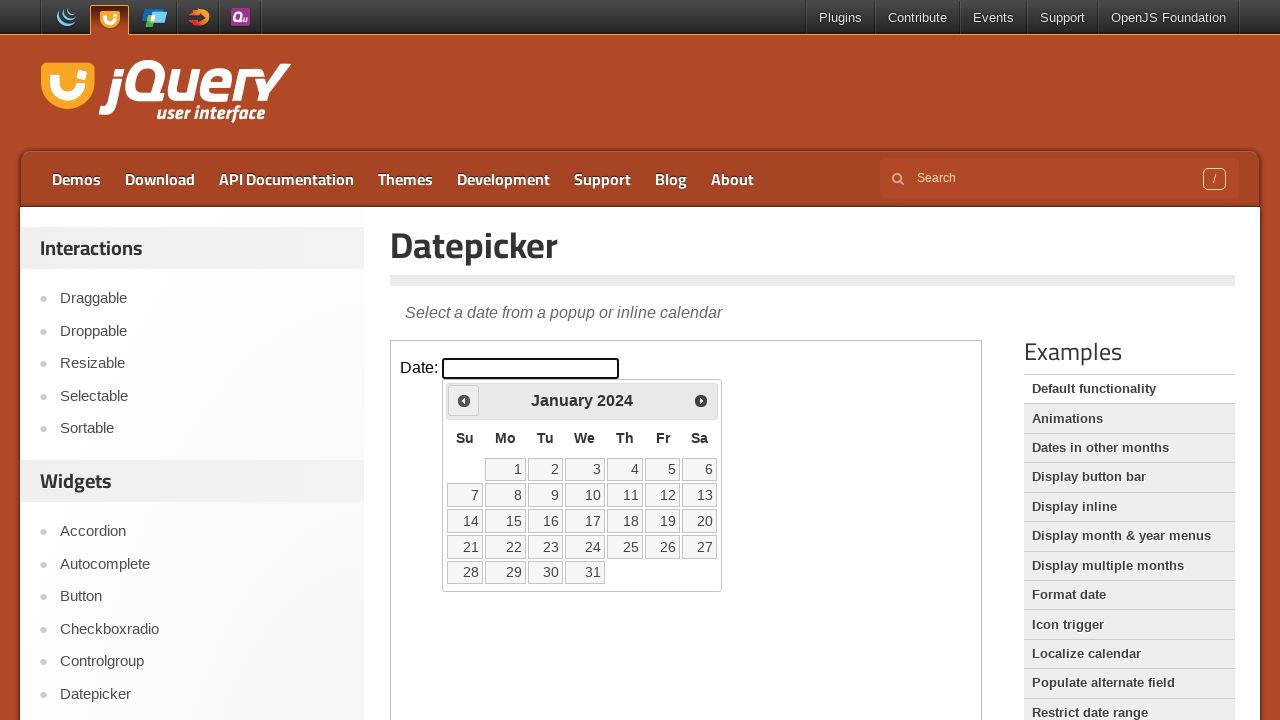

Retrieved current month: January
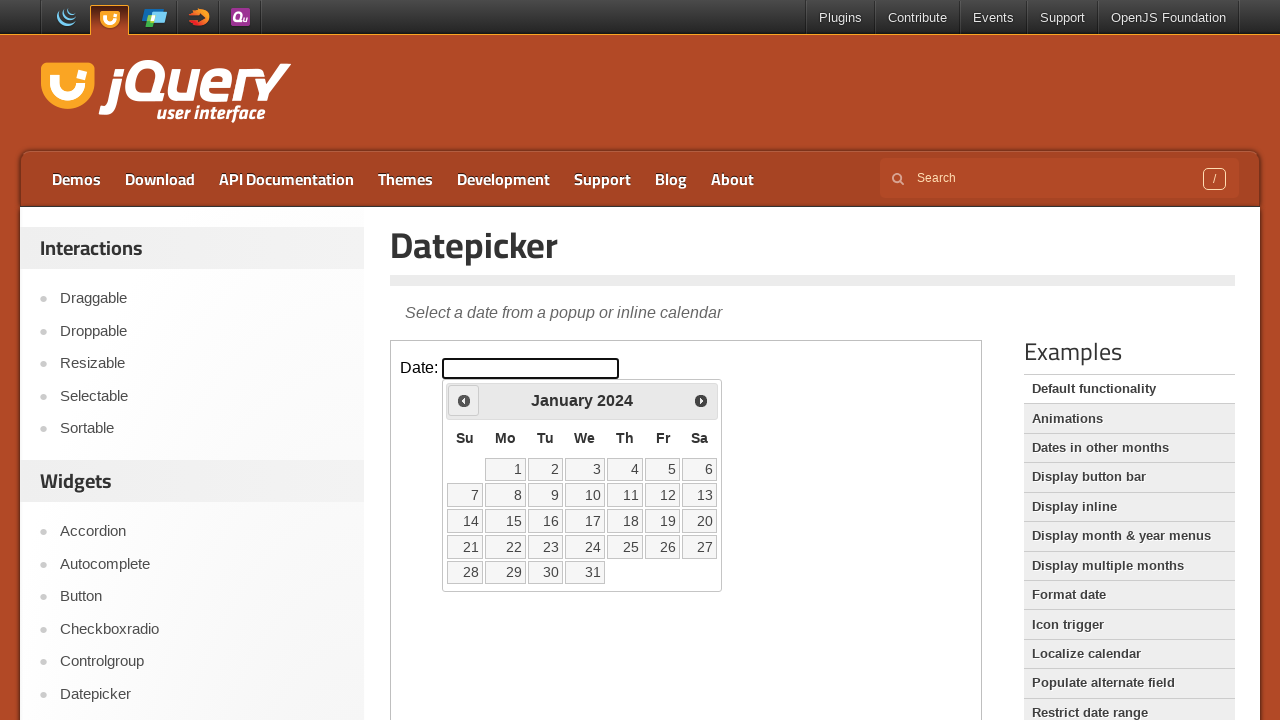

Retrieved current year: 2024
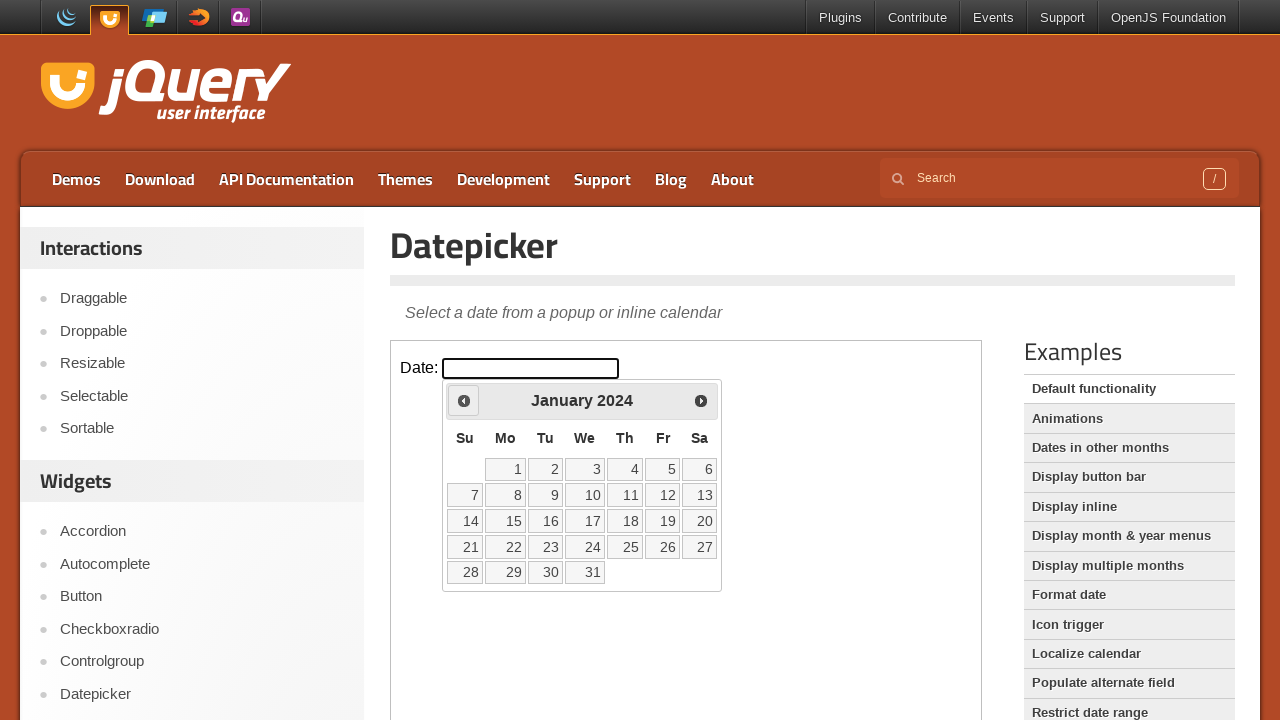

Clicked previous month navigation button at (464, 400) on iframe >> nth=0 >> internal:control=enter-frame >> span.ui-icon-circle-triangle-
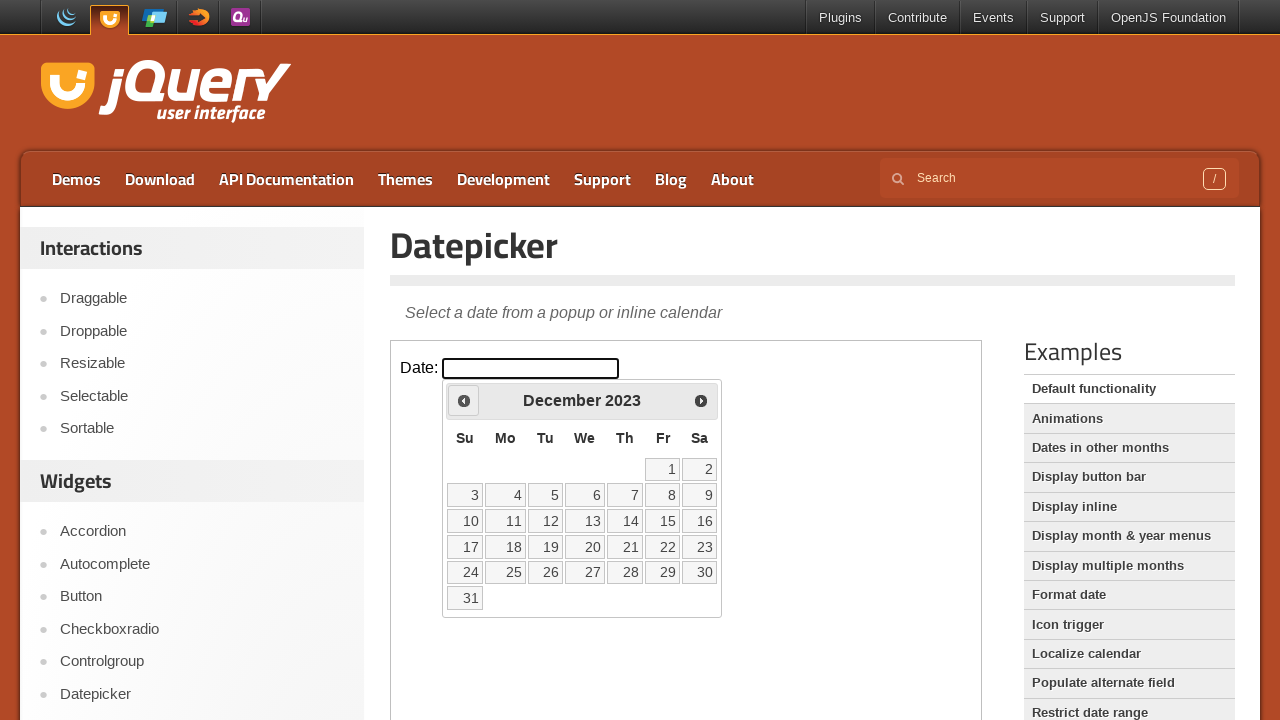

Retrieved current month: December
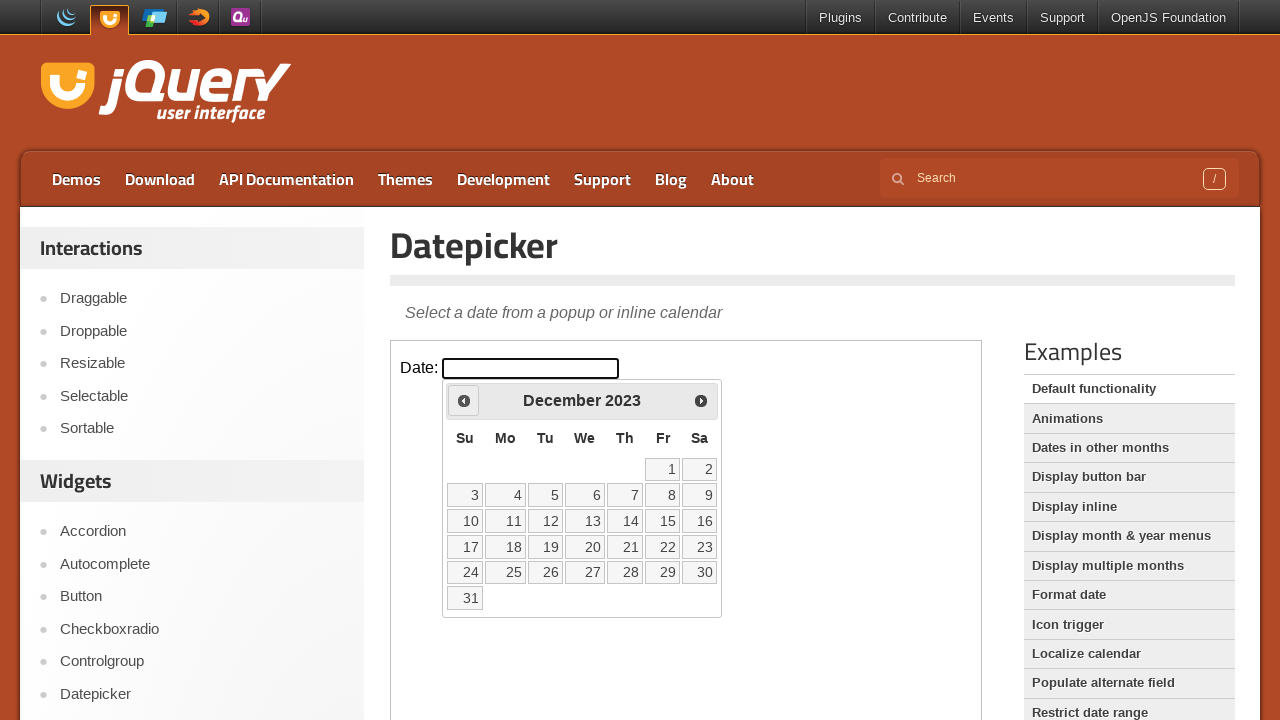

Retrieved current year: 2023
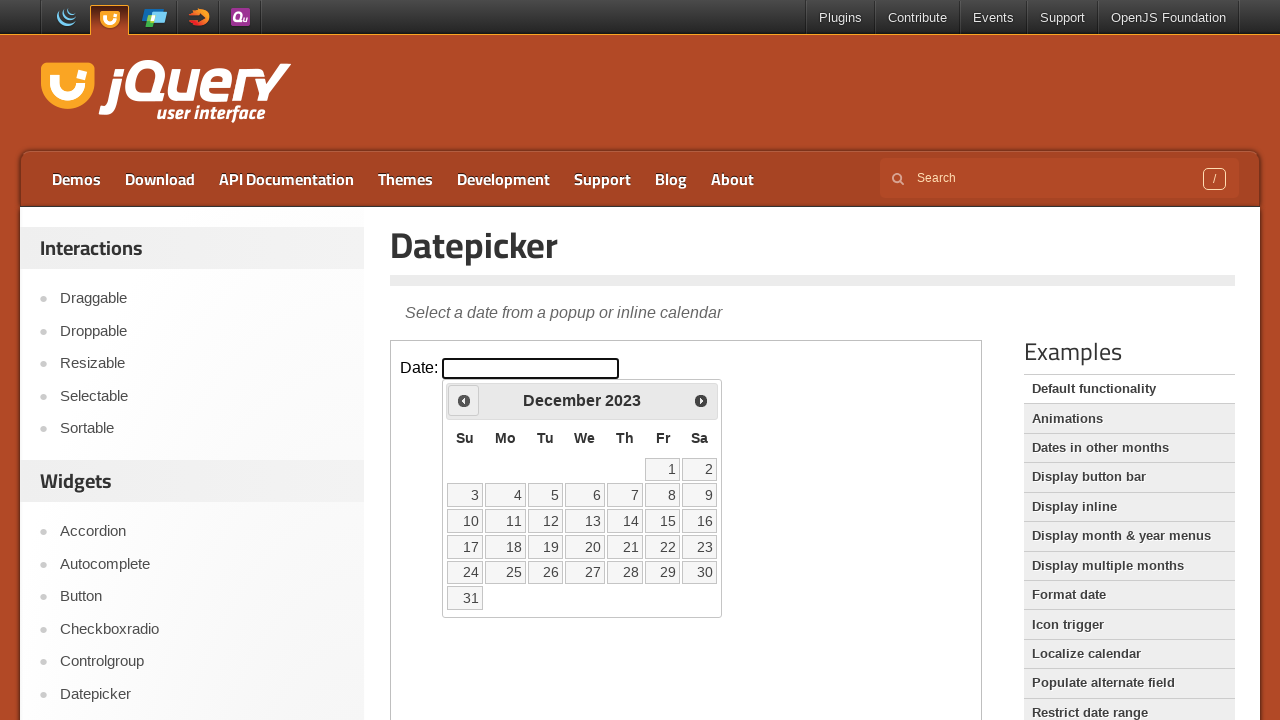

Clicked previous month navigation button at (464, 400) on iframe >> nth=0 >> internal:control=enter-frame >> span.ui-icon-circle-triangle-
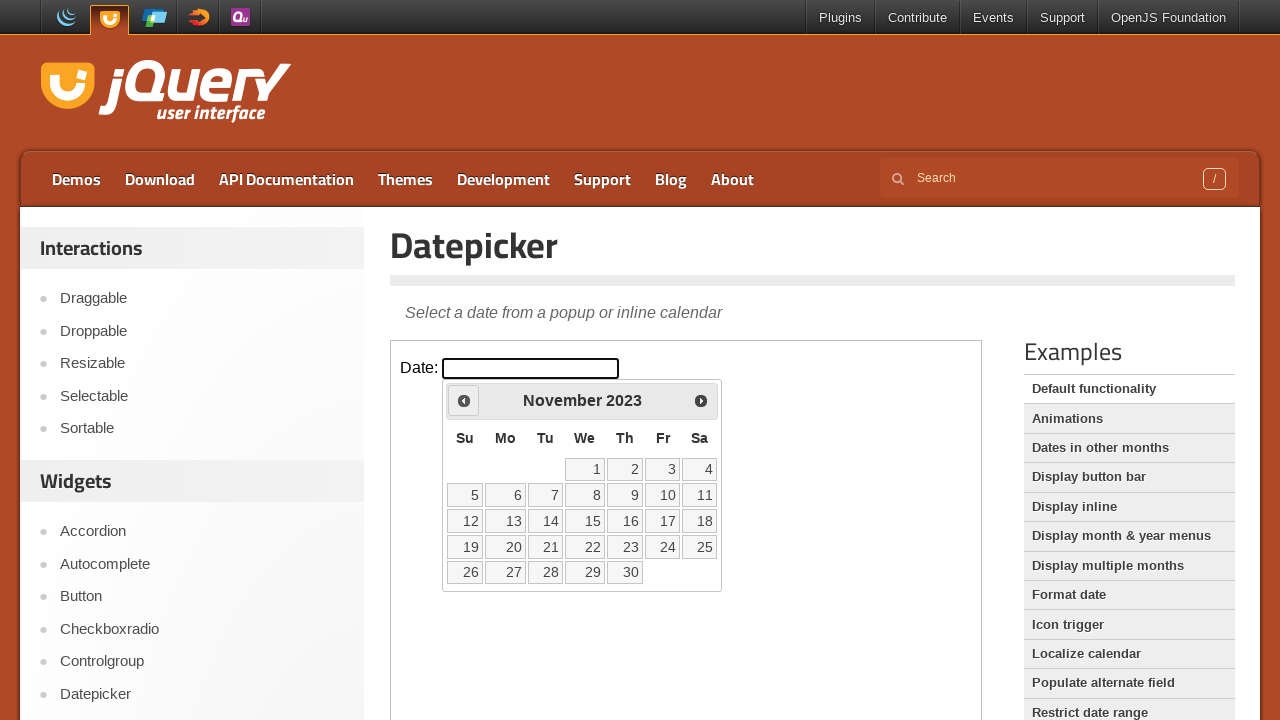

Retrieved current month: November
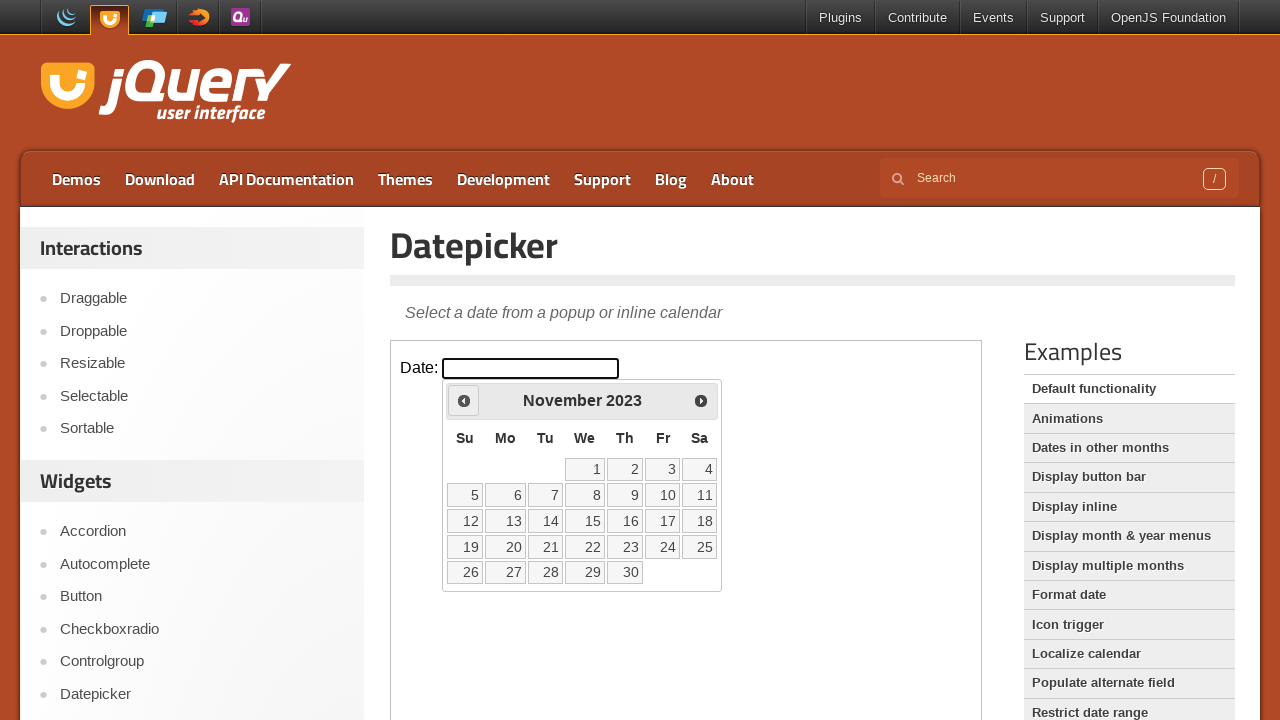

Retrieved current year: 2023
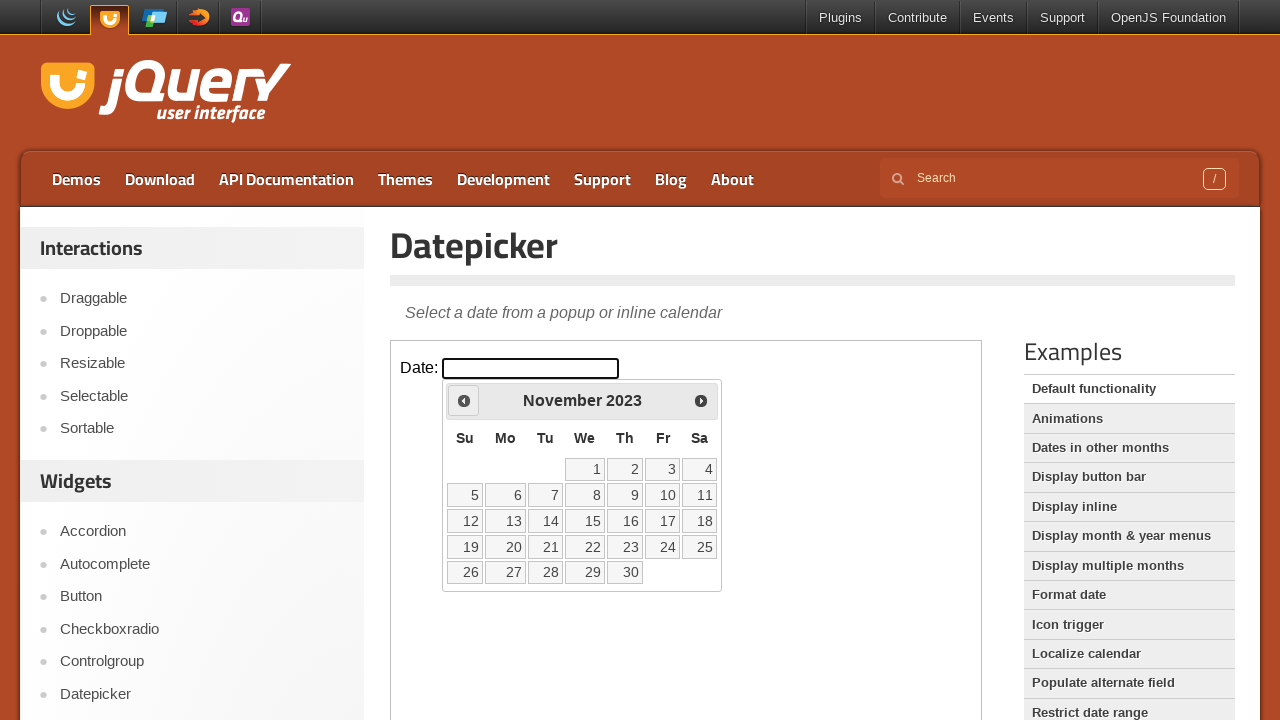

Clicked previous month navigation button at (464, 400) on iframe >> nth=0 >> internal:control=enter-frame >> span.ui-icon-circle-triangle-
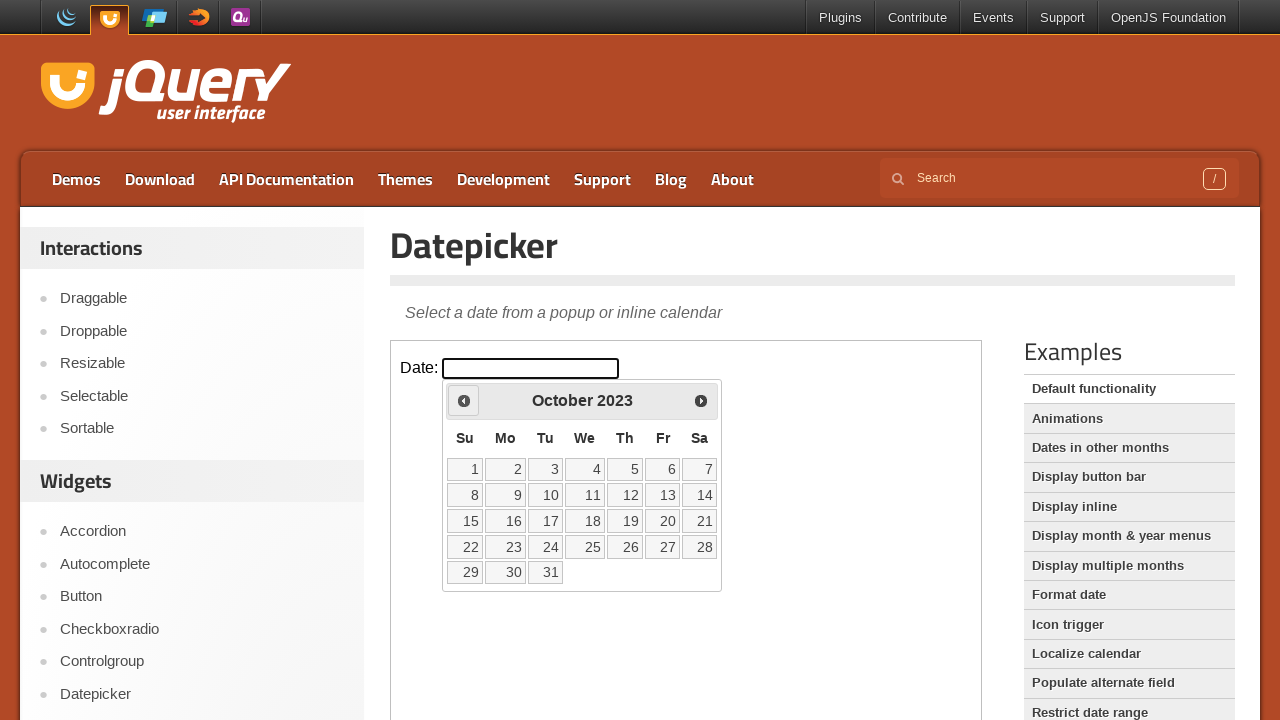

Retrieved current month: October
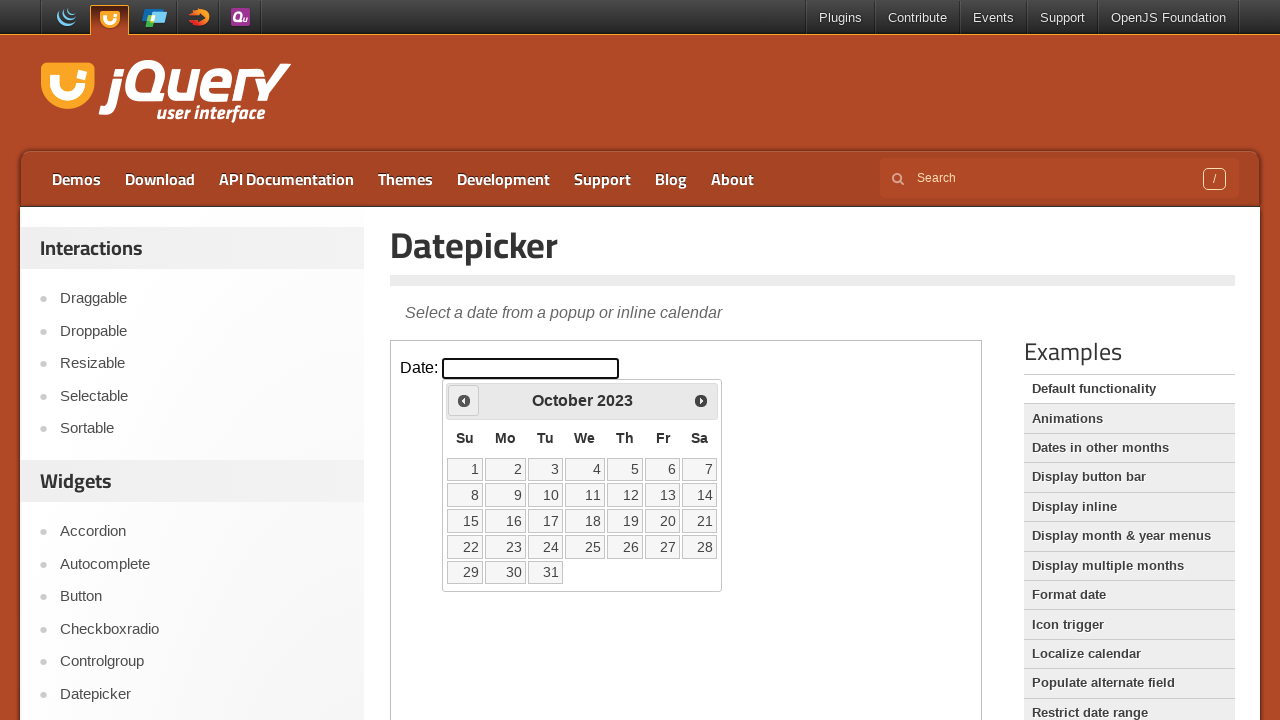

Retrieved current year: 2023
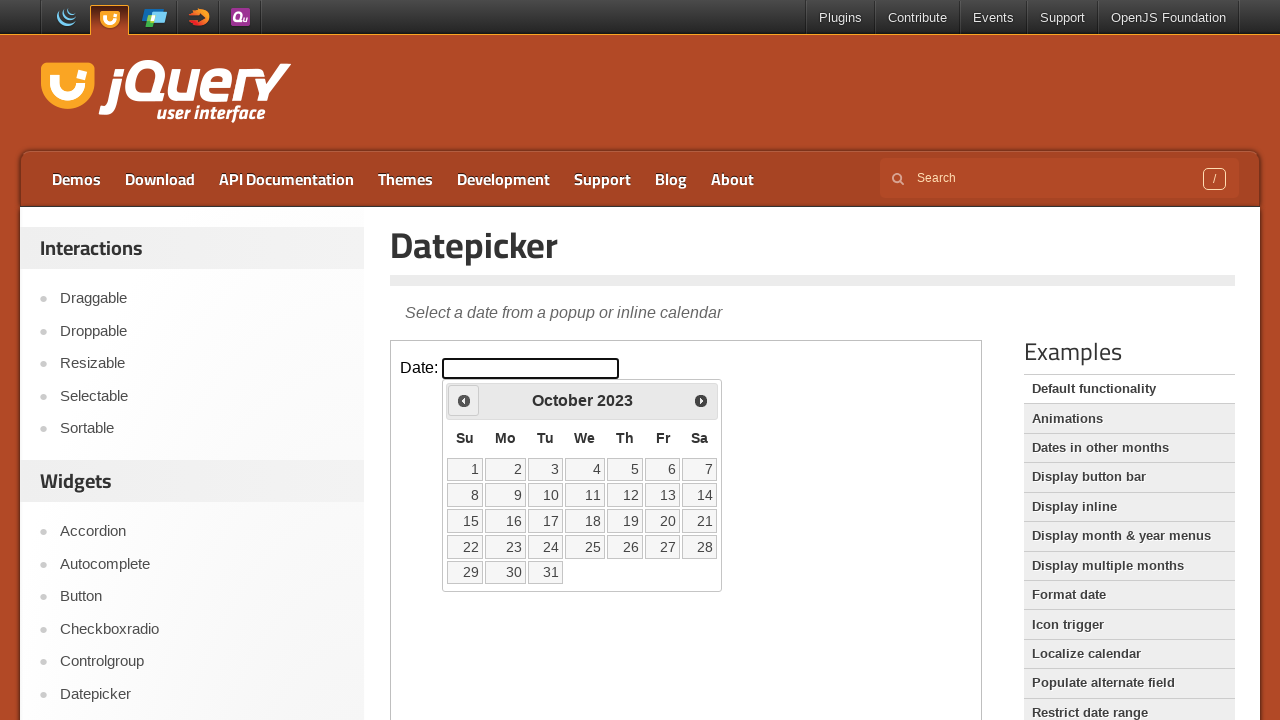

Clicked previous month navigation button at (464, 400) on iframe >> nth=0 >> internal:control=enter-frame >> span.ui-icon-circle-triangle-
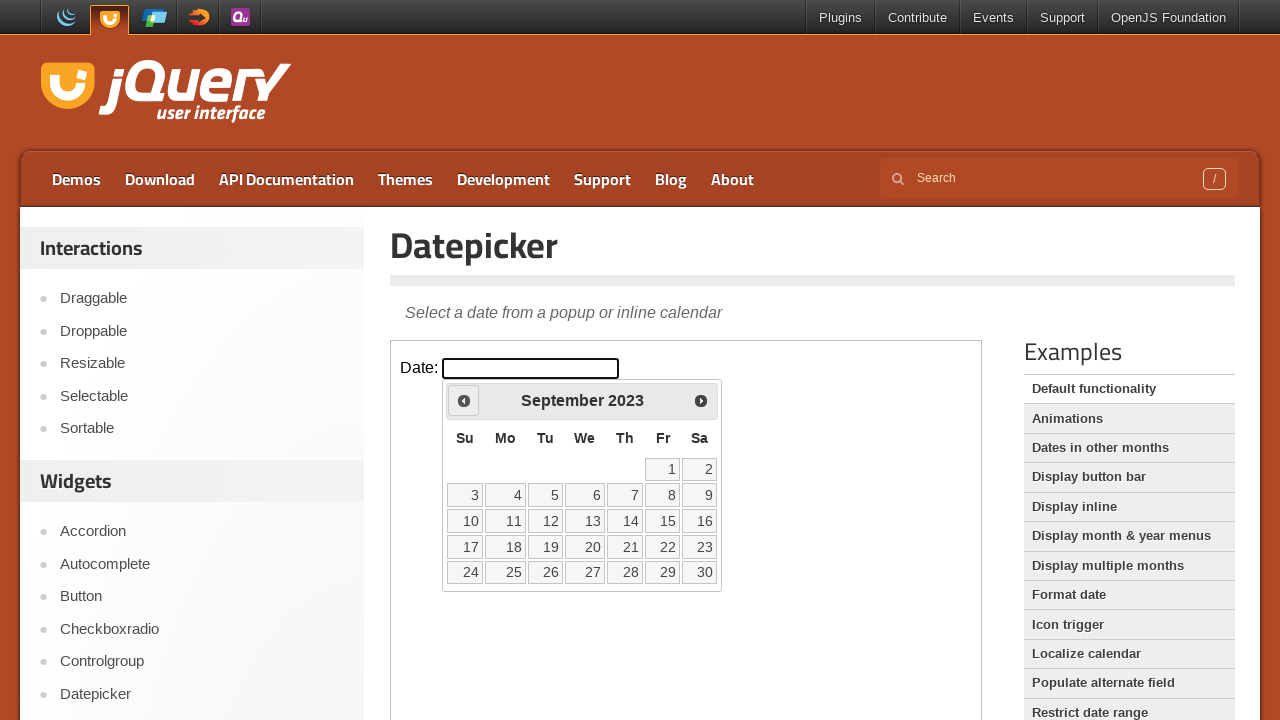

Retrieved current month: September
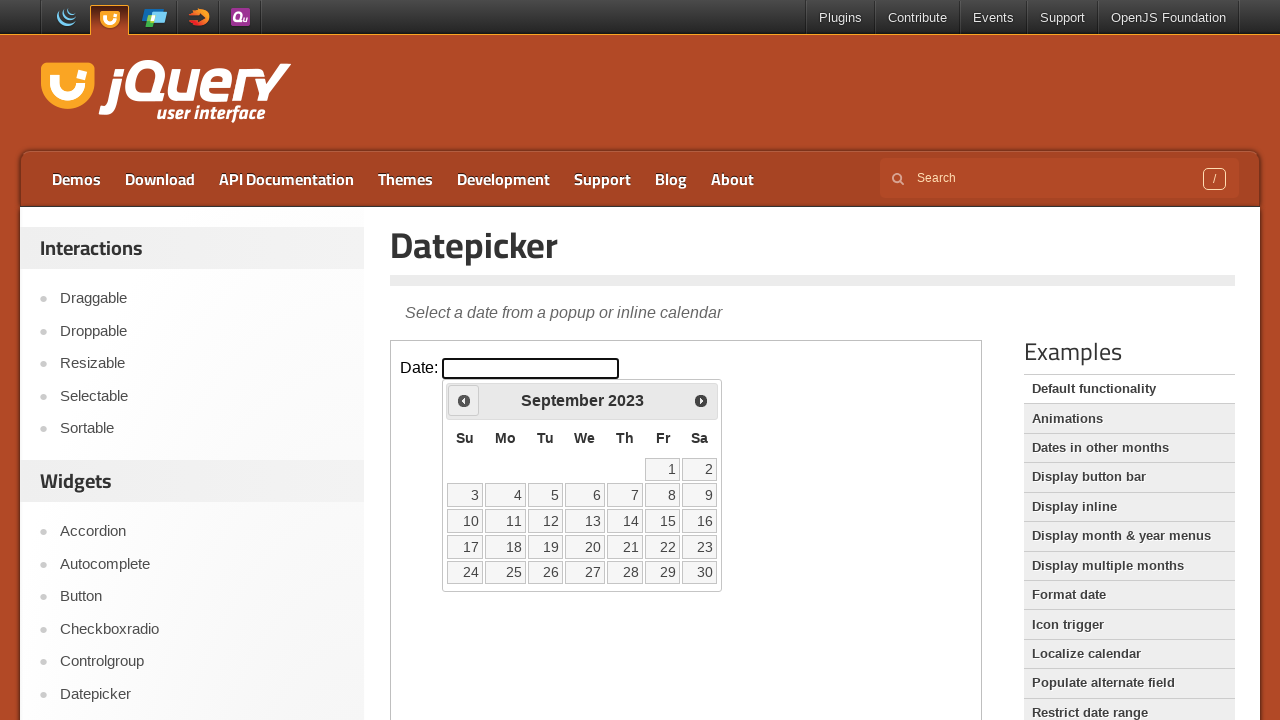

Retrieved current year: 2023
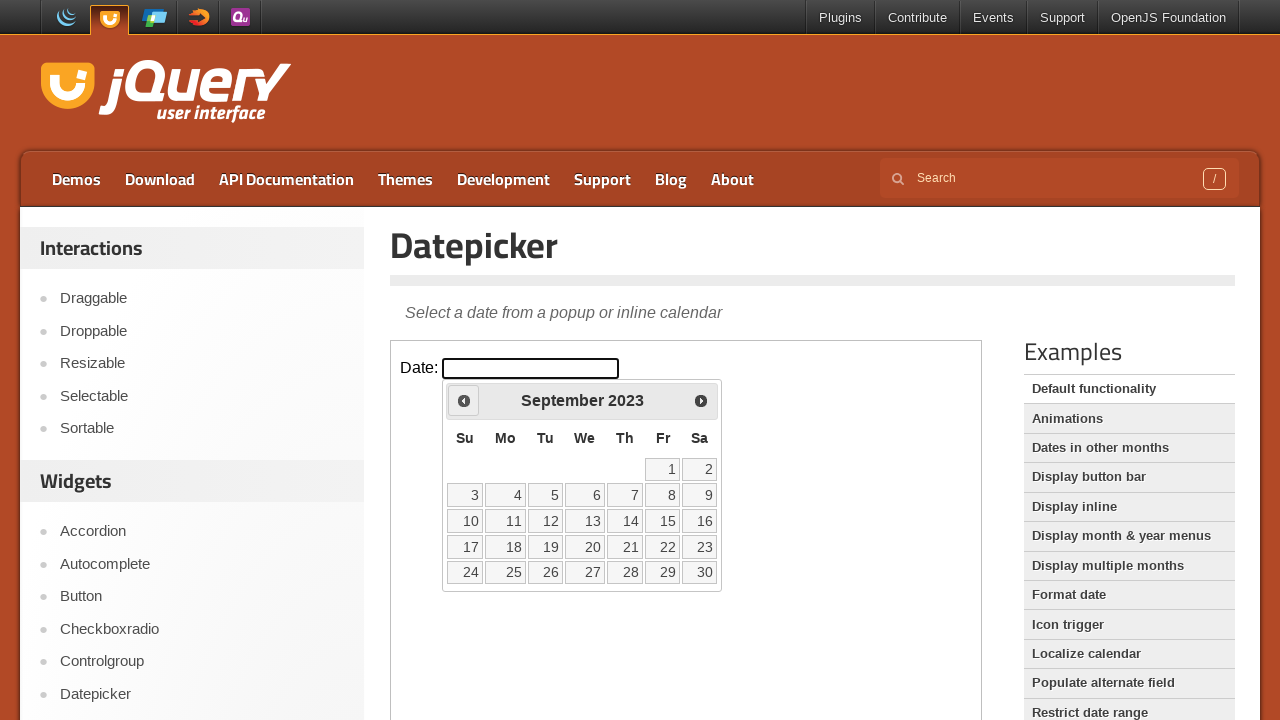

Clicked previous month navigation button at (464, 400) on iframe >> nth=0 >> internal:control=enter-frame >> span.ui-icon-circle-triangle-
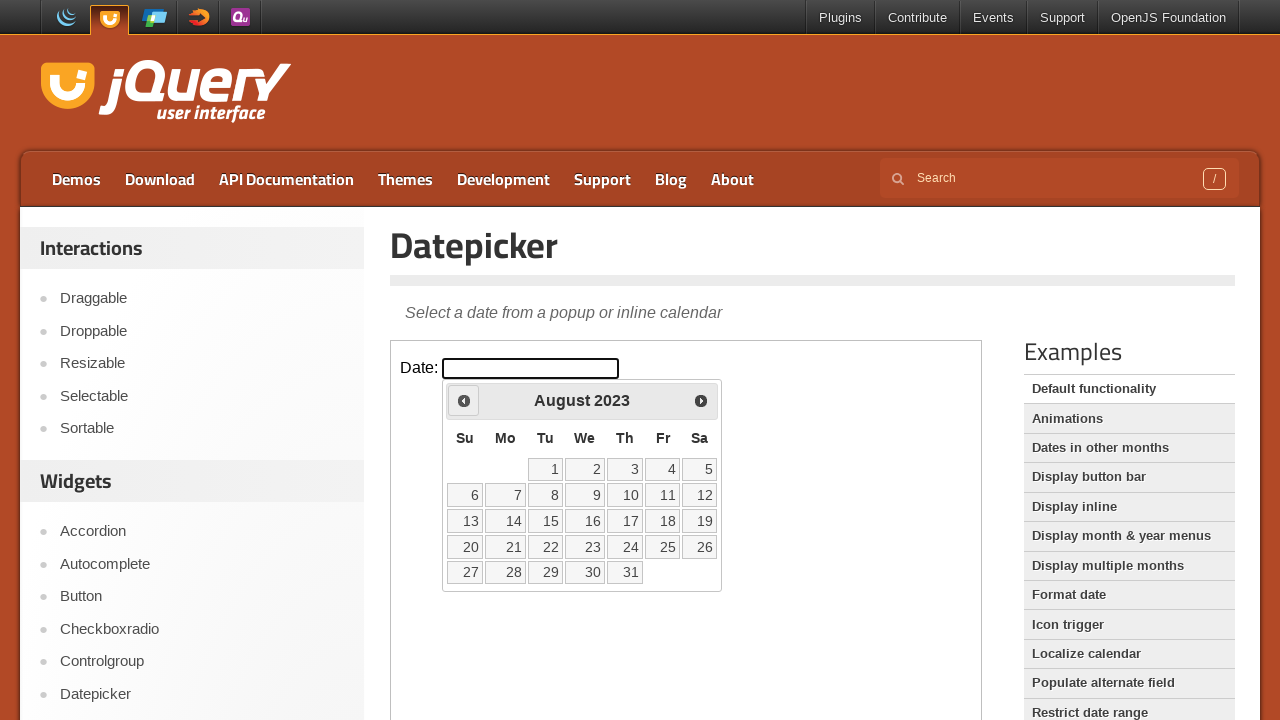

Retrieved current month: August
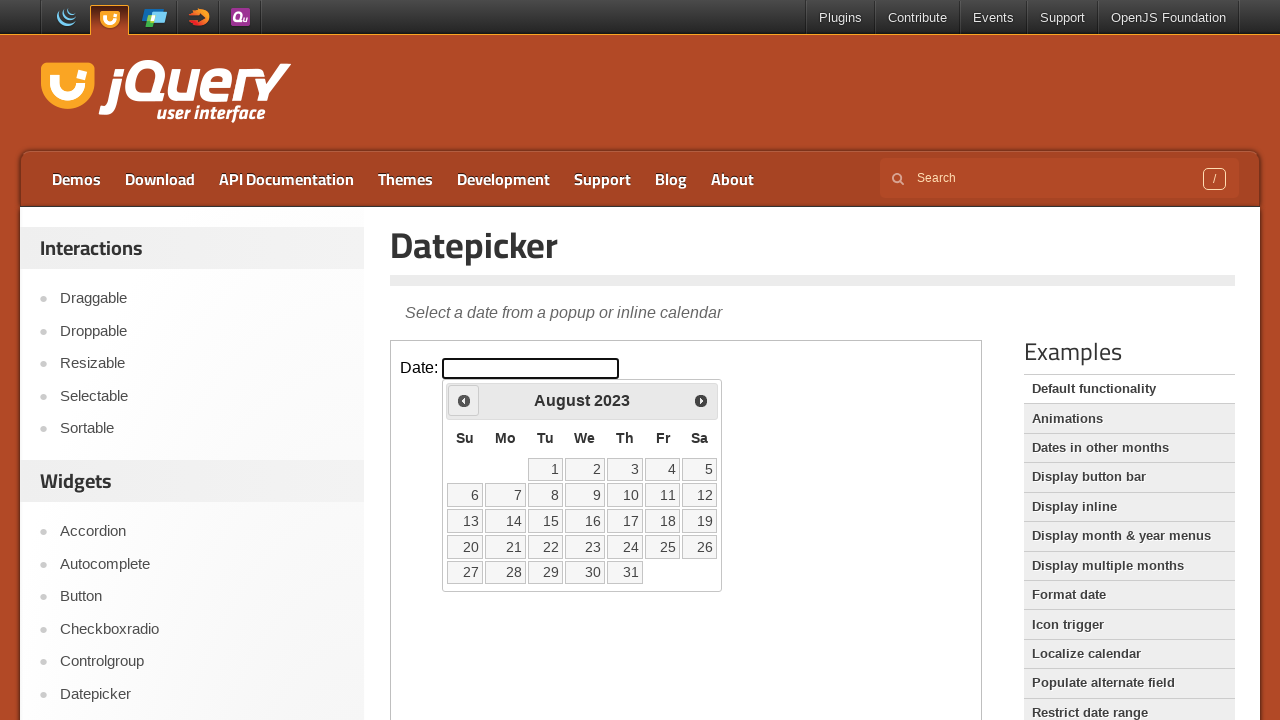

Retrieved current year: 2023
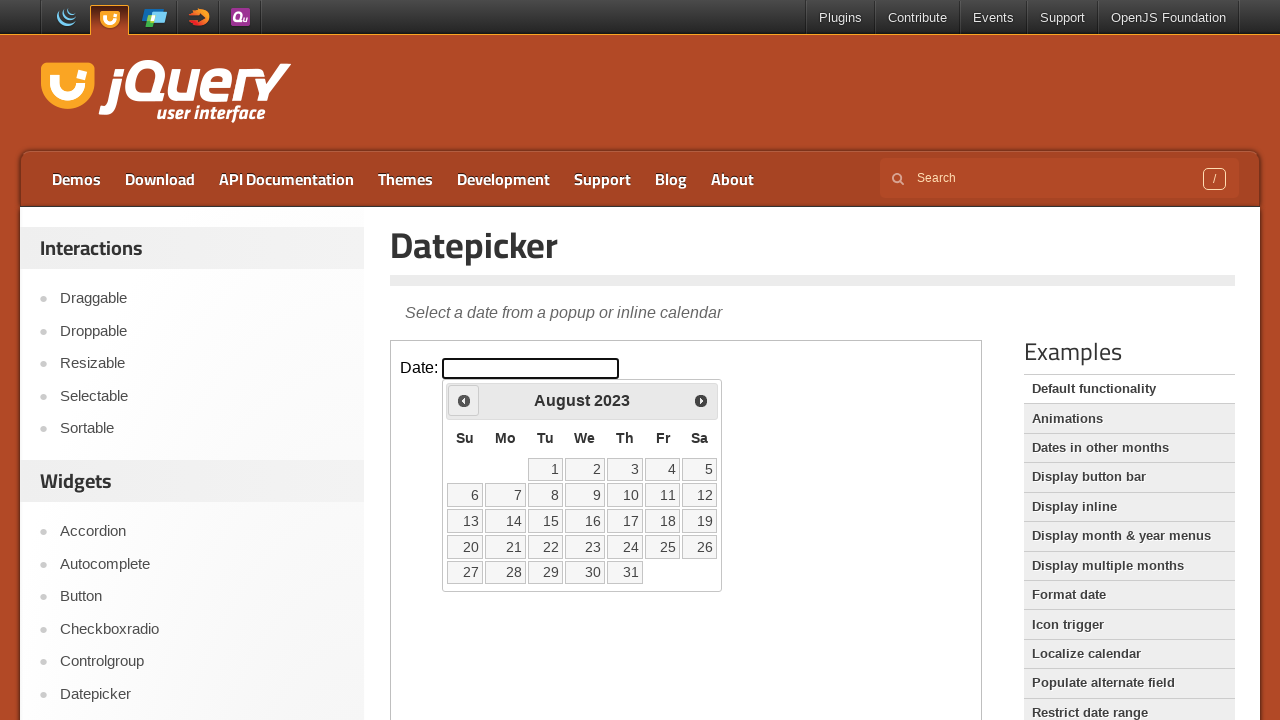

Clicked previous month navigation button at (464, 400) on iframe >> nth=0 >> internal:control=enter-frame >> span.ui-icon-circle-triangle-
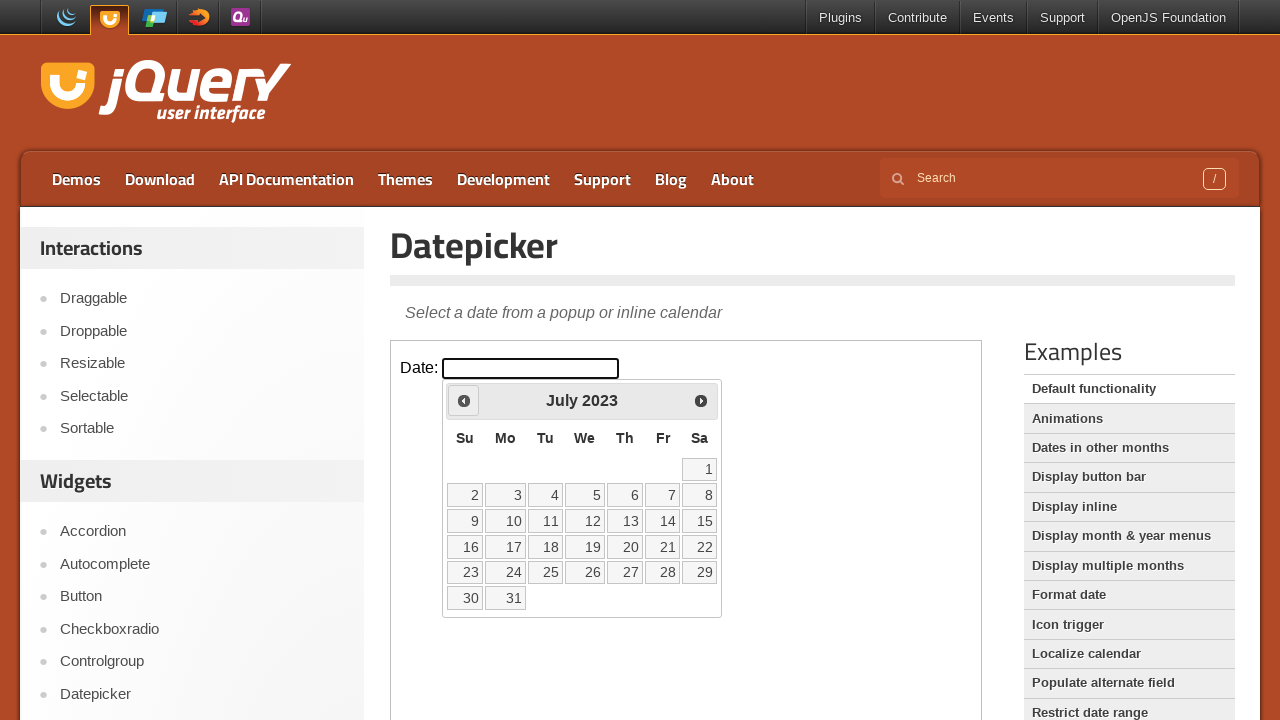

Retrieved current month: July
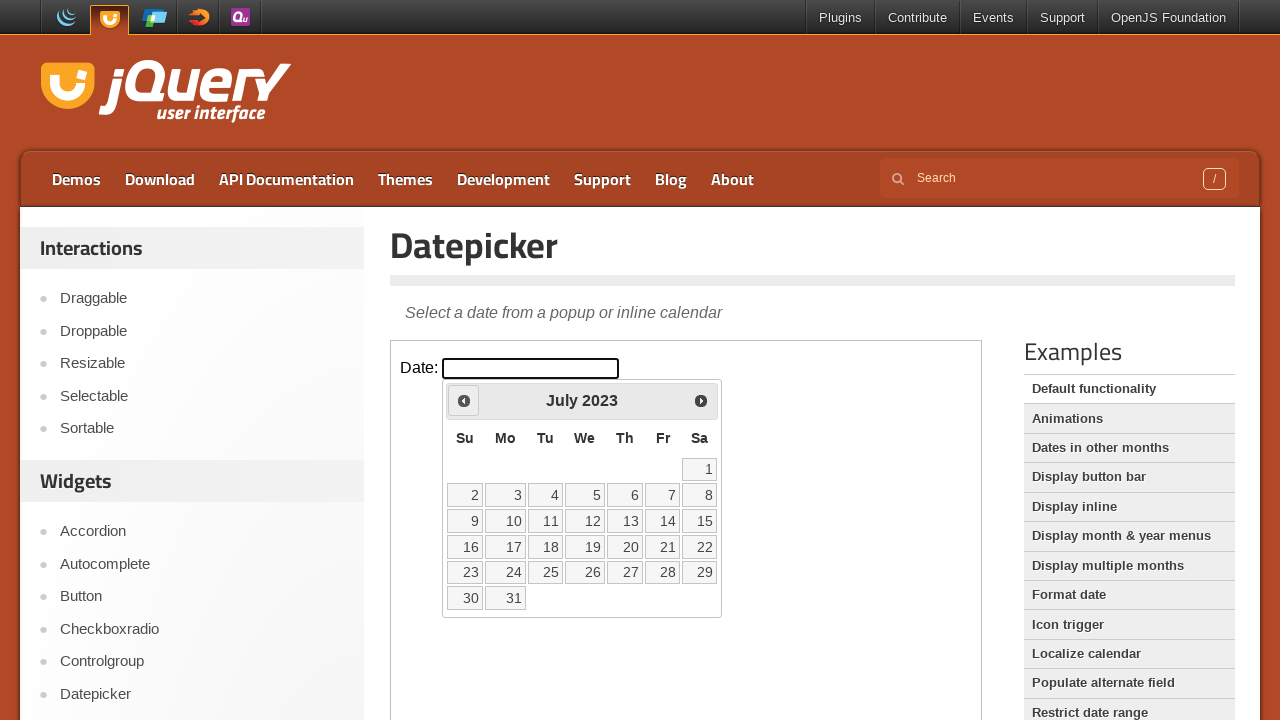

Retrieved current year: 2023
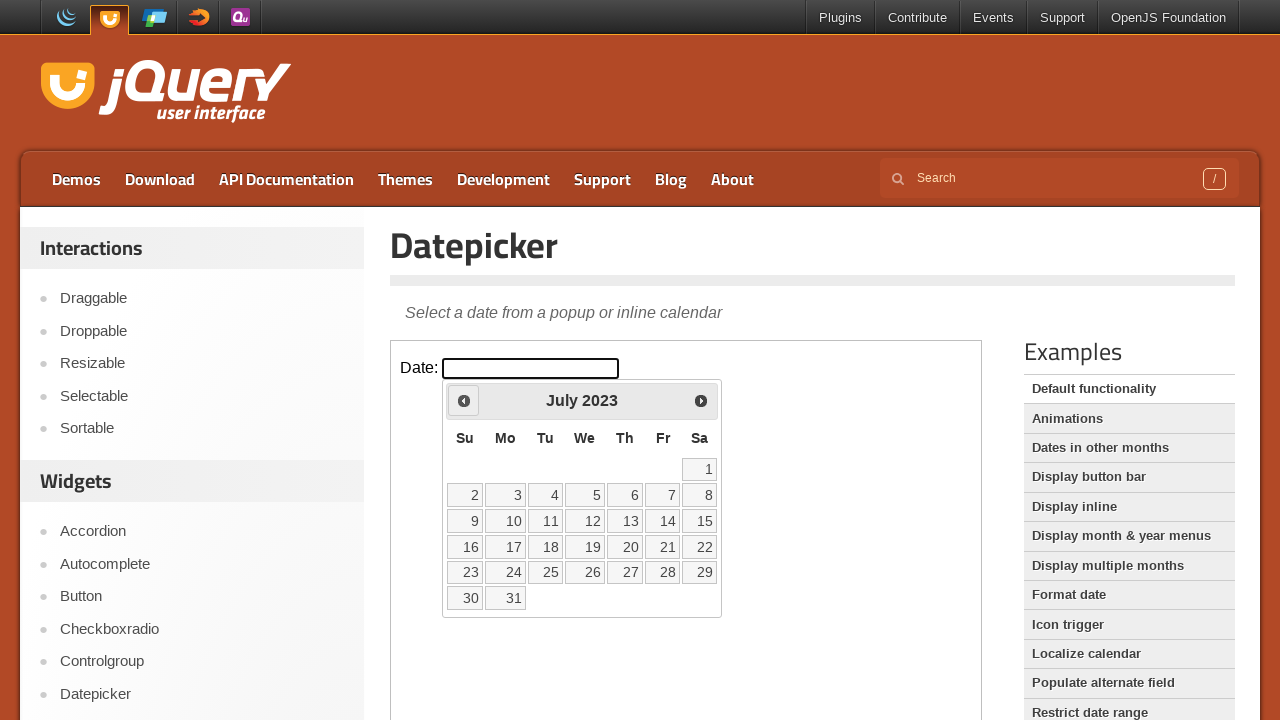

Clicked previous month navigation button at (464, 400) on iframe >> nth=0 >> internal:control=enter-frame >> span.ui-icon-circle-triangle-
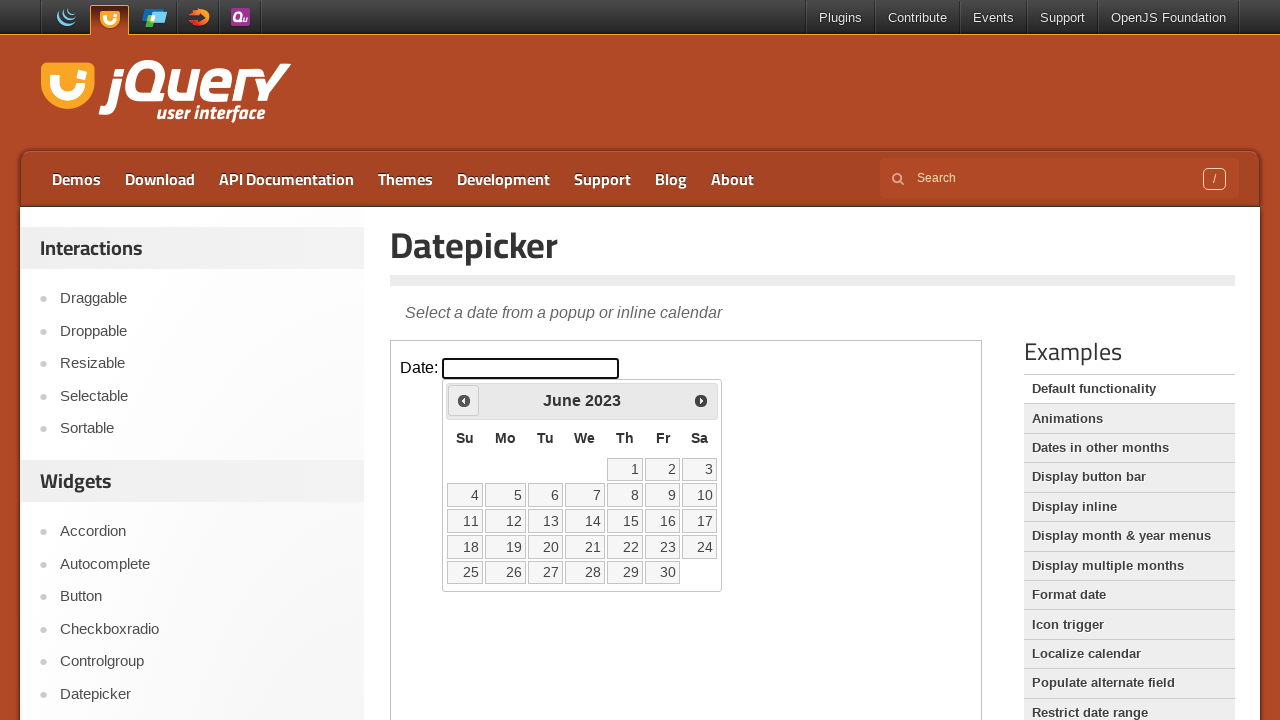

Retrieved current month: June
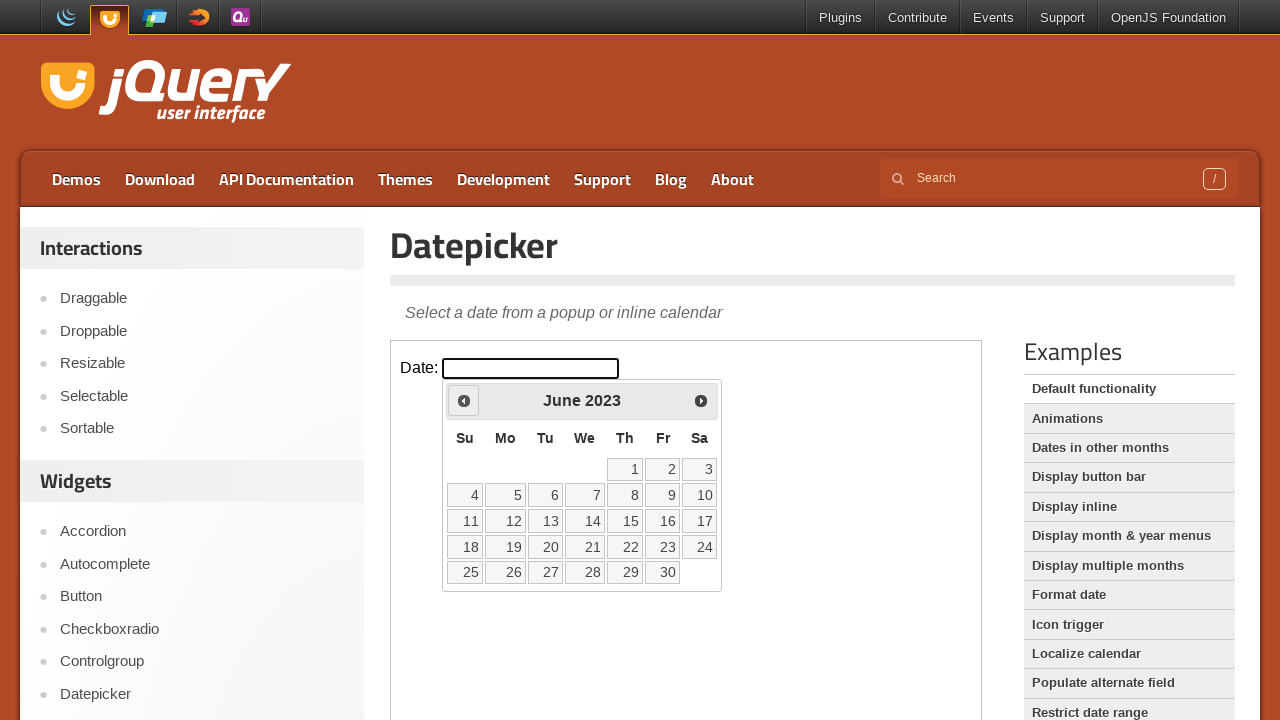

Retrieved current year: 2023
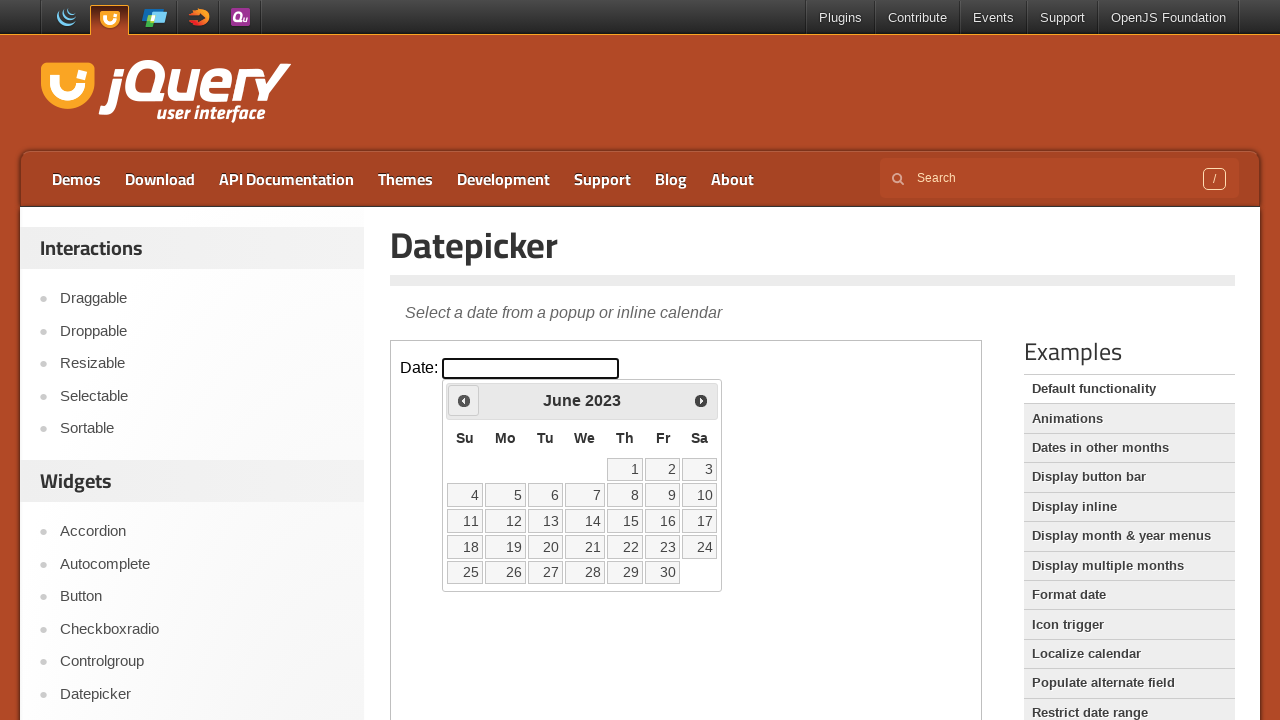

Clicked previous month navigation button at (464, 400) on iframe >> nth=0 >> internal:control=enter-frame >> span.ui-icon-circle-triangle-
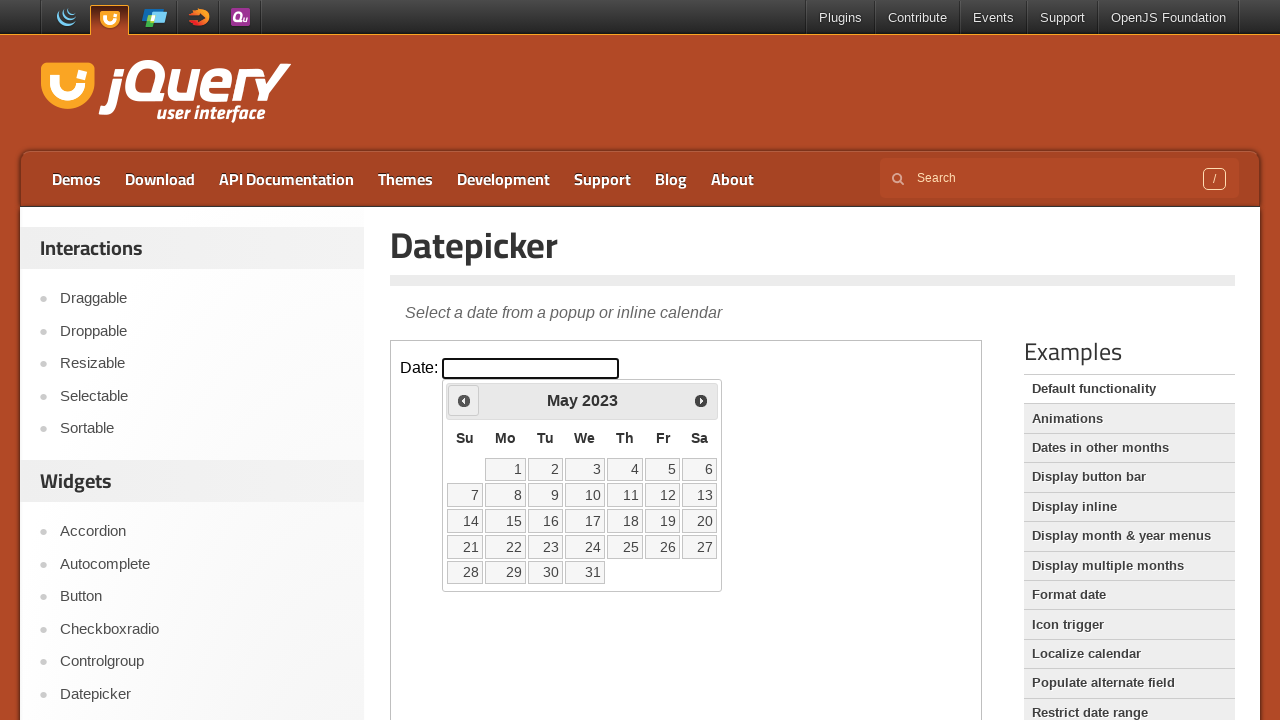

Retrieved current month: May
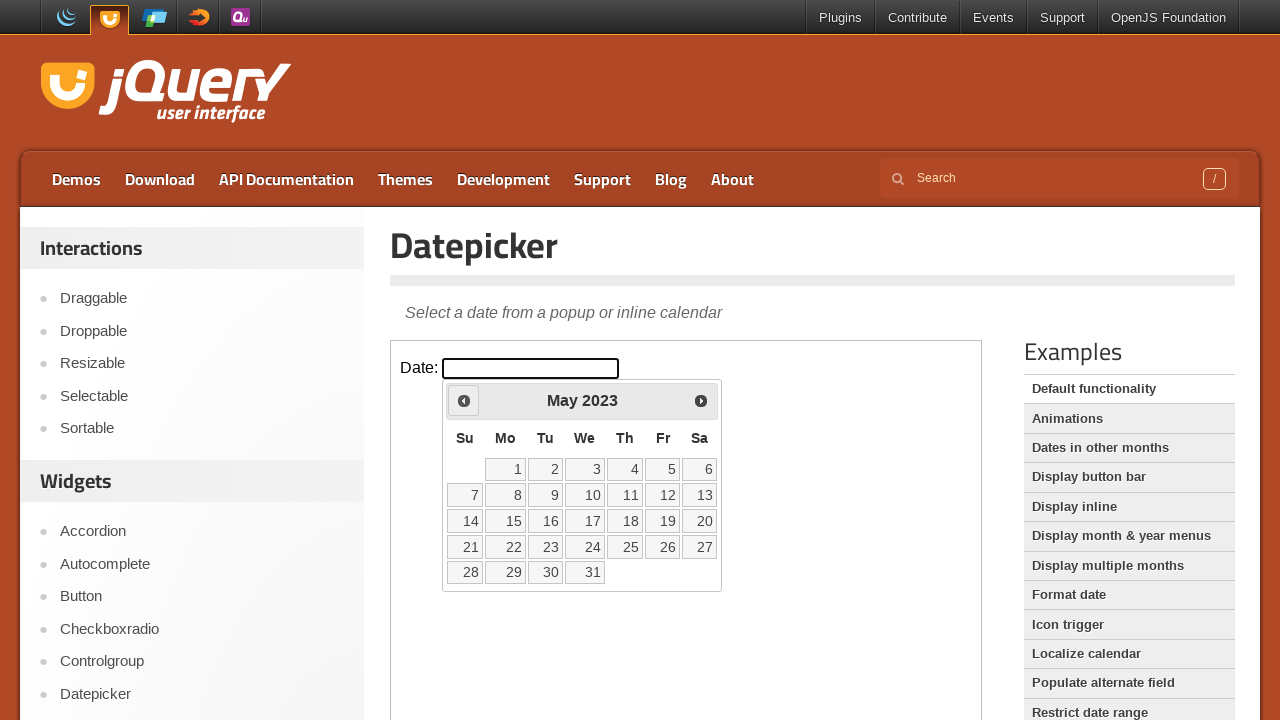

Retrieved current year: 2023
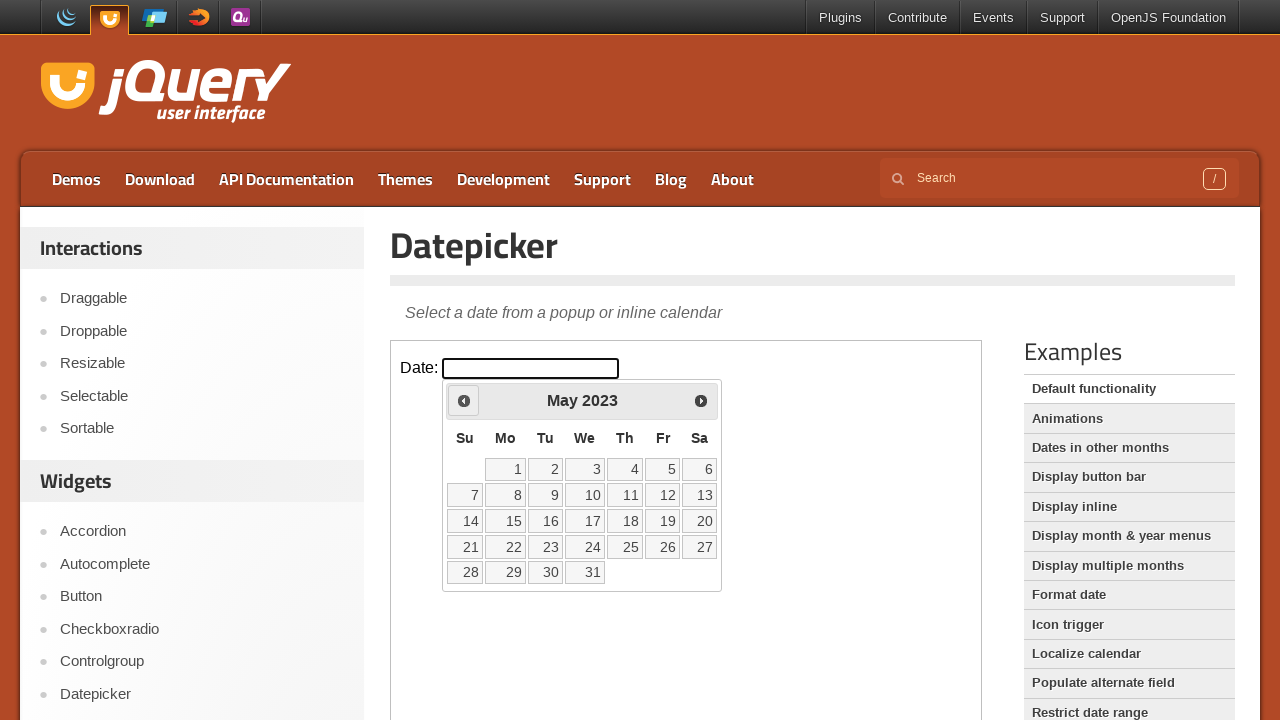

Clicked previous month navigation button at (464, 400) on iframe >> nth=0 >> internal:control=enter-frame >> span.ui-icon-circle-triangle-
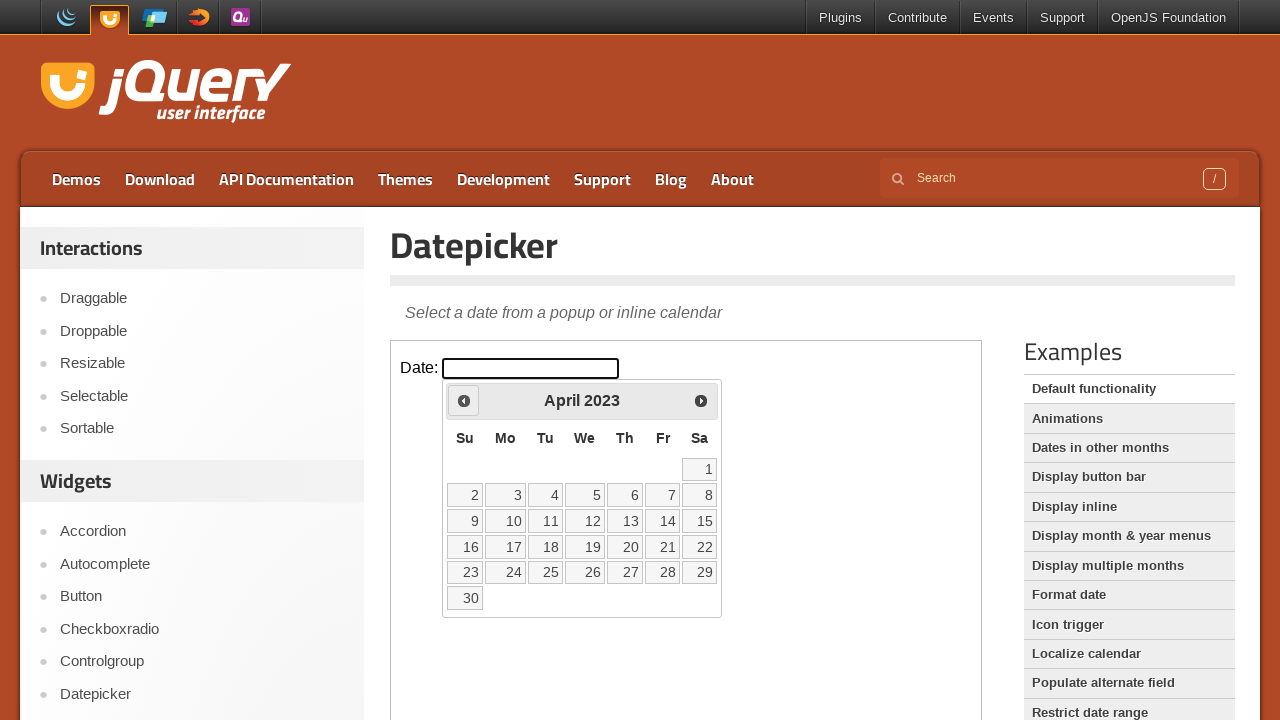

Retrieved current month: April
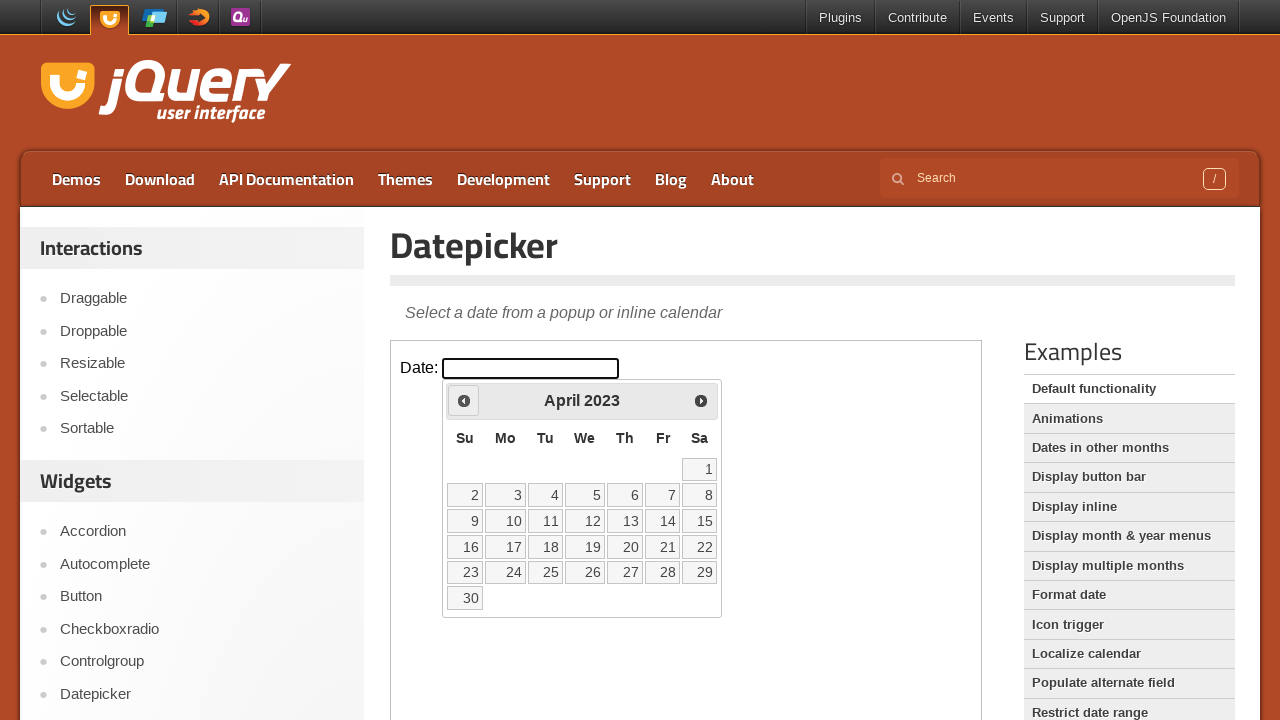

Retrieved current year: 2023
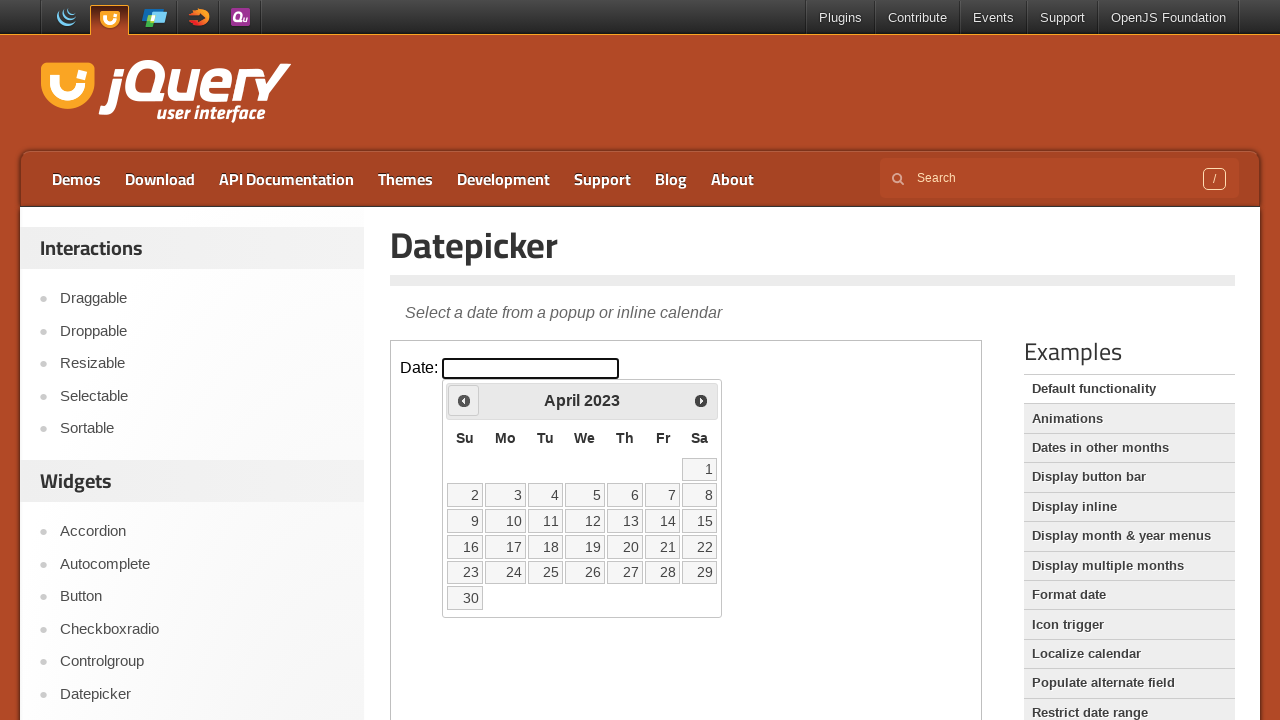

Clicked previous month navigation button at (464, 400) on iframe >> nth=0 >> internal:control=enter-frame >> span.ui-icon-circle-triangle-
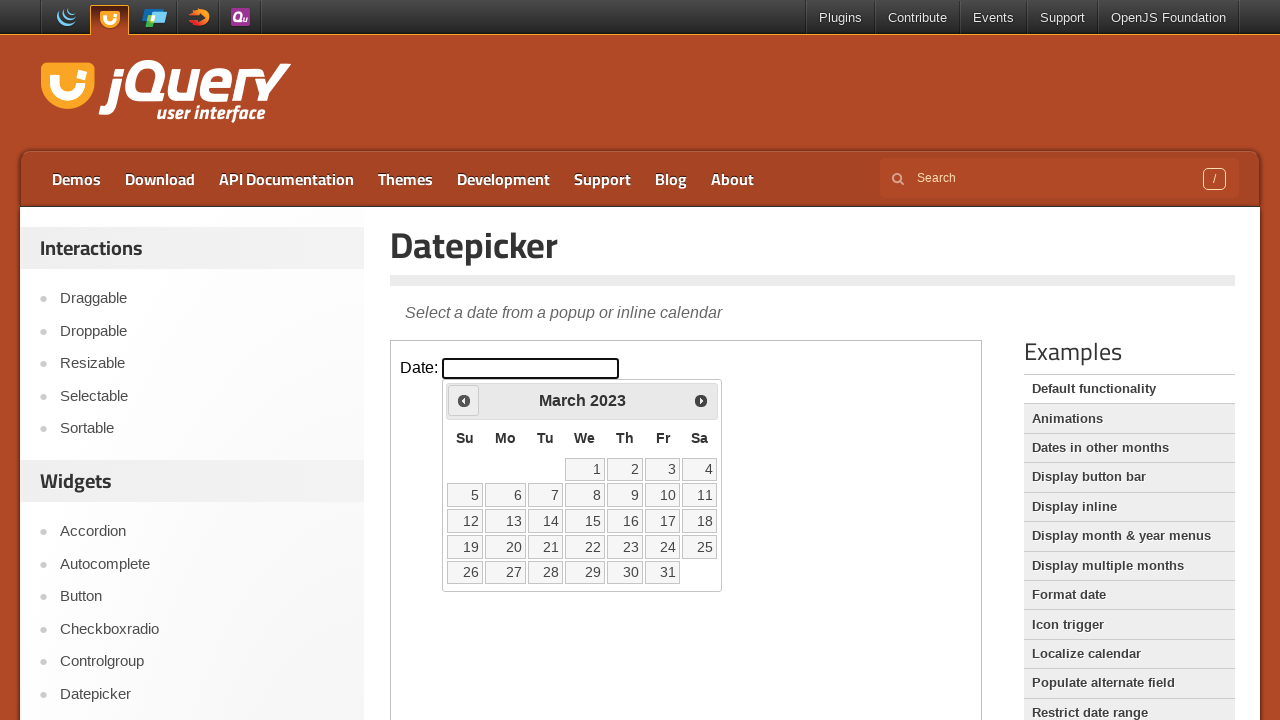

Retrieved current month: March
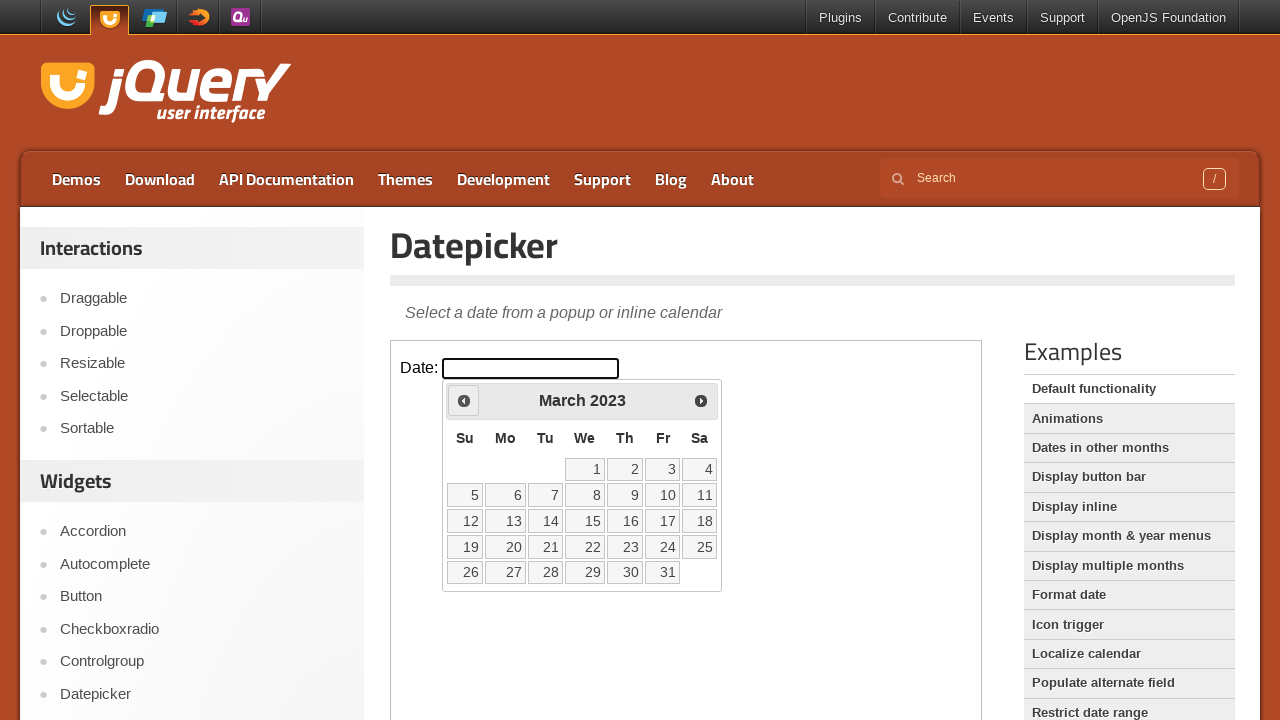

Retrieved current year: 2023
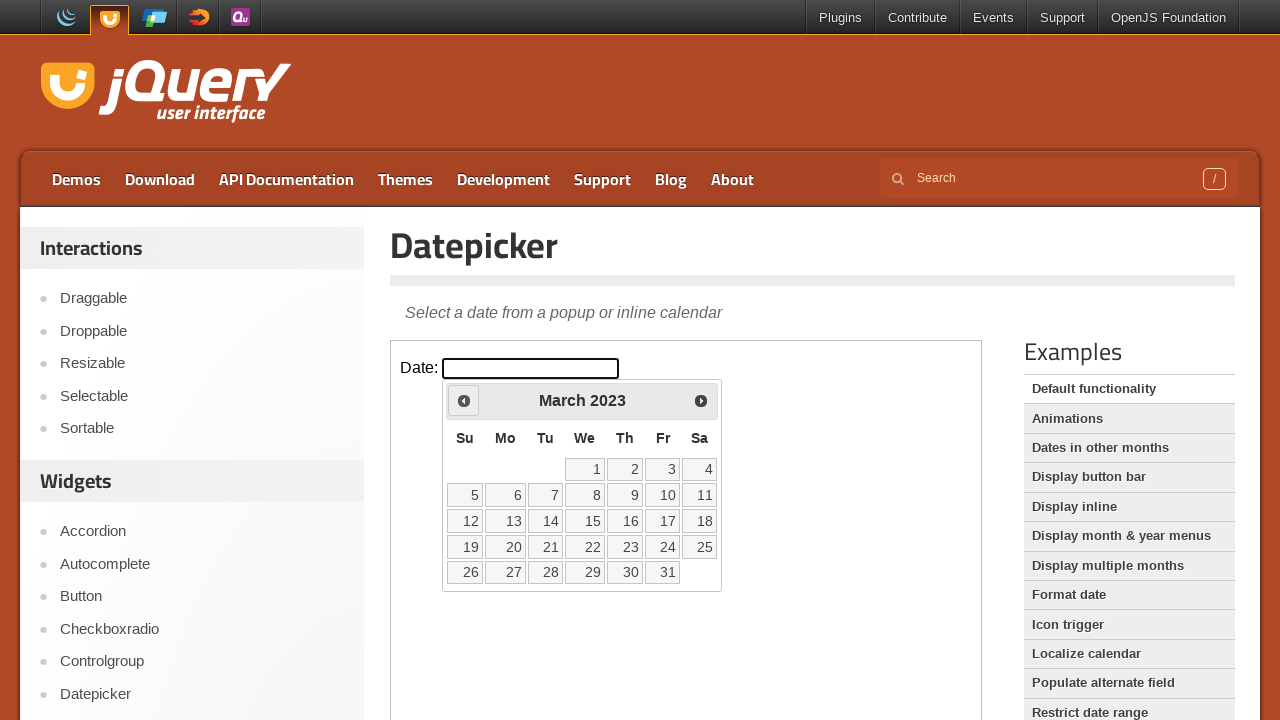

Clicked previous month navigation button at (464, 400) on iframe >> nth=0 >> internal:control=enter-frame >> span.ui-icon-circle-triangle-
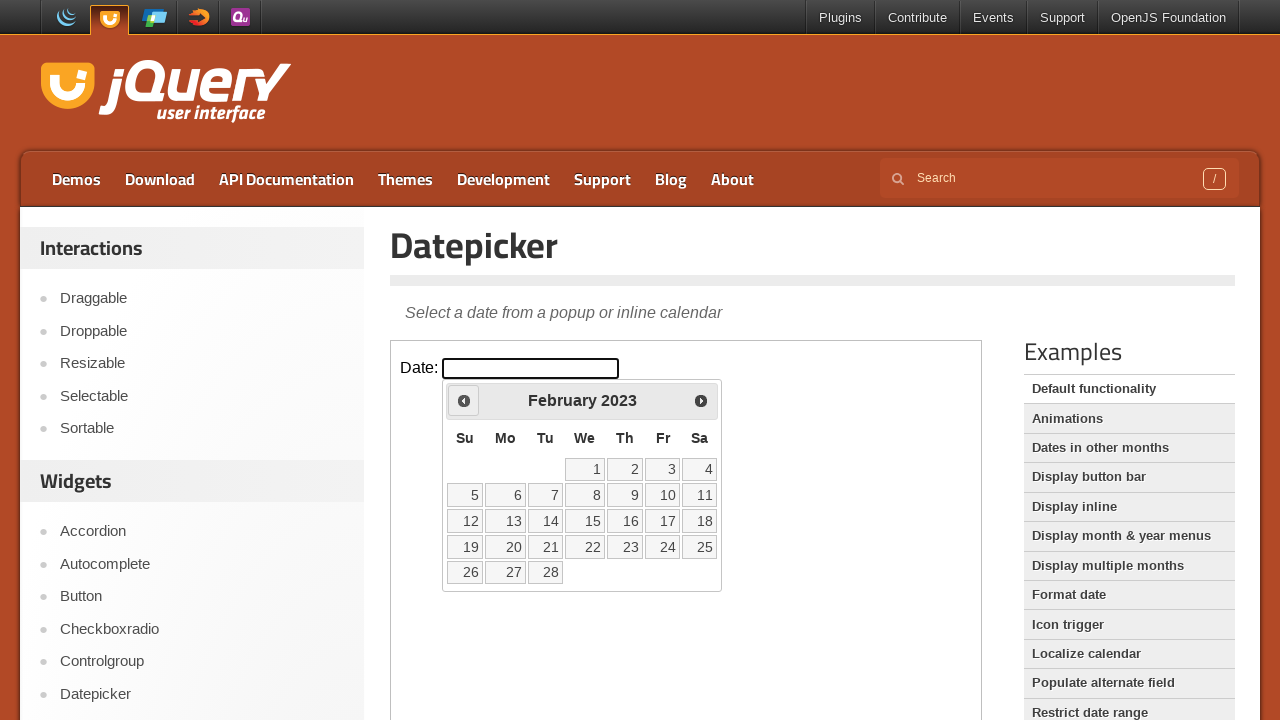

Retrieved current month: February
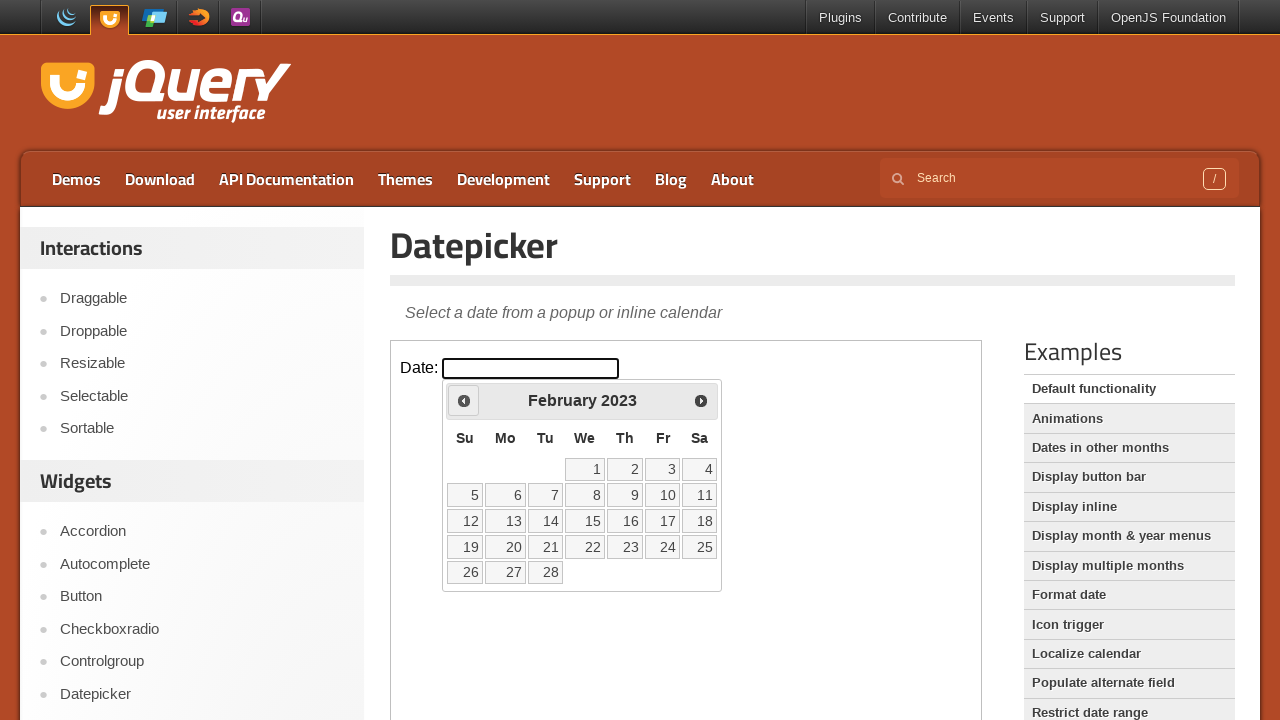

Retrieved current year: 2023
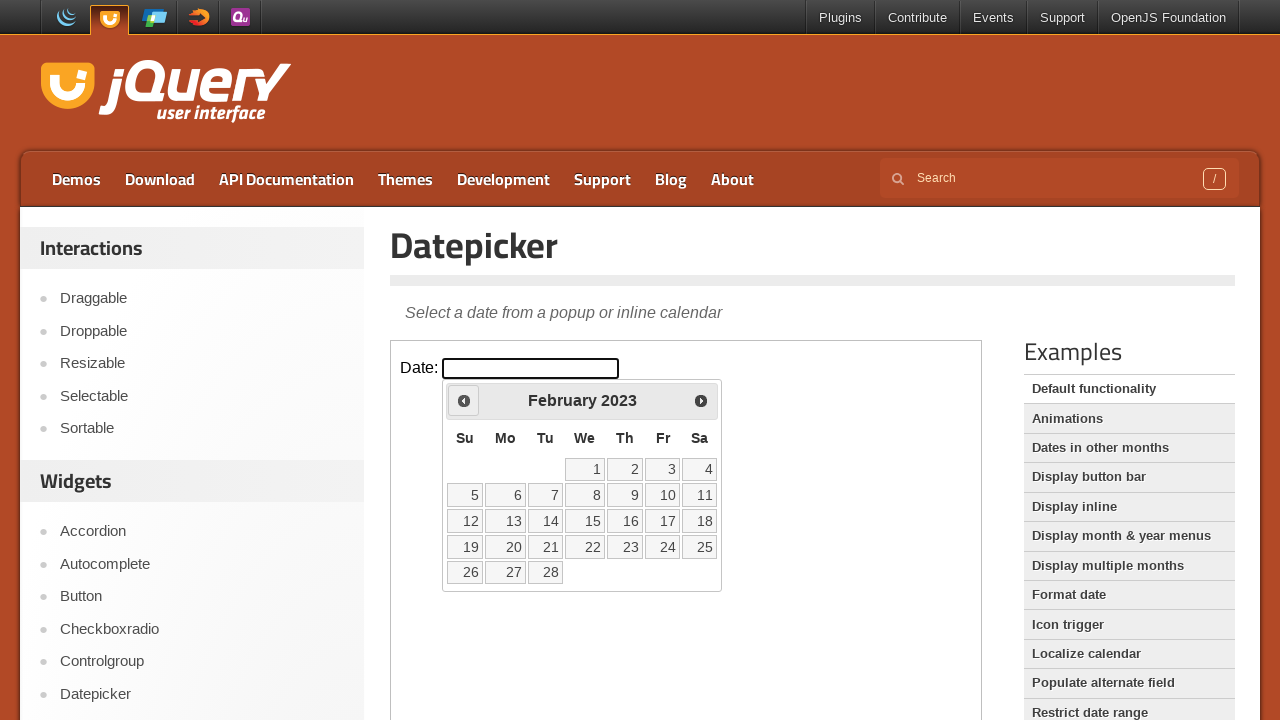

Clicked previous month navigation button at (464, 400) on iframe >> nth=0 >> internal:control=enter-frame >> span.ui-icon-circle-triangle-
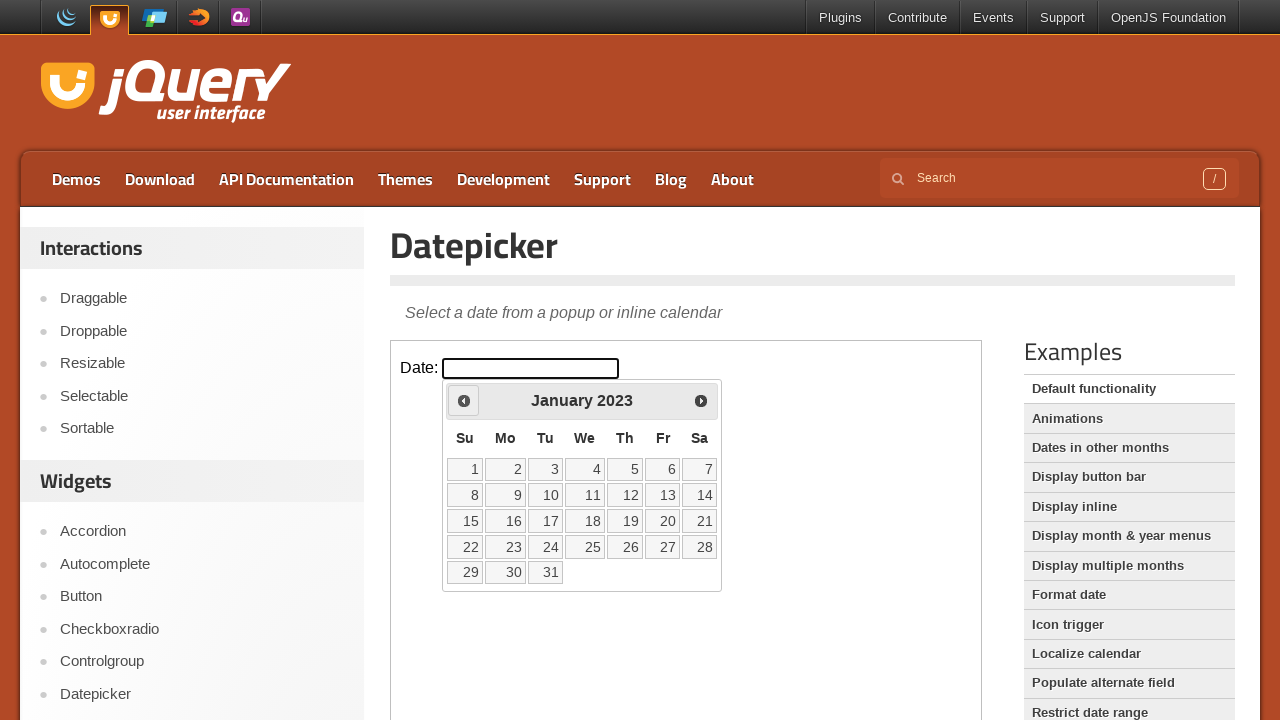

Retrieved current month: January
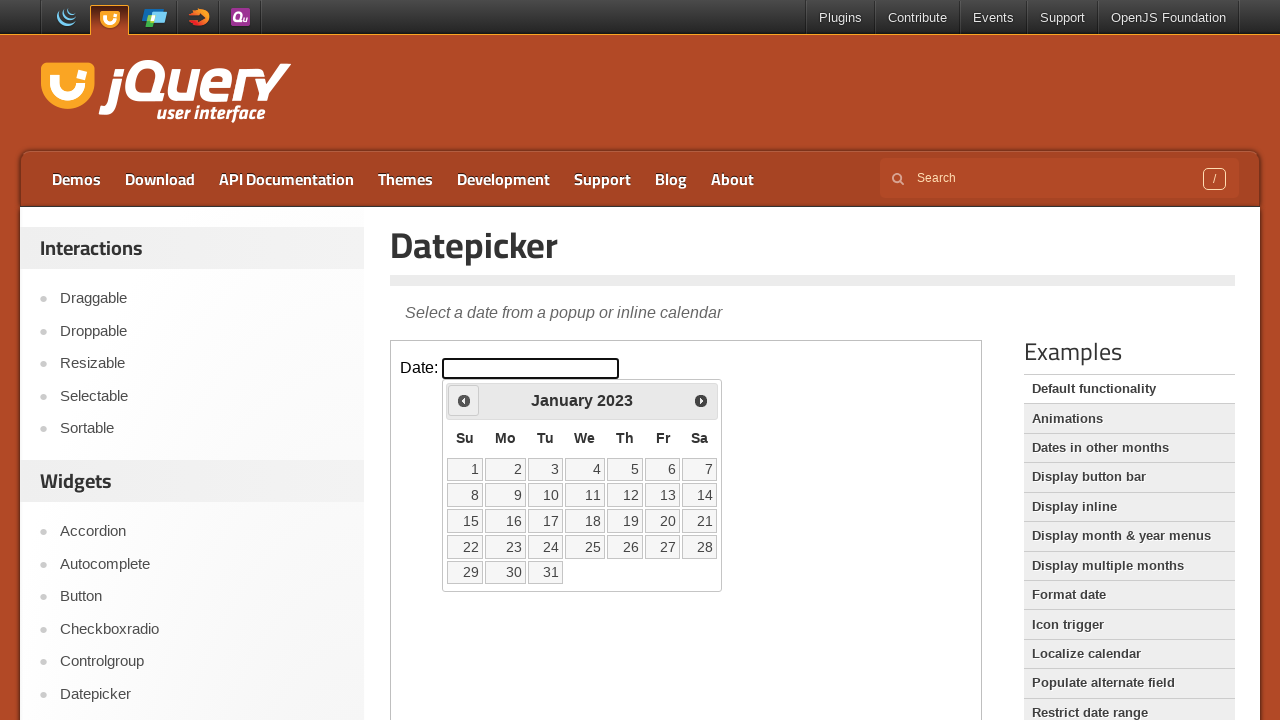

Retrieved current year: 2023
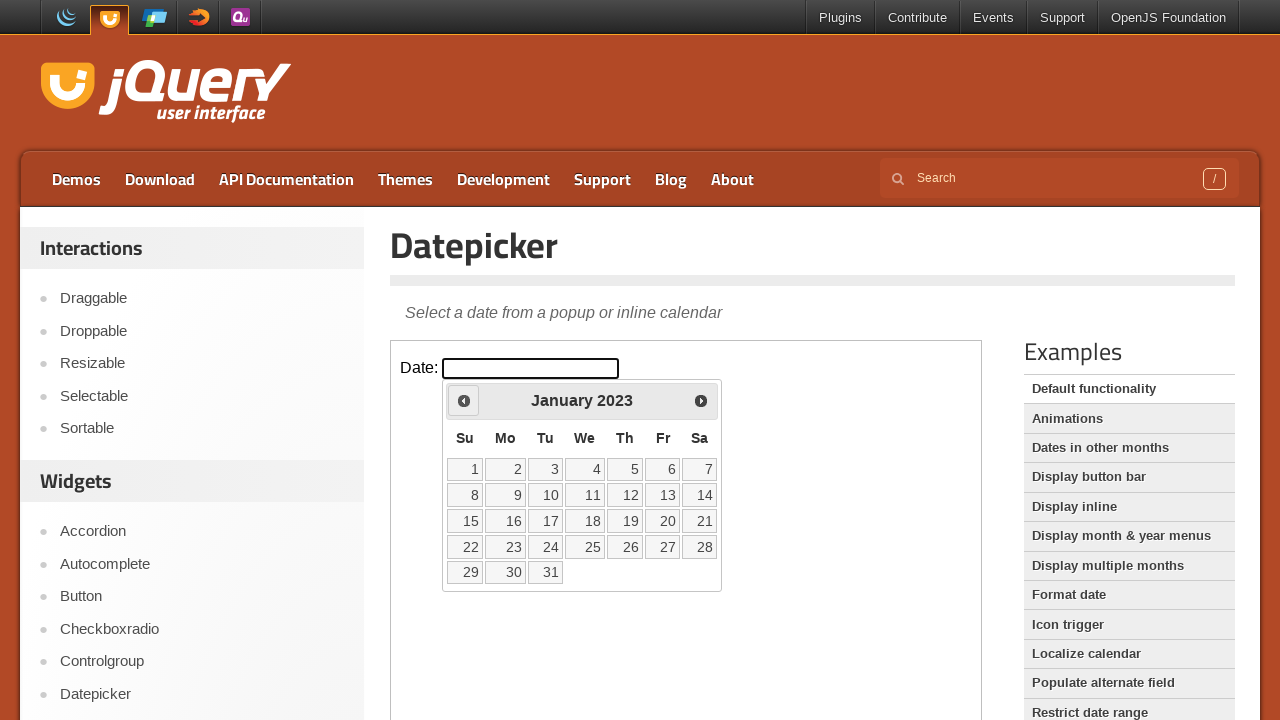

Clicked previous month navigation button at (464, 400) on iframe >> nth=0 >> internal:control=enter-frame >> span.ui-icon-circle-triangle-
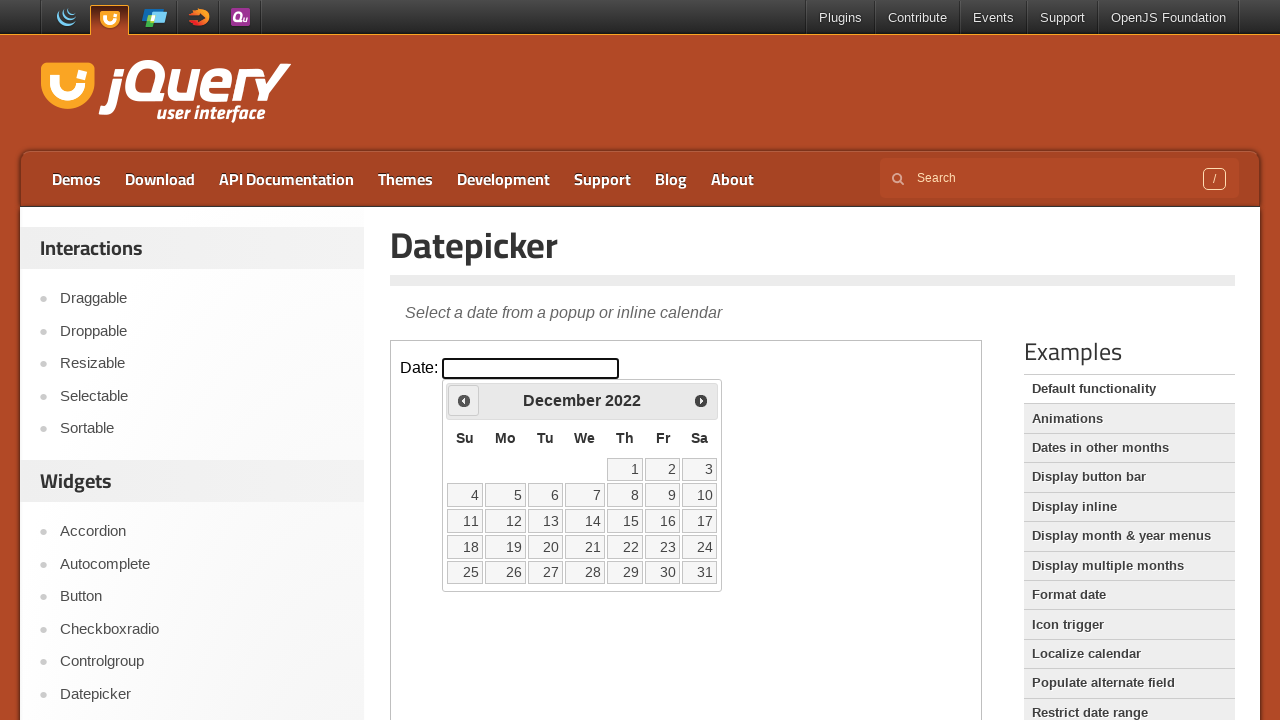

Retrieved current month: December
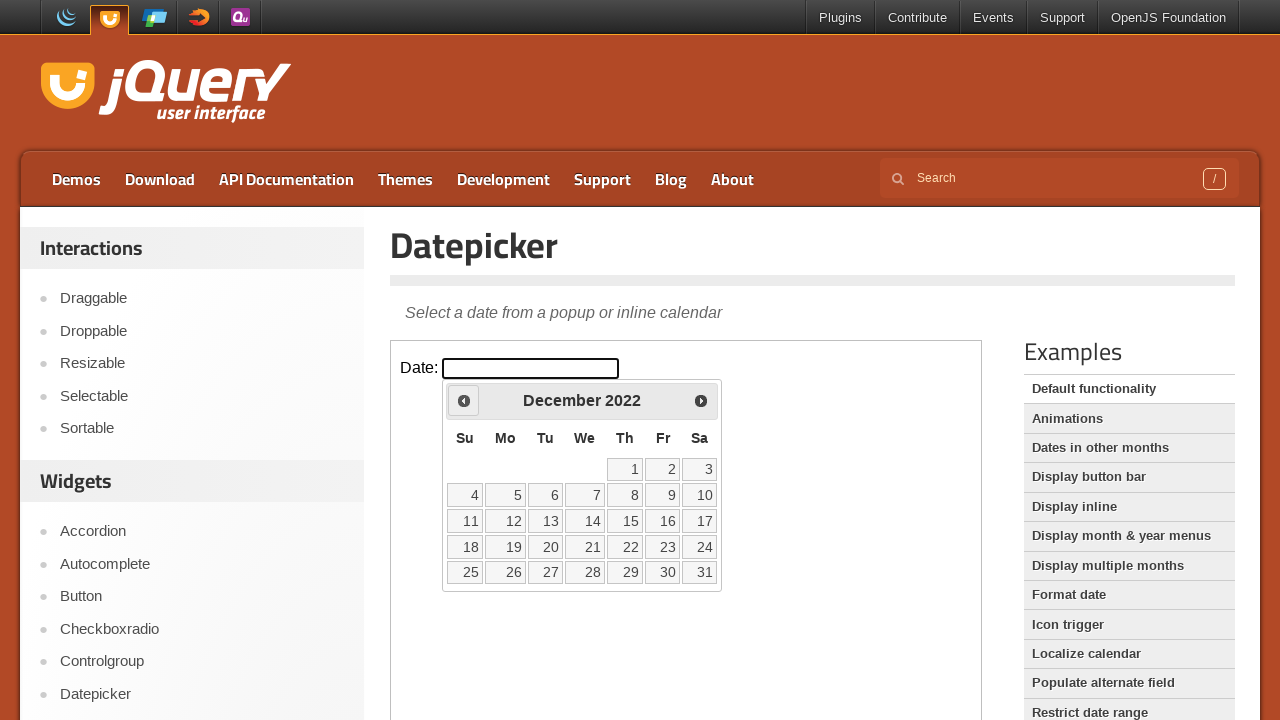

Retrieved current year: 2022
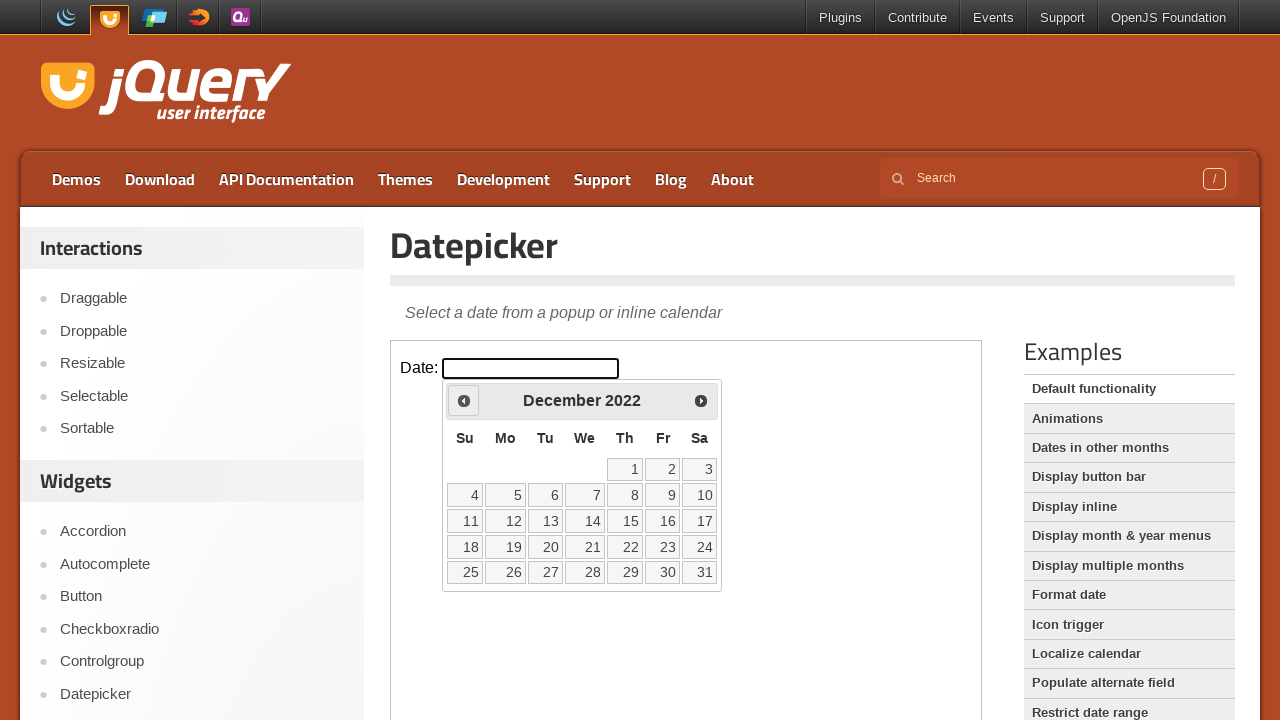

Clicked previous month navigation button at (464, 400) on iframe >> nth=0 >> internal:control=enter-frame >> span.ui-icon-circle-triangle-
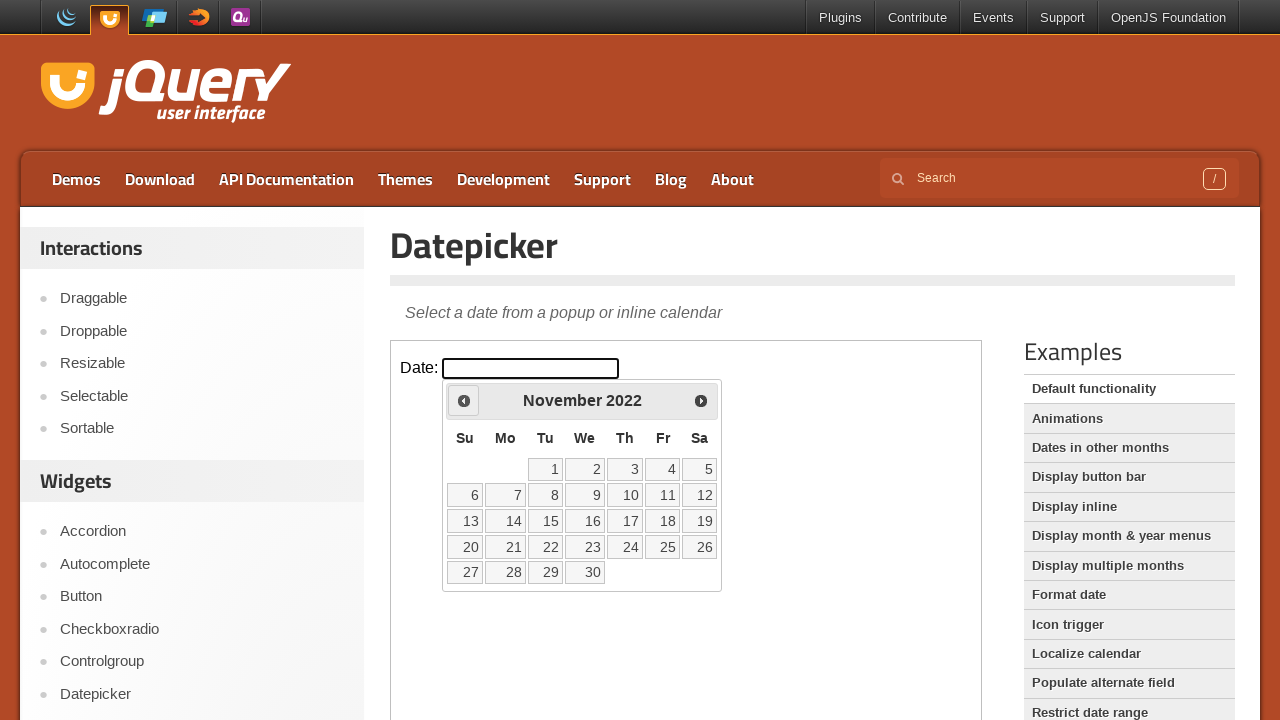

Retrieved current month: November
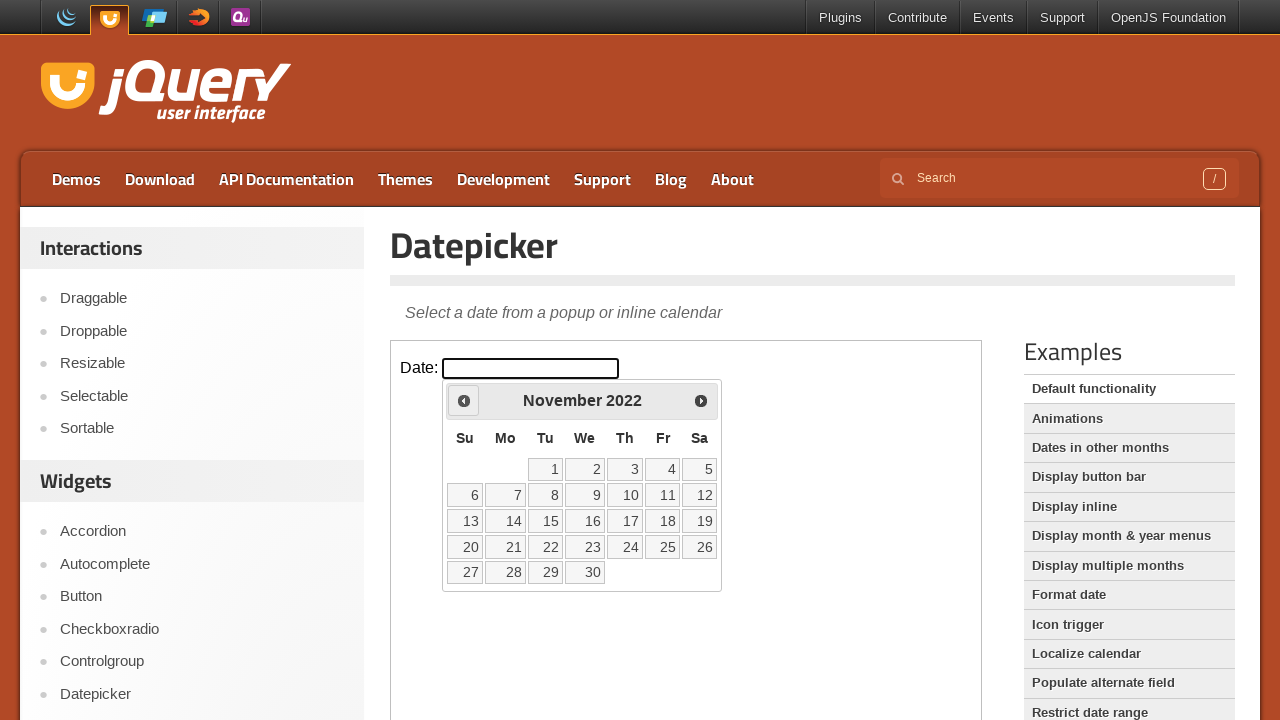

Retrieved current year: 2022
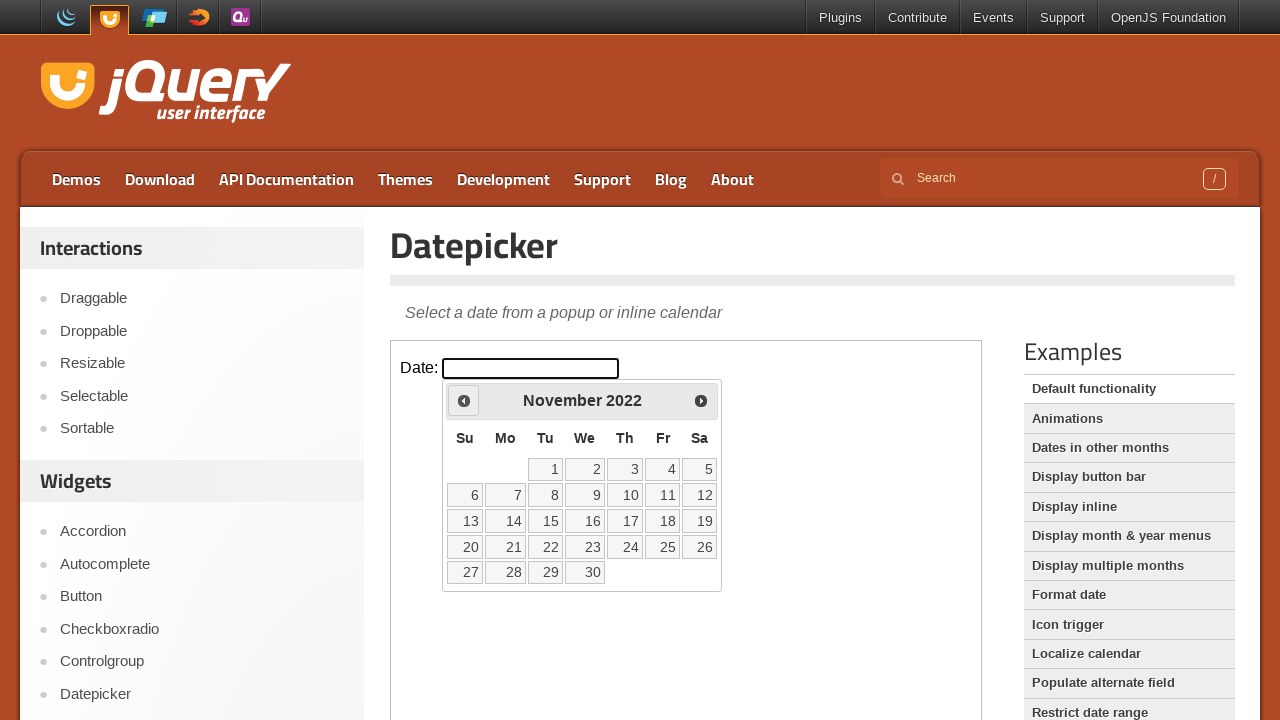

Clicked previous month navigation button at (464, 400) on iframe >> nth=0 >> internal:control=enter-frame >> span.ui-icon-circle-triangle-
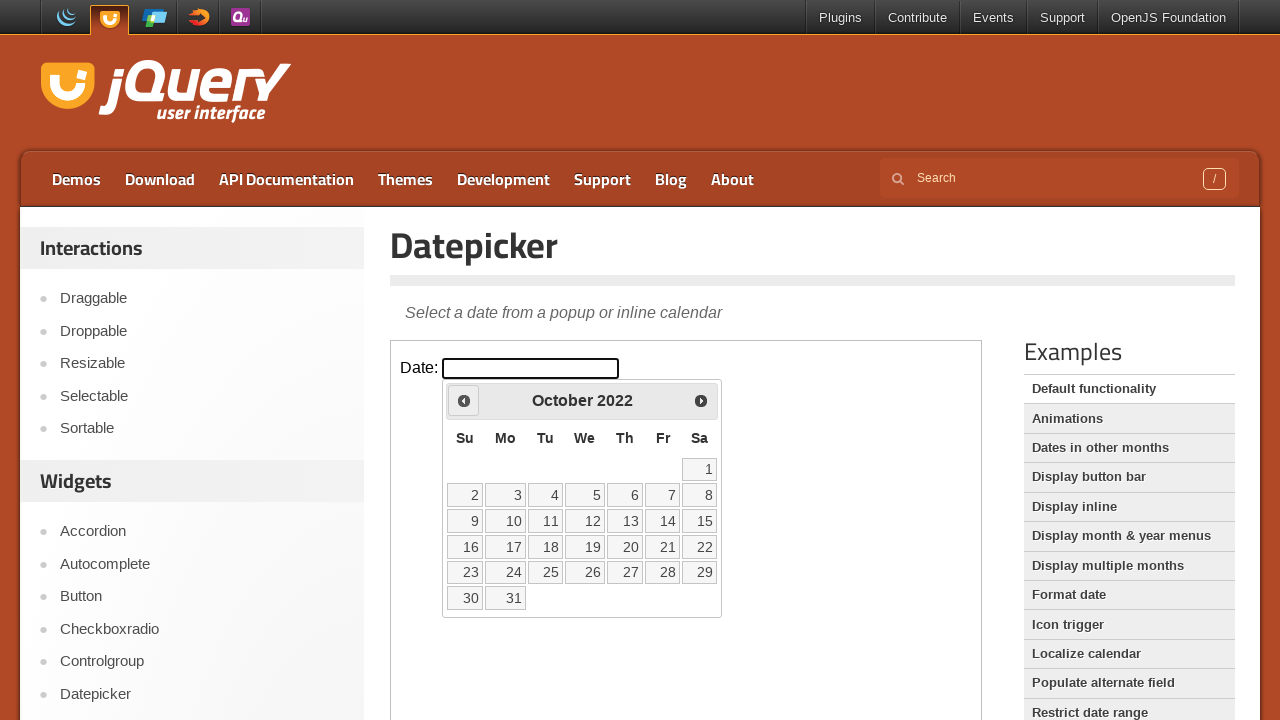

Retrieved current month: October
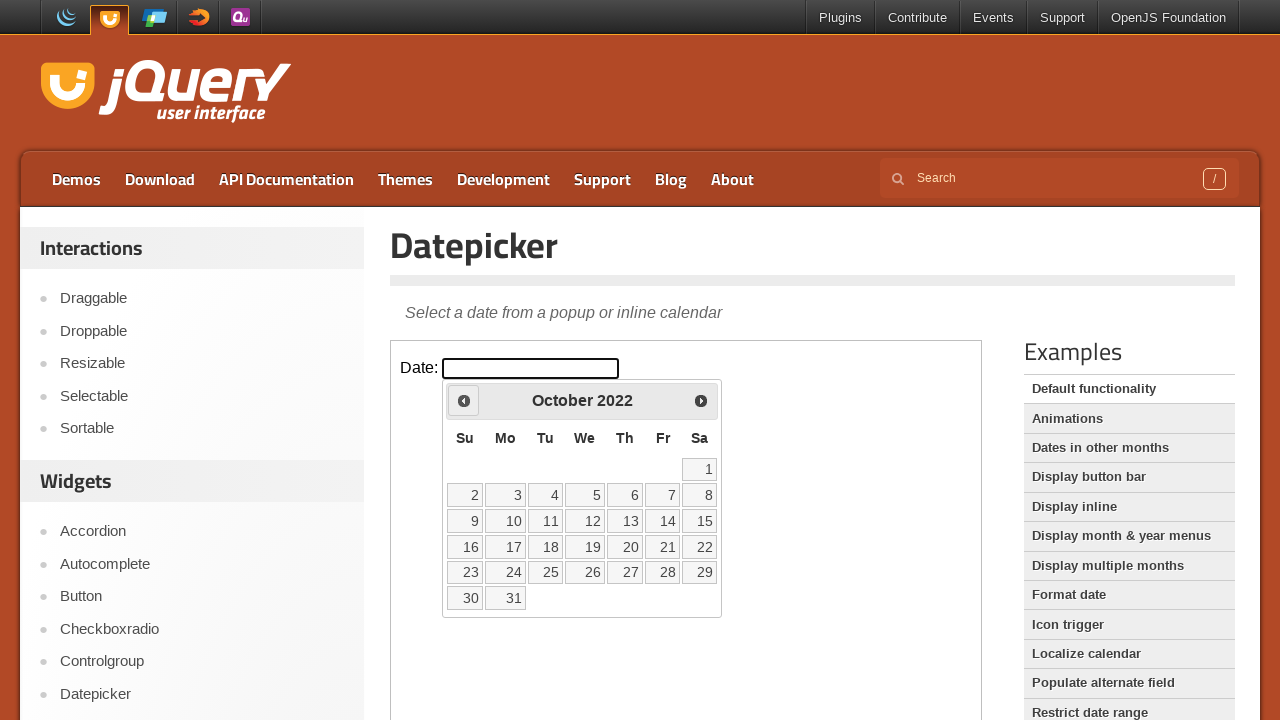

Retrieved current year: 2022
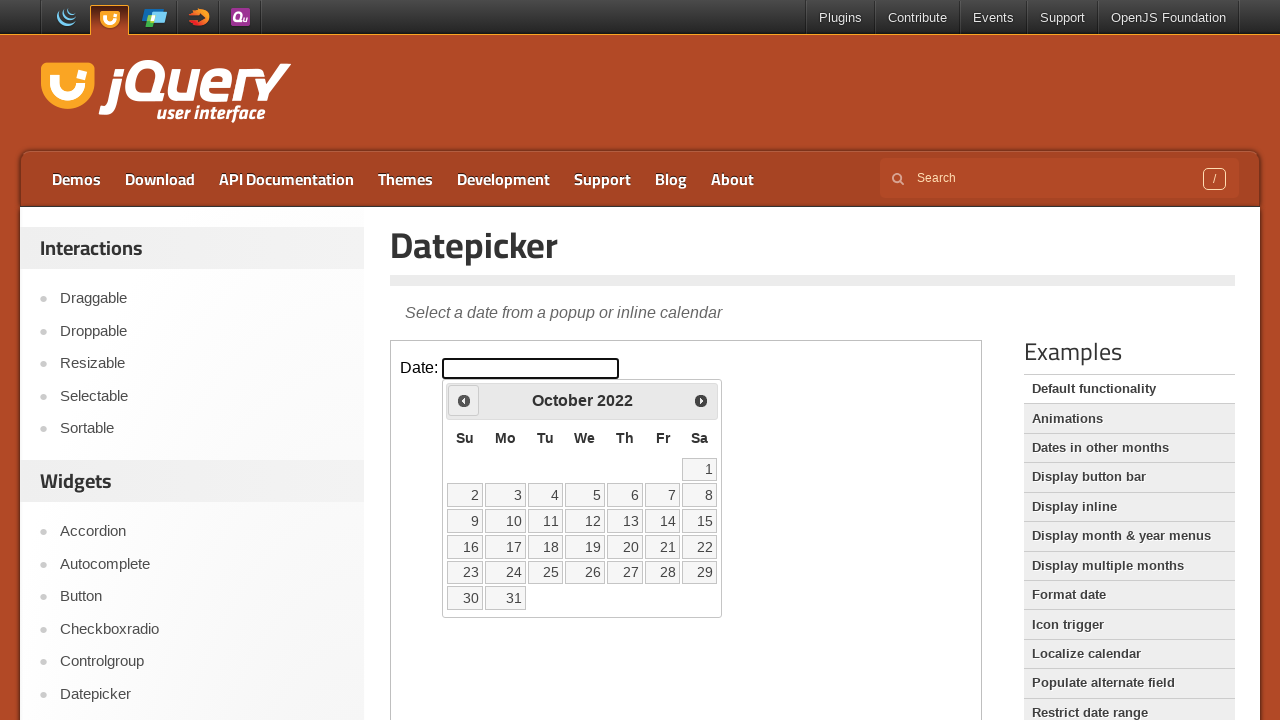

Clicked previous month navigation button at (464, 400) on iframe >> nth=0 >> internal:control=enter-frame >> span.ui-icon-circle-triangle-
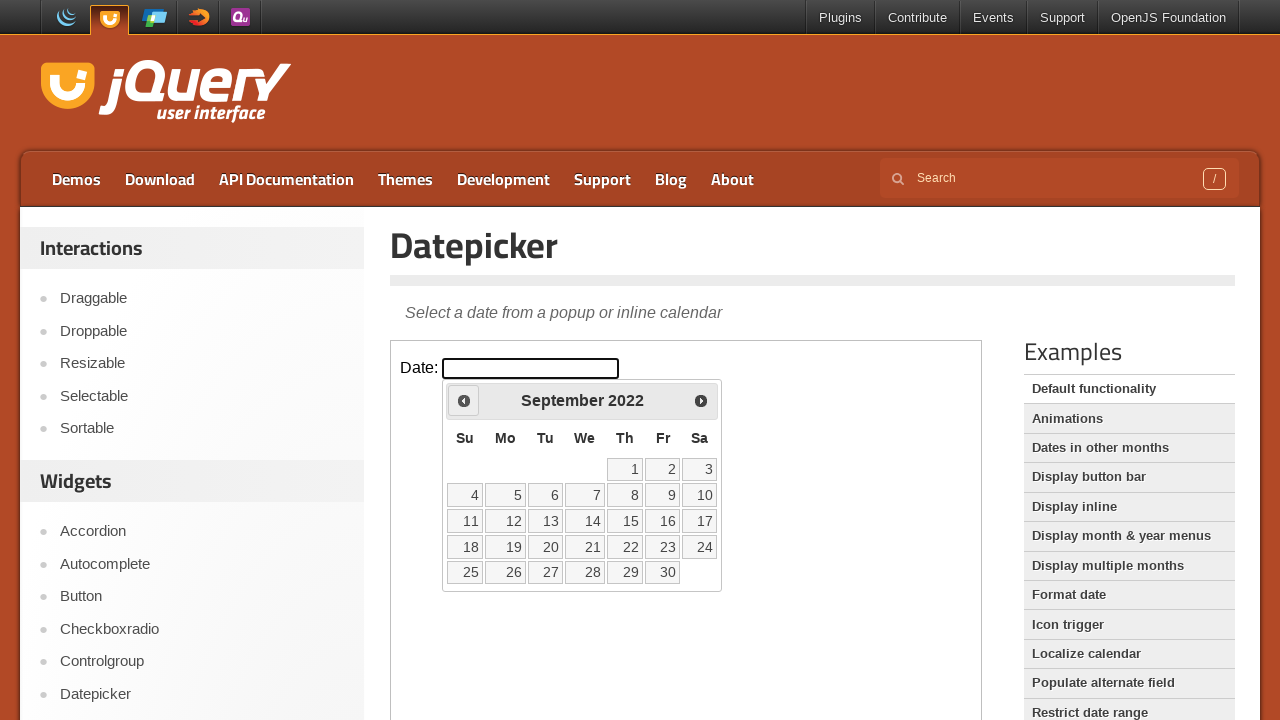

Retrieved current month: September
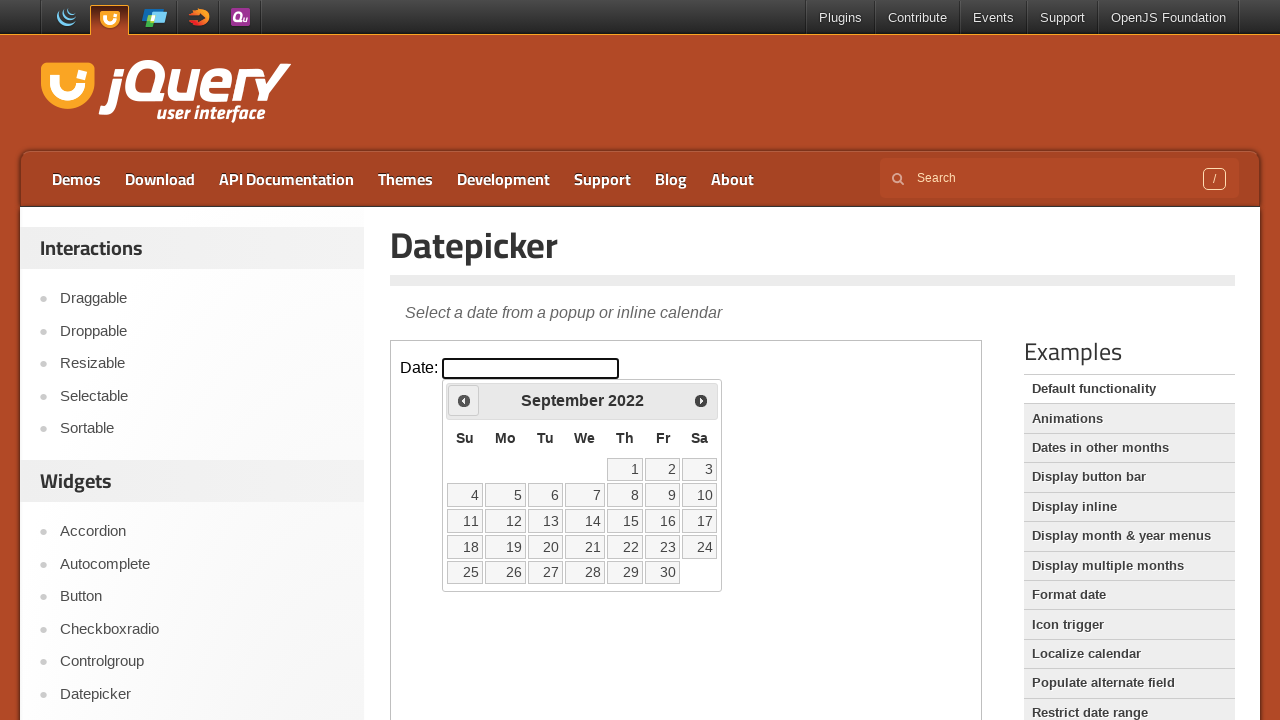

Retrieved current year: 2022
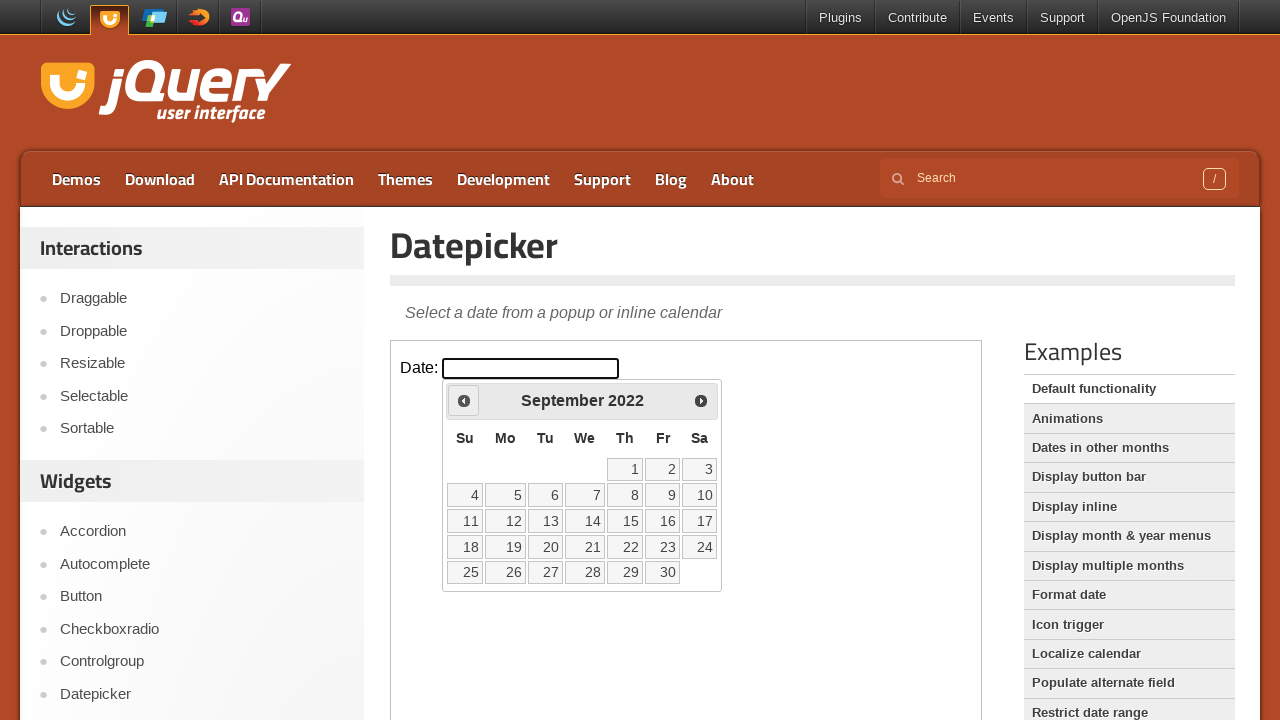

Clicked previous month navigation button at (464, 400) on iframe >> nth=0 >> internal:control=enter-frame >> span.ui-icon-circle-triangle-
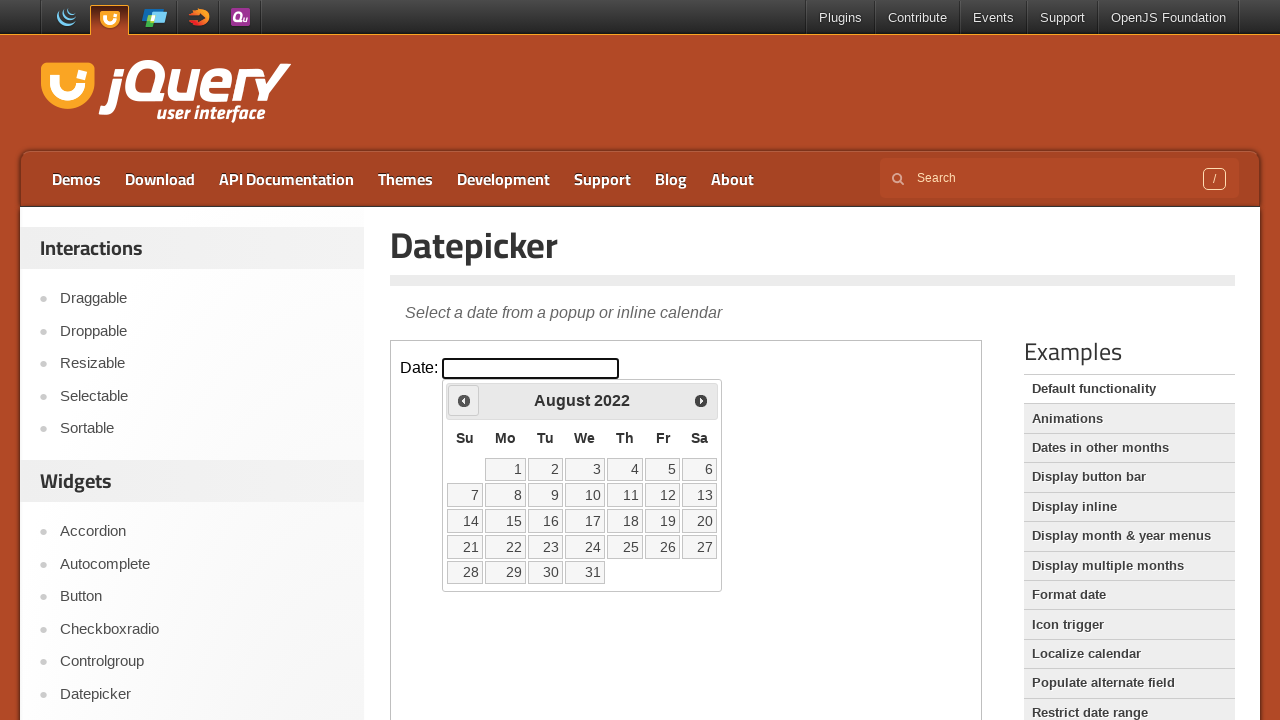

Retrieved current month: August
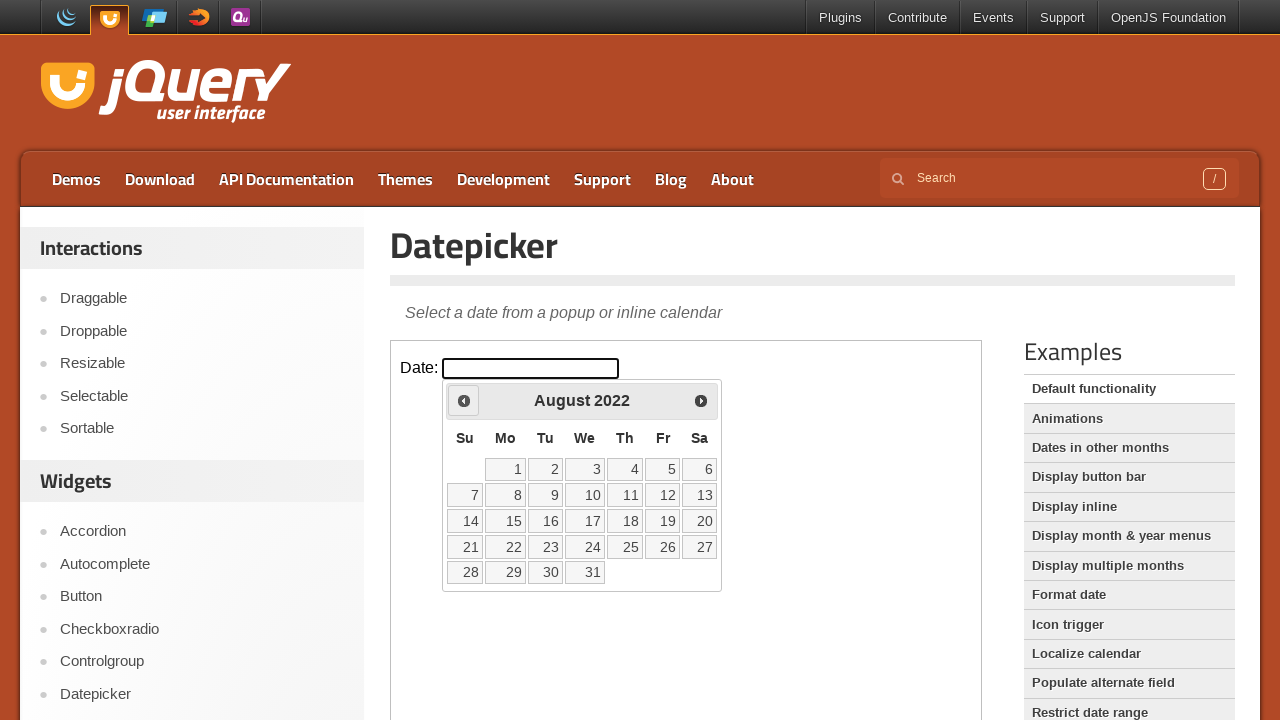

Retrieved current year: 2022
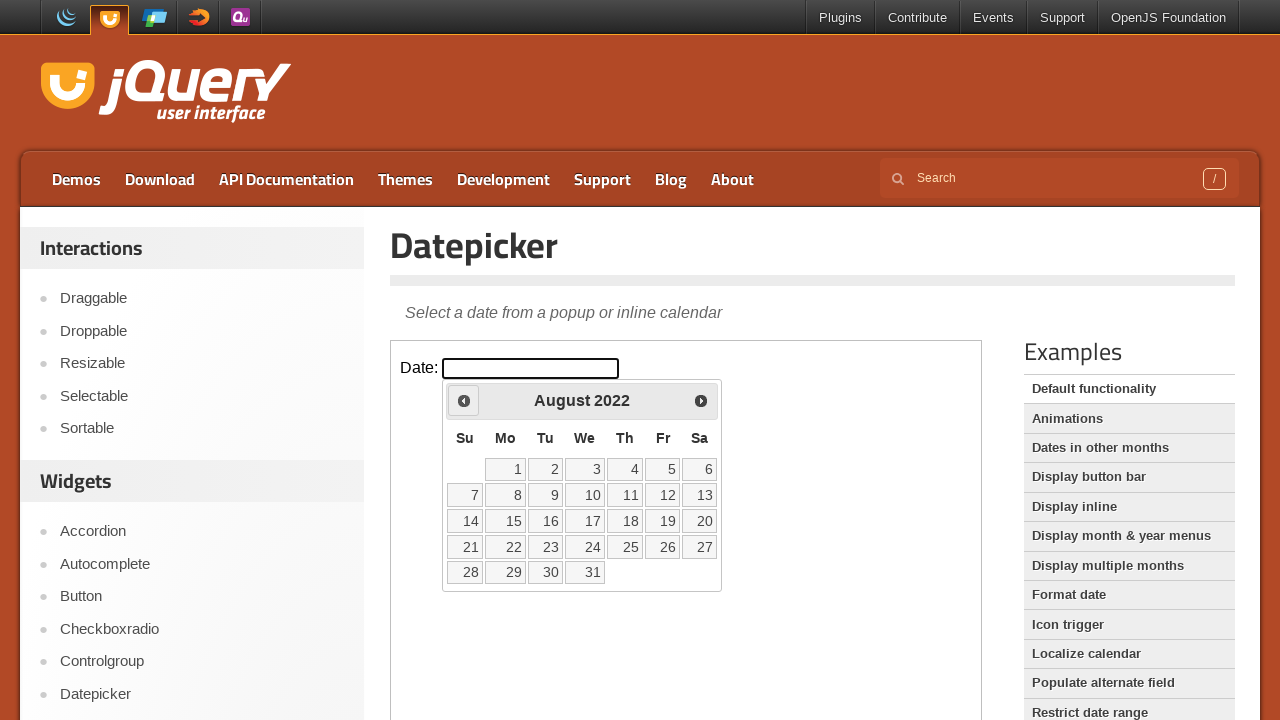

Clicked previous month navigation button at (464, 400) on iframe >> nth=0 >> internal:control=enter-frame >> span.ui-icon-circle-triangle-
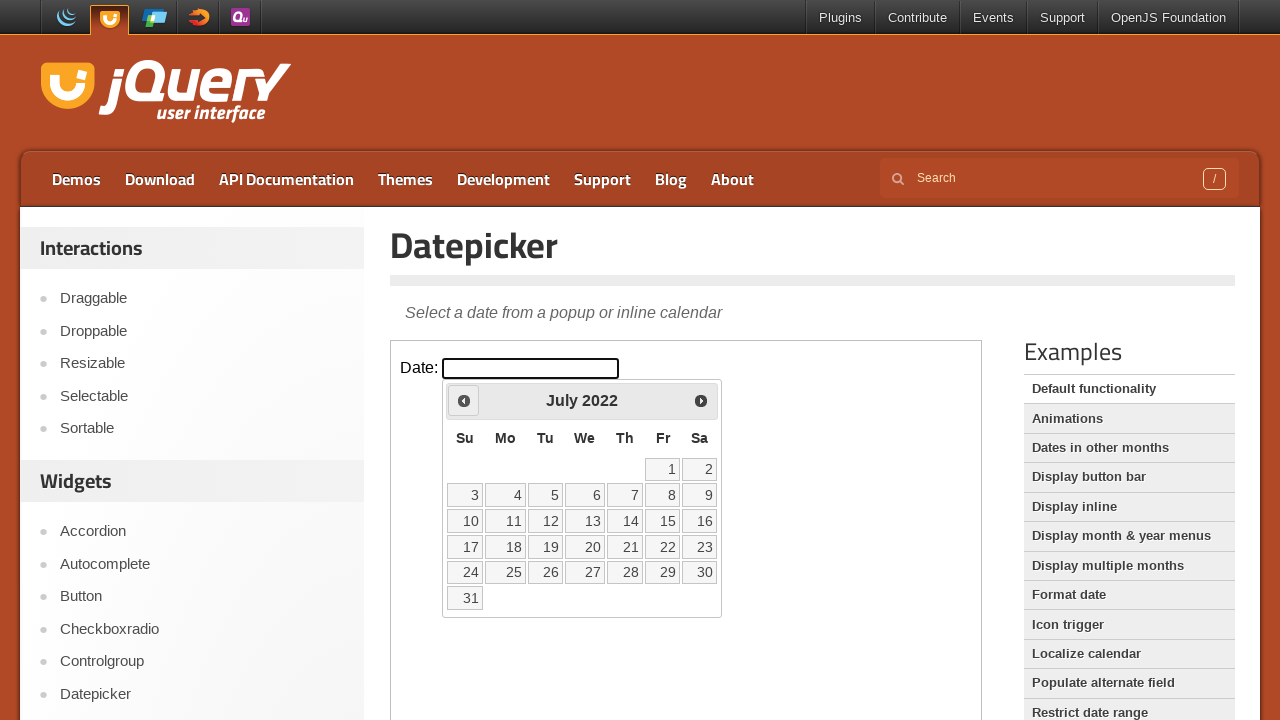

Retrieved current month: July
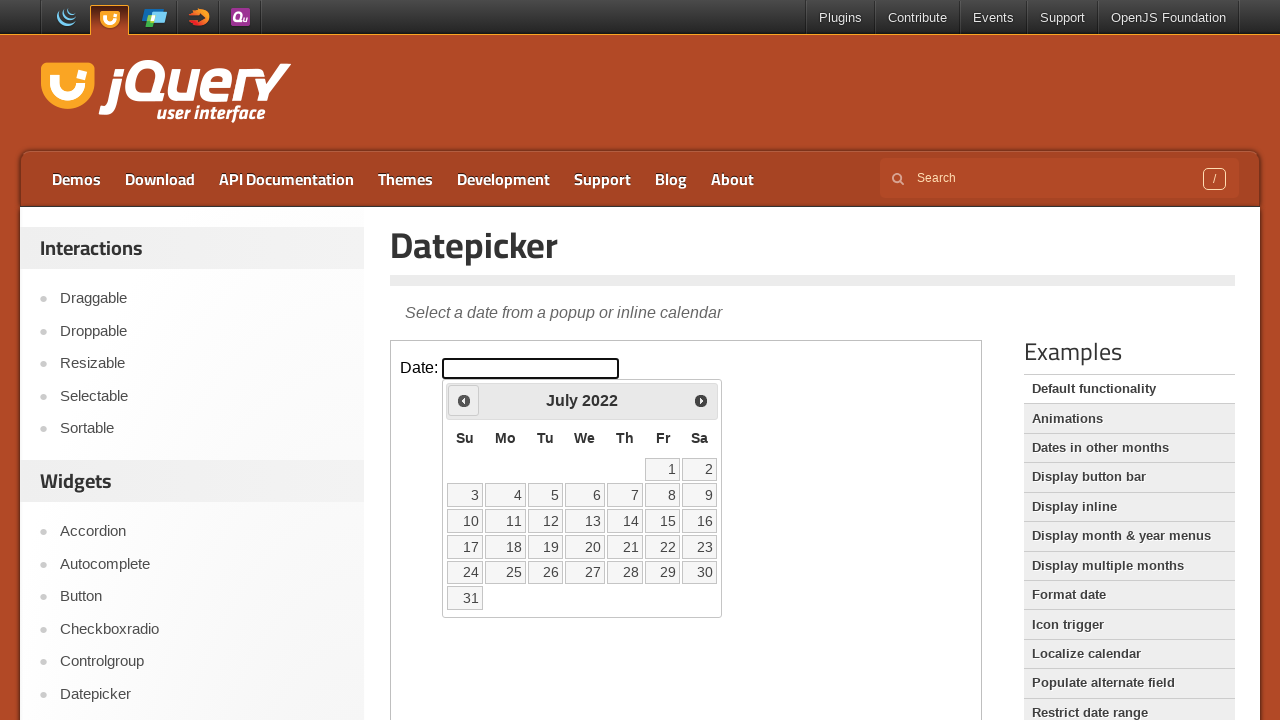

Retrieved current year: 2022
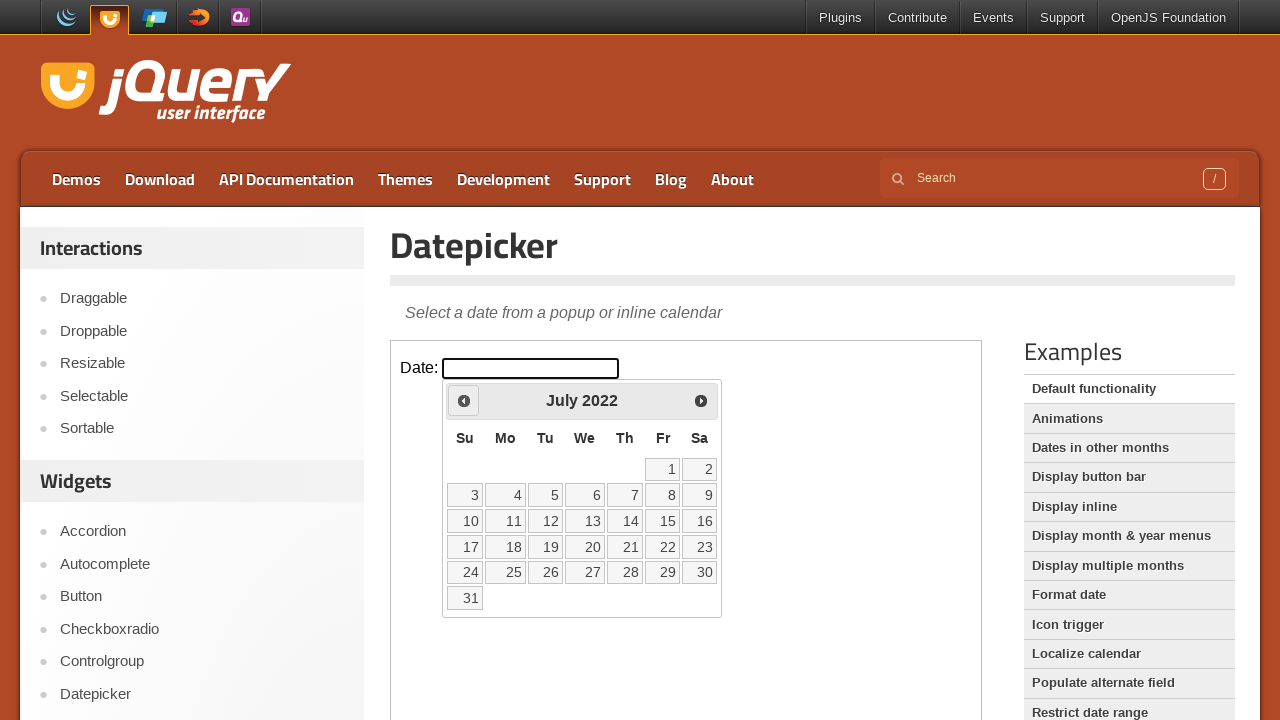

Clicked previous month navigation button at (464, 400) on iframe >> nth=0 >> internal:control=enter-frame >> span.ui-icon-circle-triangle-
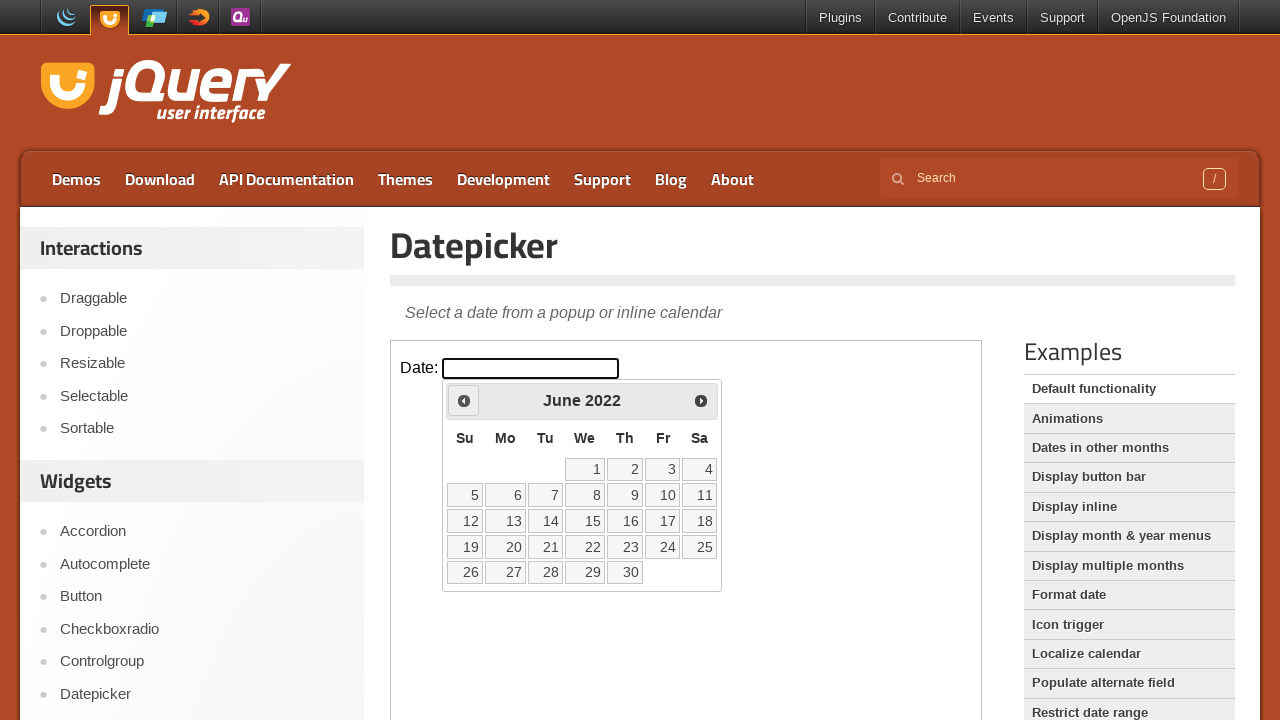

Retrieved current month: June
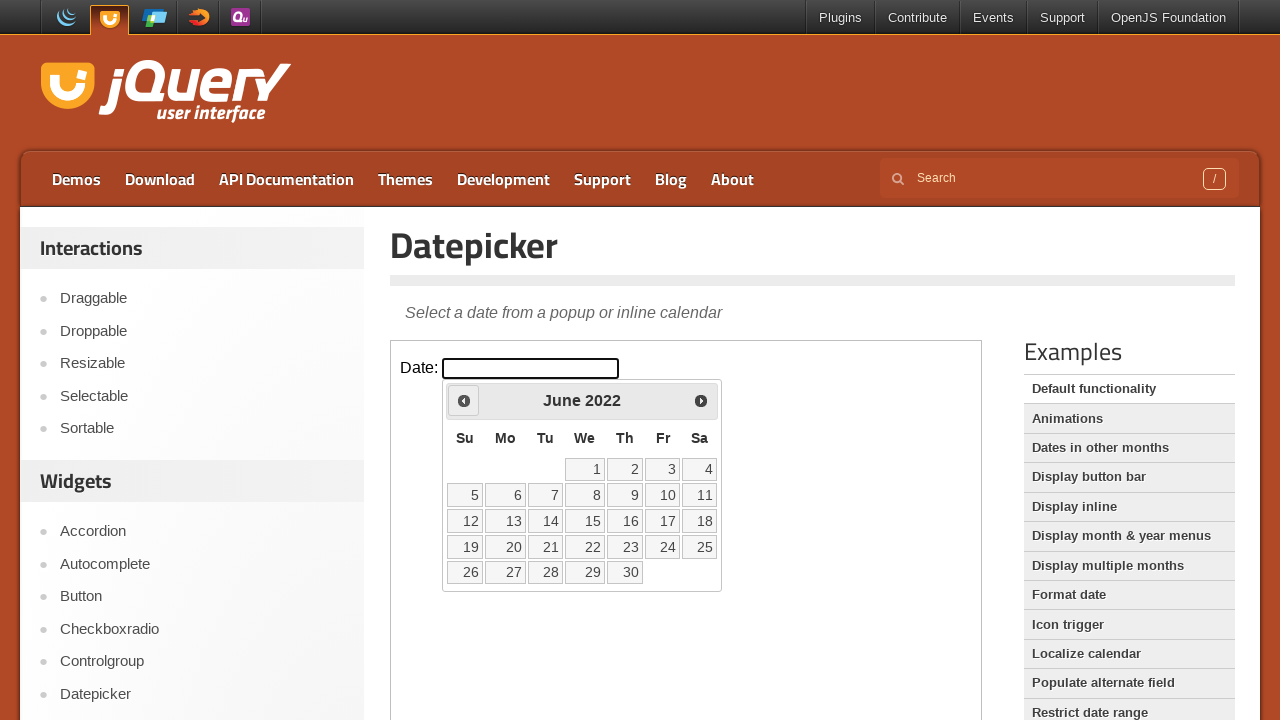

Retrieved current year: 2022
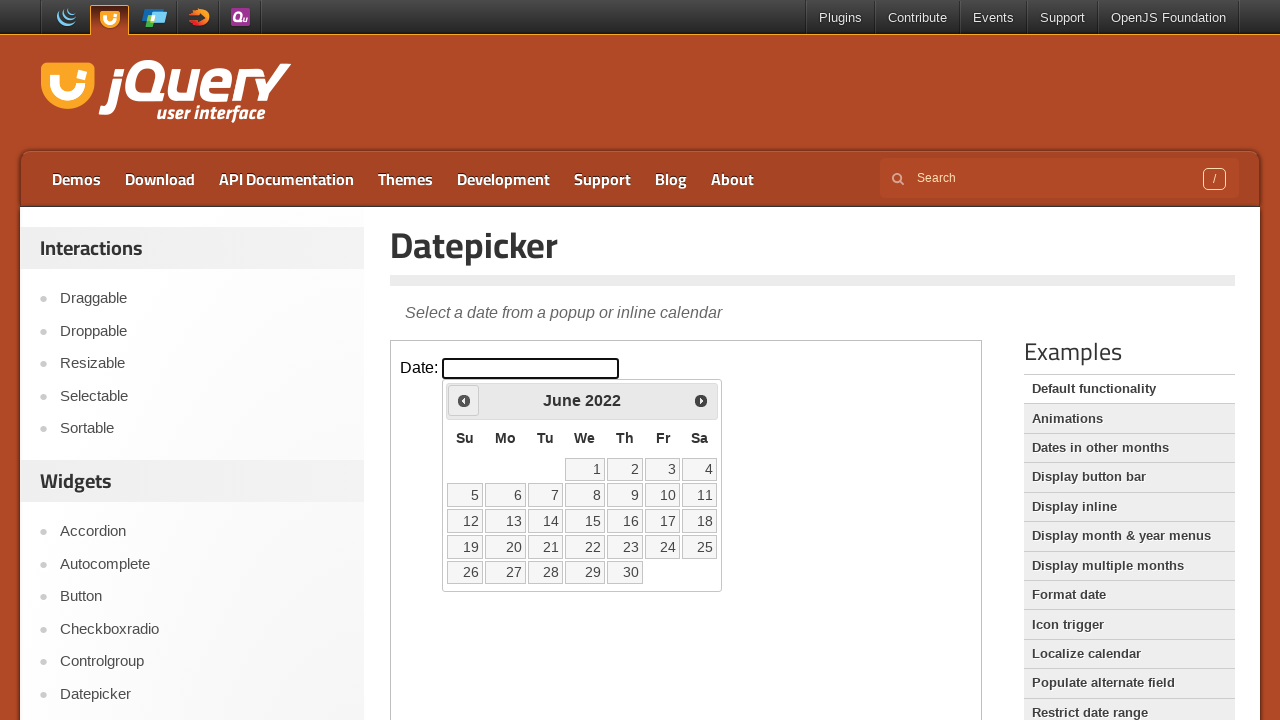

Clicked previous month navigation button at (464, 400) on iframe >> nth=0 >> internal:control=enter-frame >> span.ui-icon-circle-triangle-
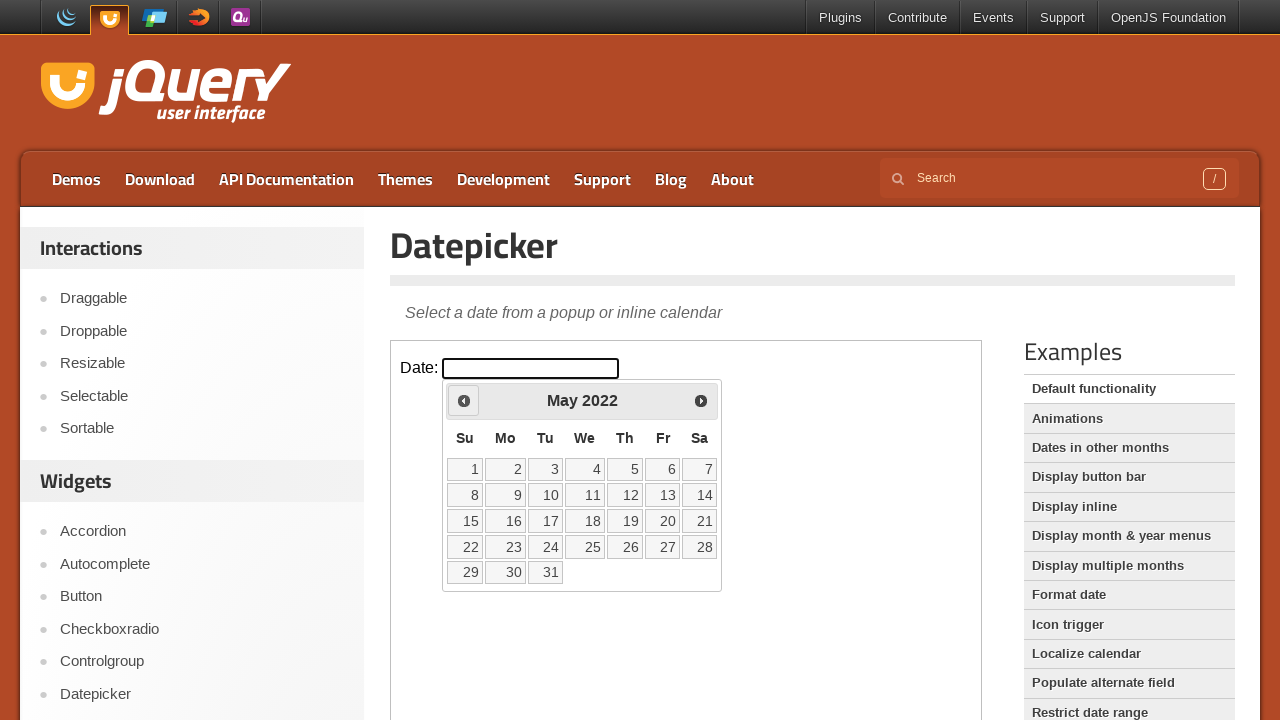

Retrieved current month: May
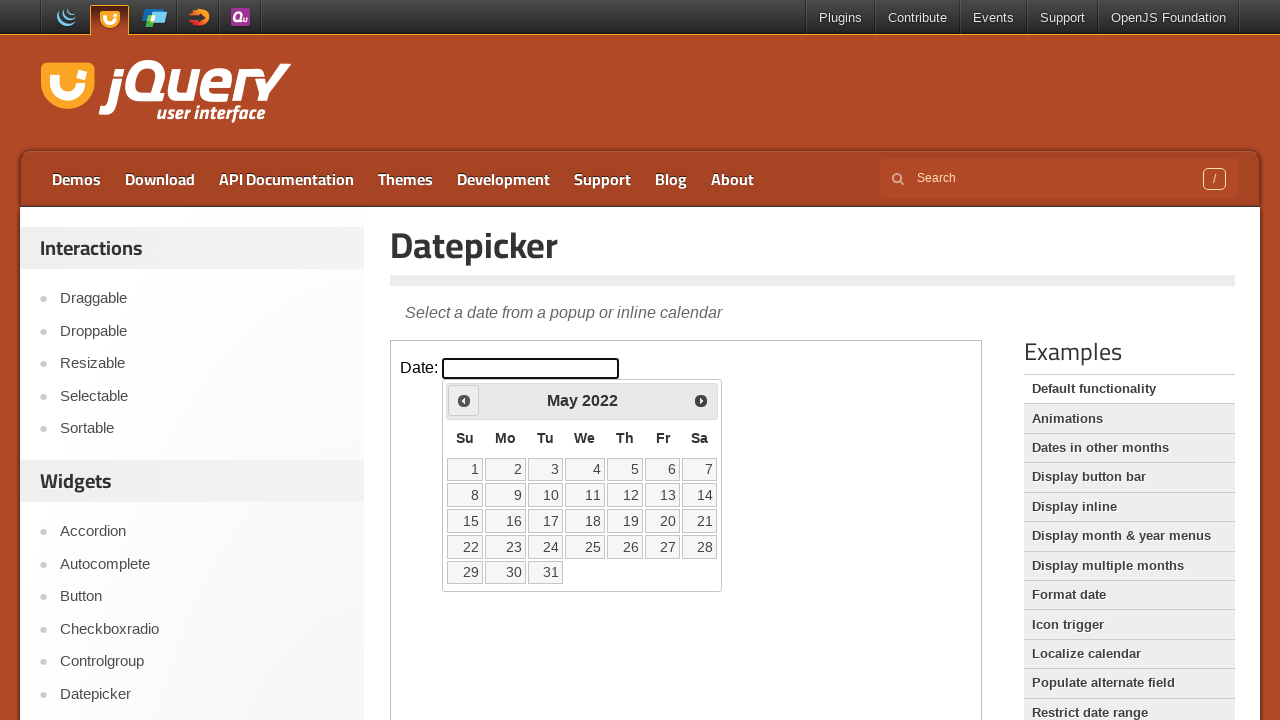

Retrieved current year: 2022
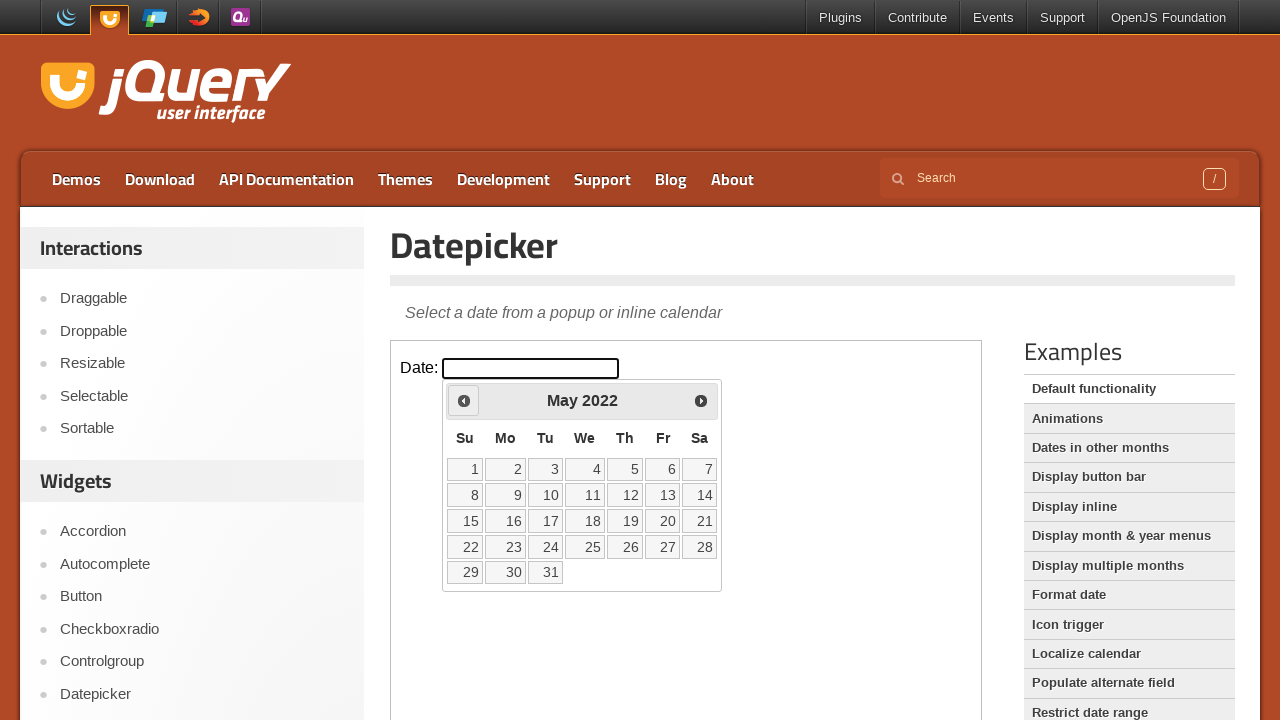

Clicked previous month navigation button at (464, 400) on iframe >> nth=0 >> internal:control=enter-frame >> span.ui-icon-circle-triangle-
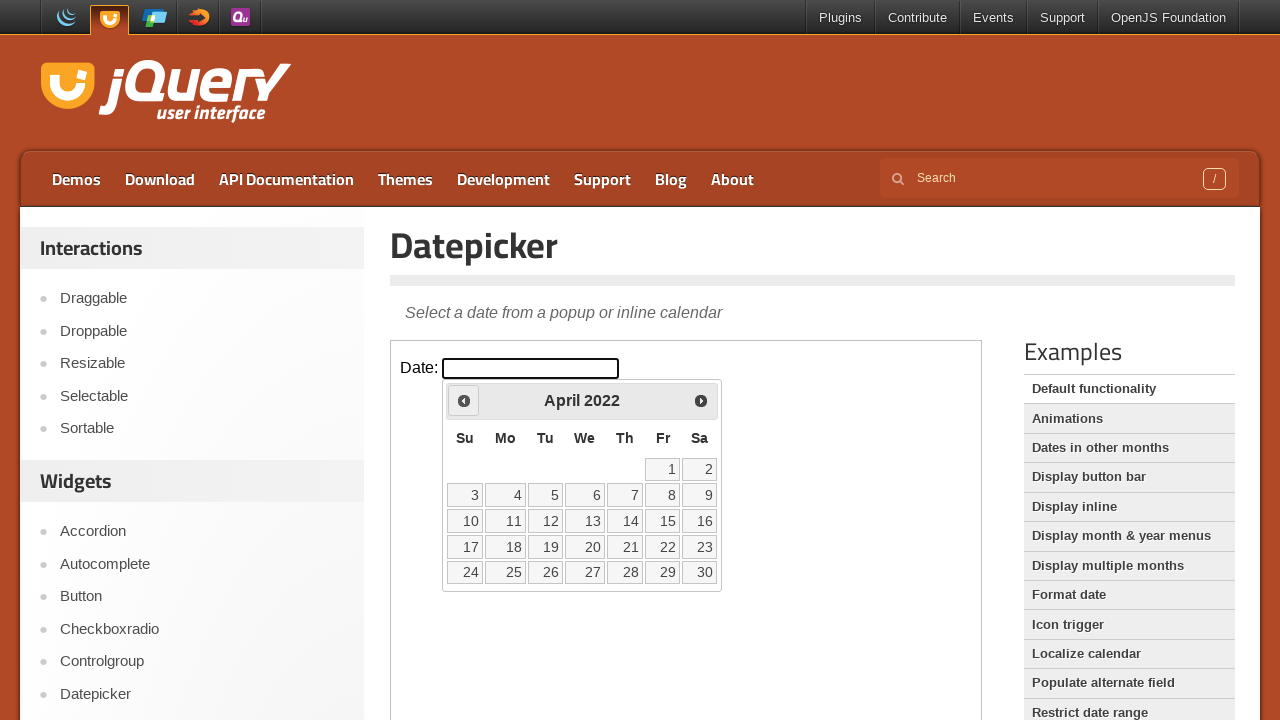

Retrieved current month: April
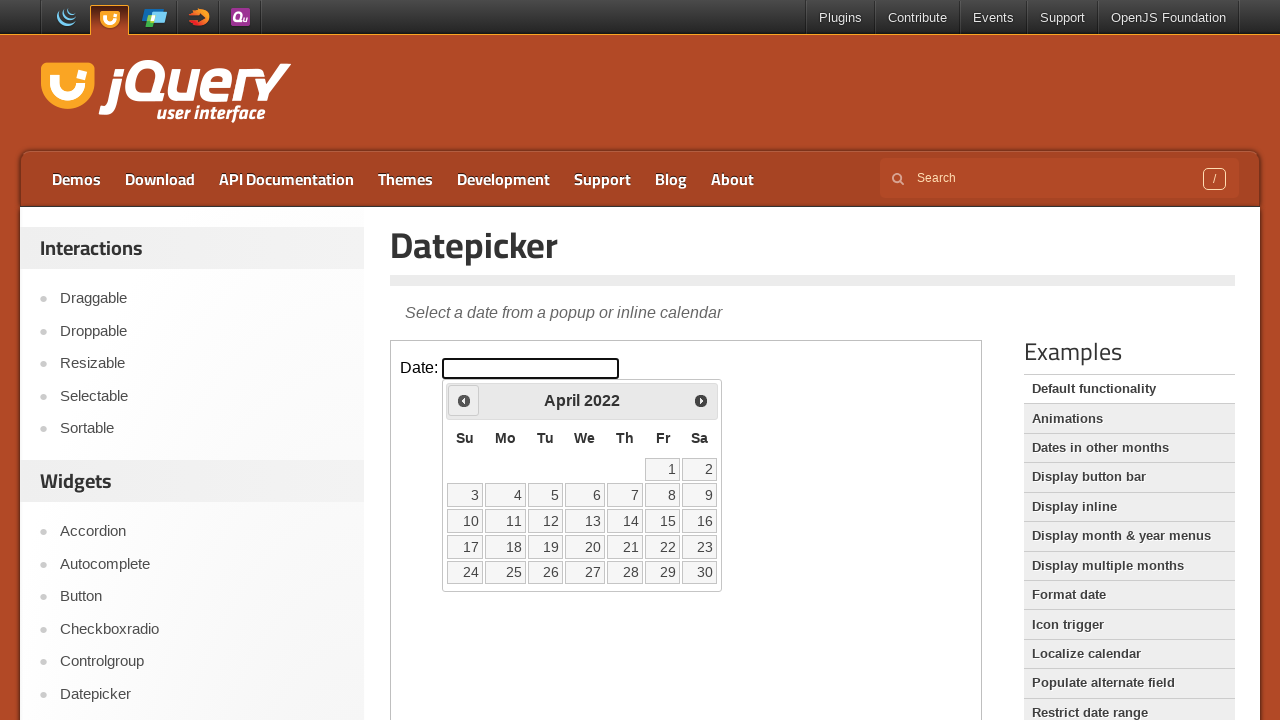

Retrieved current year: 2022
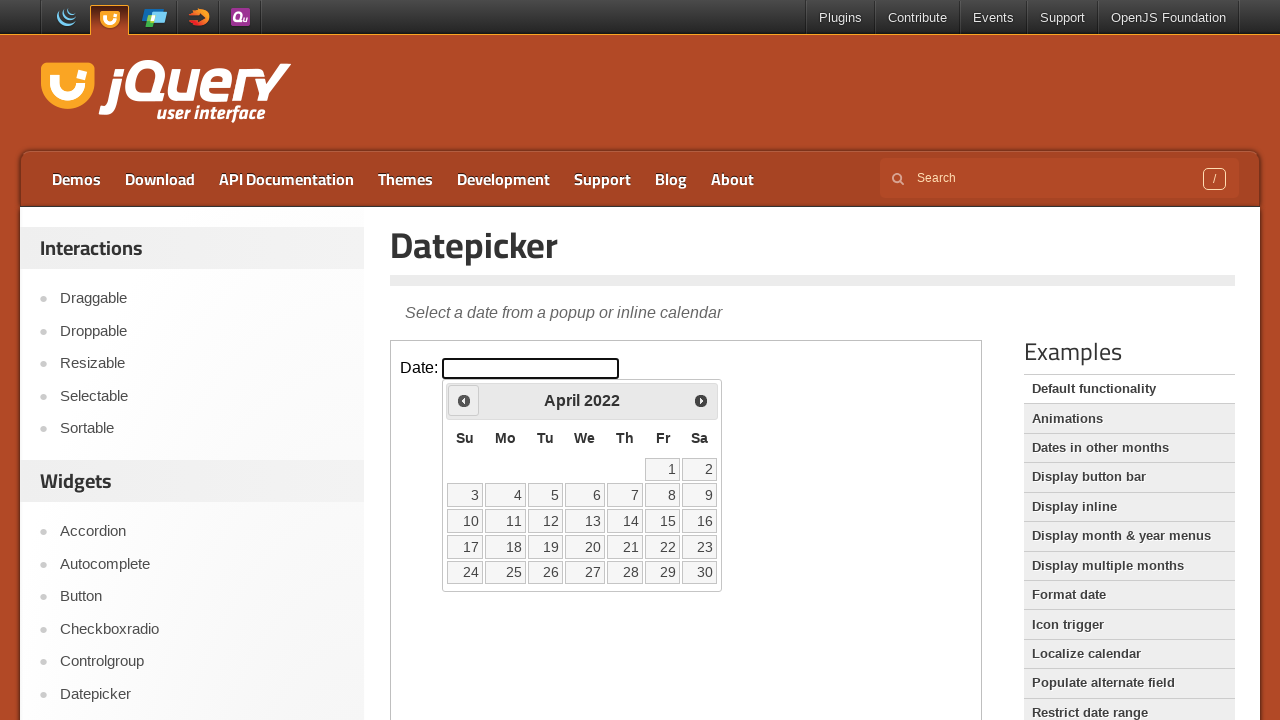

Clicked previous month navigation button at (464, 400) on iframe >> nth=0 >> internal:control=enter-frame >> span.ui-icon-circle-triangle-
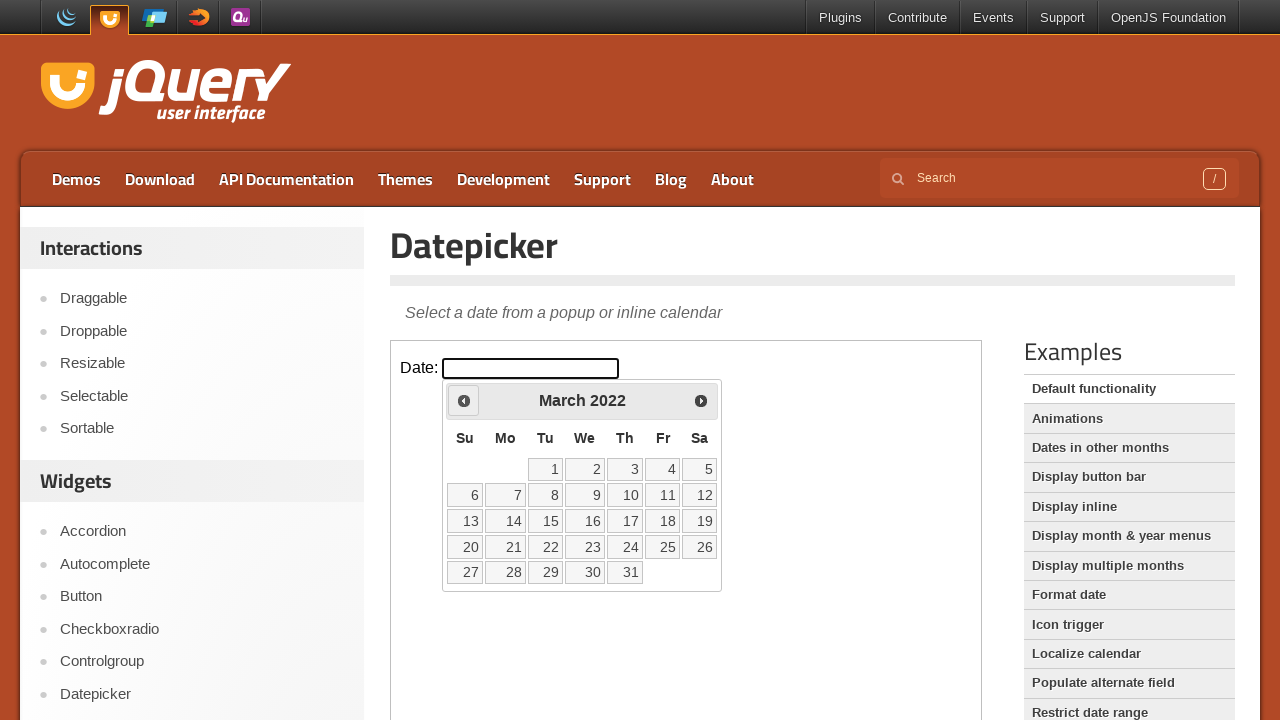

Retrieved current month: March
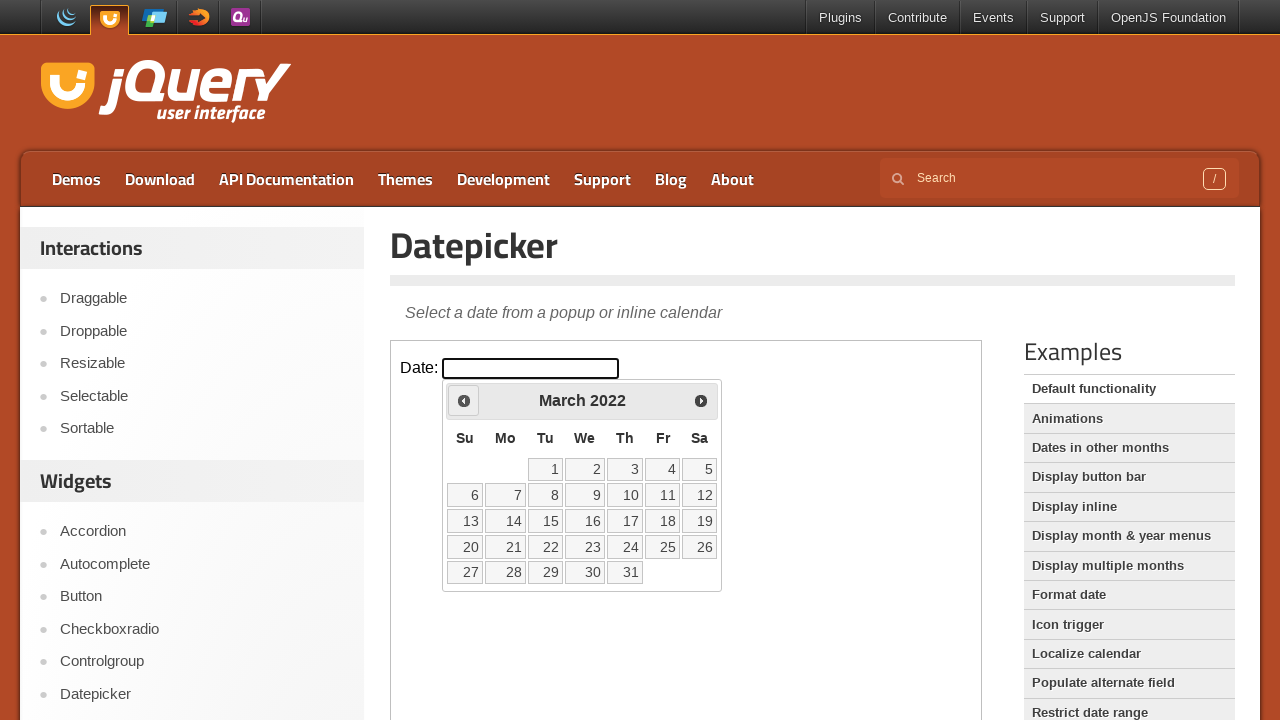

Retrieved current year: 2022
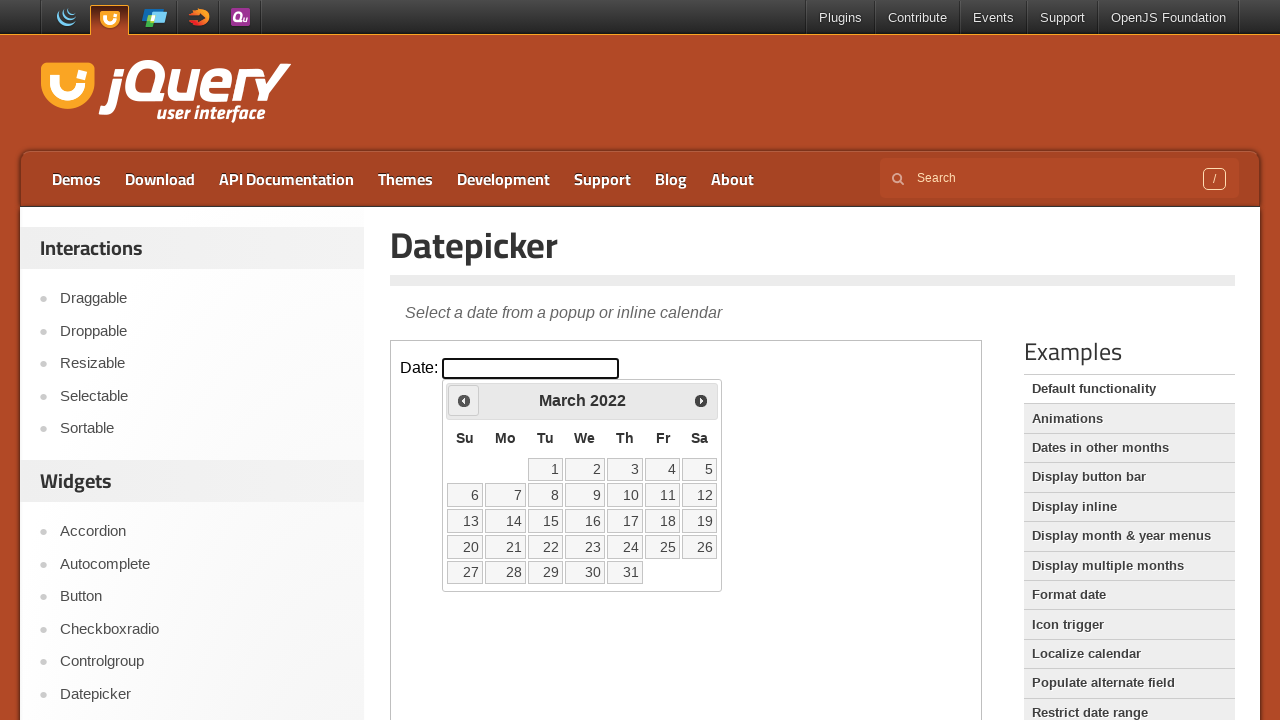

Clicked previous month navigation button at (464, 400) on iframe >> nth=0 >> internal:control=enter-frame >> span.ui-icon-circle-triangle-
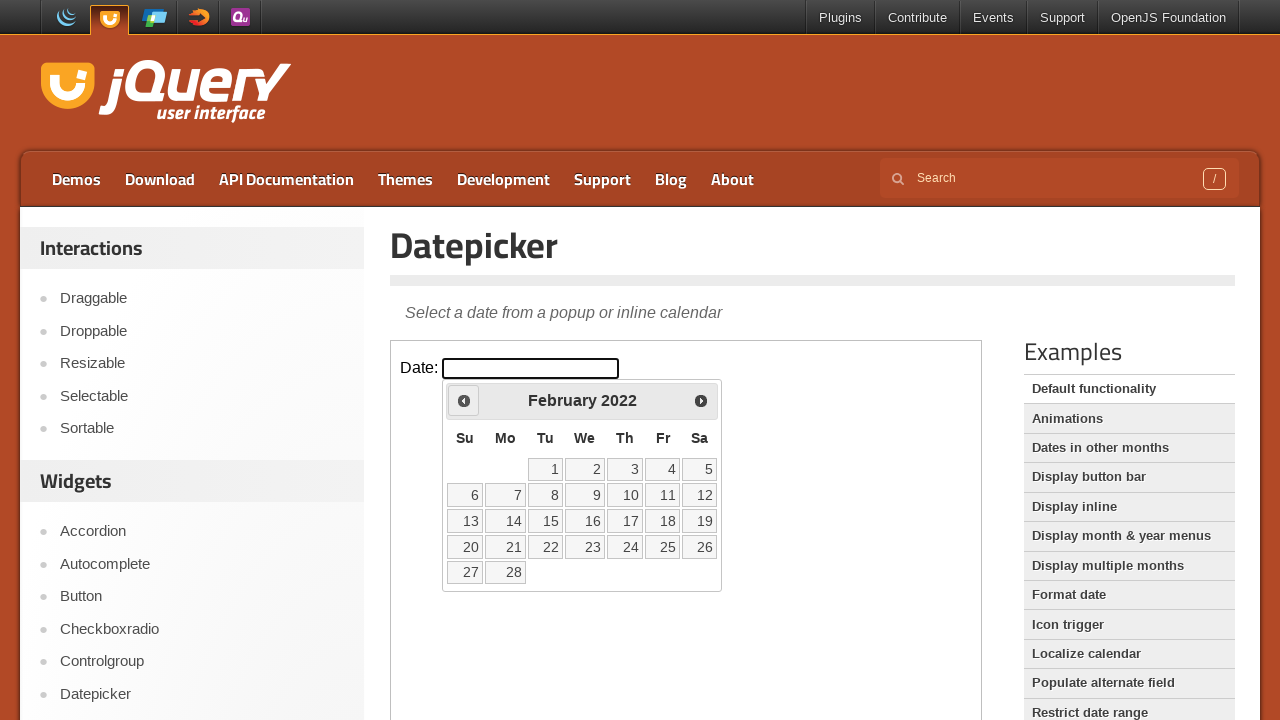

Retrieved current month: February
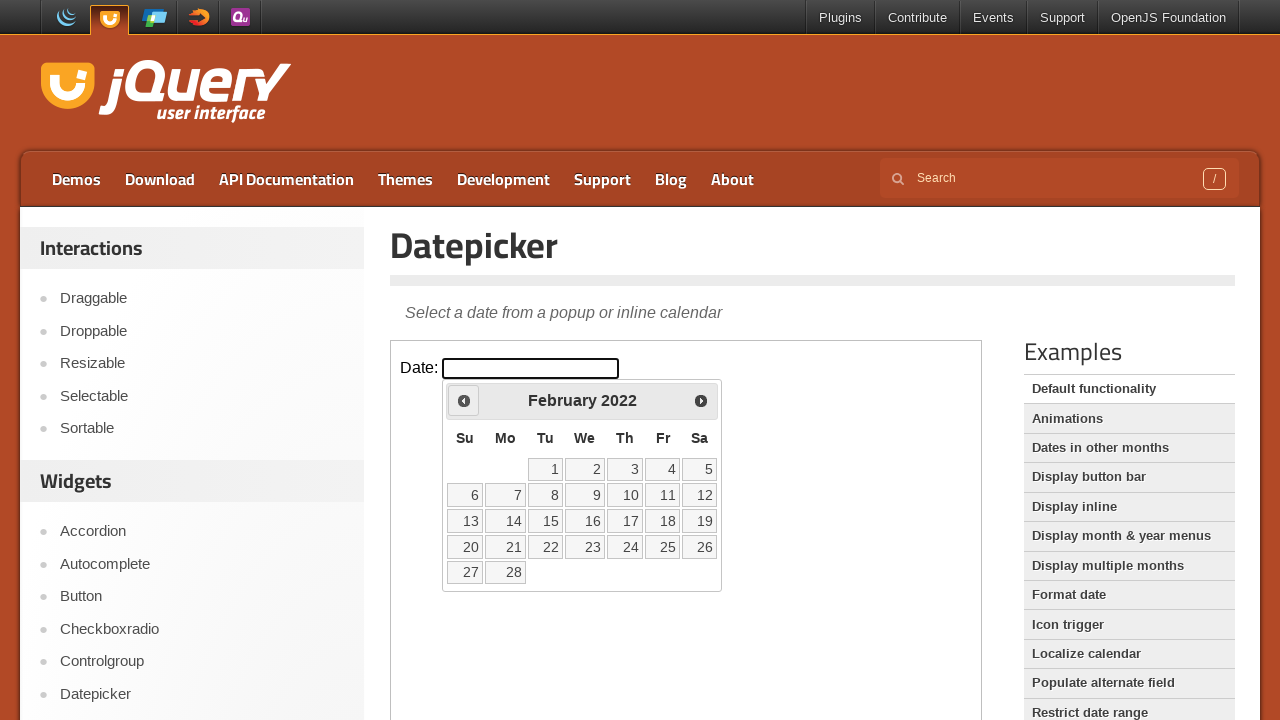

Retrieved current year: 2022
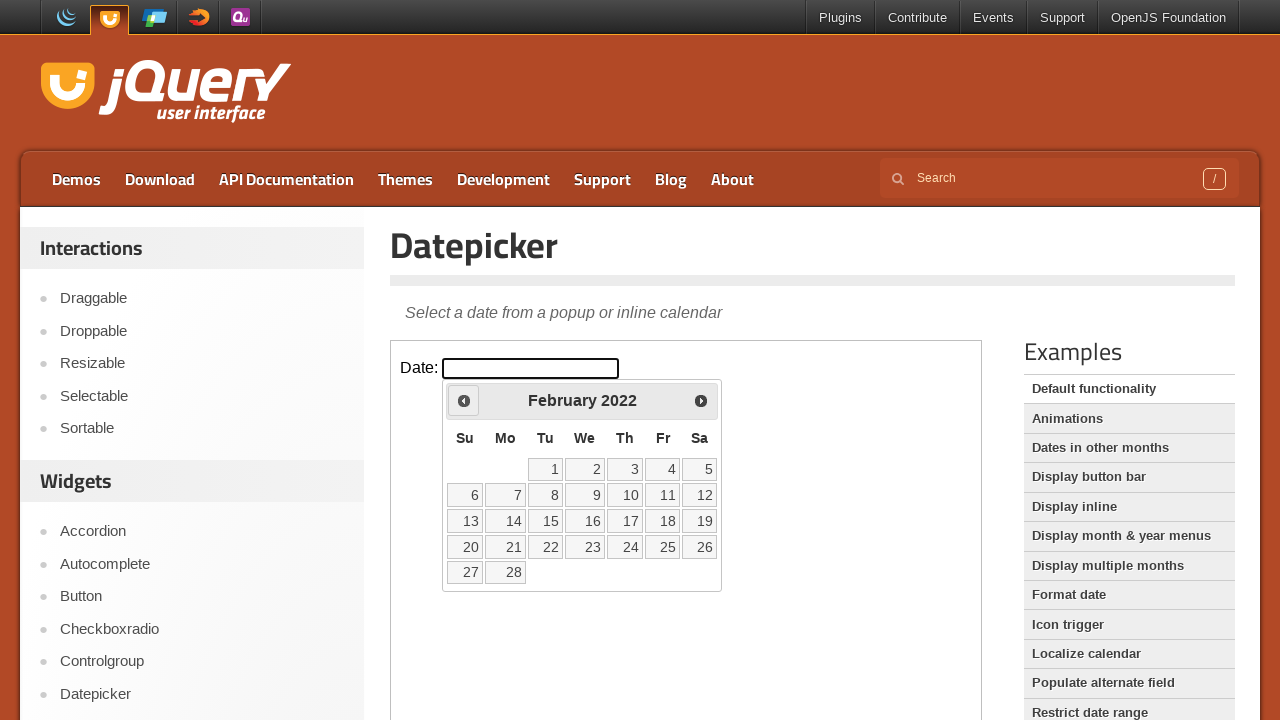

Clicked previous month navigation button at (464, 400) on iframe >> nth=0 >> internal:control=enter-frame >> span.ui-icon-circle-triangle-
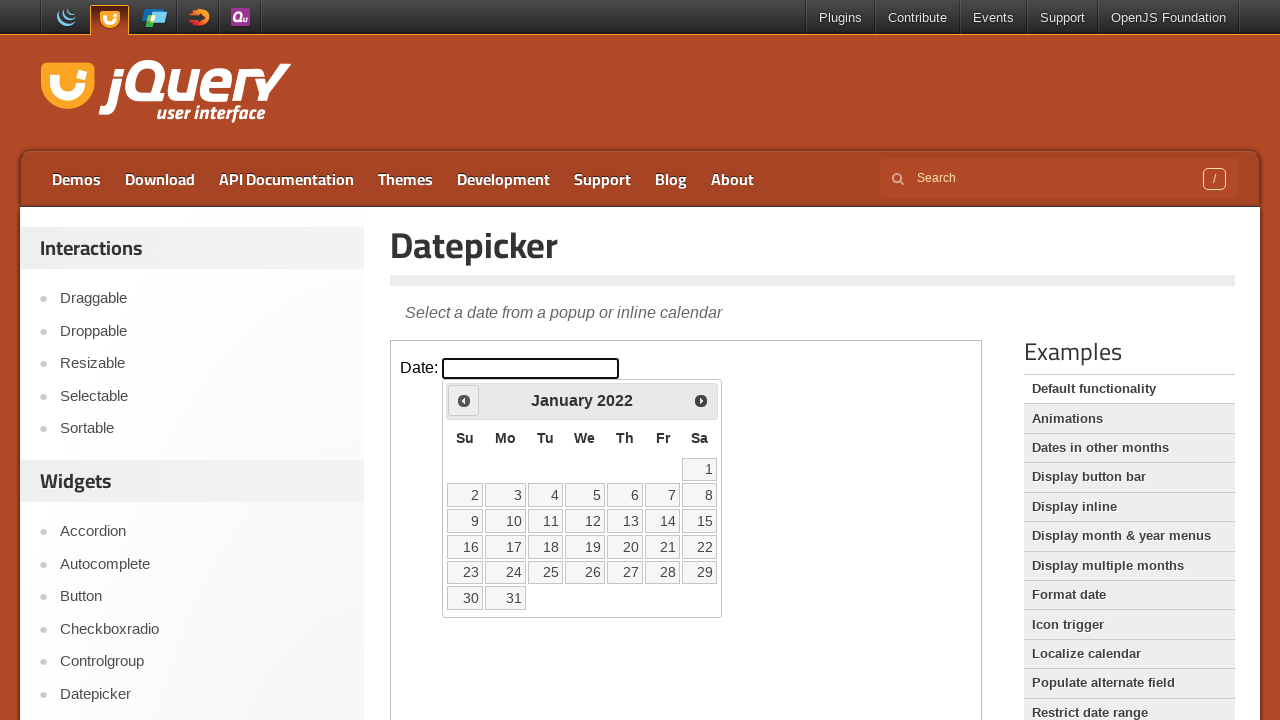

Retrieved current month: January
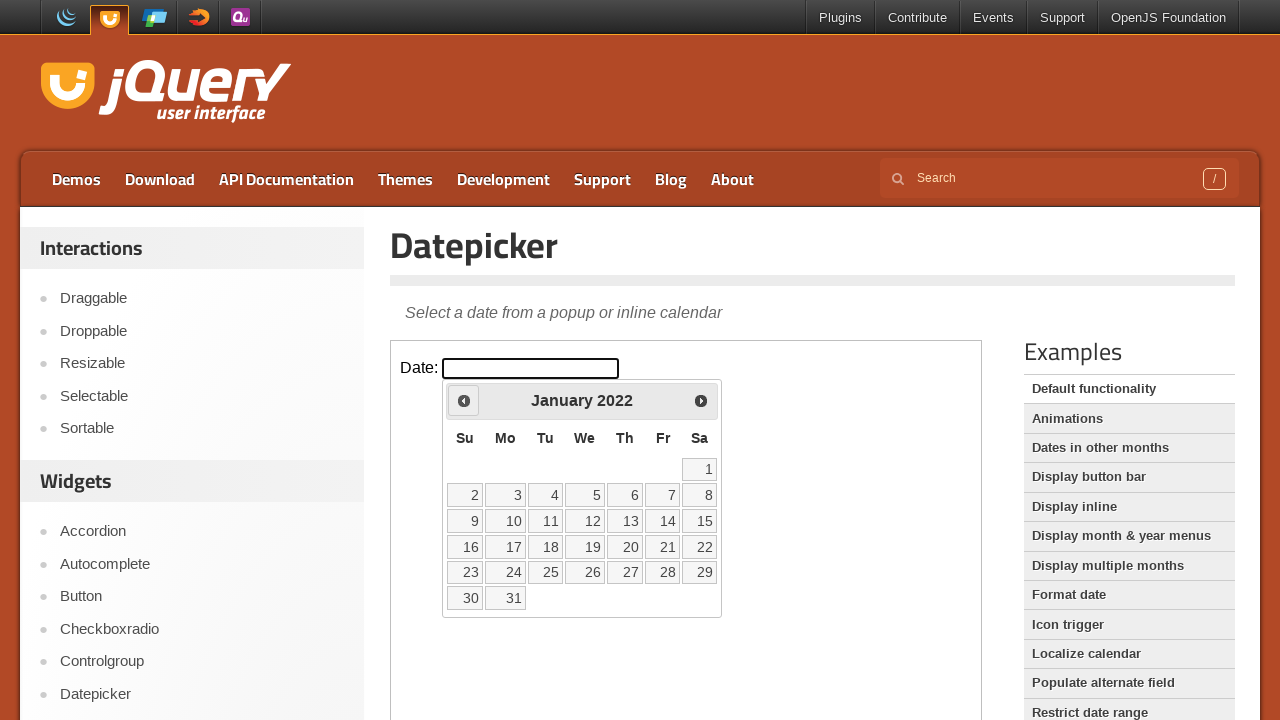

Retrieved current year: 2022
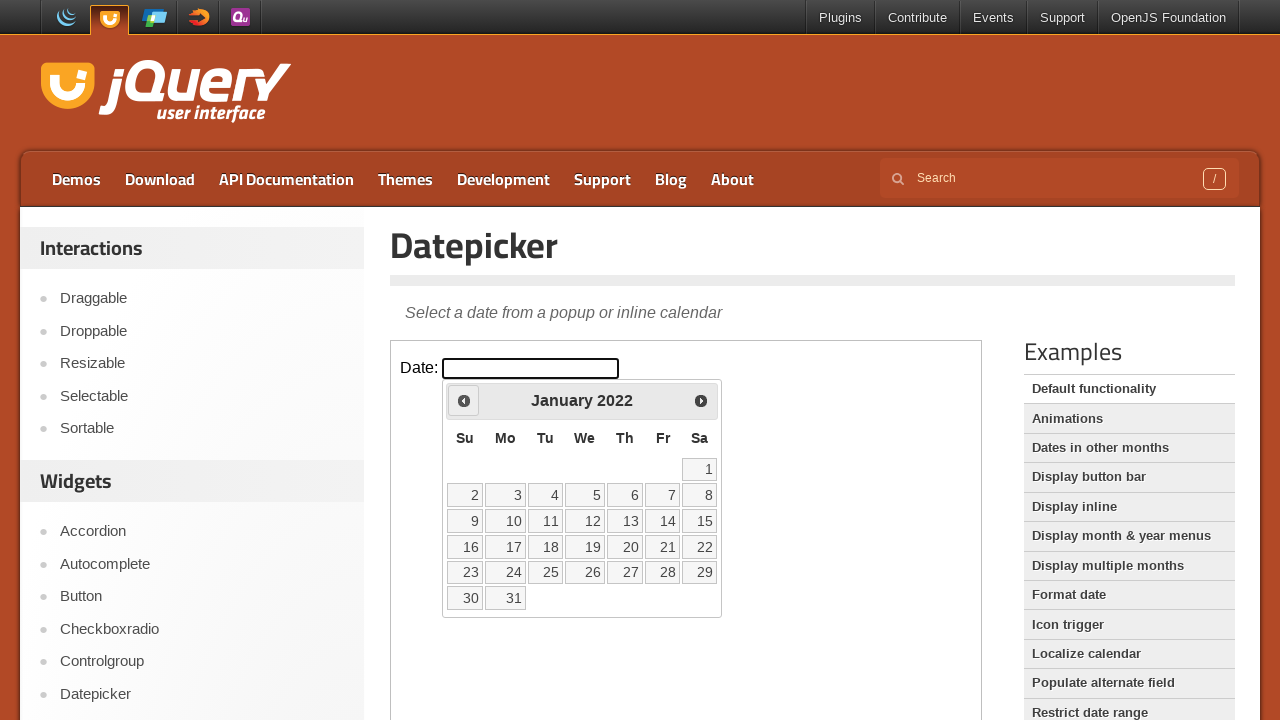

Clicked previous month navigation button at (464, 400) on iframe >> nth=0 >> internal:control=enter-frame >> span.ui-icon-circle-triangle-
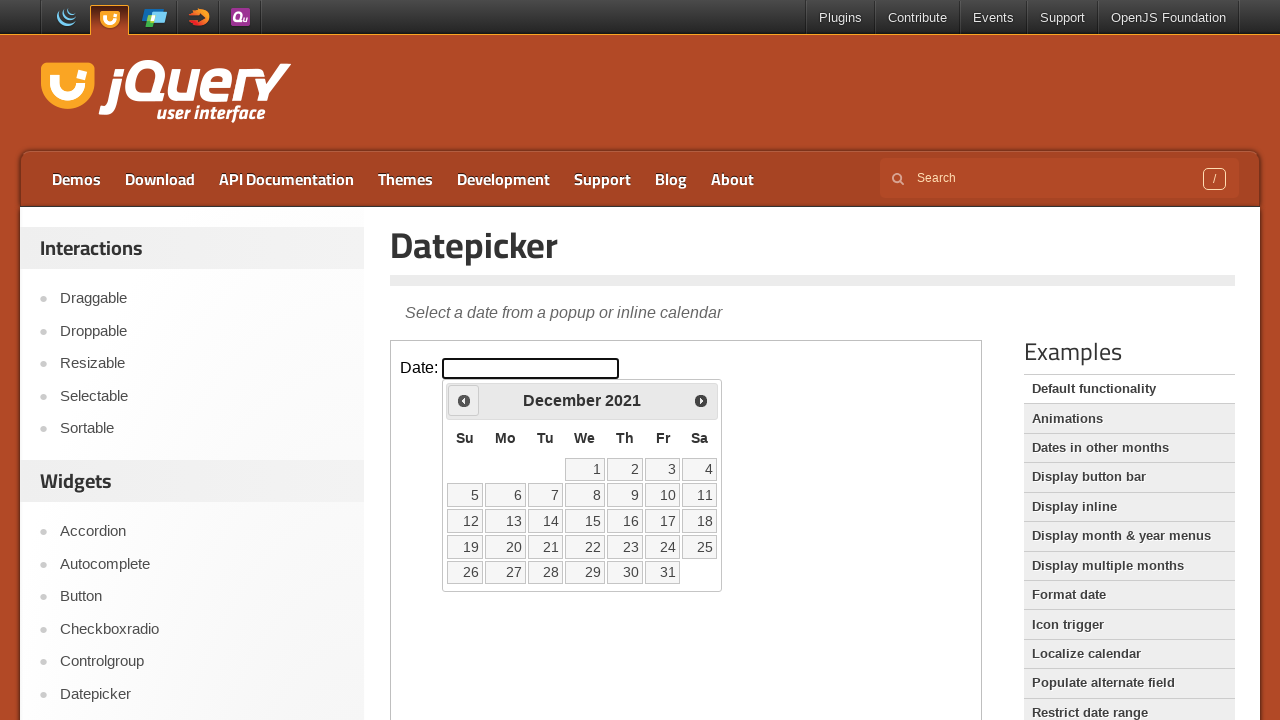

Retrieved current month: December
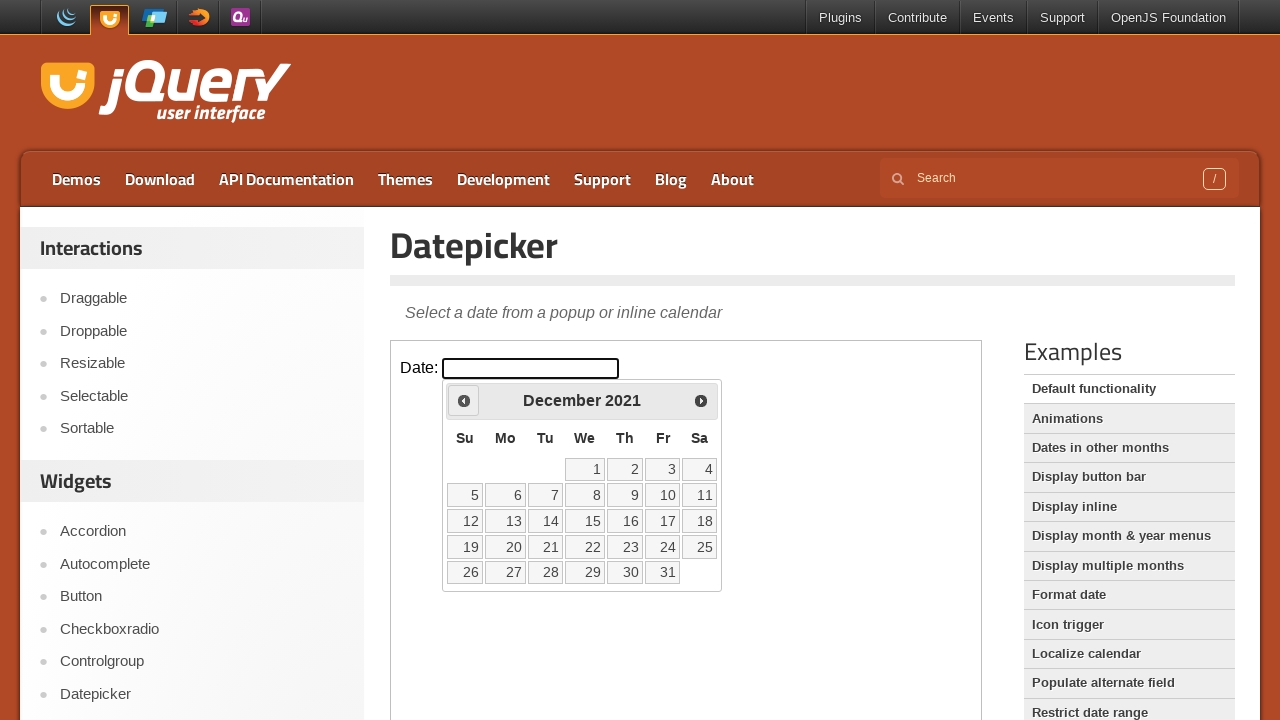

Retrieved current year: 2021
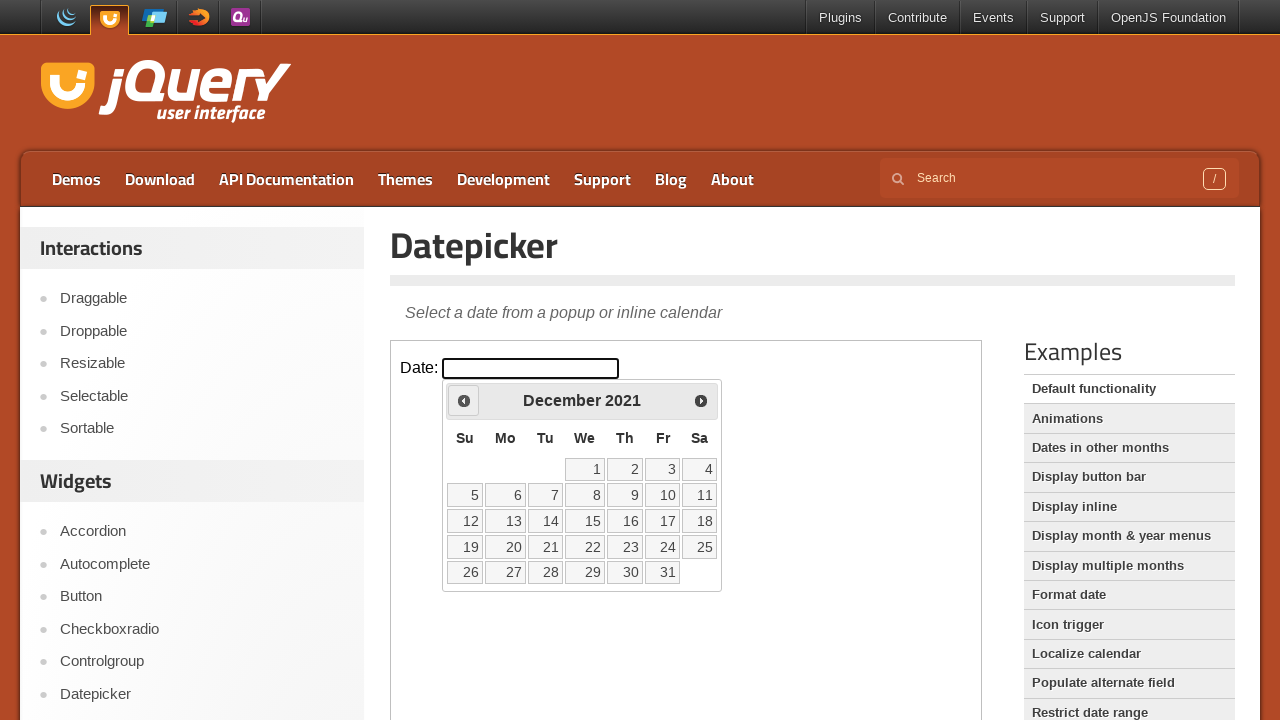

Clicked previous month navigation button at (464, 400) on iframe >> nth=0 >> internal:control=enter-frame >> span.ui-icon-circle-triangle-
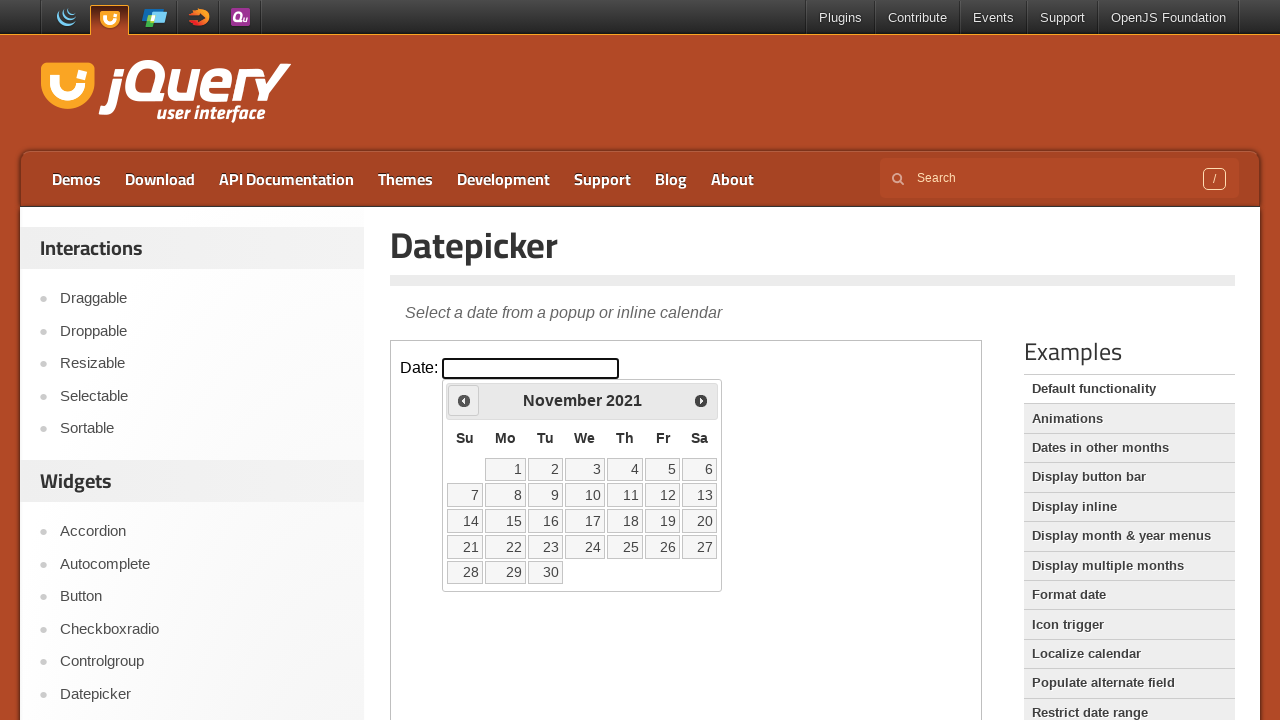

Retrieved current month: November
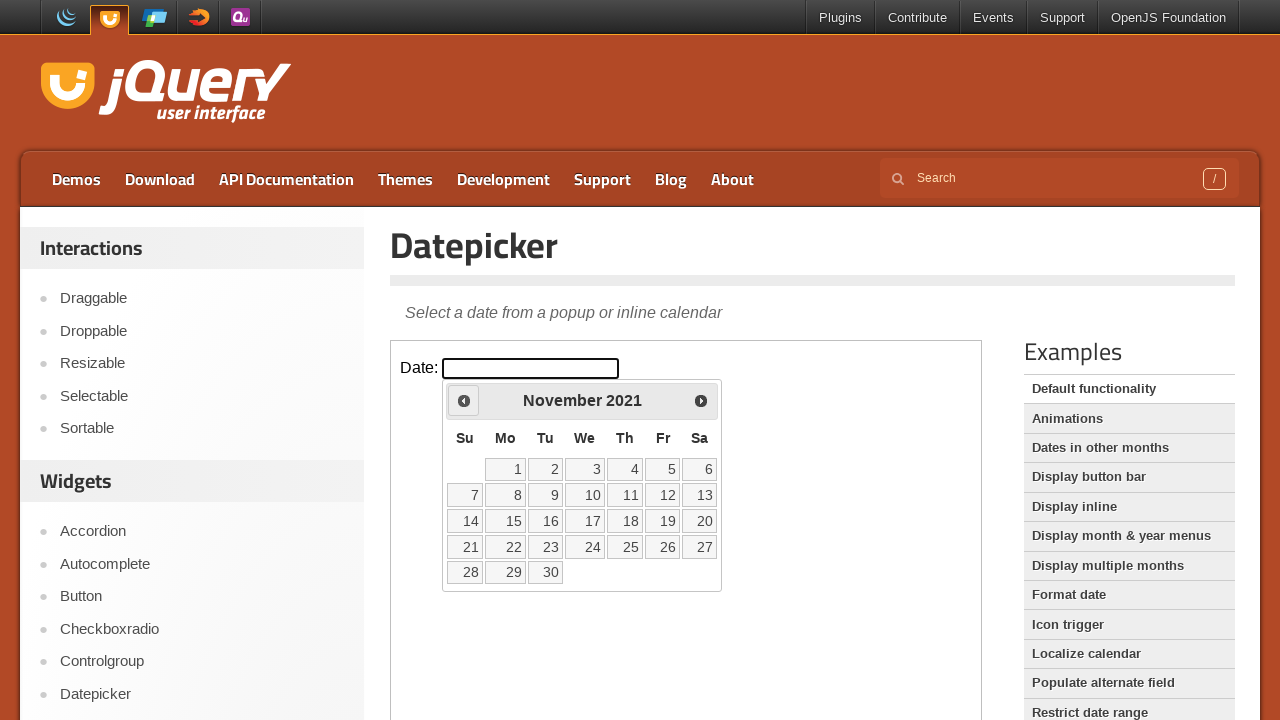

Retrieved current year: 2021
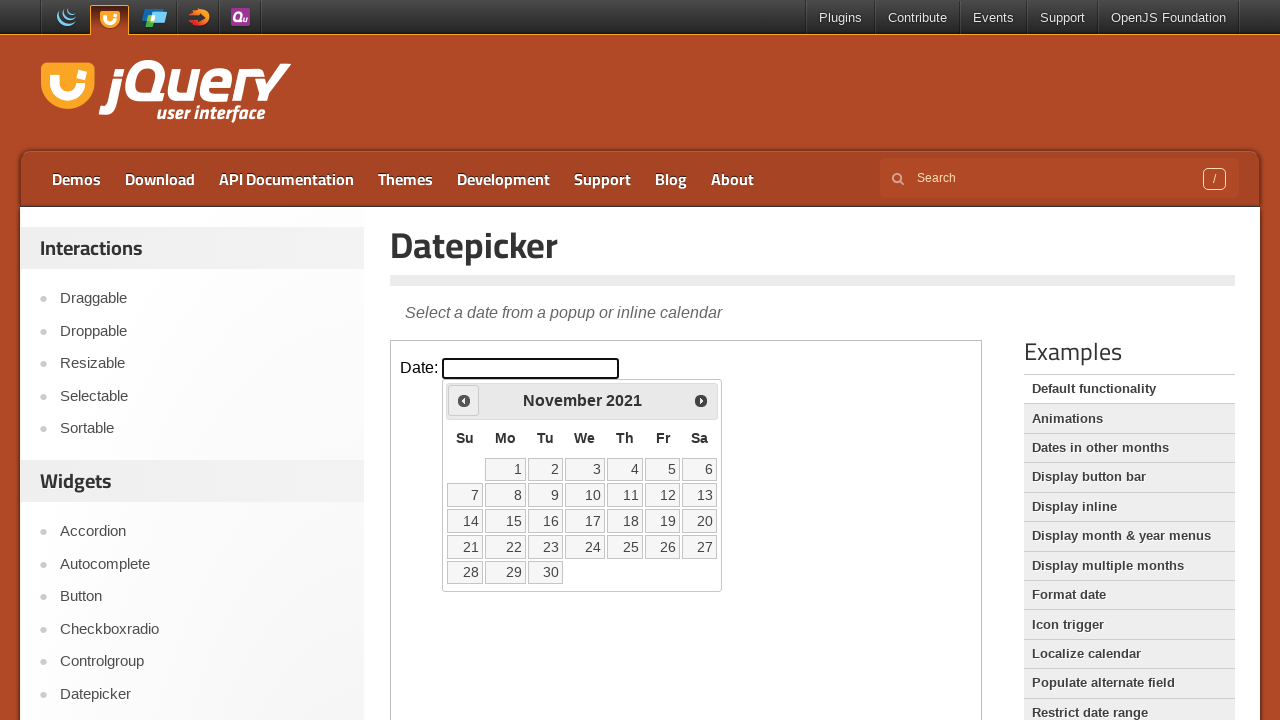

Clicked previous month navigation button at (464, 400) on iframe >> nth=0 >> internal:control=enter-frame >> span.ui-icon-circle-triangle-
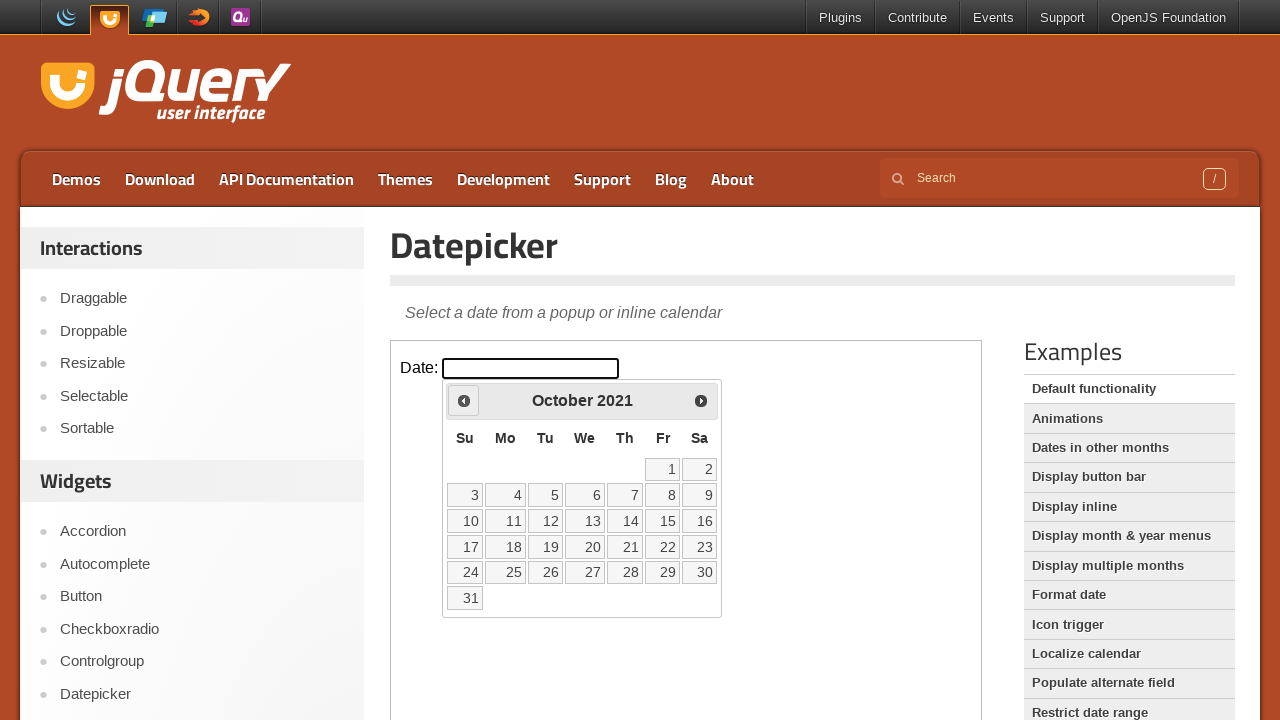

Retrieved current month: October
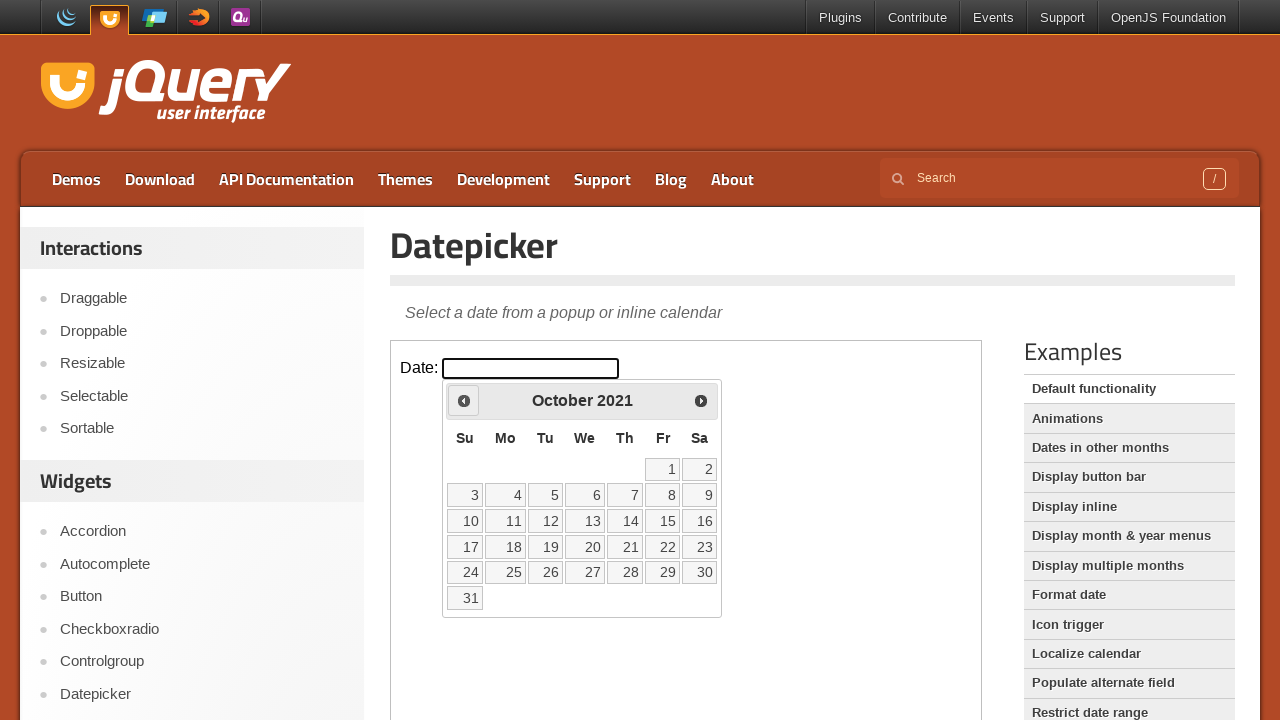

Retrieved current year: 2021
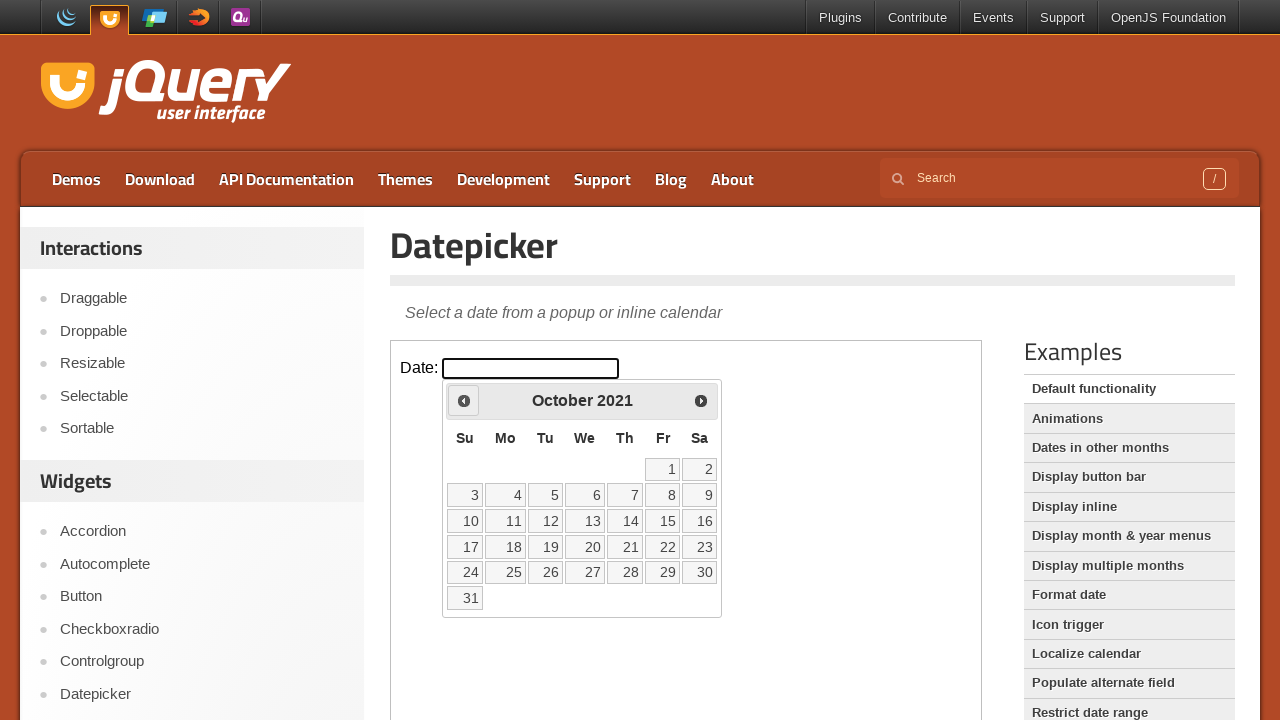

Clicked previous month navigation button at (464, 400) on iframe >> nth=0 >> internal:control=enter-frame >> span.ui-icon-circle-triangle-
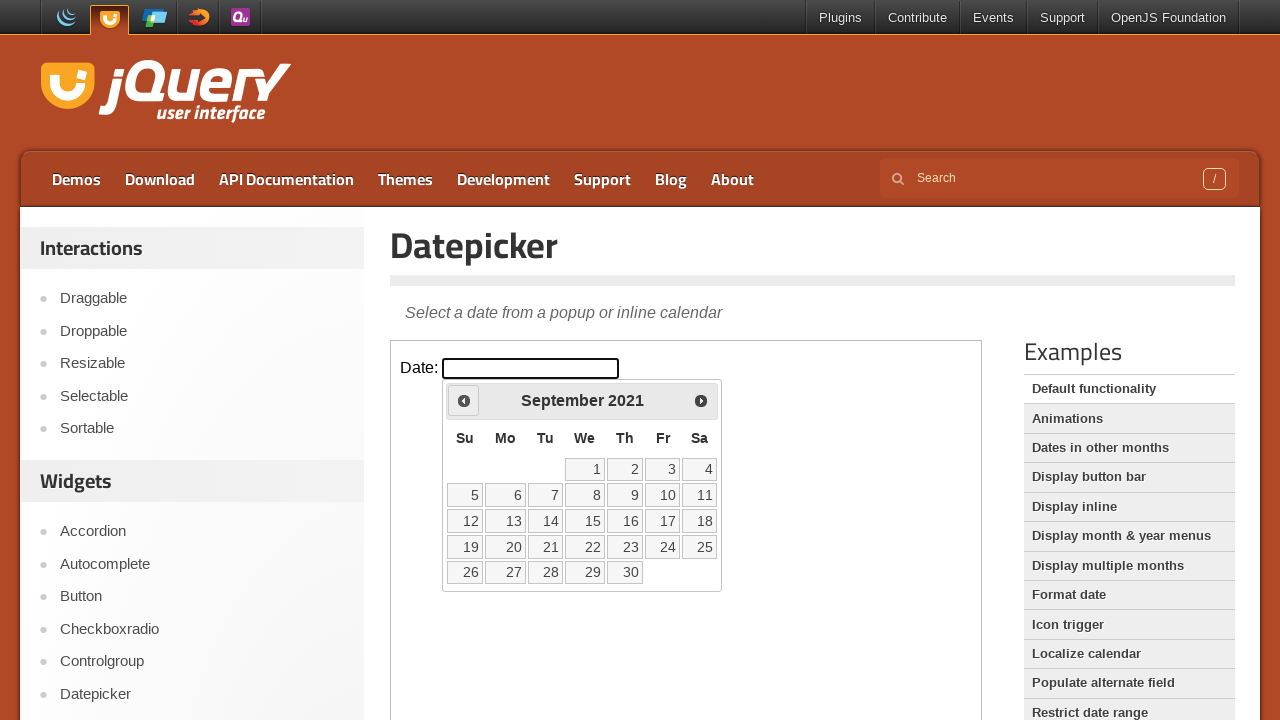

Retrieved current month: September
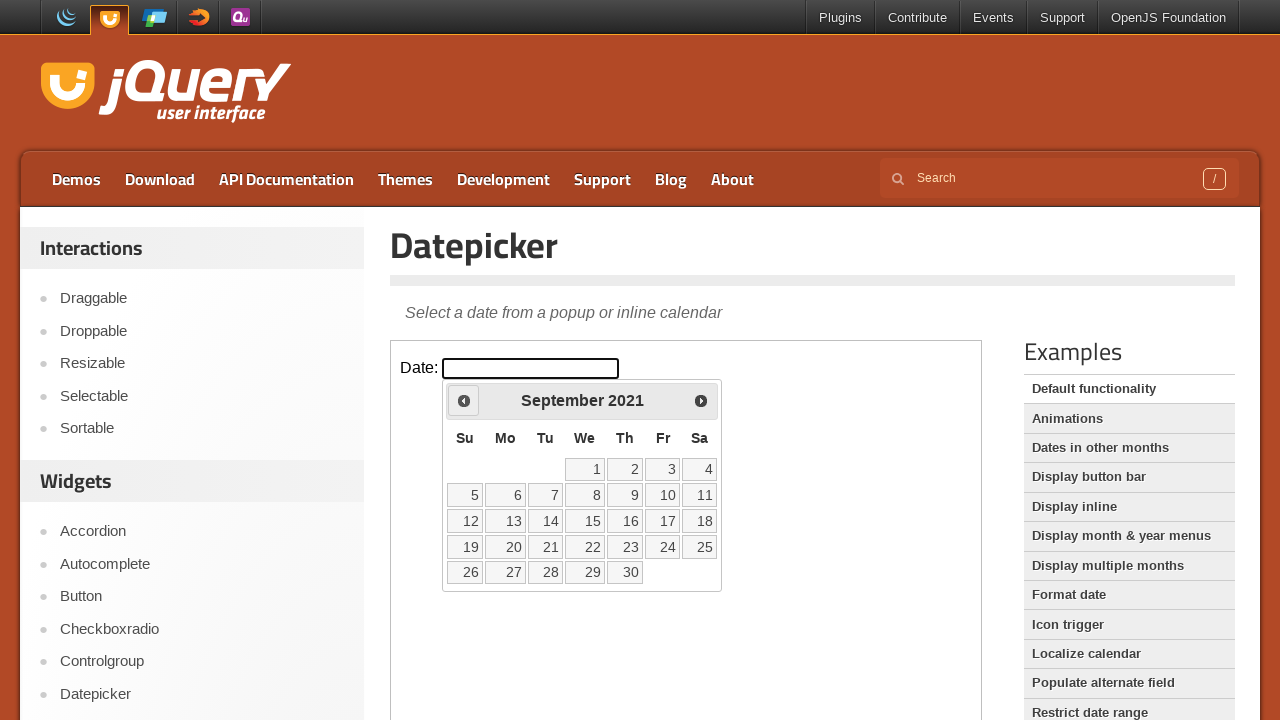

Retrieved current year: 2021
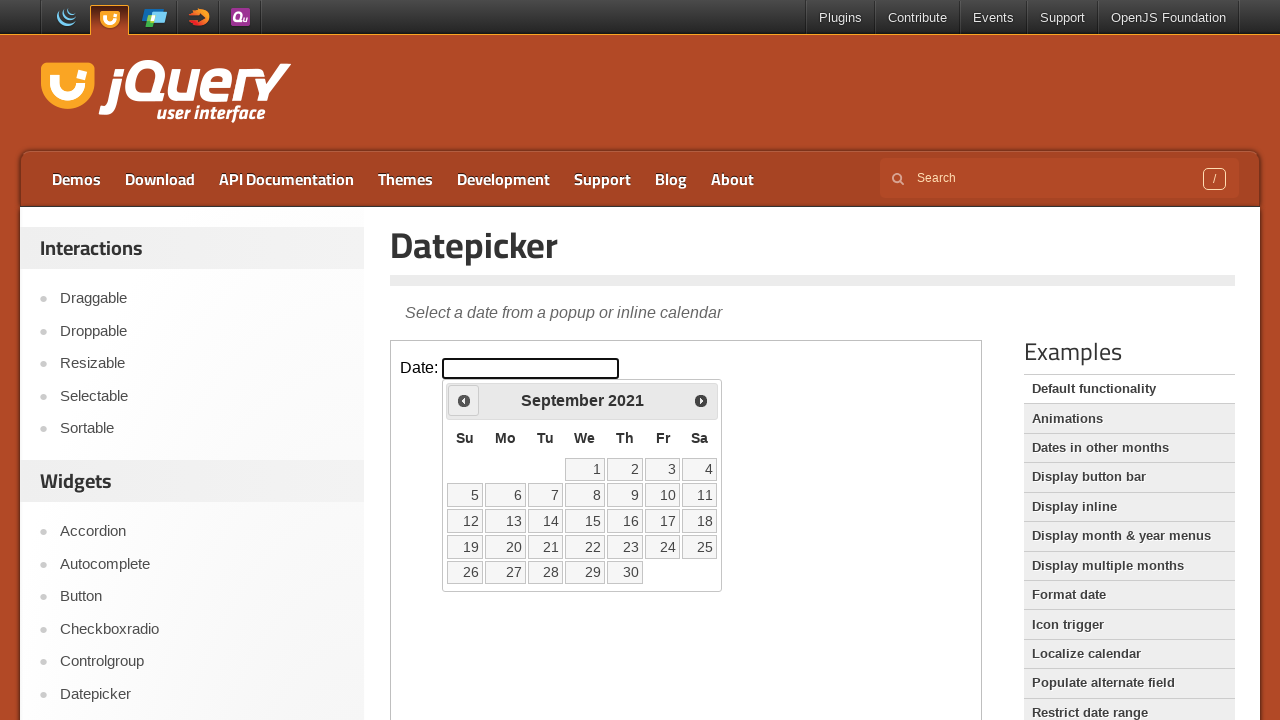

Clicked previous month navigation button at (464, 400) on iframe >> nth=0 >> internal:control=enter-frame >> span.ui-icon-circle-triangle-
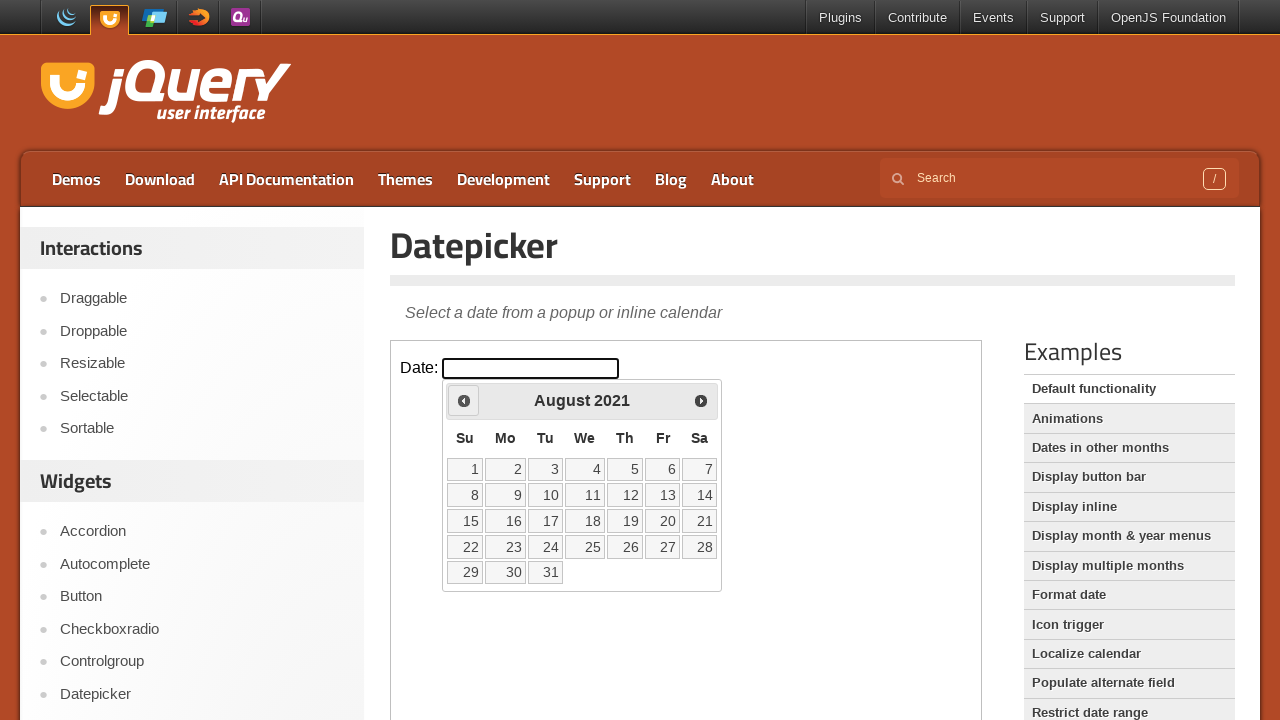

Retrieved current month: August
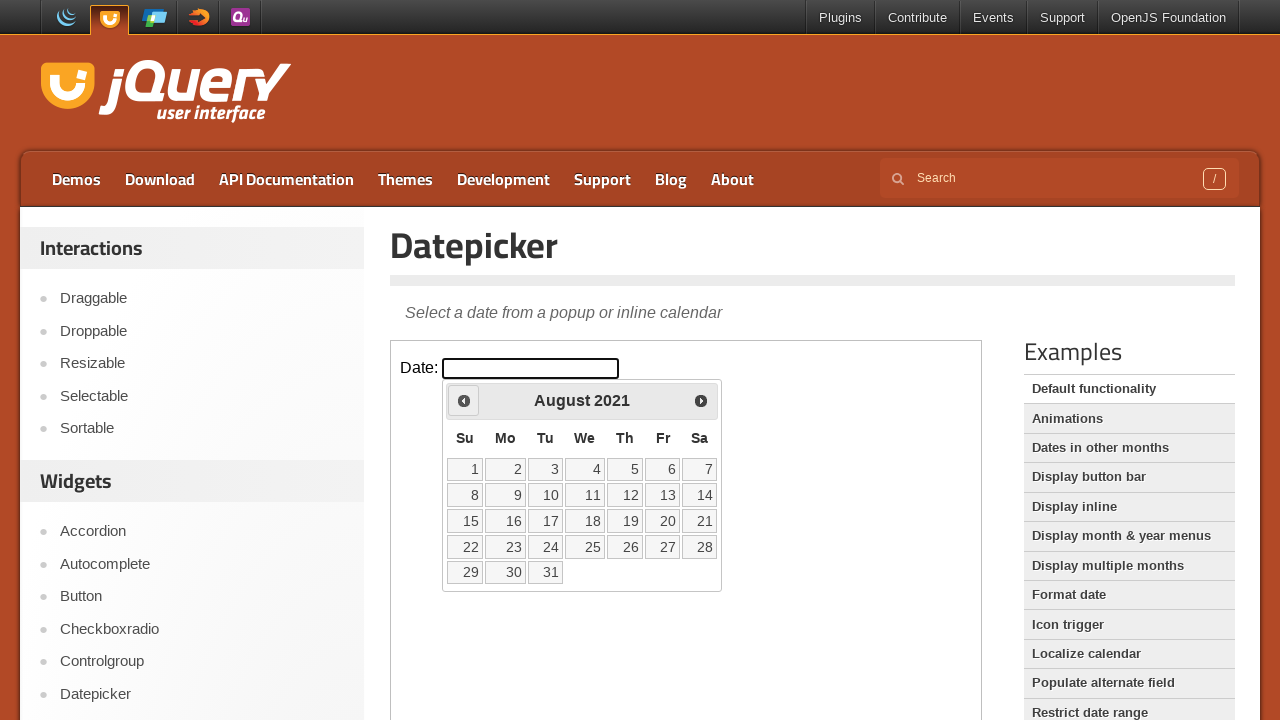

Retrieved current year: 2021
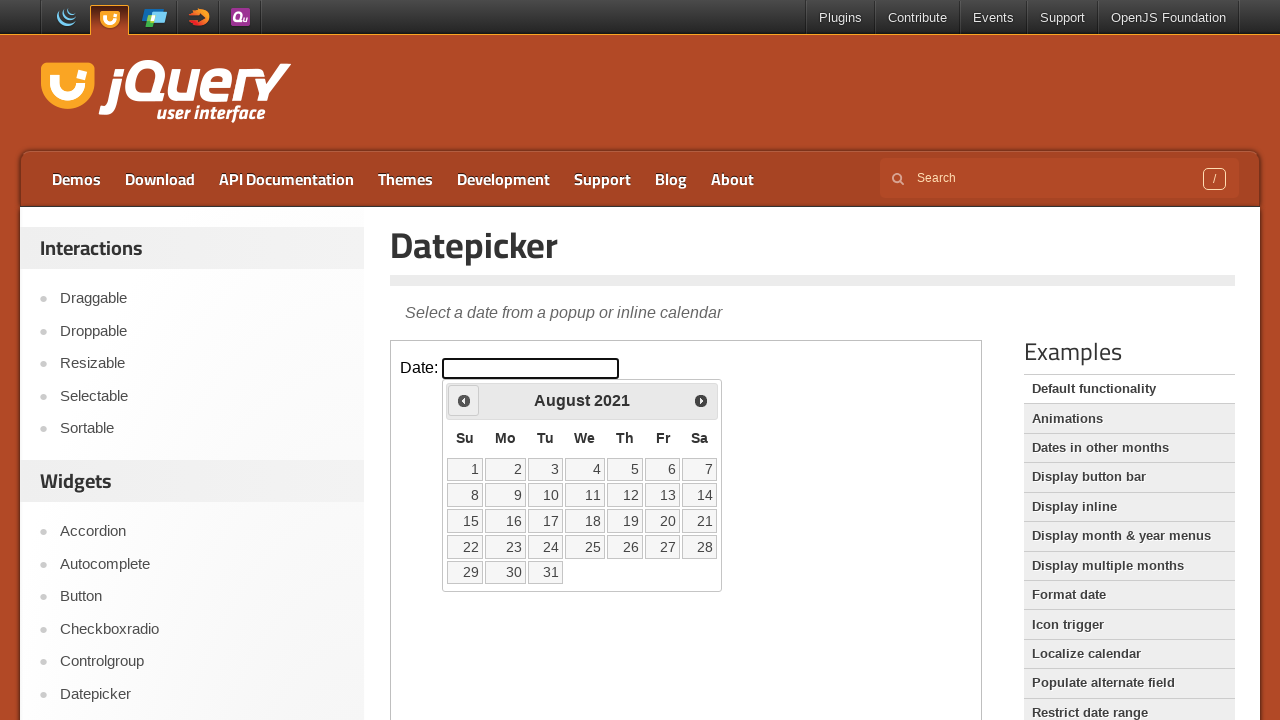

Clicked previous month navigation button at (464, 400) on iframe >> nth=0 >> internal:control=enter-frame >> span.ui-icon-circle-triangle-
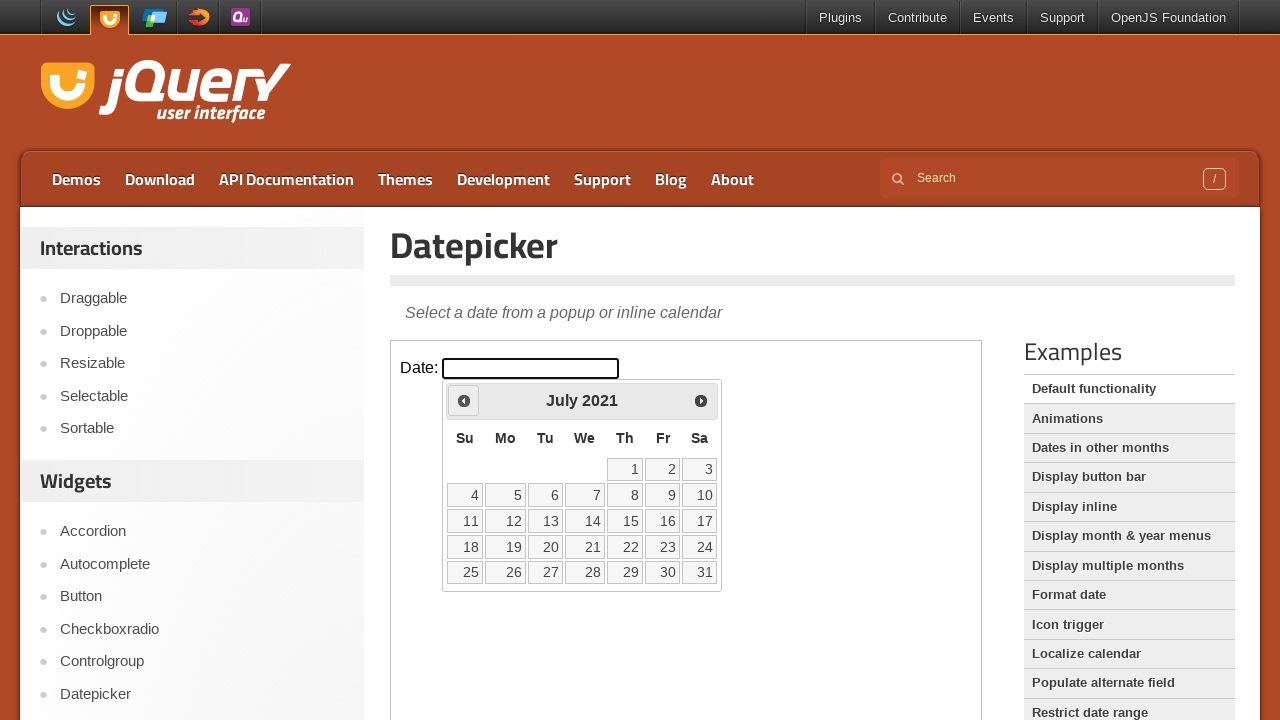

Retrieved current month: July
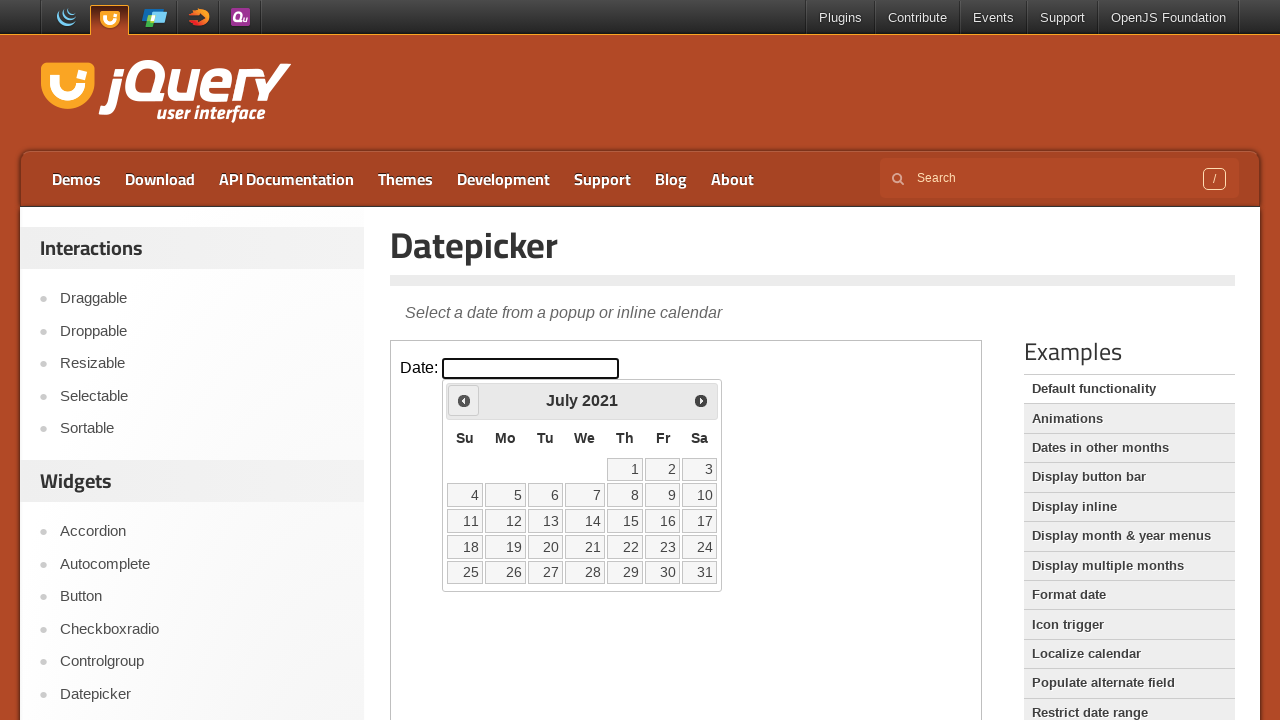

Retrieved current year: 2021
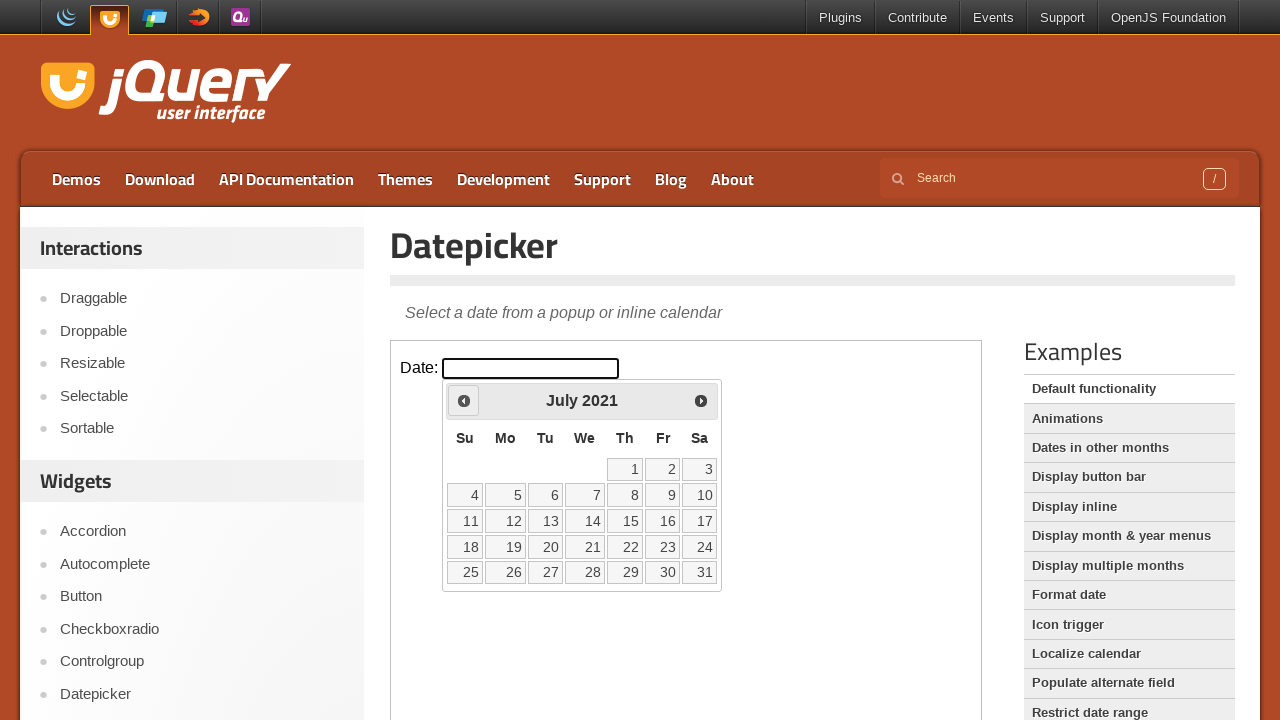

Clicked previous month navigation button at (464, 400) on iframe >> nth=0 >> internal:control=enter-frame >> span.ui-icon-circle-triangle-
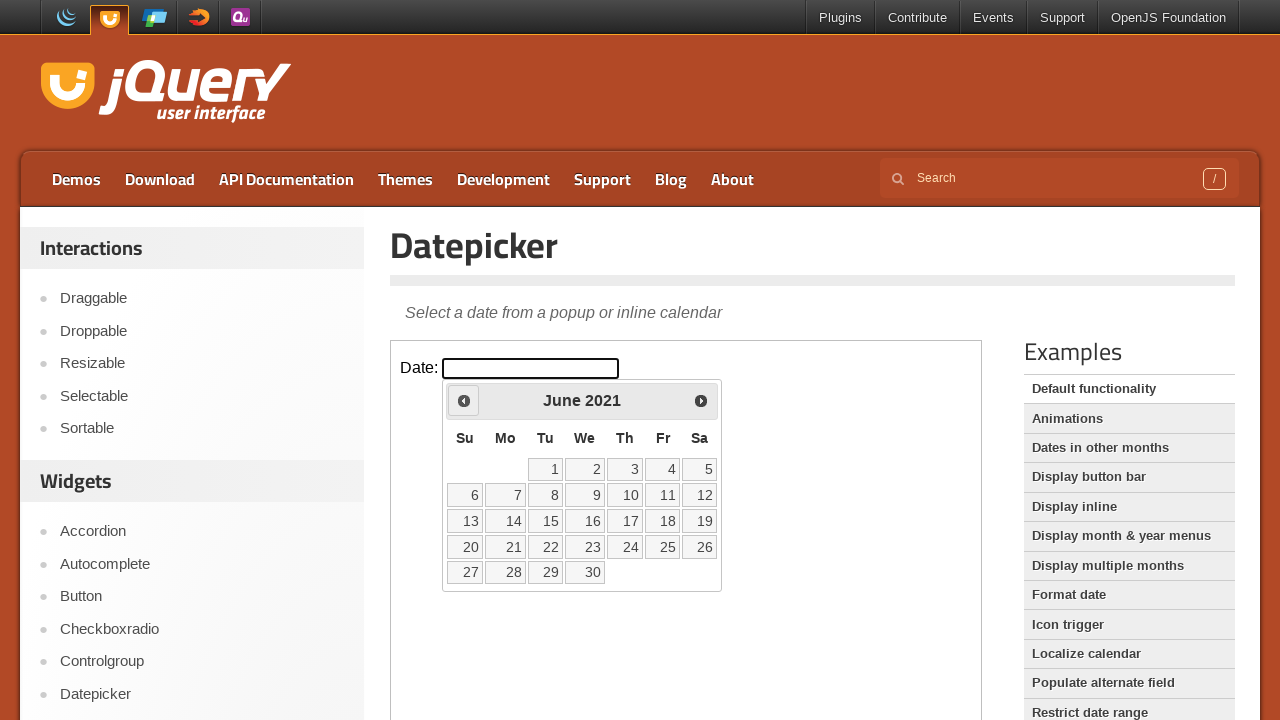

Retrieved current month: June
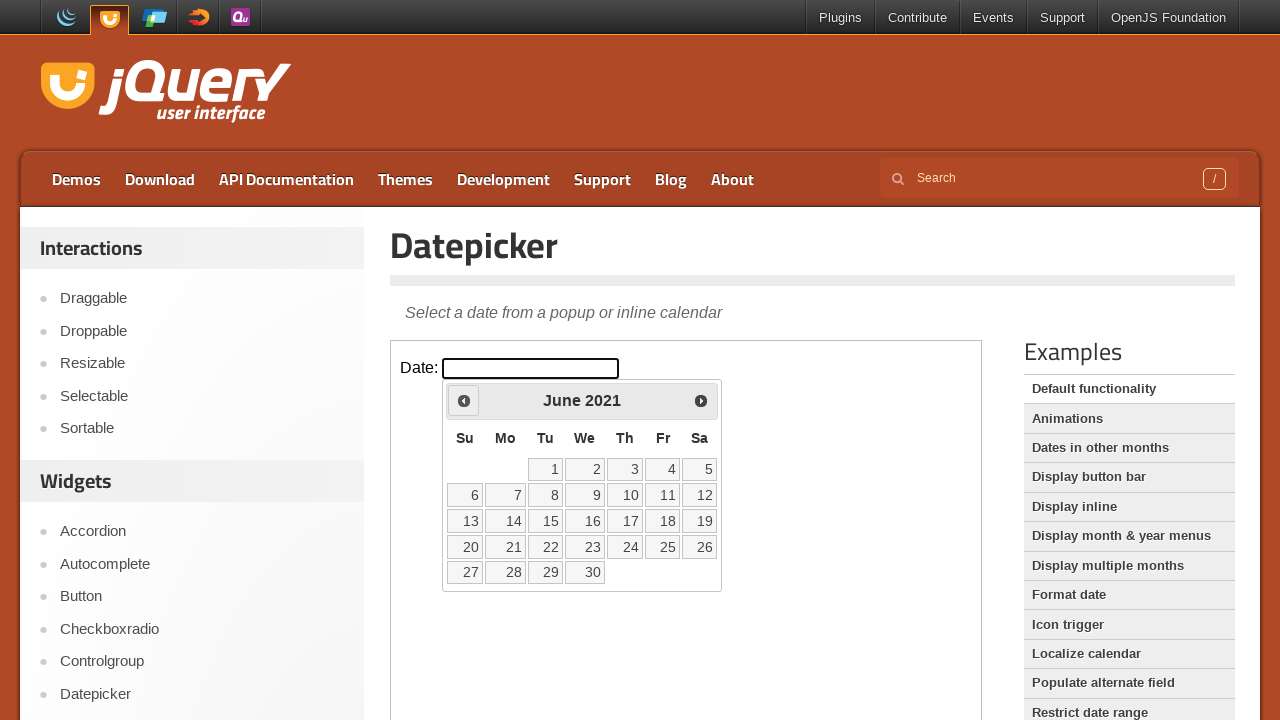

Retrieved current year: 2021
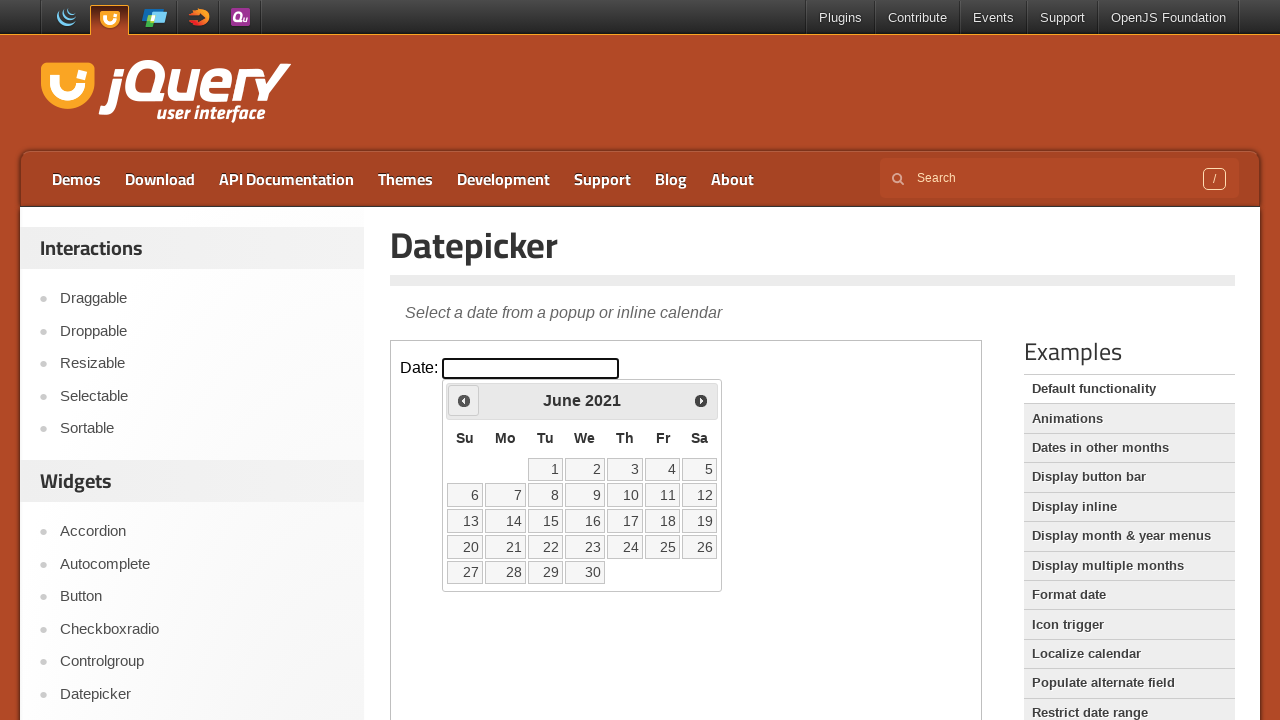

Clicked previous month navigation button at (464, 400) on iframe >> nth=0 >> internal:control=enter-frame >> span.ui-icon-circle-triangle-
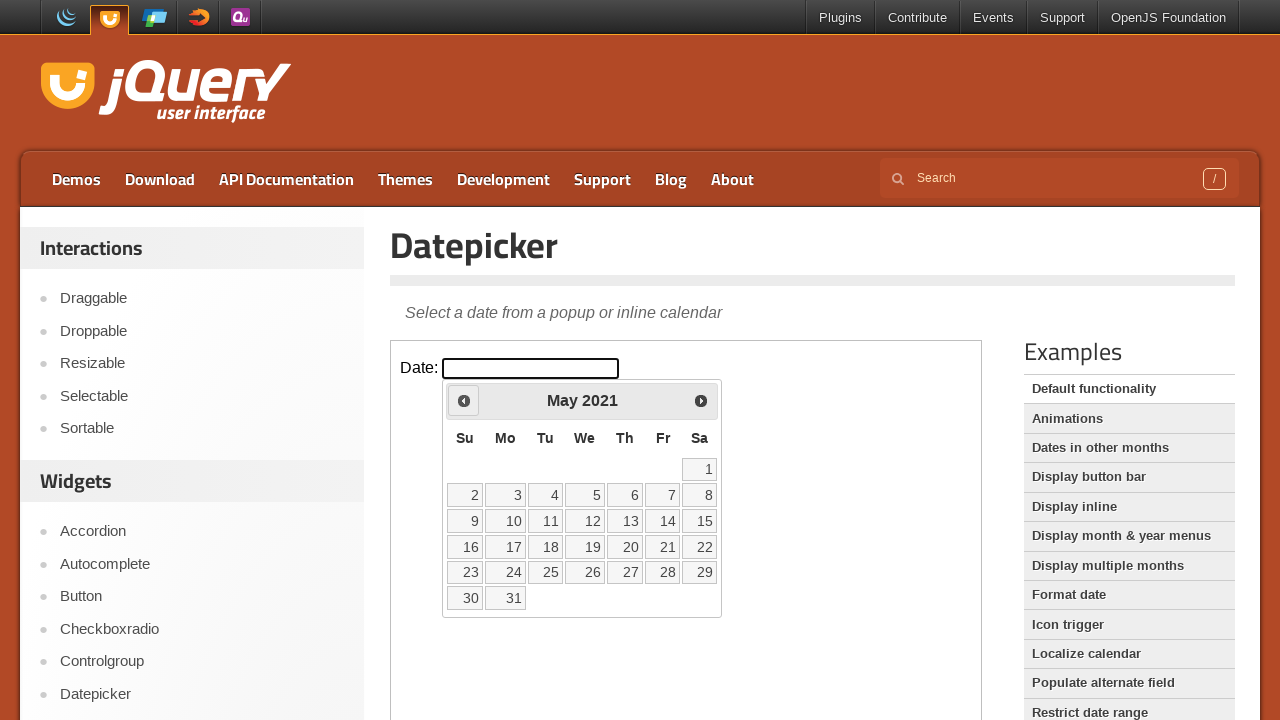

Retrieved current month: May
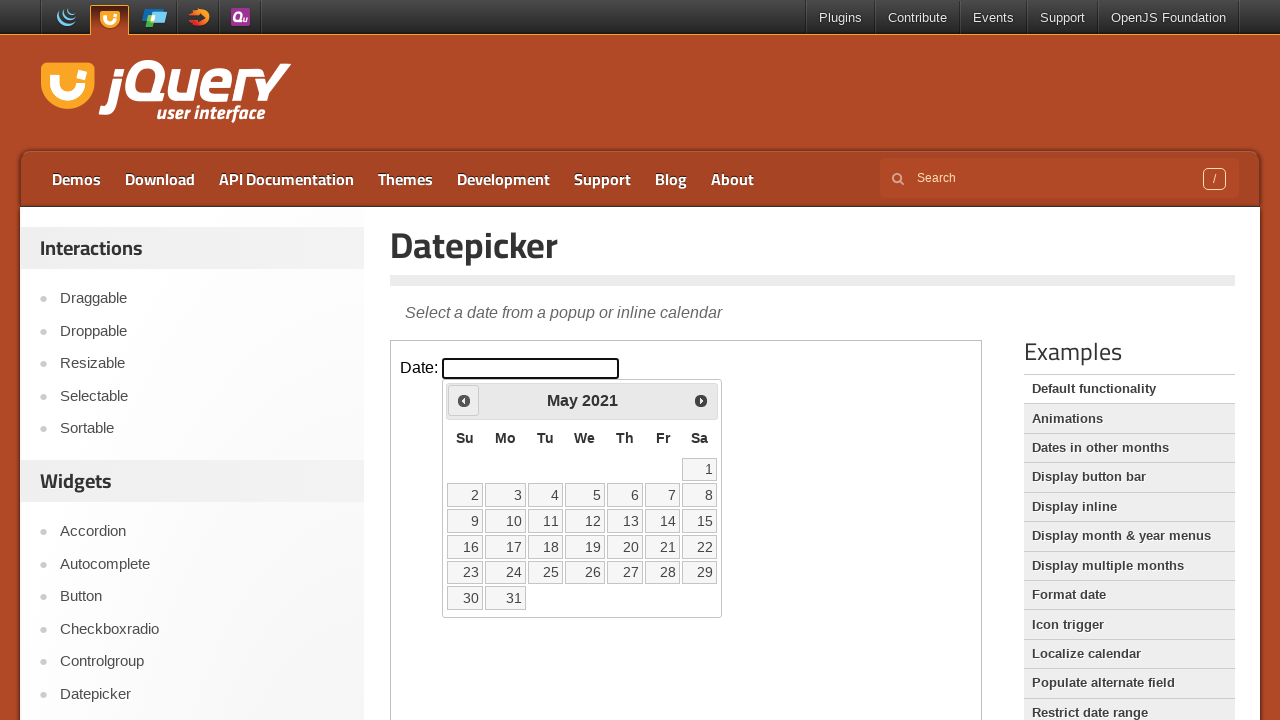

Retrieved current year: 2021
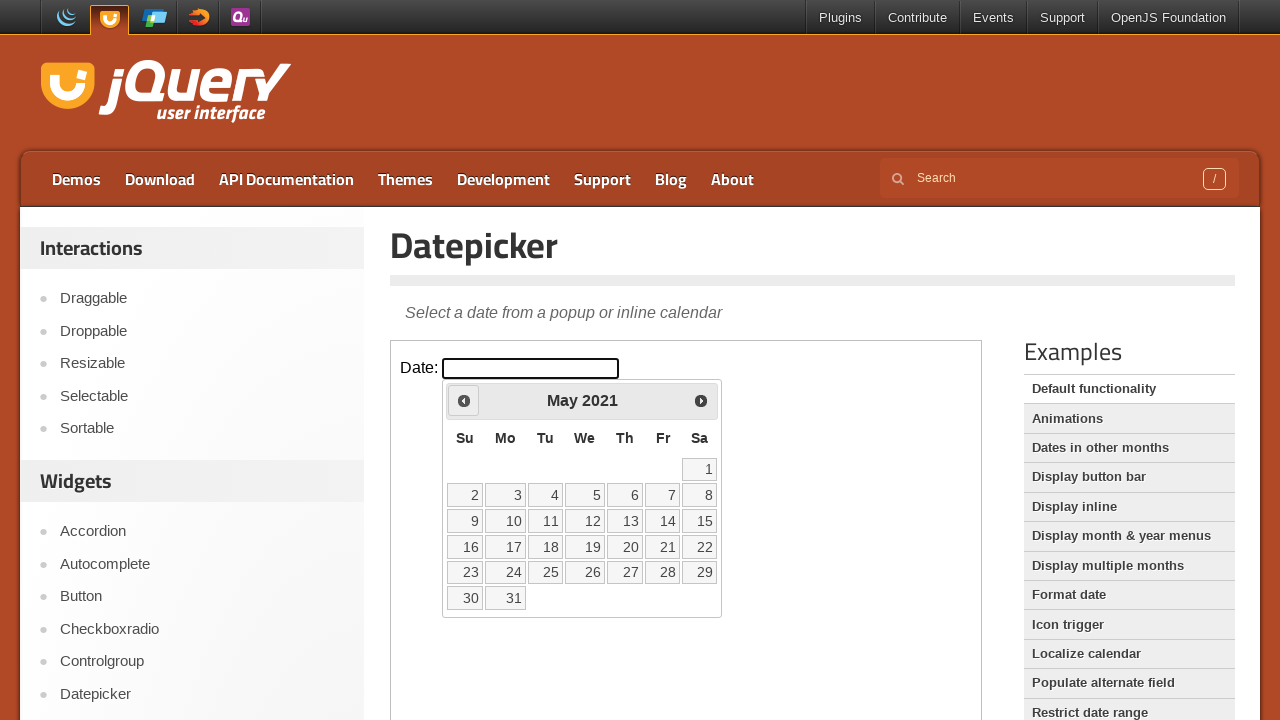

Clicked previous month navigation button at (464, 400) on iframe >> nth=0 >> internal:control=enter-frame >> span.ui-icon-circle-triangle-
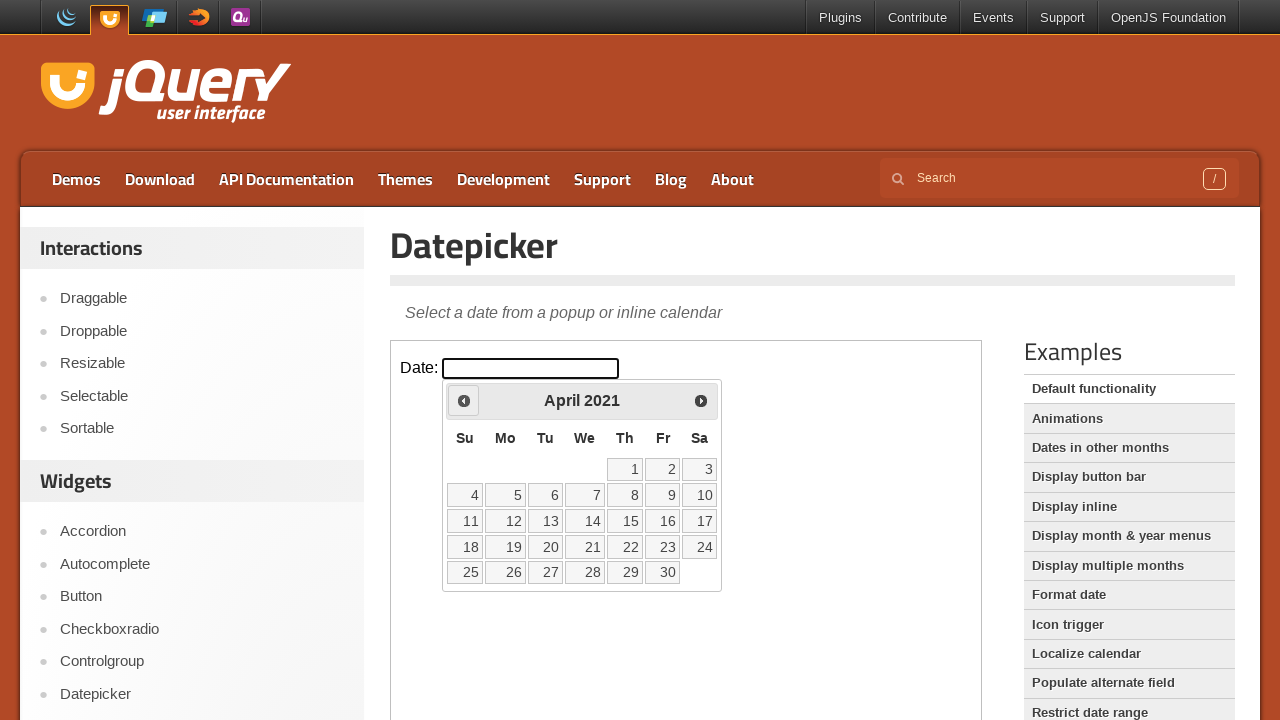

Retrieved current month: April
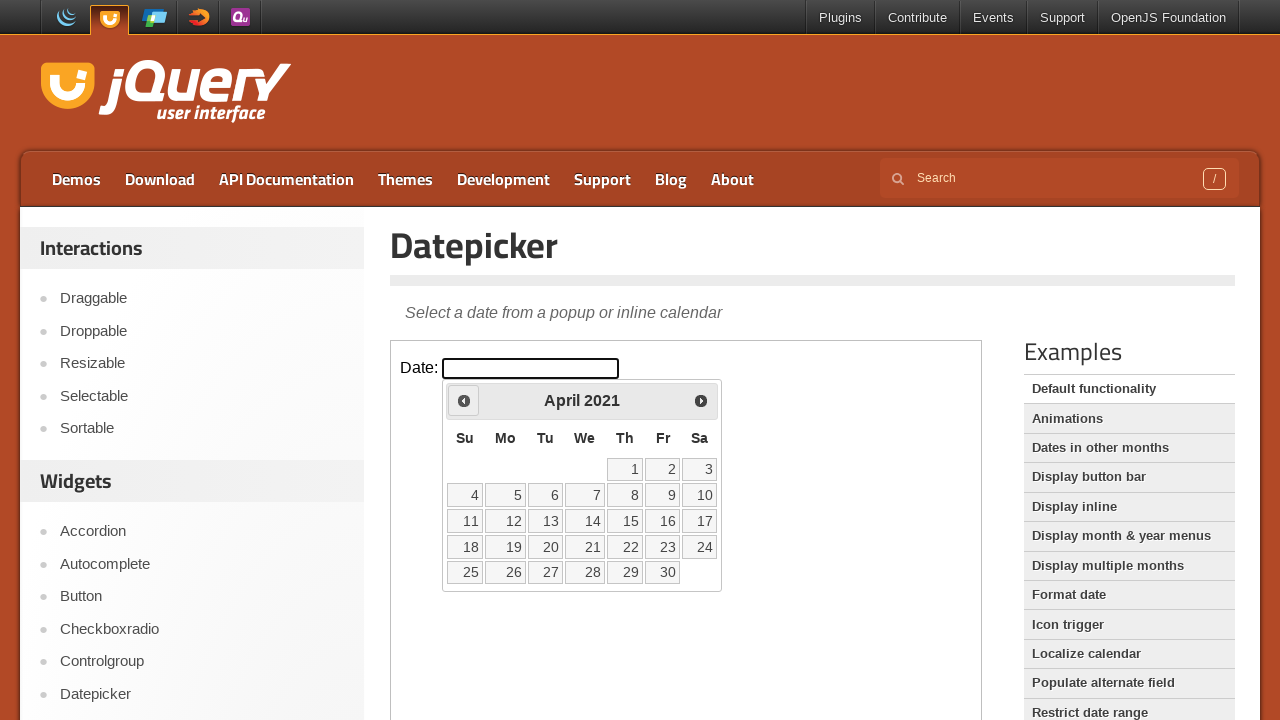

Retrieved current year: 2021
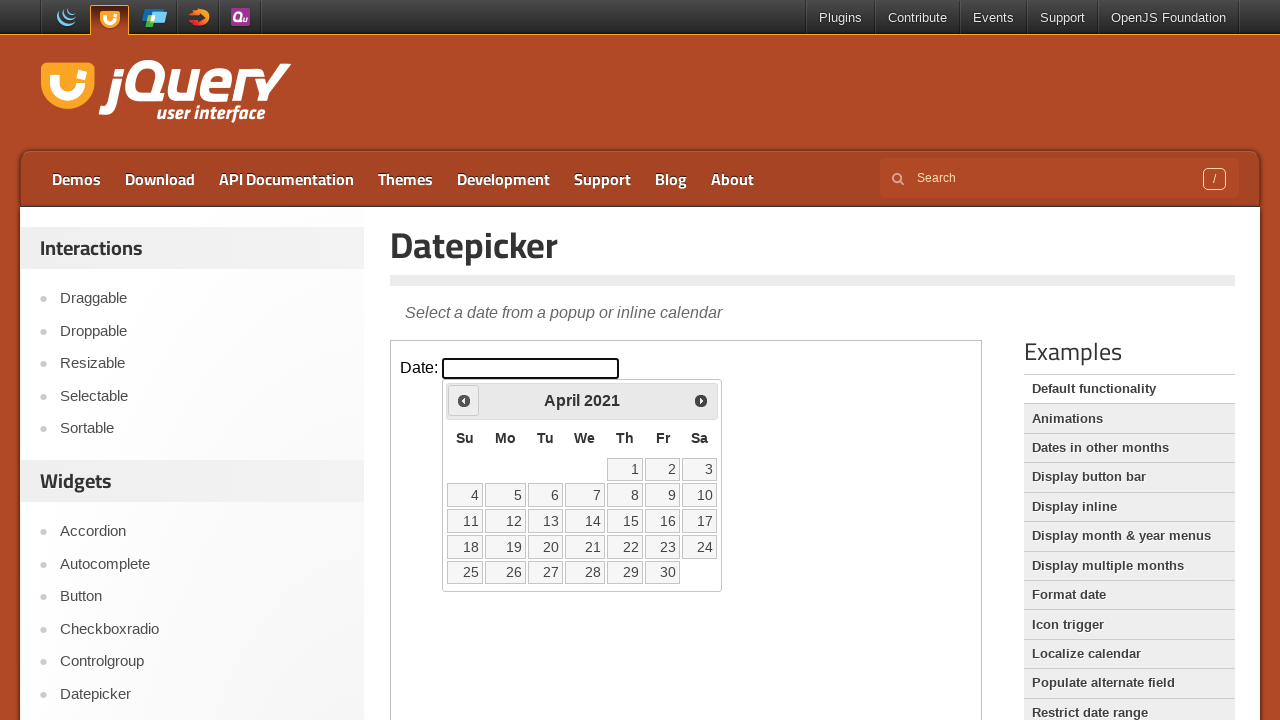

Clicked previous month navigation button at (464, 400) on iframe >> nth=0 >> internal:control=enter-frame >> span.ui-icon-circle-triangle-
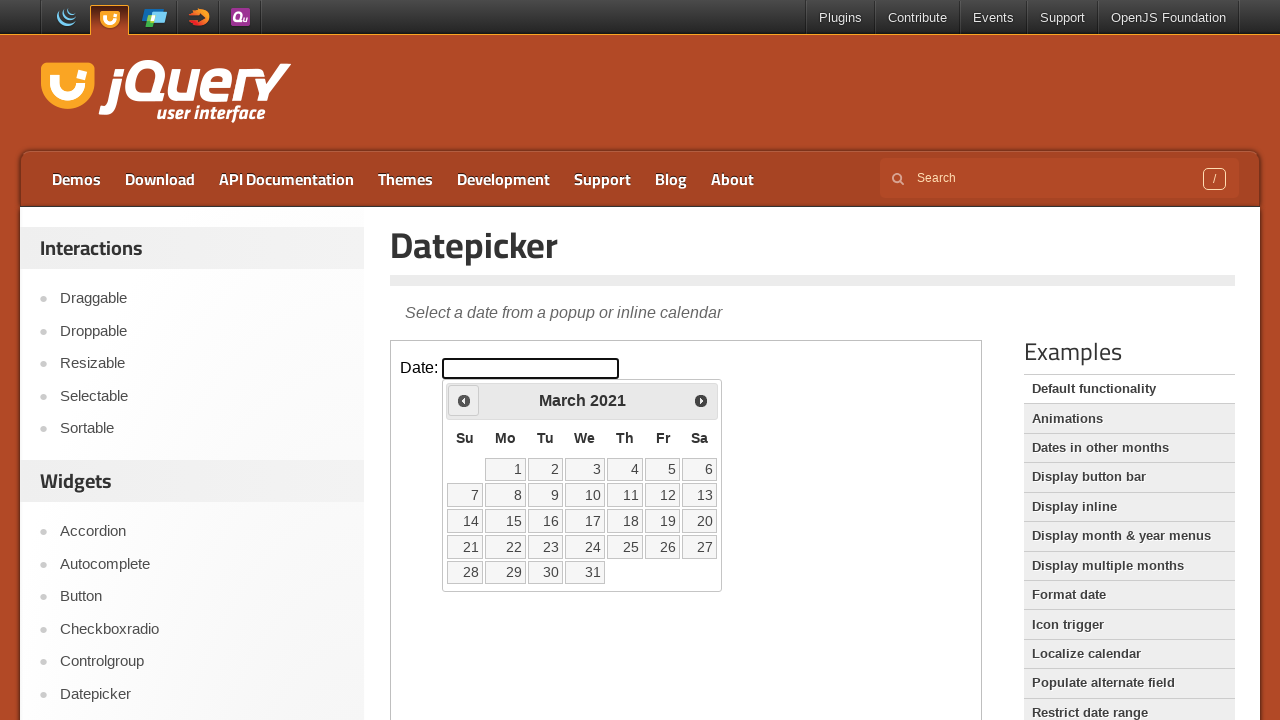

Retrieved current month: March
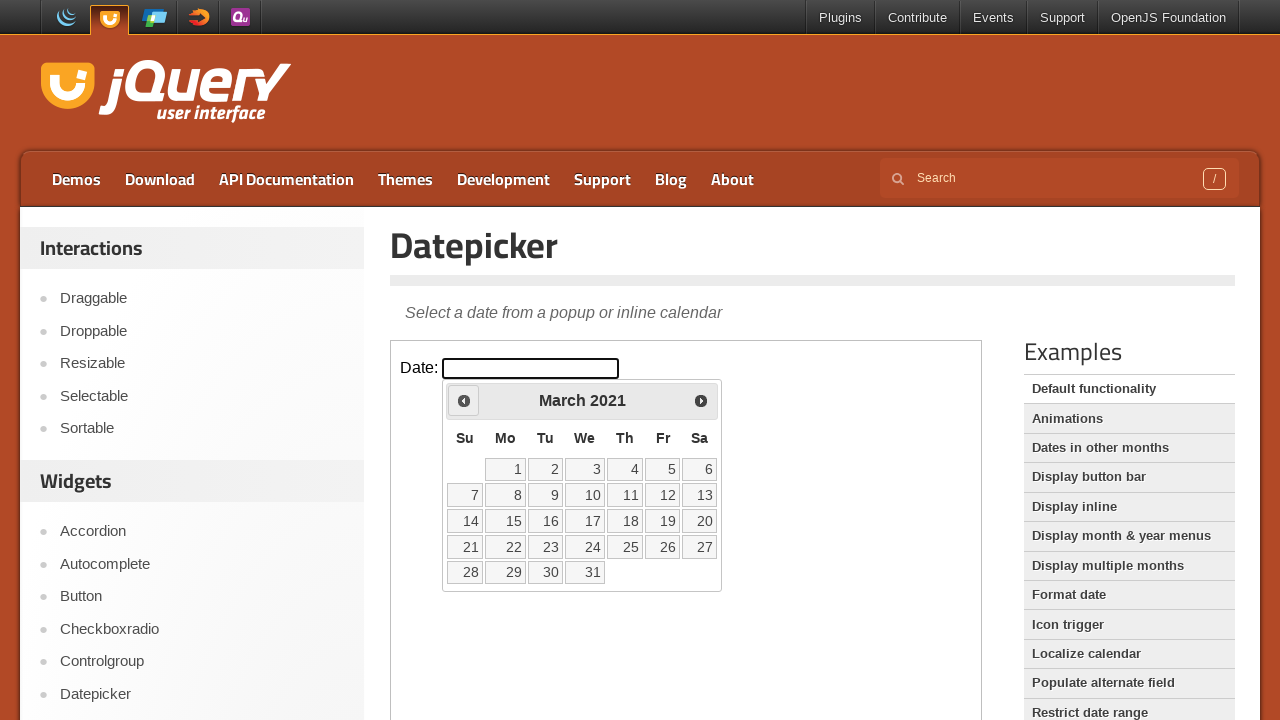

Retrieved current year: 2021
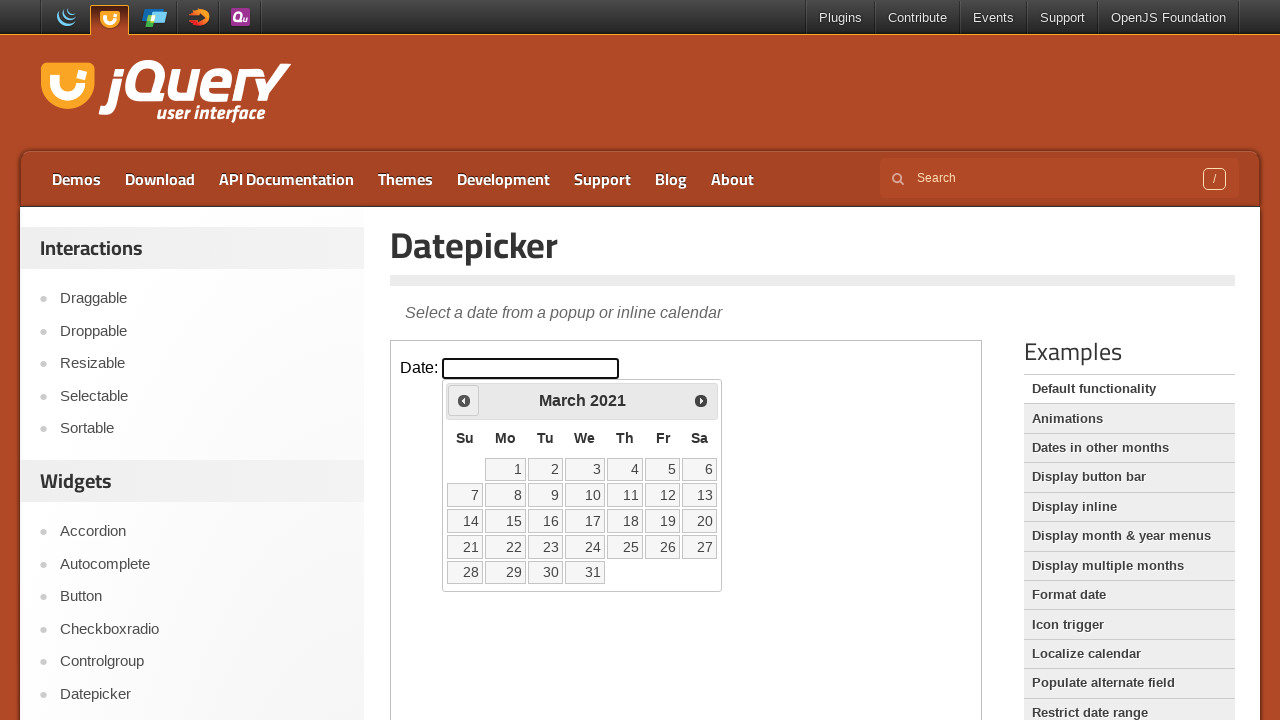

Clicked previous month navigation button at (464, 400) on iframe >> nth=0 >> internal:control=enter-frame >> span.ui-icon-circle-triangle-
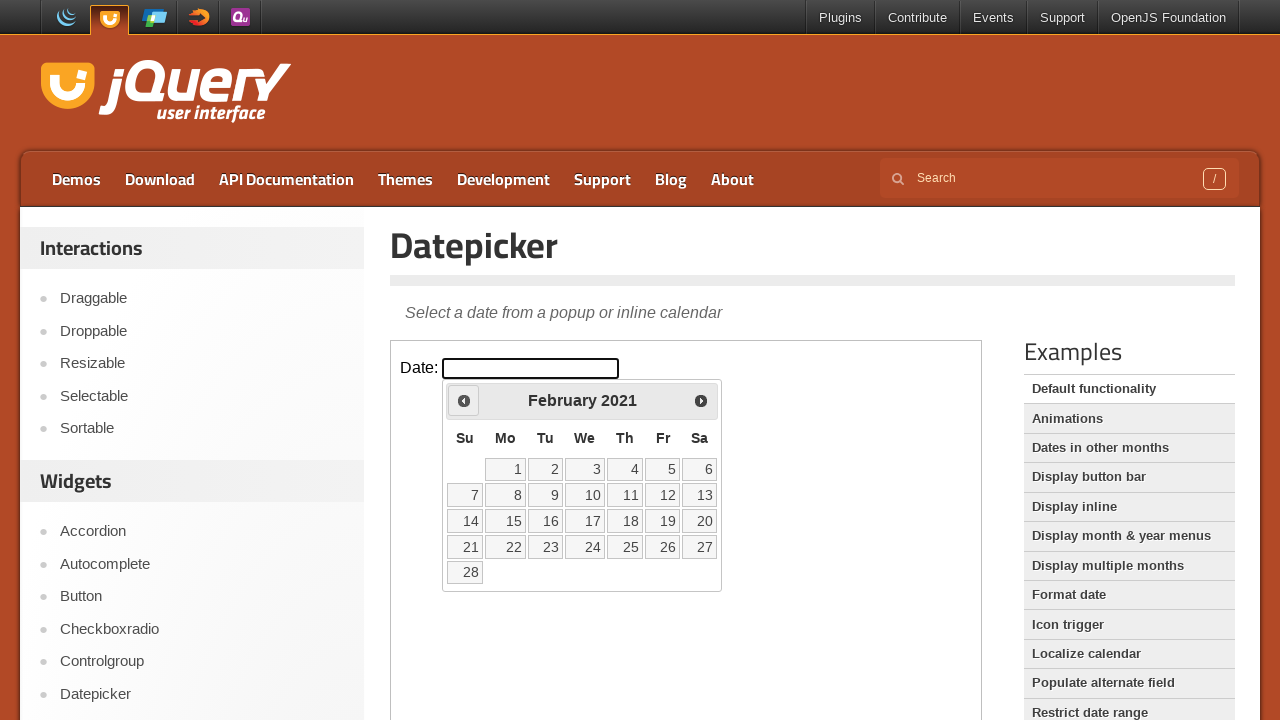

Retrieved current month: February
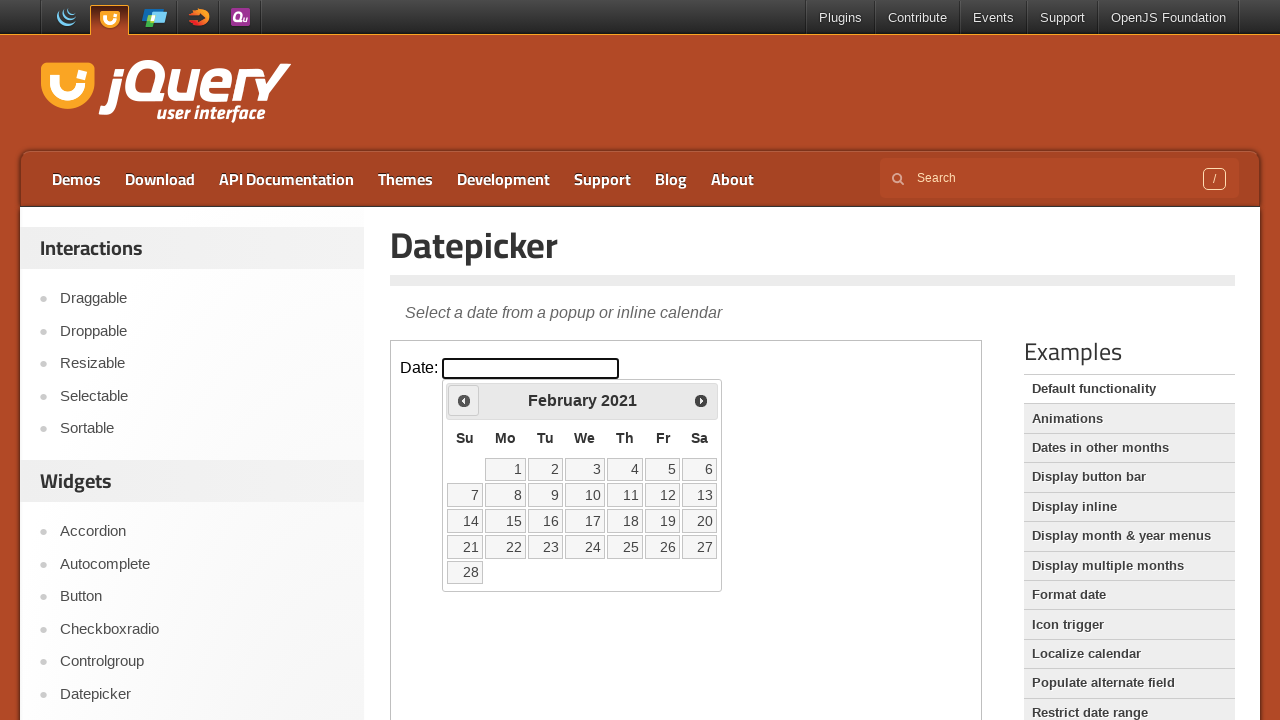

Retrieved current year: 2021
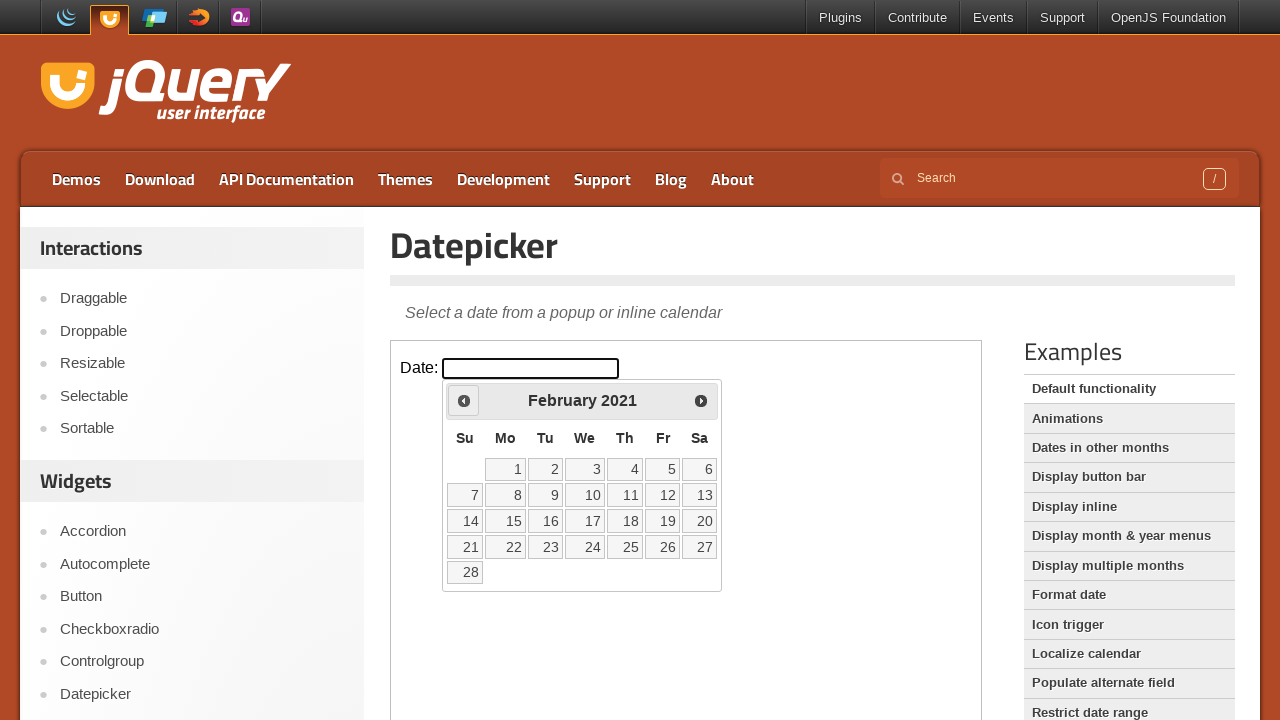

Clicked previous month navigation button at (464, 400) on iframe >> nth=0 >> internal:control=enter-frame >> span.ui-icon-circle-triangle-
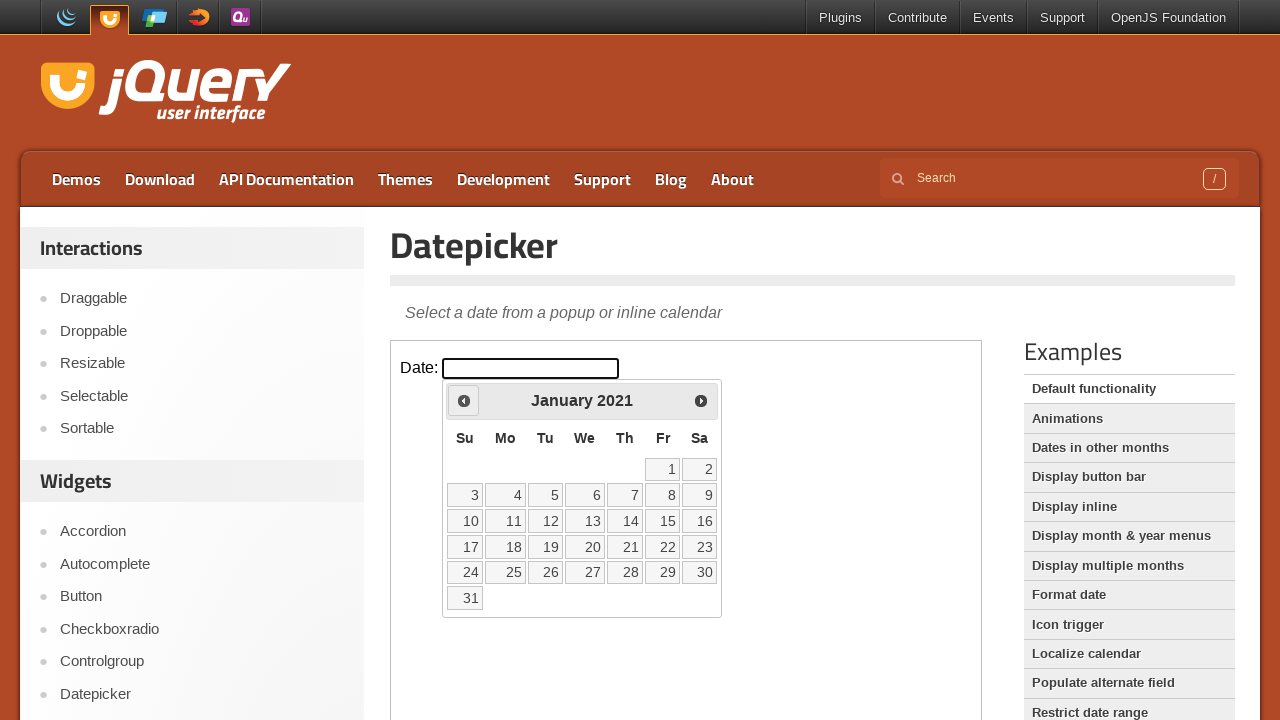

Retrieved current month: January
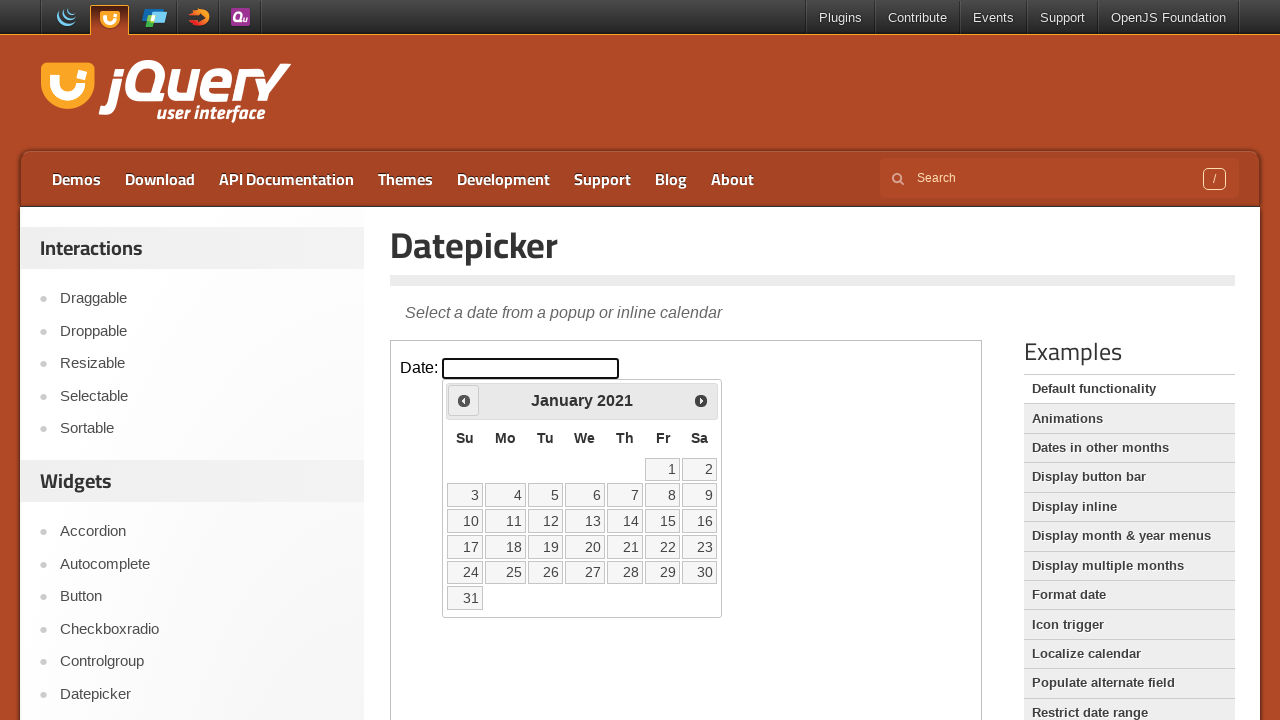

Retrieved current year: 2021
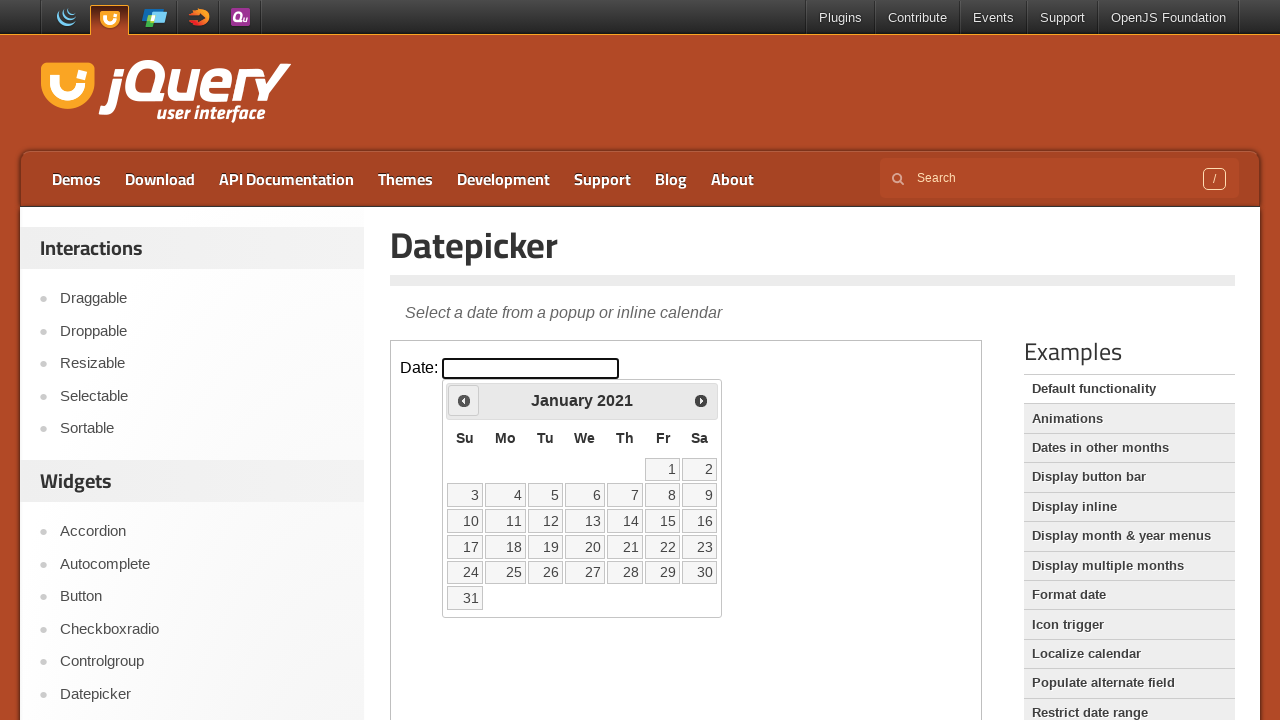

Clicked previous month navigation button at (464, 400) on iframe >> nth=0 >> internal:control=enter-frame >> span.ui-icon-circle-triangle-
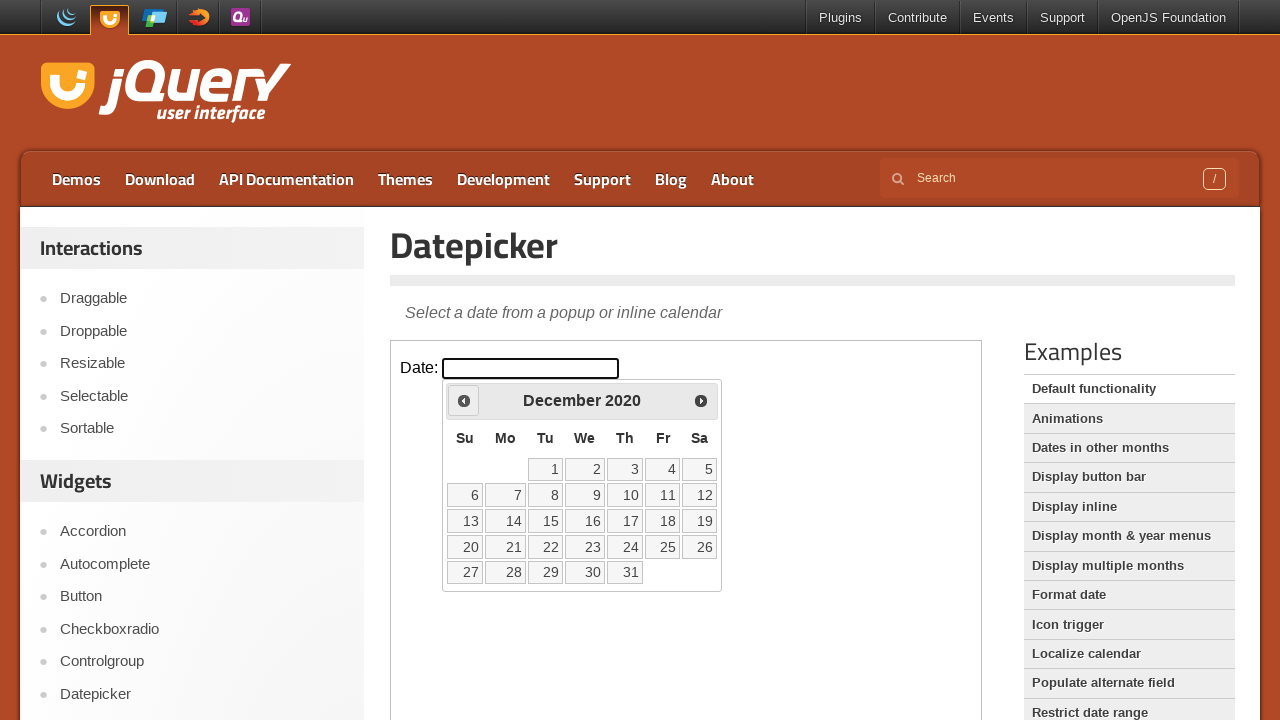

Retrieved current month: December
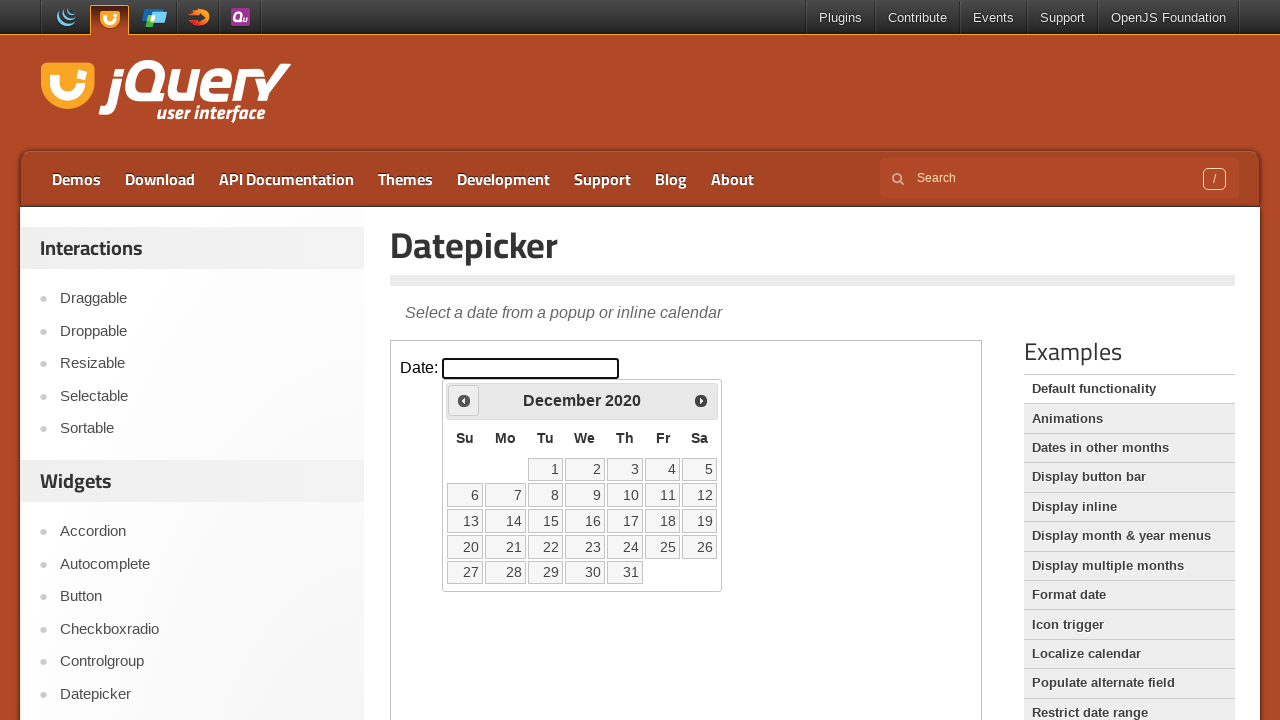

Retrieved current year: 2020
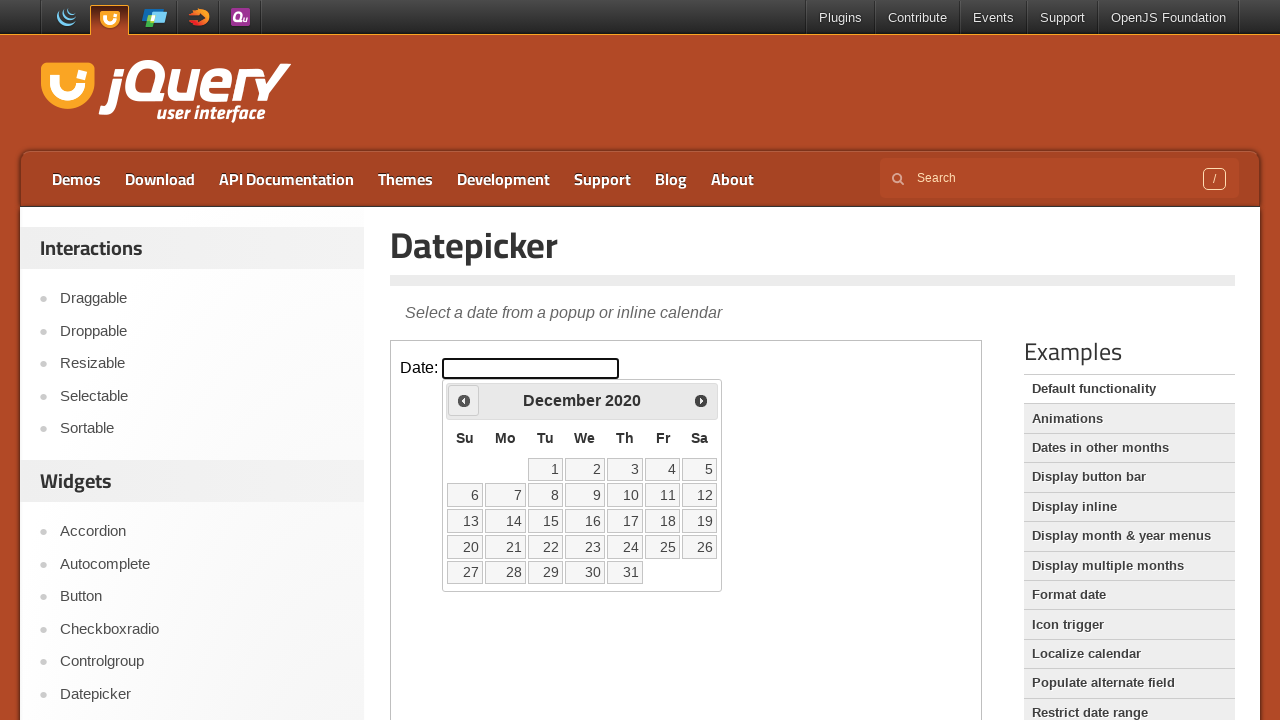

Clicked previous month navigation button at (464, 400) on iframe >> nth=0 >> internal:control=enter-frame >> span.ui-icon-circle-triangle-
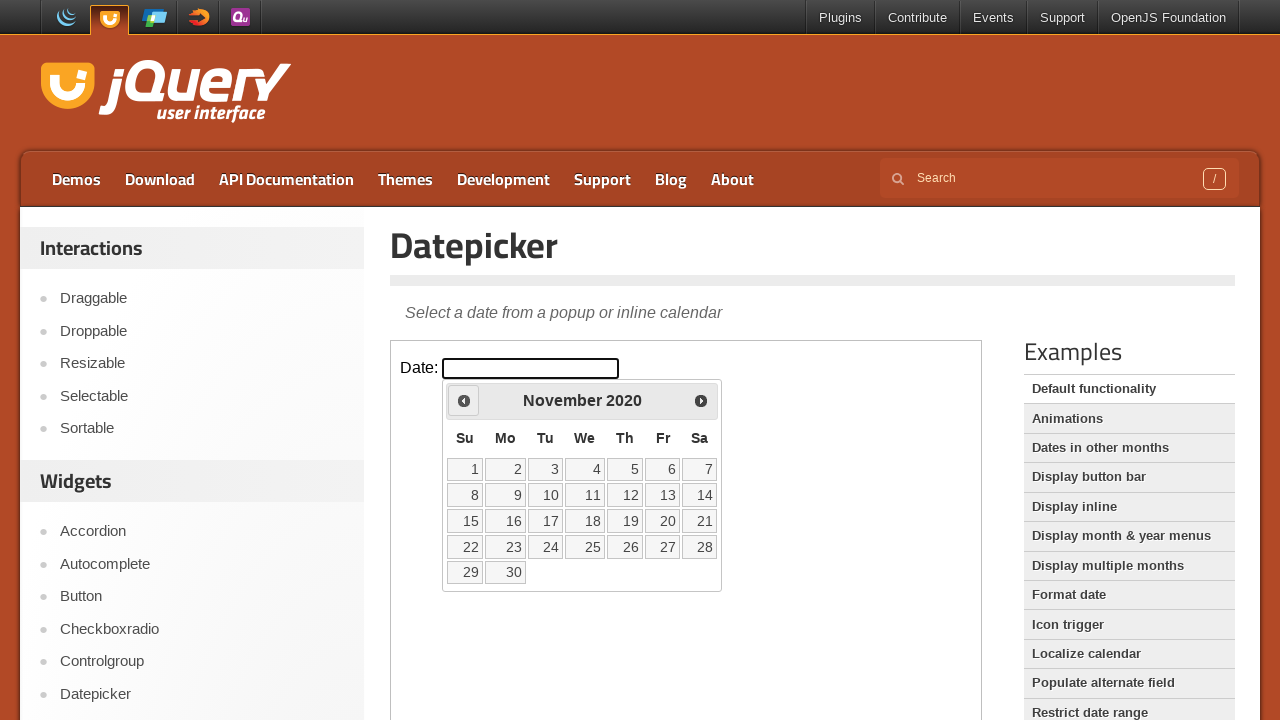

Retrieved current month: November
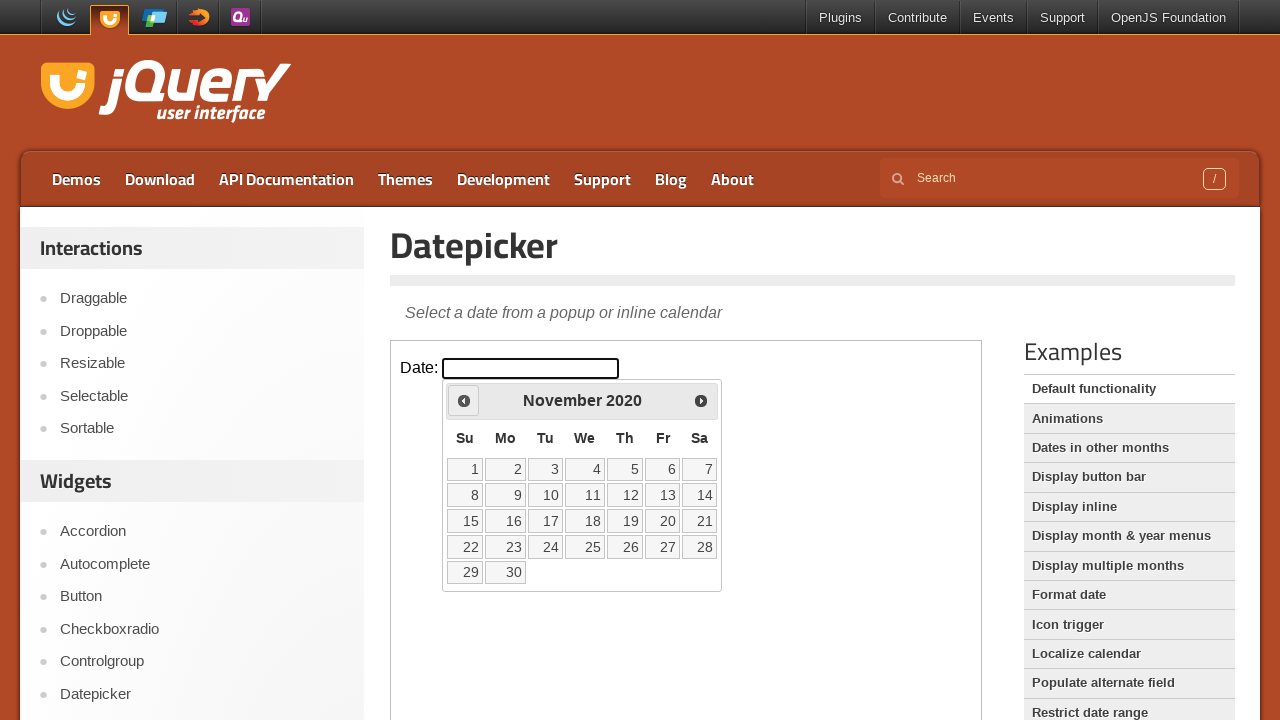

Retrieved current year: 2020
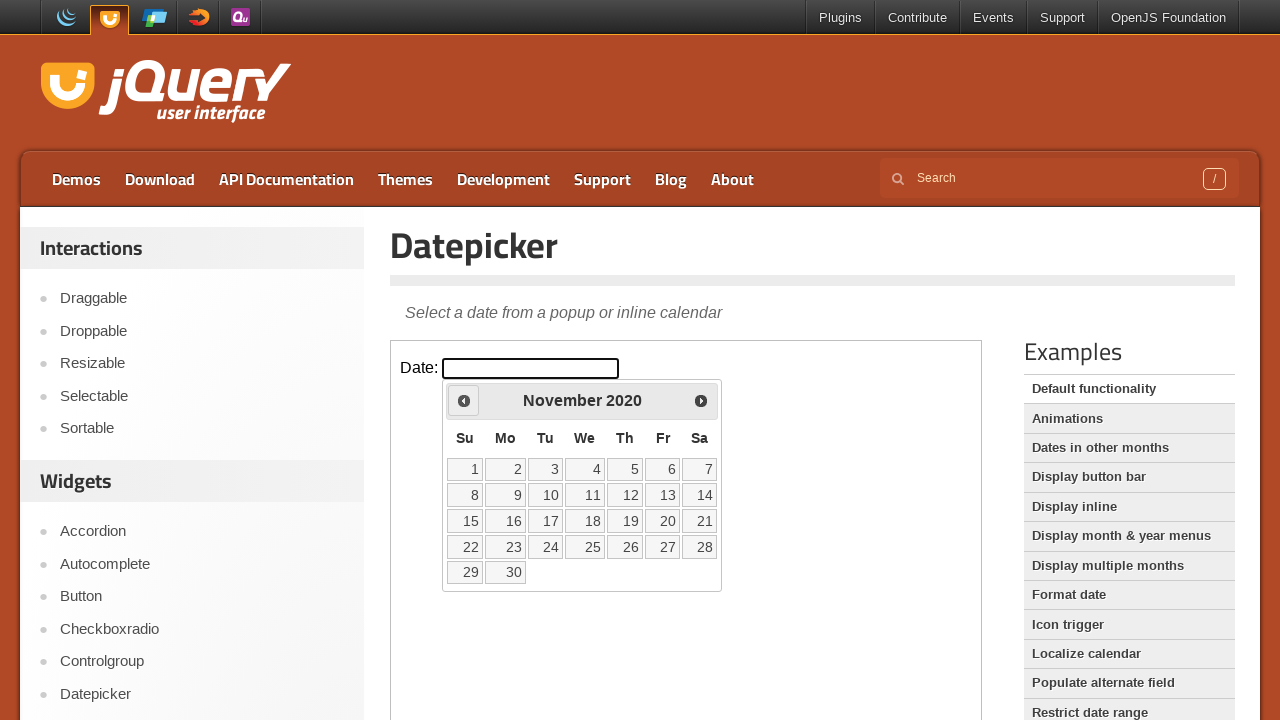

Clicked previous month navigation button at (464, 400) on iframe >> nth=0 >> internal:control=enter-frame >> span.ui-icon-circle-triangle-
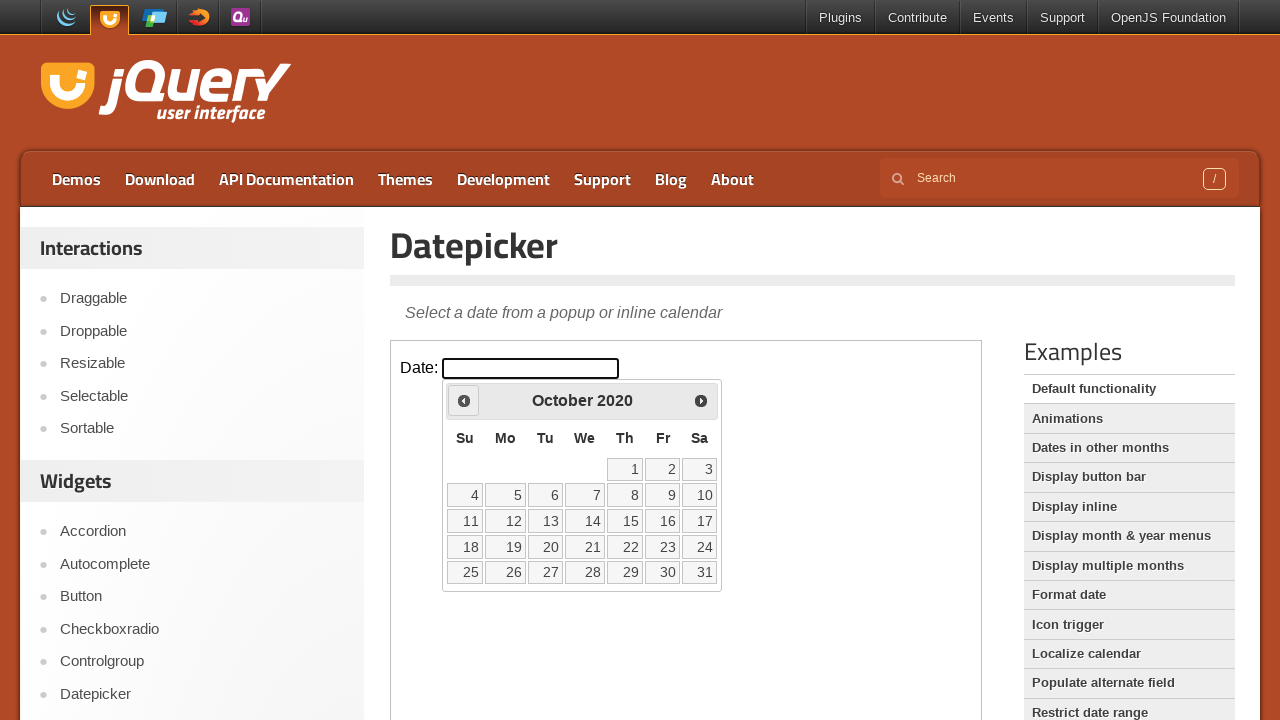

Retrieved current month: October
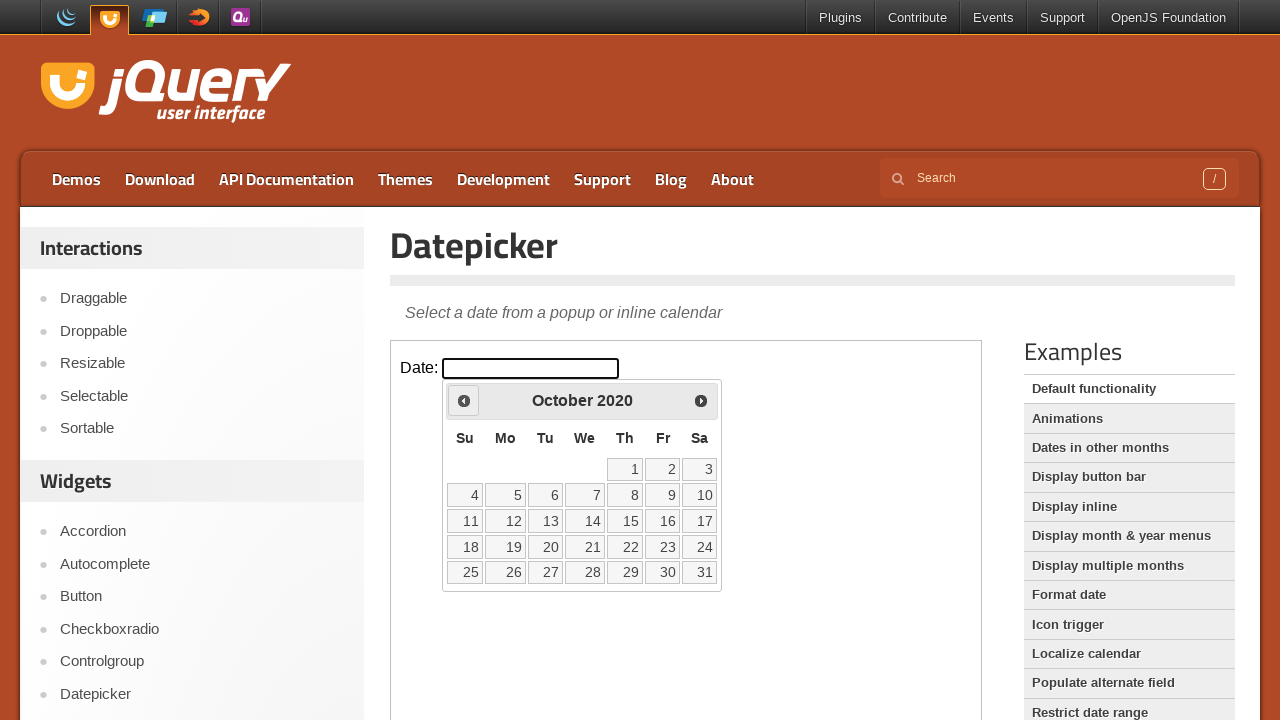

Retrieved current year: 2020
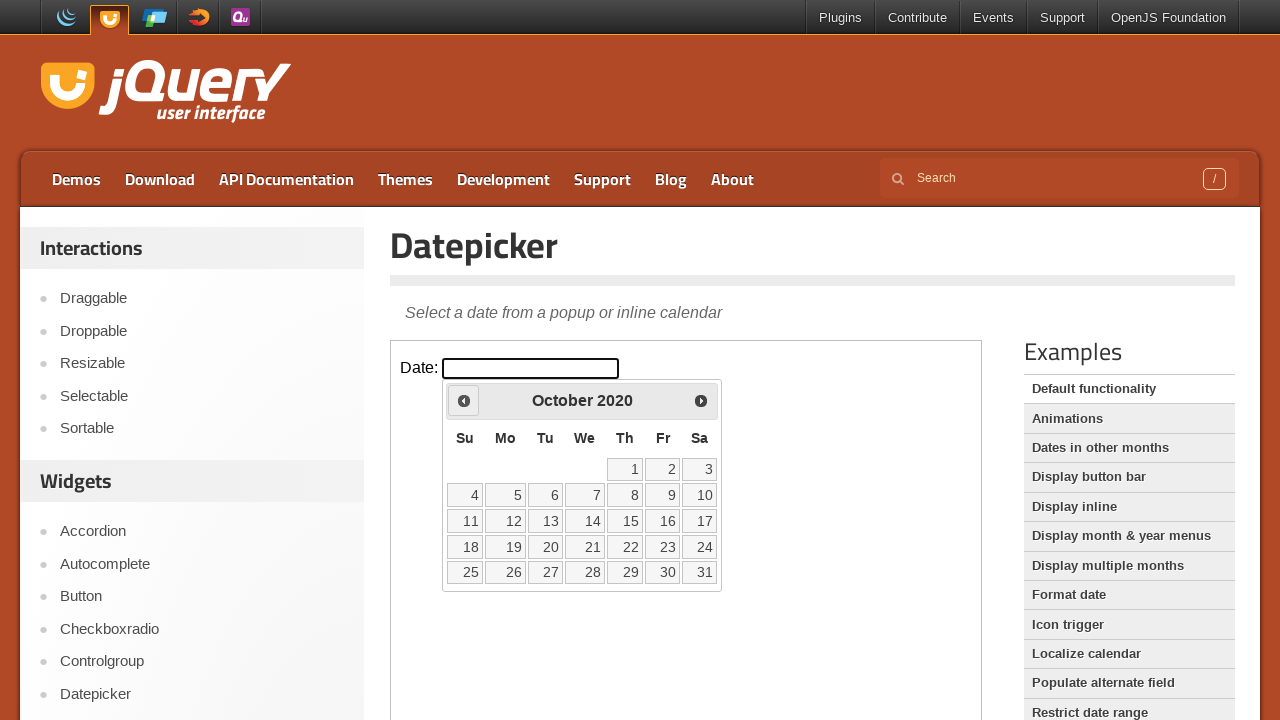

Clicked previous month navigation button at (464, 400) on iframe >> nth=0 >> internal:control=enter-frame >> span.ui-icon-circle-triangle-
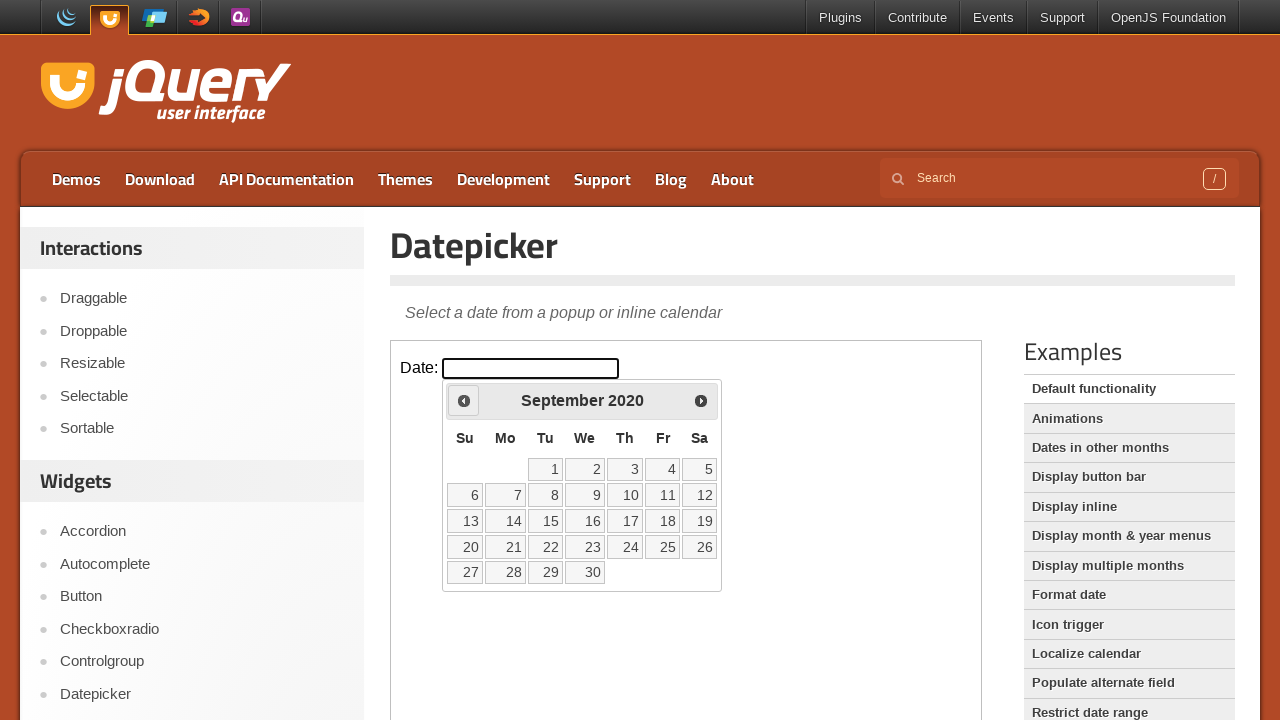

Retrieved current month: September
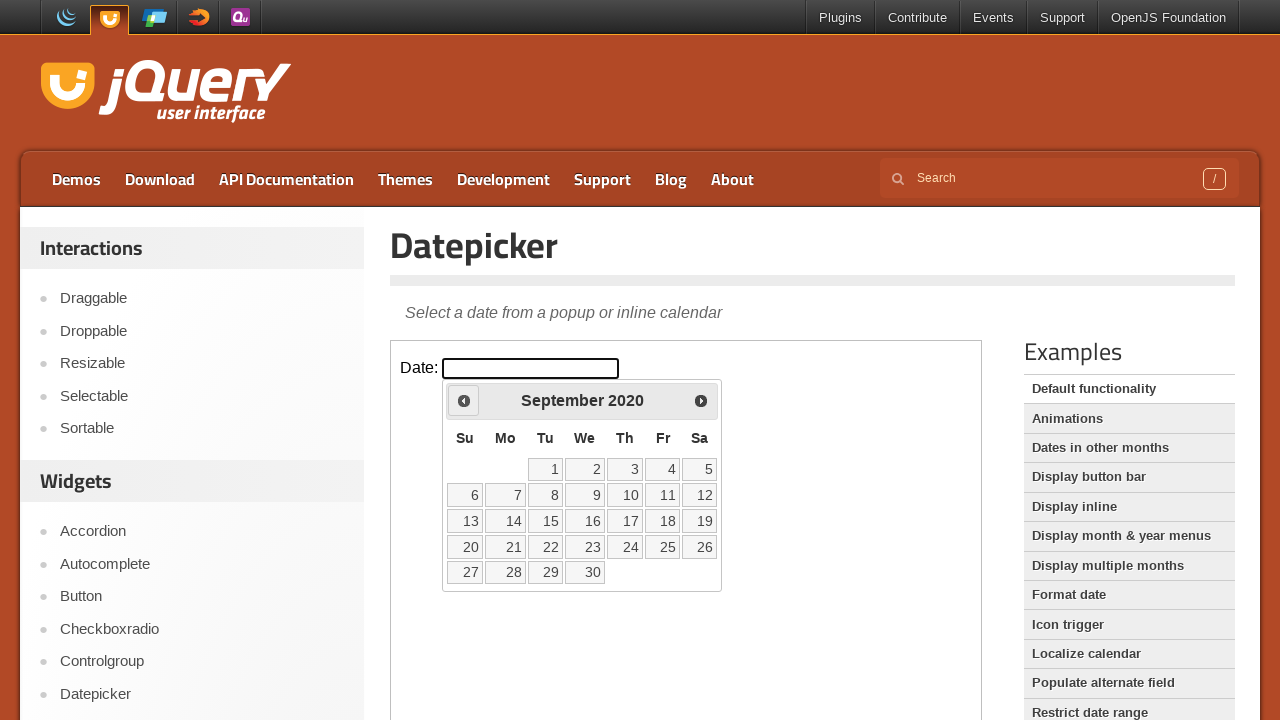

Retrieved current year: 2020
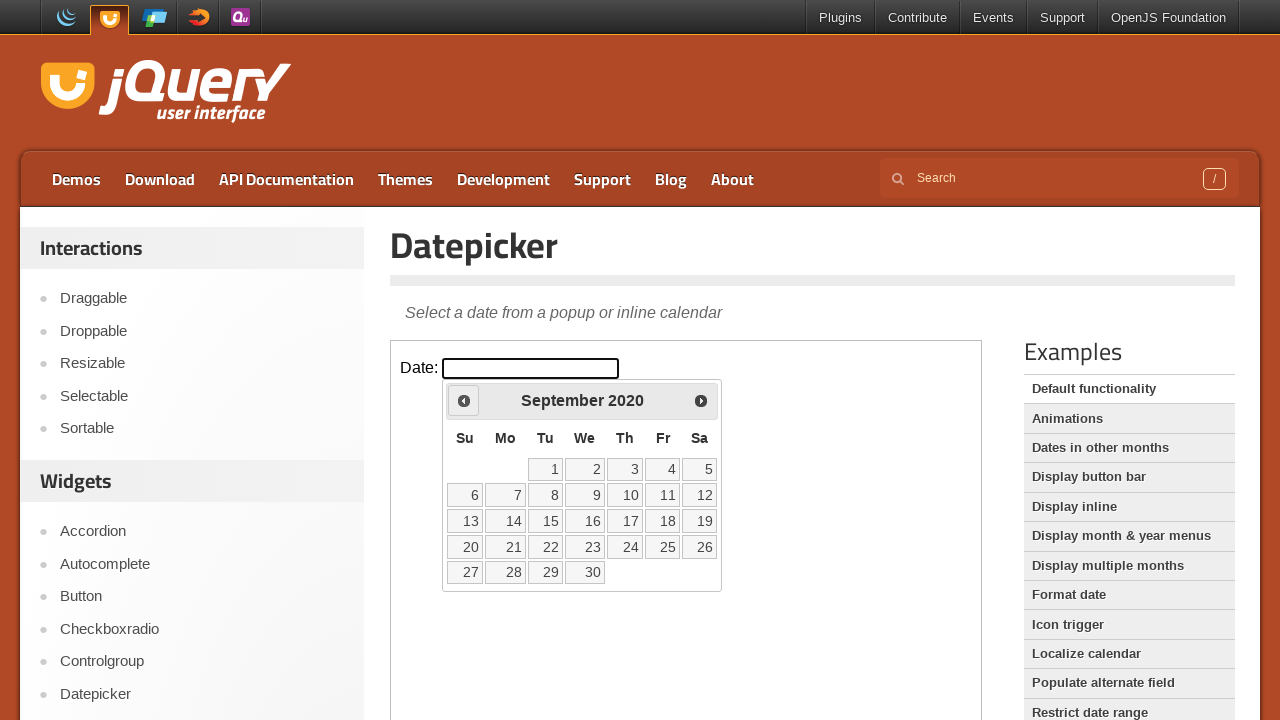

Clicked previous month navigation button at (464, 400) on iframe >> nth=0 >> internal:control=enter-frame >> span.ui-icon-circle-triangle-
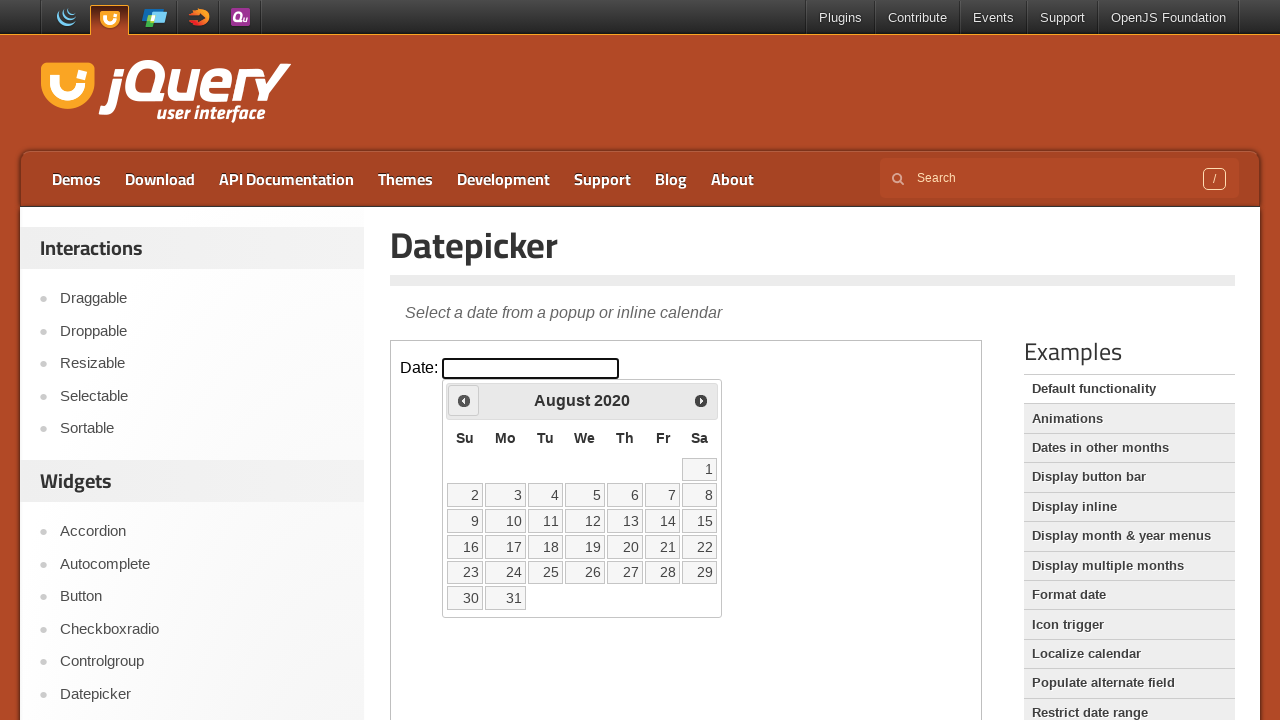

Retrieved current month: August
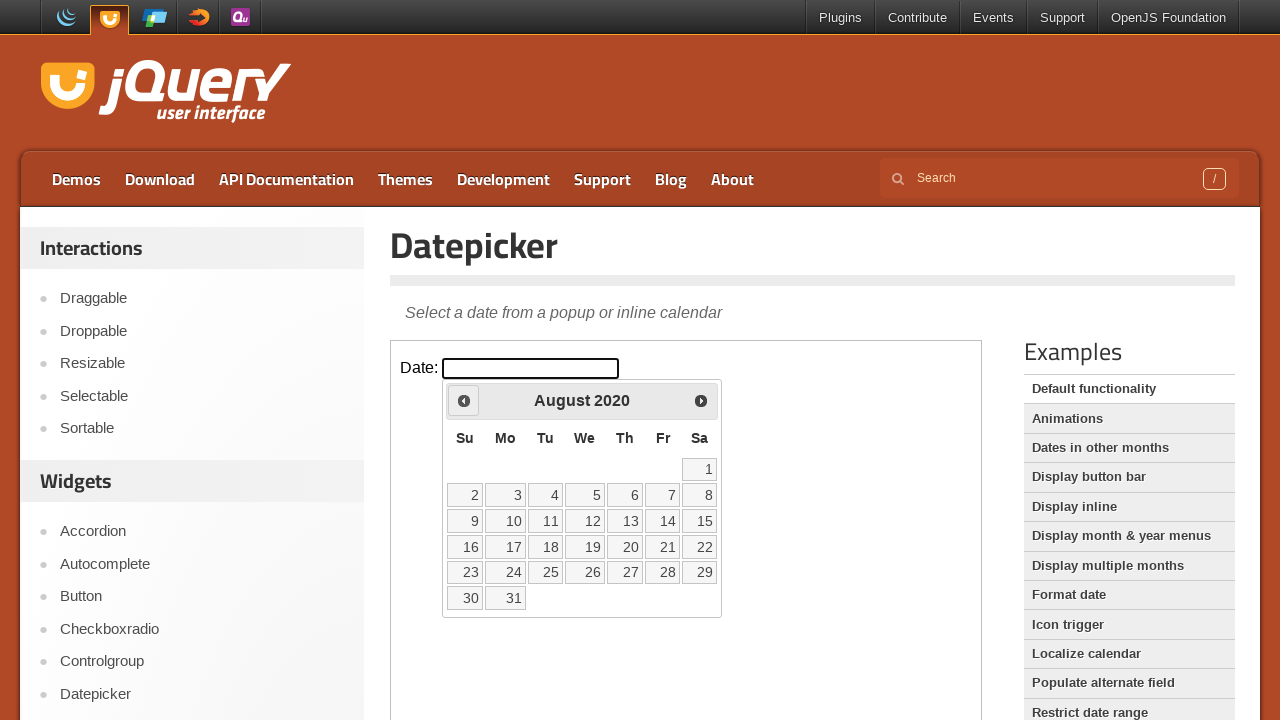

Retrieved current year: 2020
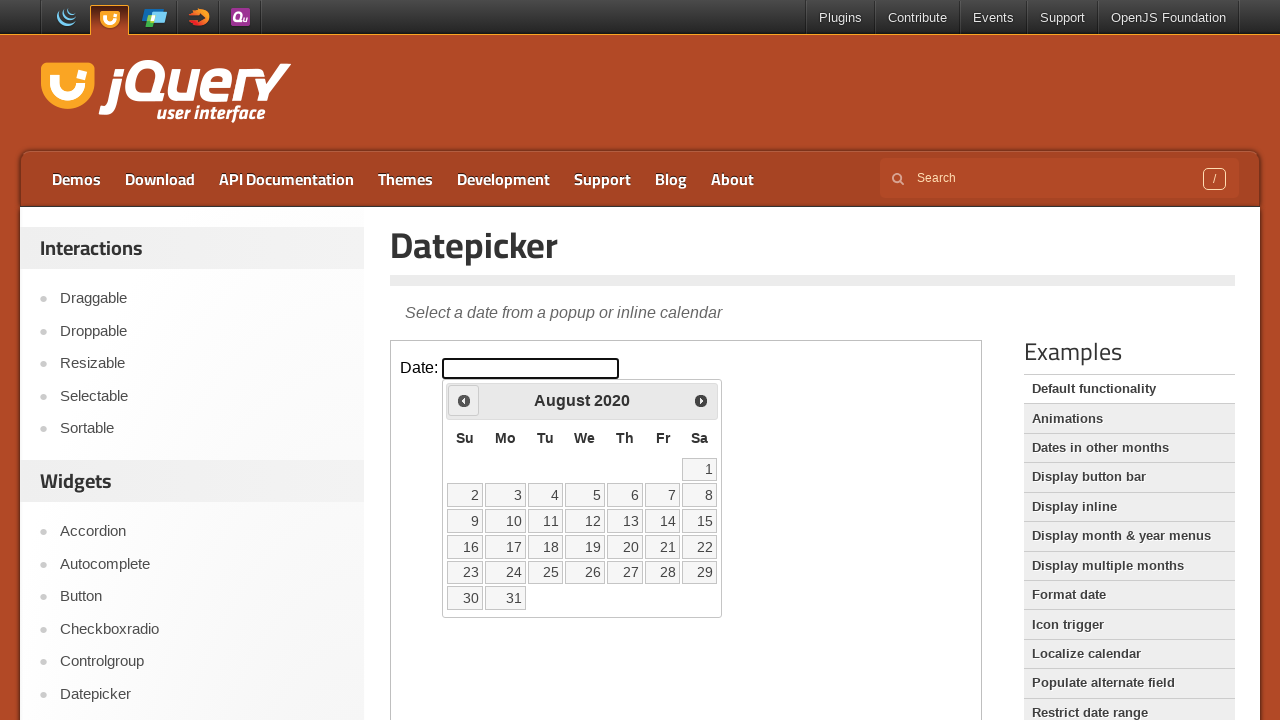

Clicked previous month navigation button at (464, 400) on iframe >> nth=0 >> internal:control=enter-frame >> span.ui-icon-circle-triangle-
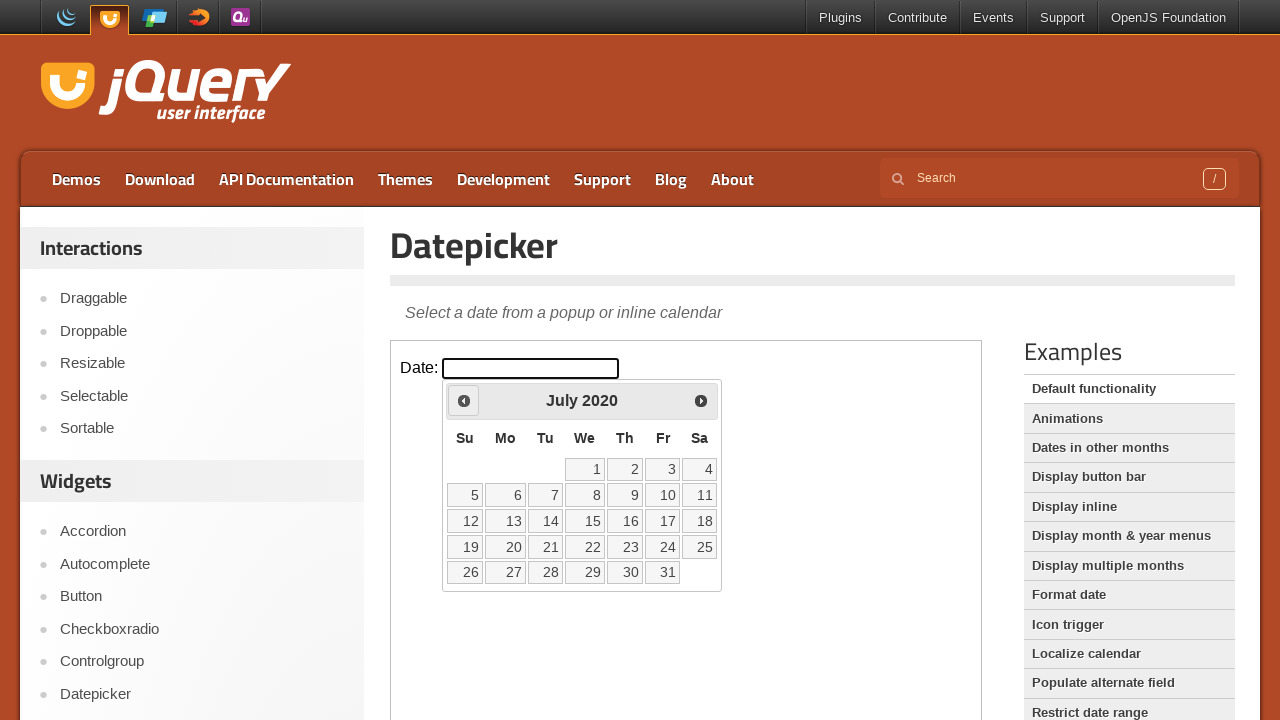

Retrieved current month: July
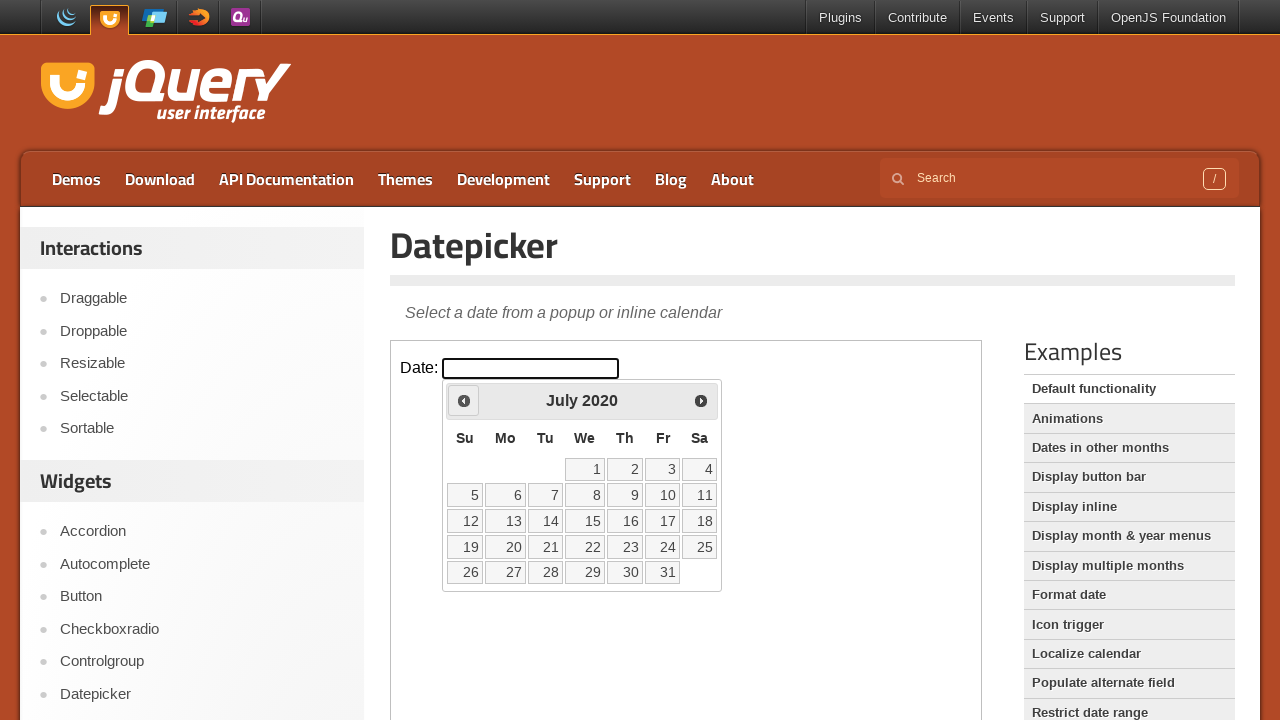

Retrieved current year: 2020
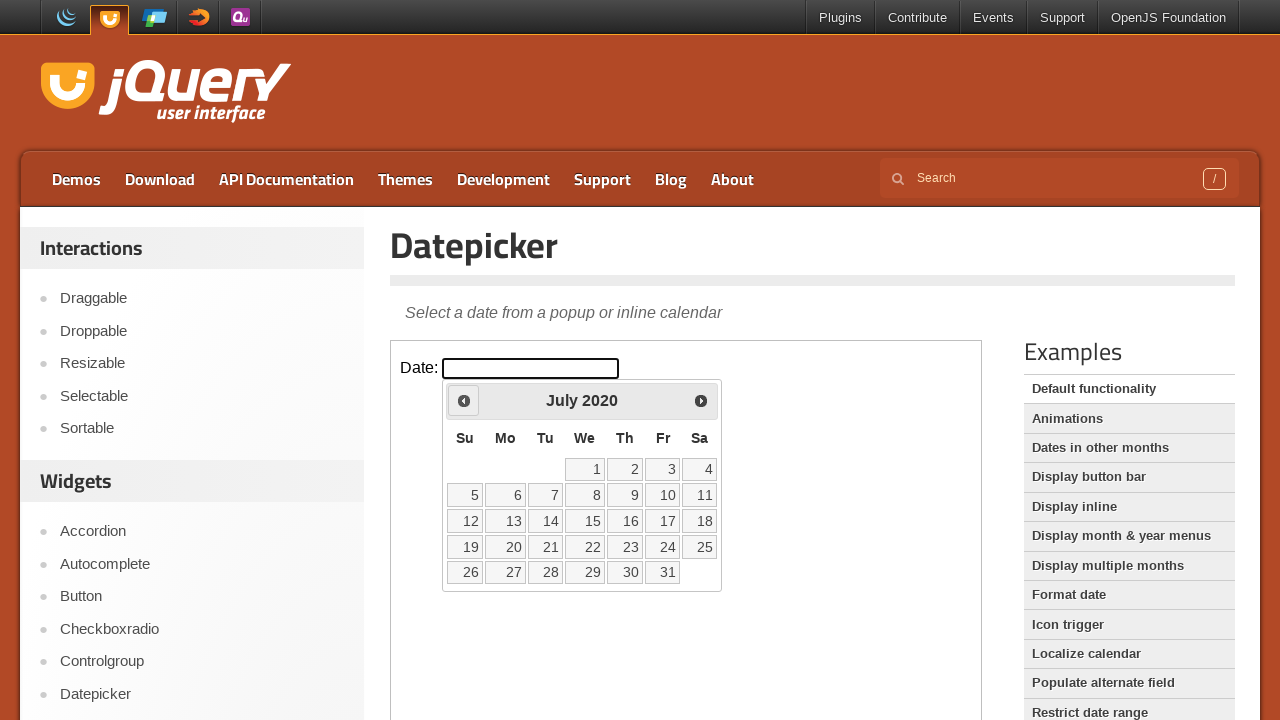

Clicked previous month navigation button at (464, 400) on iframe >> nth=0 >> internal:control=enter-frame >> span.ui-icon-circle-triangle-
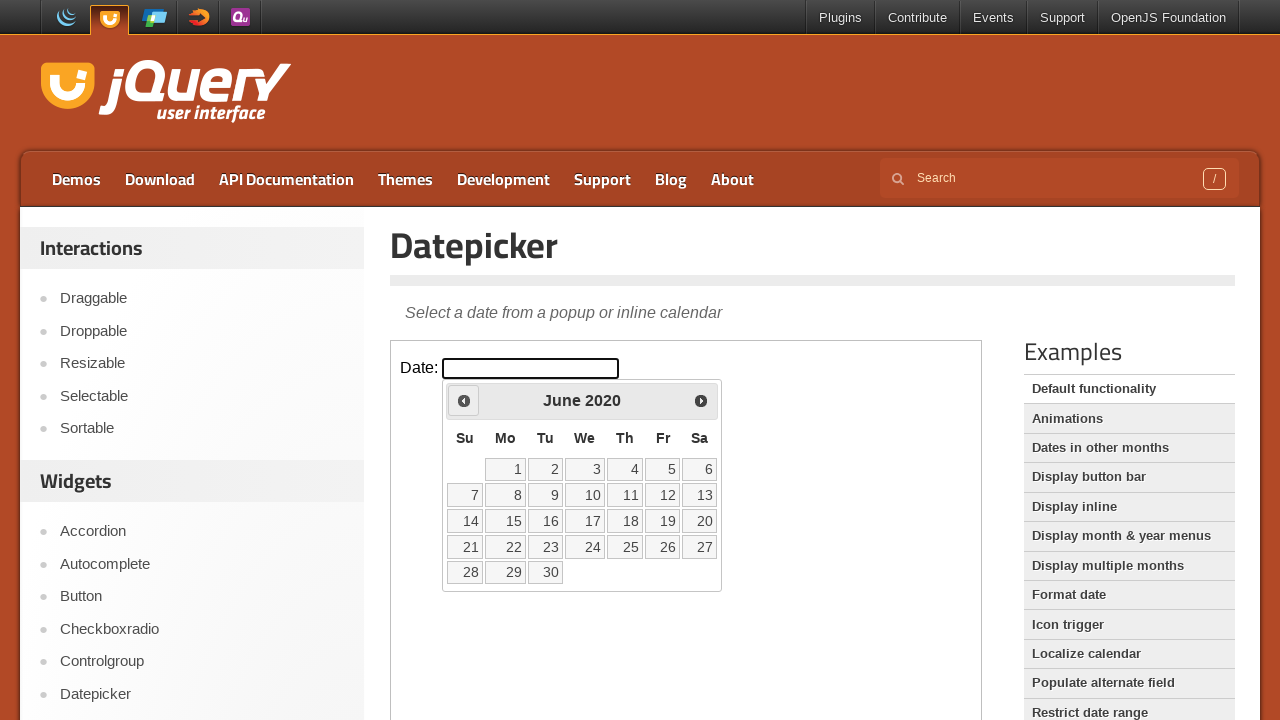

Retrieved current month: June
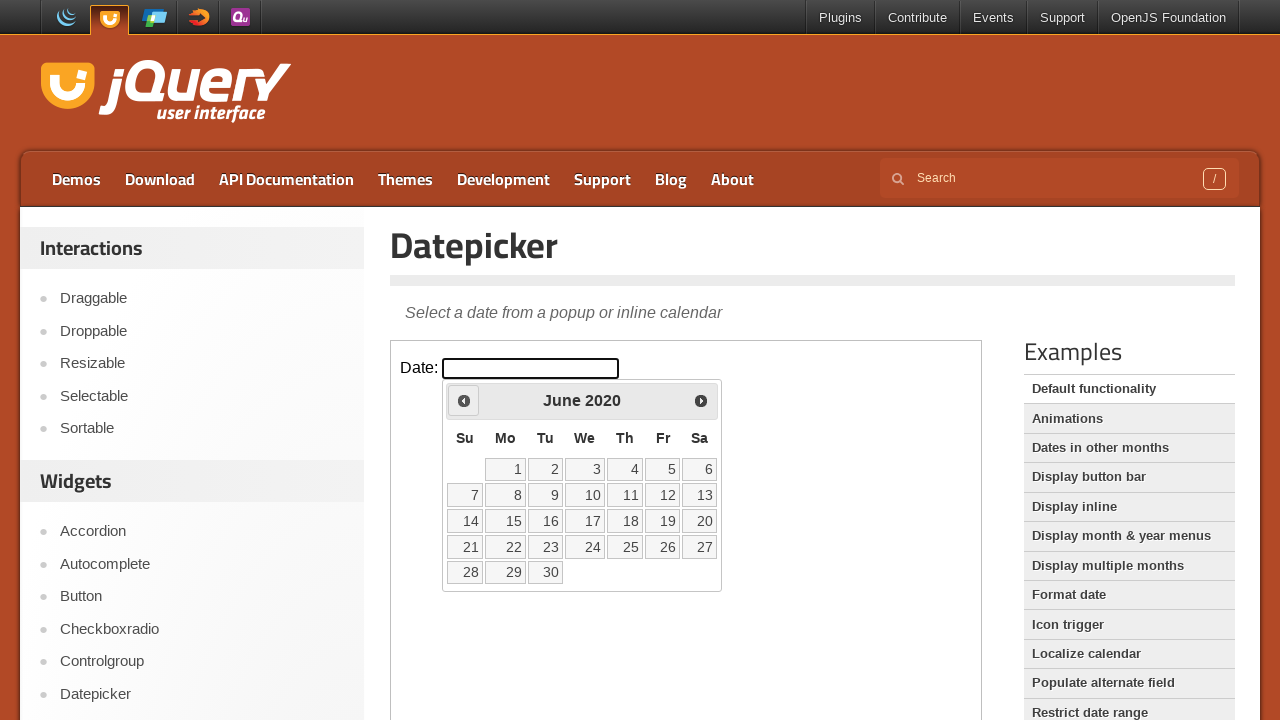

Retrieved current year: 2020
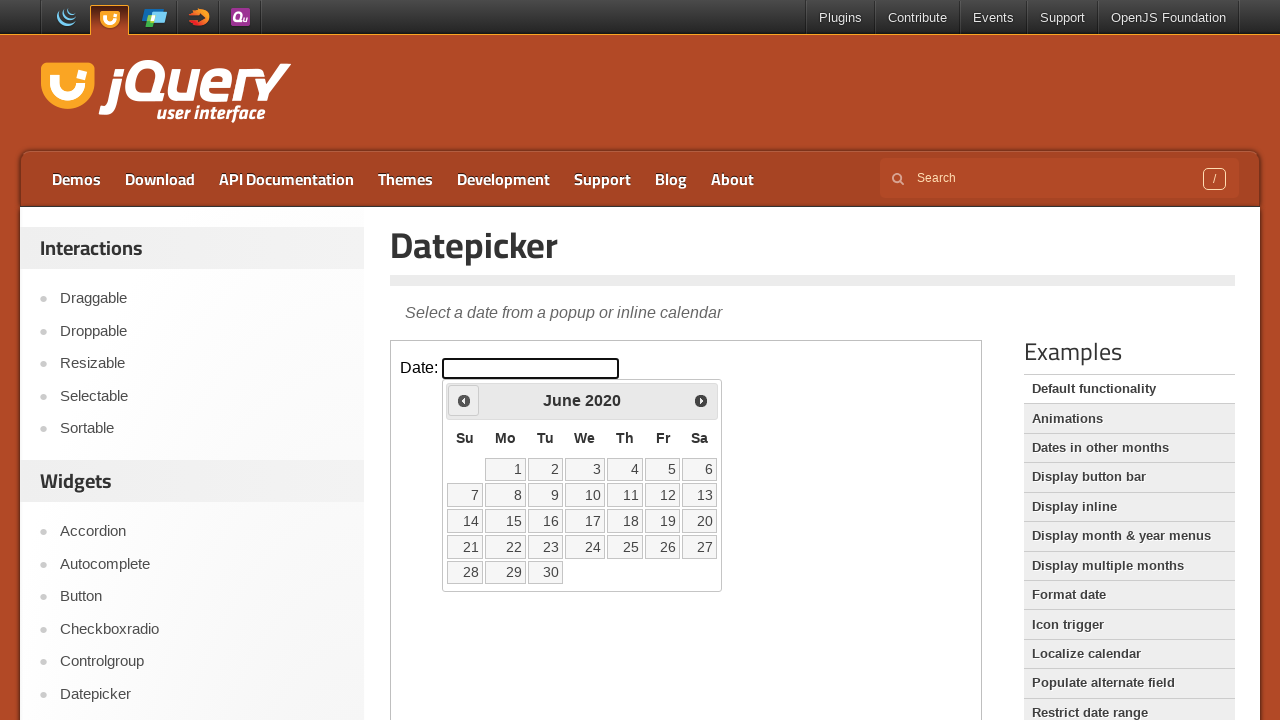

Clicked previous month navigation button at (464, 400) on iframe >> nth=0 >> internal:control=enter-frame >> span.ui-icon-circle-triangle-
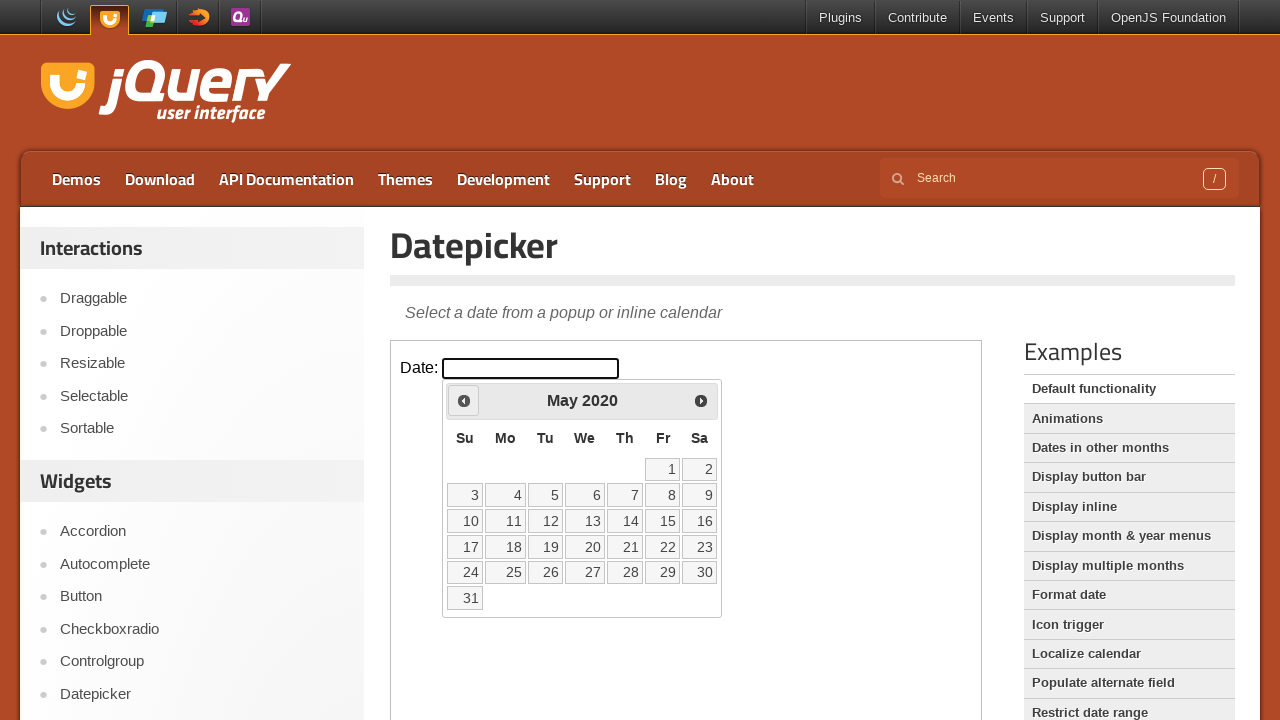

Retrieved current month: May
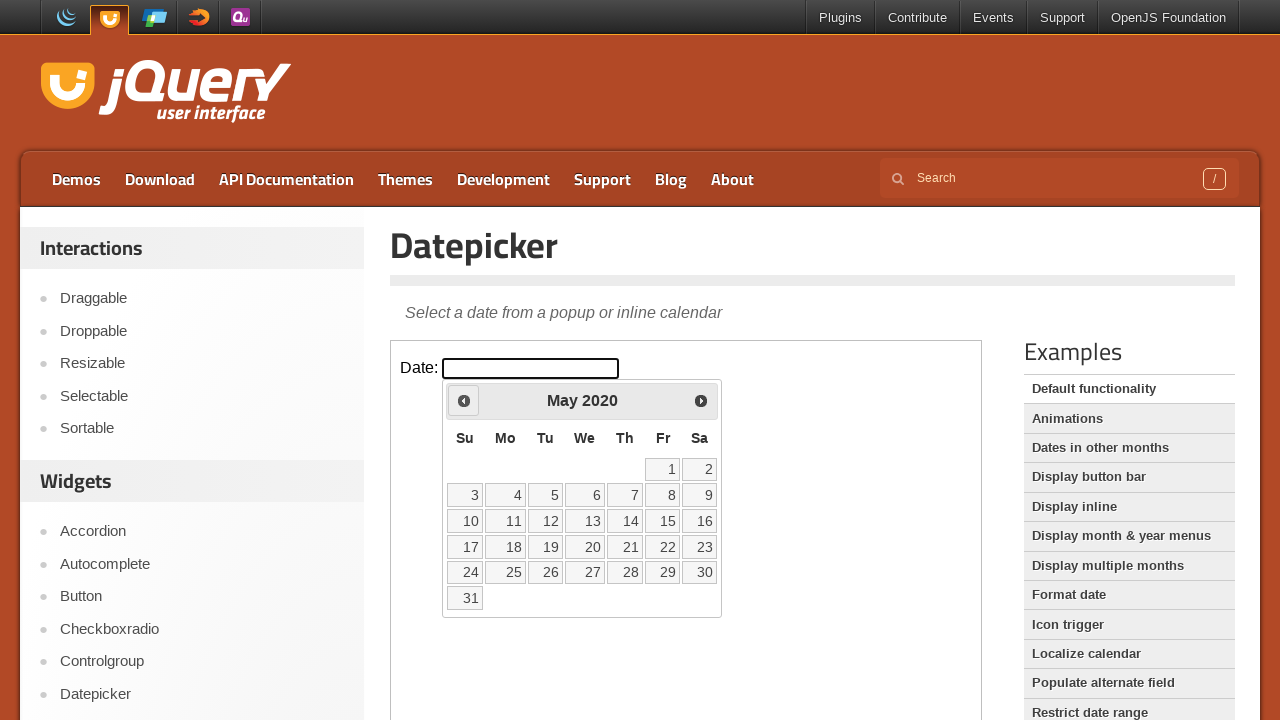

Retrieved current year: 2020
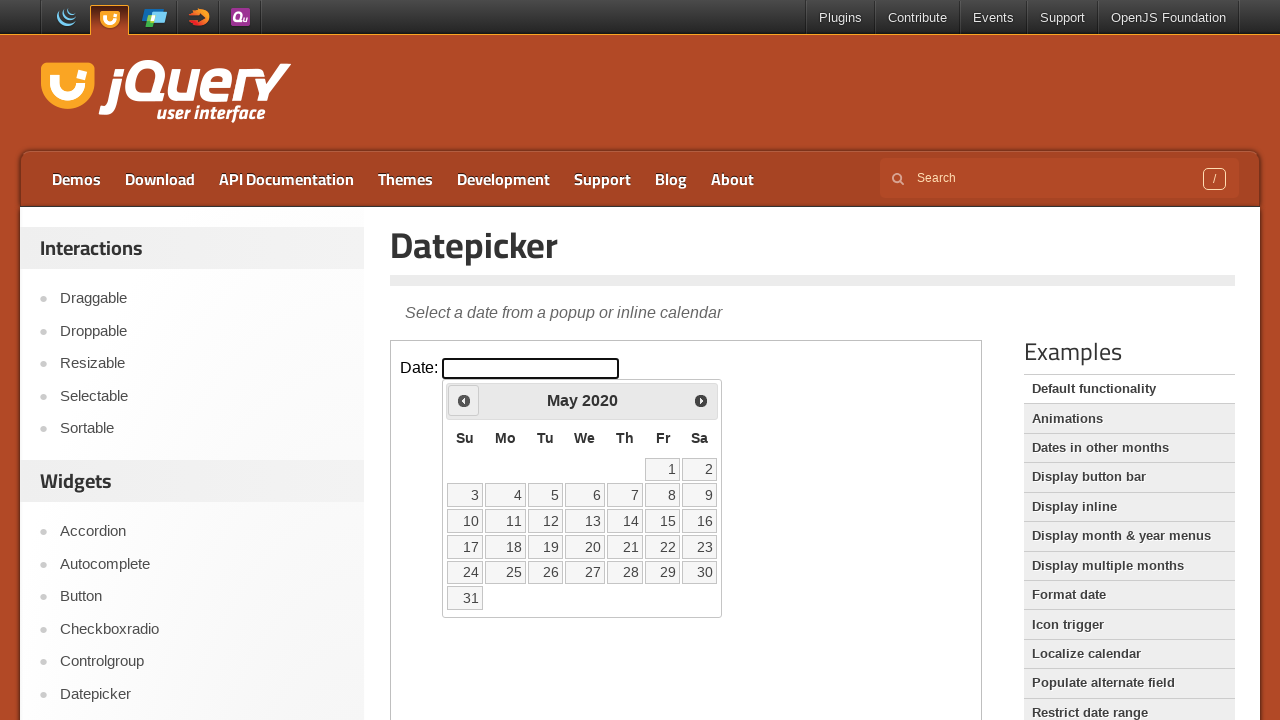

Clicked previous month navigation button at (464, 400) on iframe >> nth=0 >> internal:control=enter-frame >> span.ui-icon-circle-triangle-
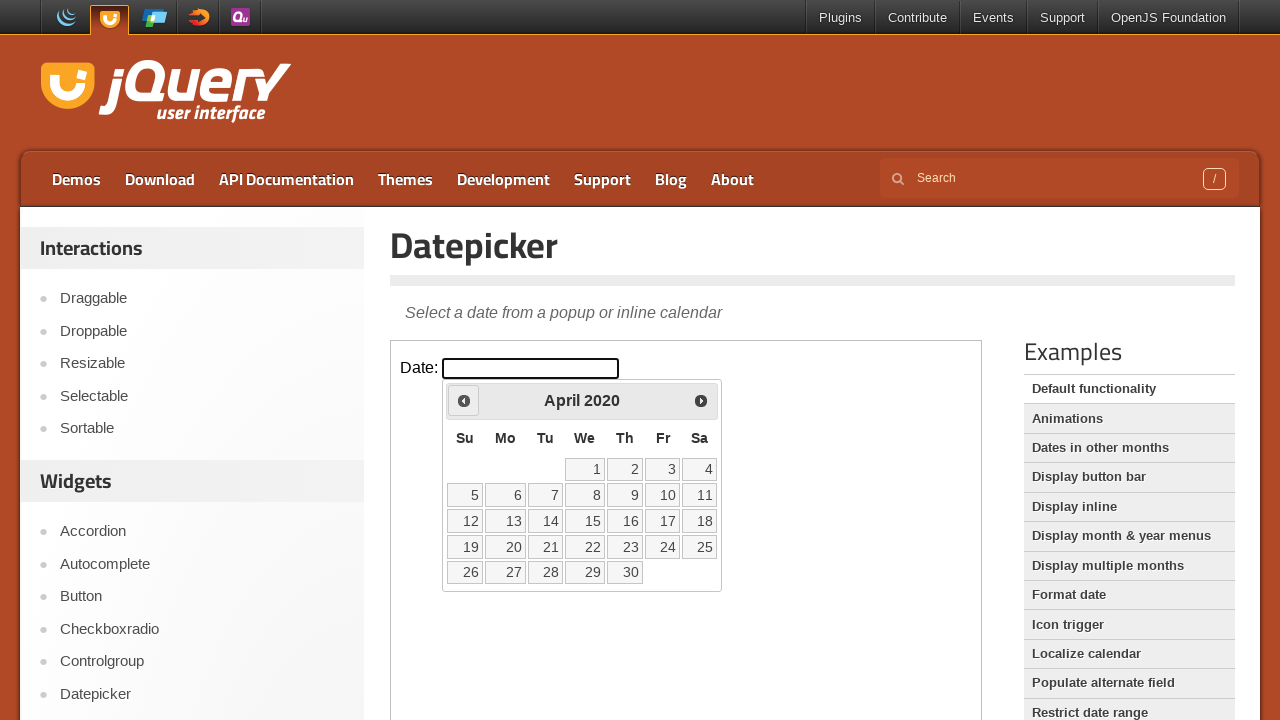

Retrieved current month: April
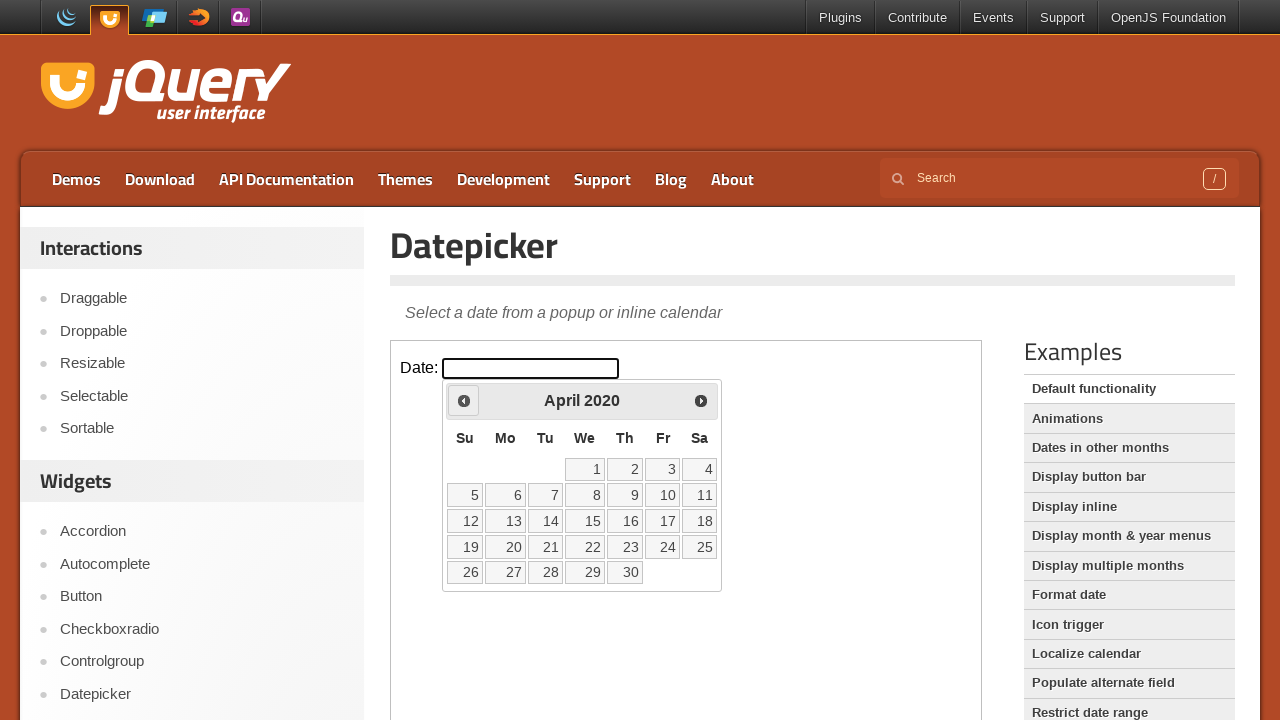

Retrieved current year: 2020
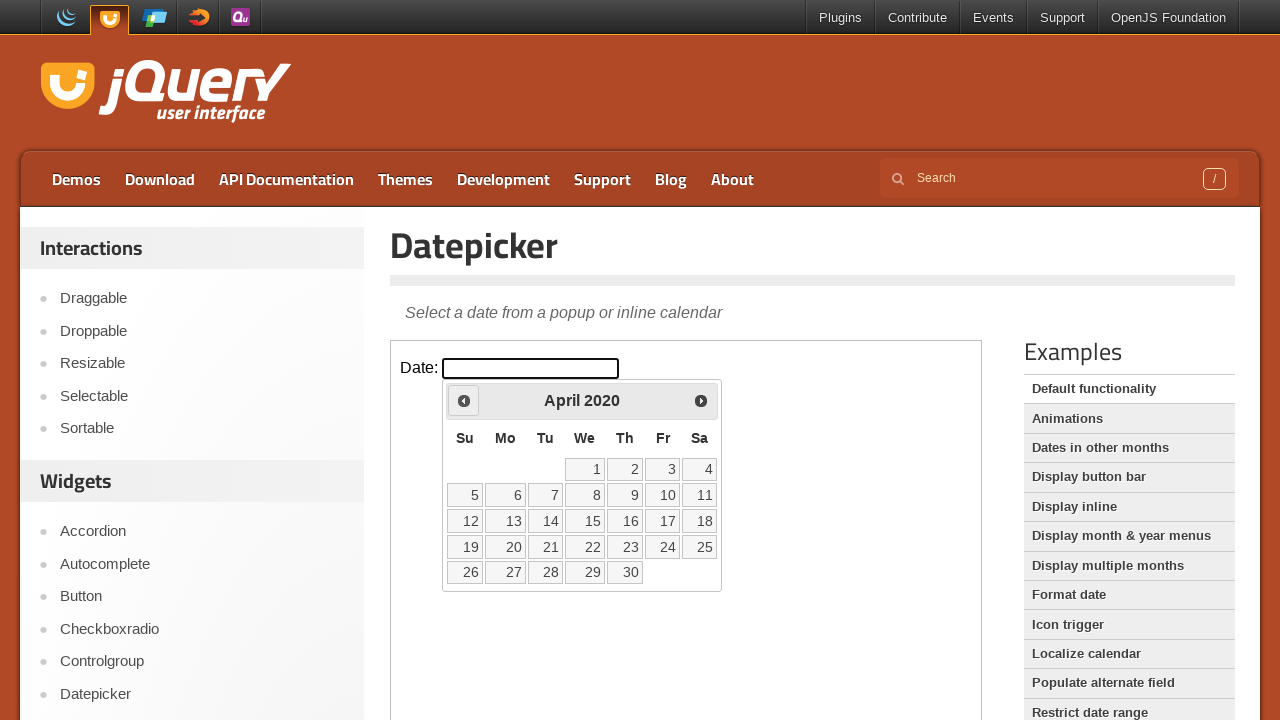

Clicked previous month navigation button at (464, 400) on iframe >> nth=0 >> internal:control=enter-frame >> span.ui-icon-circle-triangle-
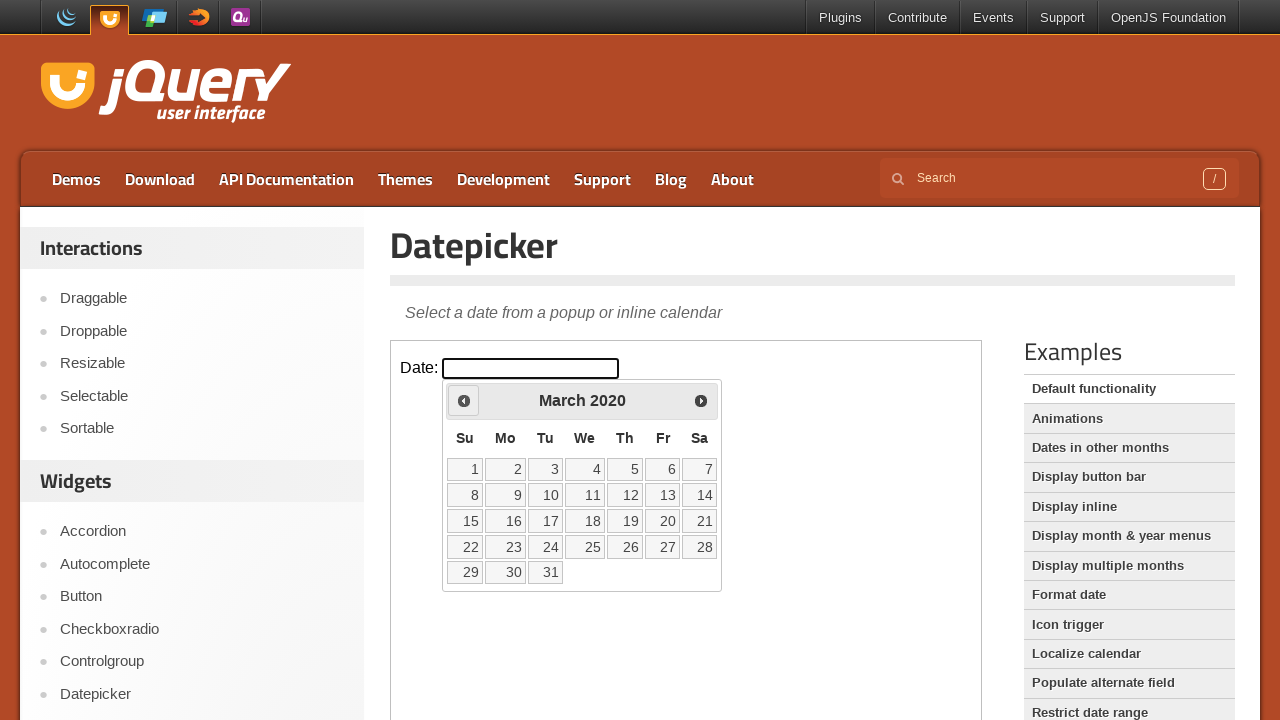

Retrieved current month: March
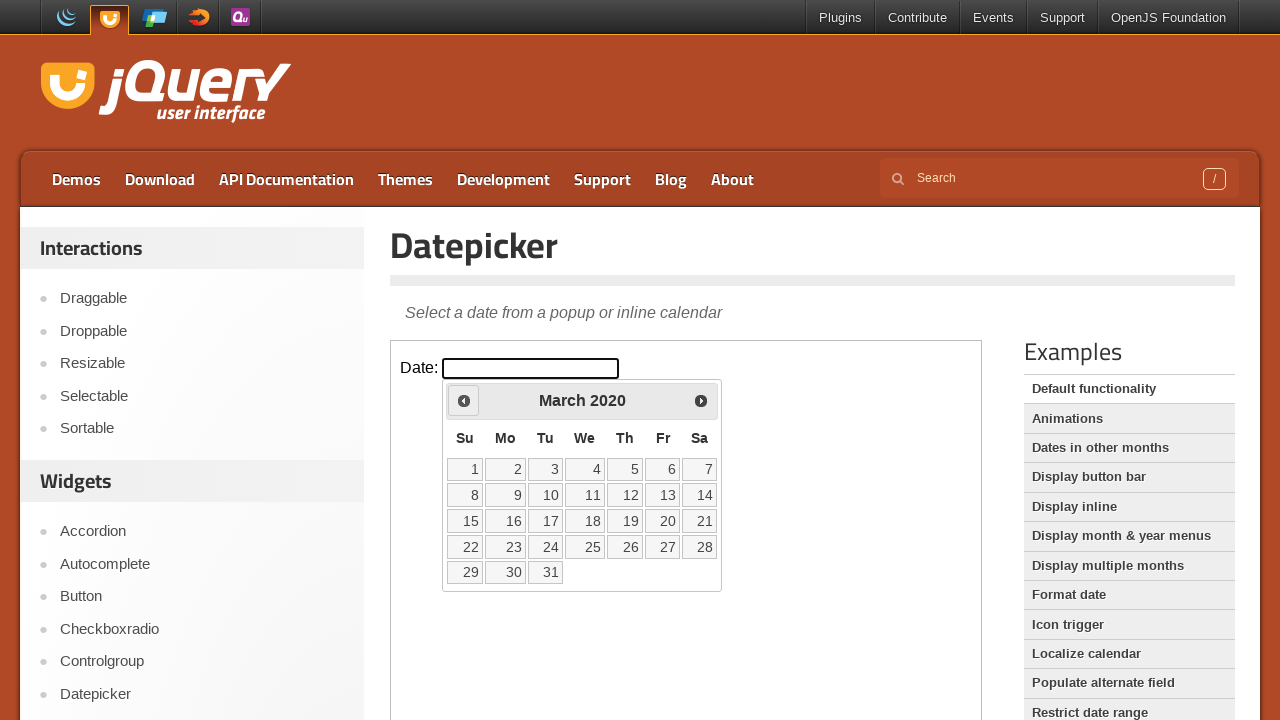

Retrieved current year: 2020
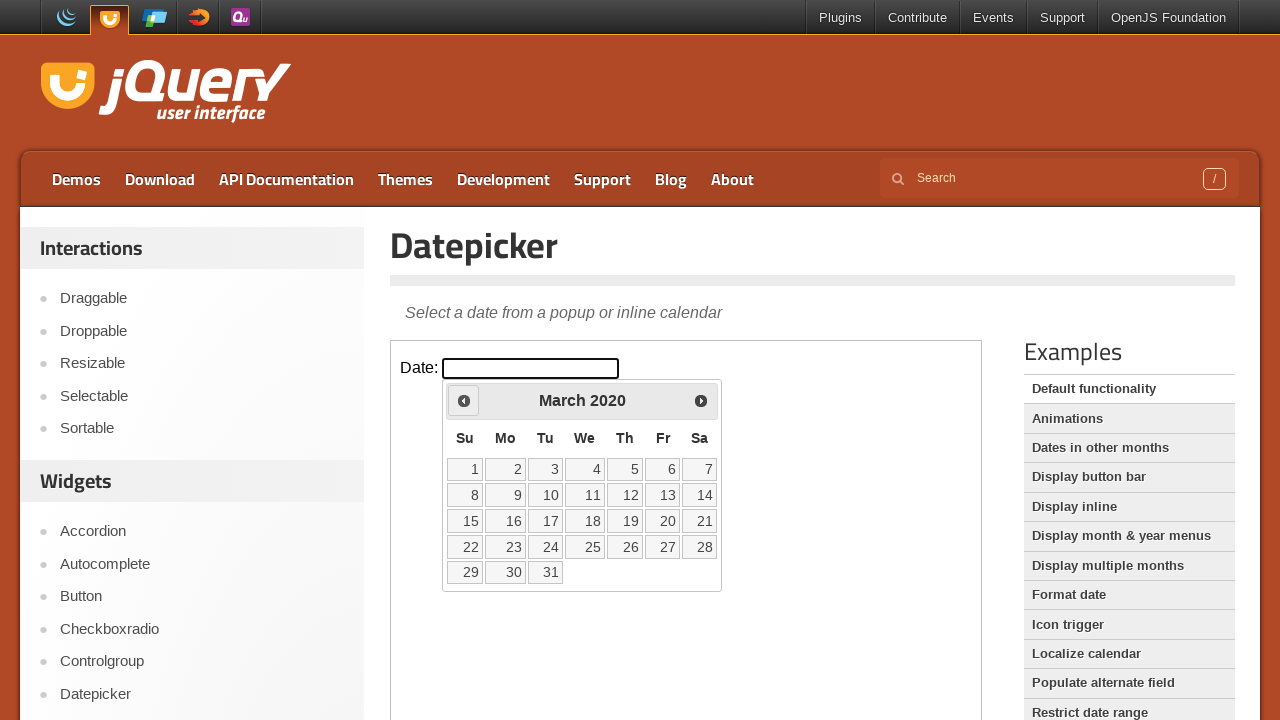

Clicked previous month navigation button at (464, 400) on iframe >> nth=0 >> internal:control=enter-frame >> span.ui-icon-circle-triangle-
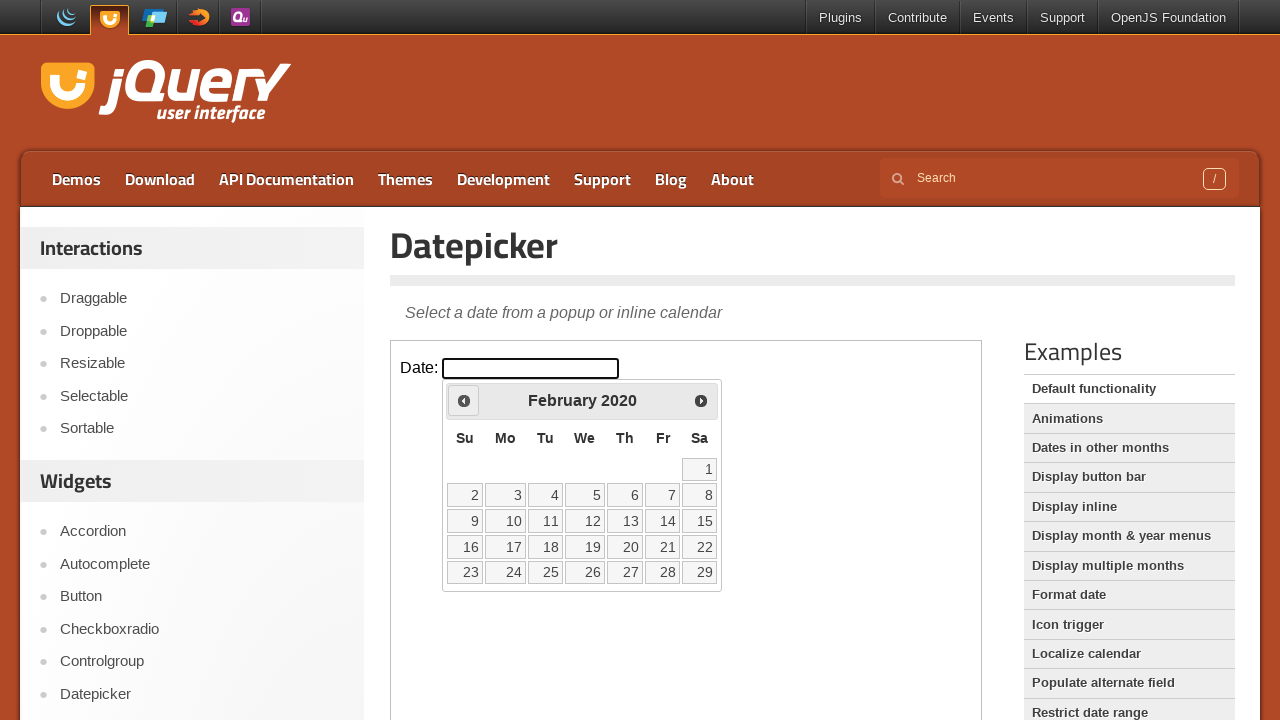

Retrieved current month: February
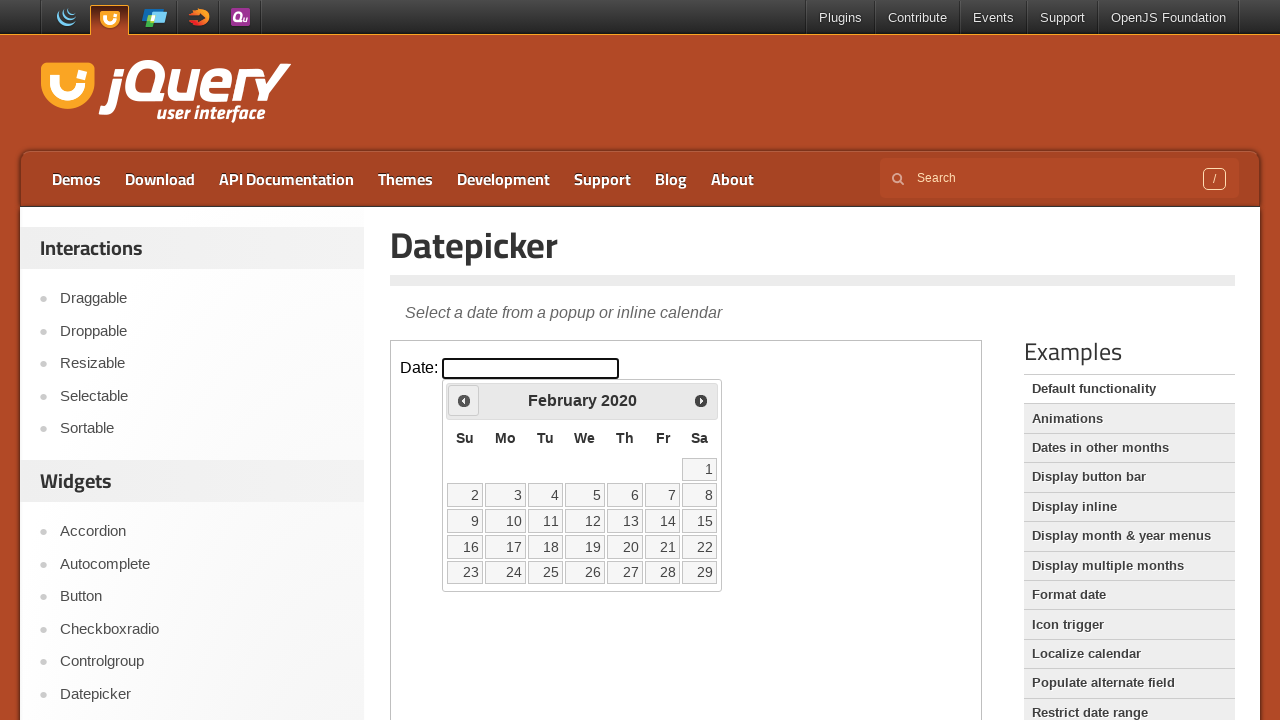

Retrieved current year: 2020
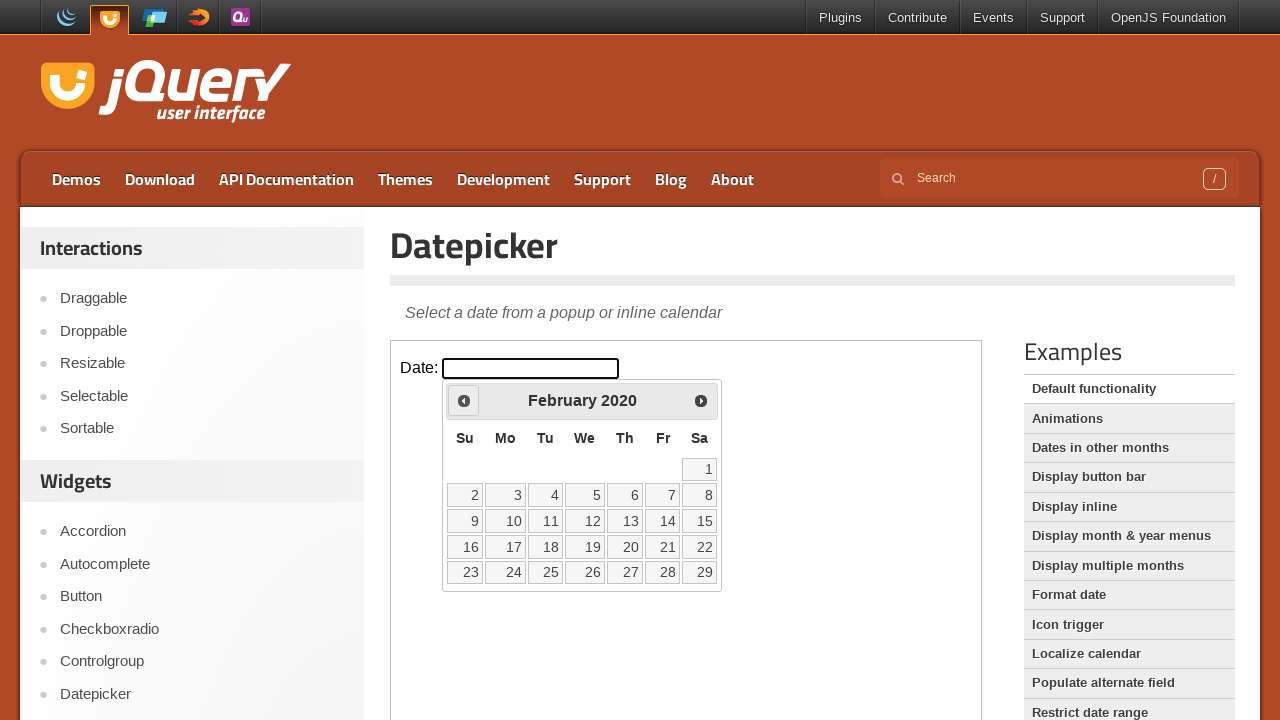

Clicked previous month navigation button at (464, 400) on iframe >> nth=0 >> internal:control=enter-frame >> span.ui-icon-circle-triangle-
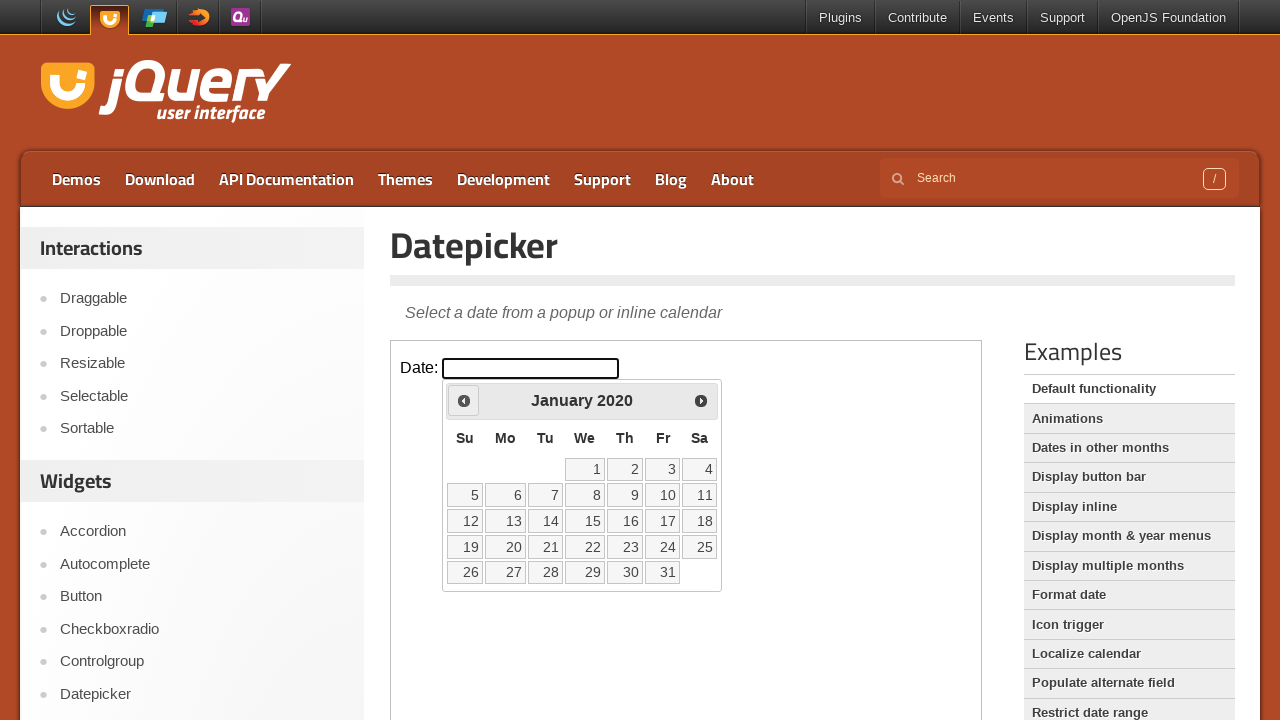

Retrieved current month: January
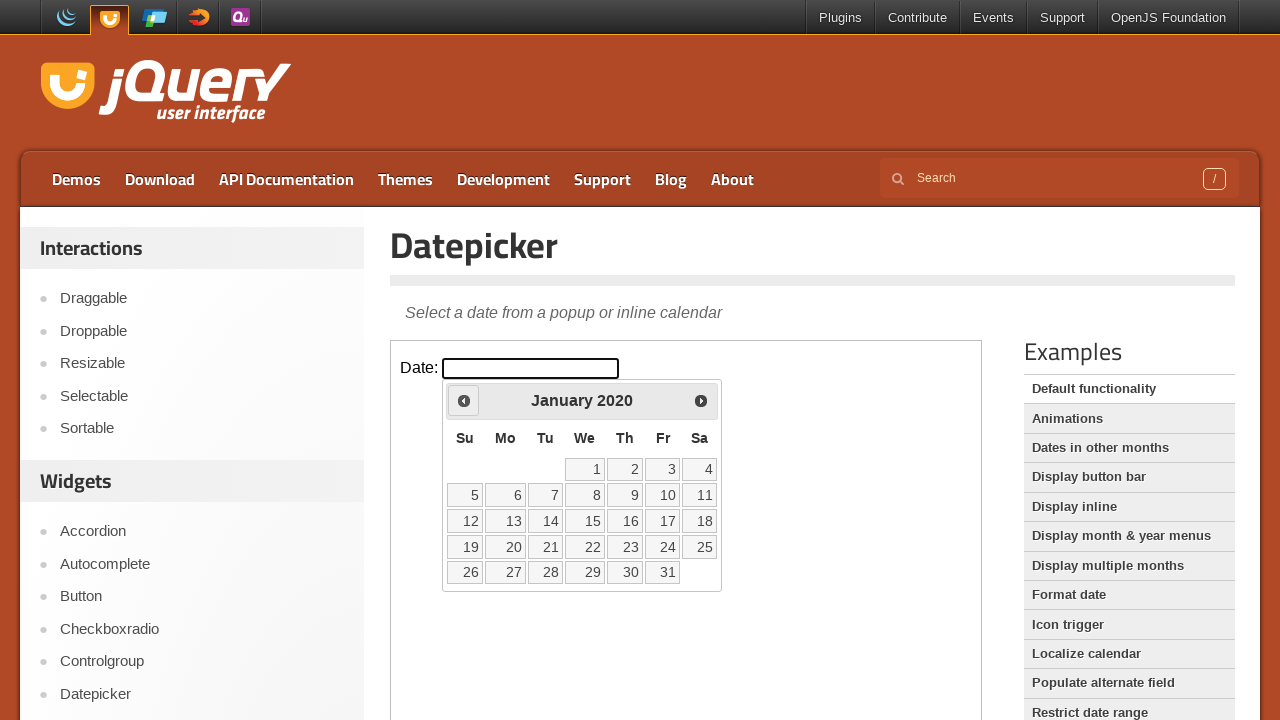

Retrieved current year: 2020
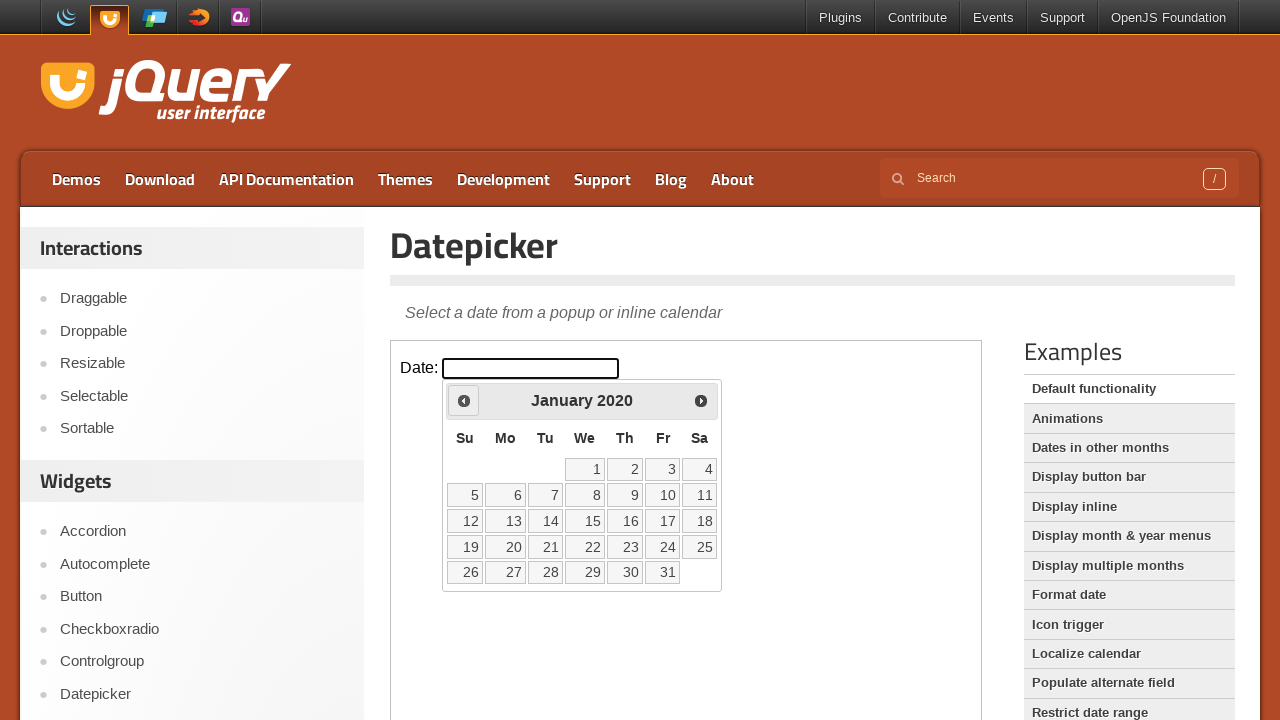

Reached target date of January 2020
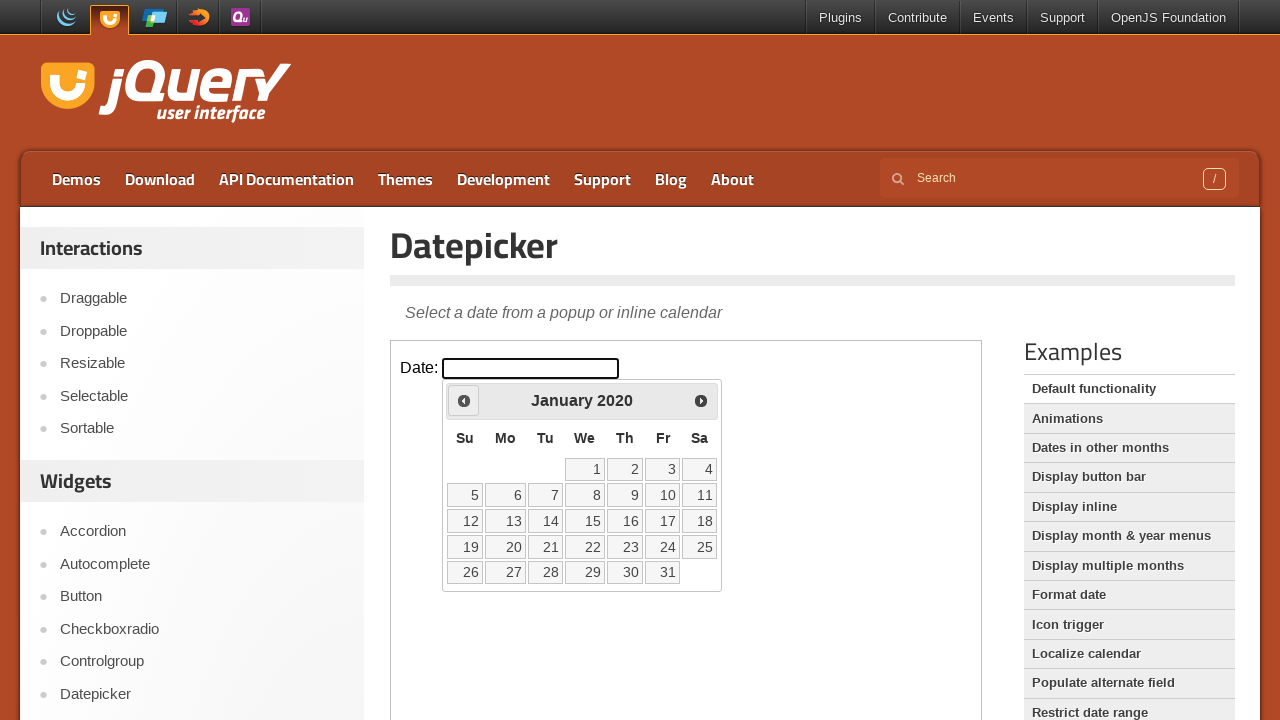

Clicked on date 15 in the calendar at (585, 521) on iframe >> nth=0 >> internal:control=enter-frame >> table.ui-datepicker-calendar 
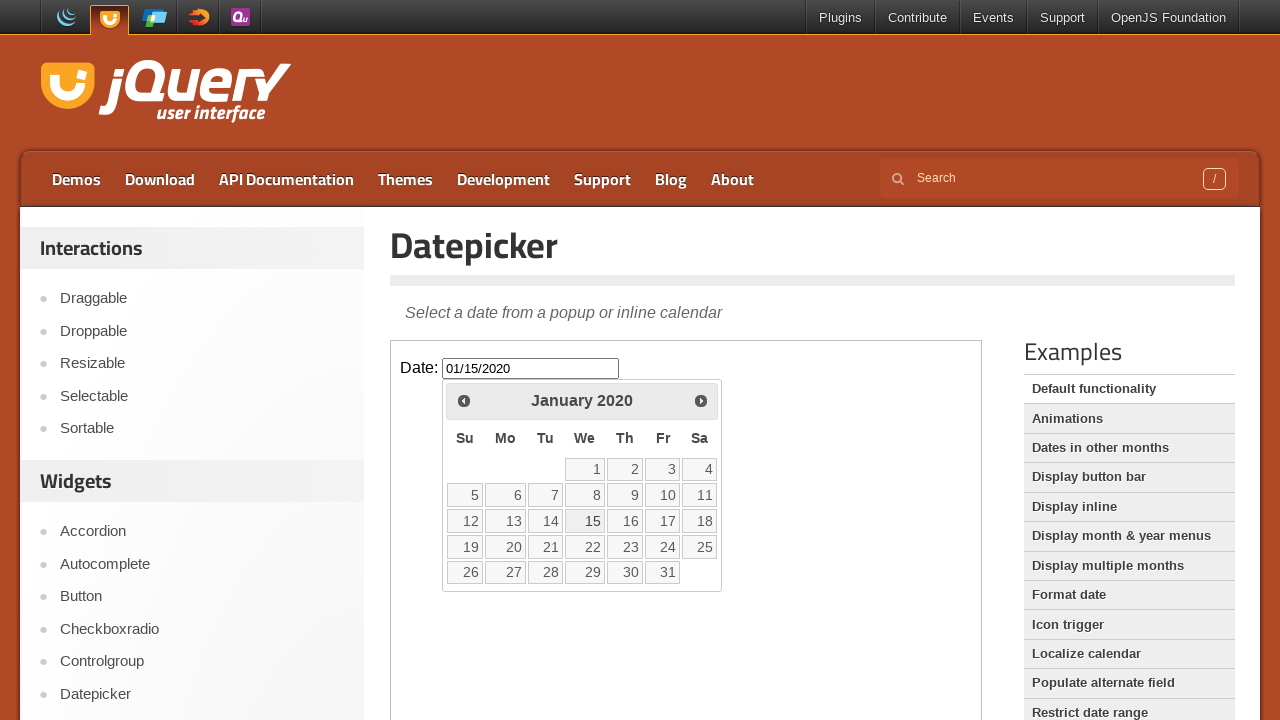

Waited for date selection to complete
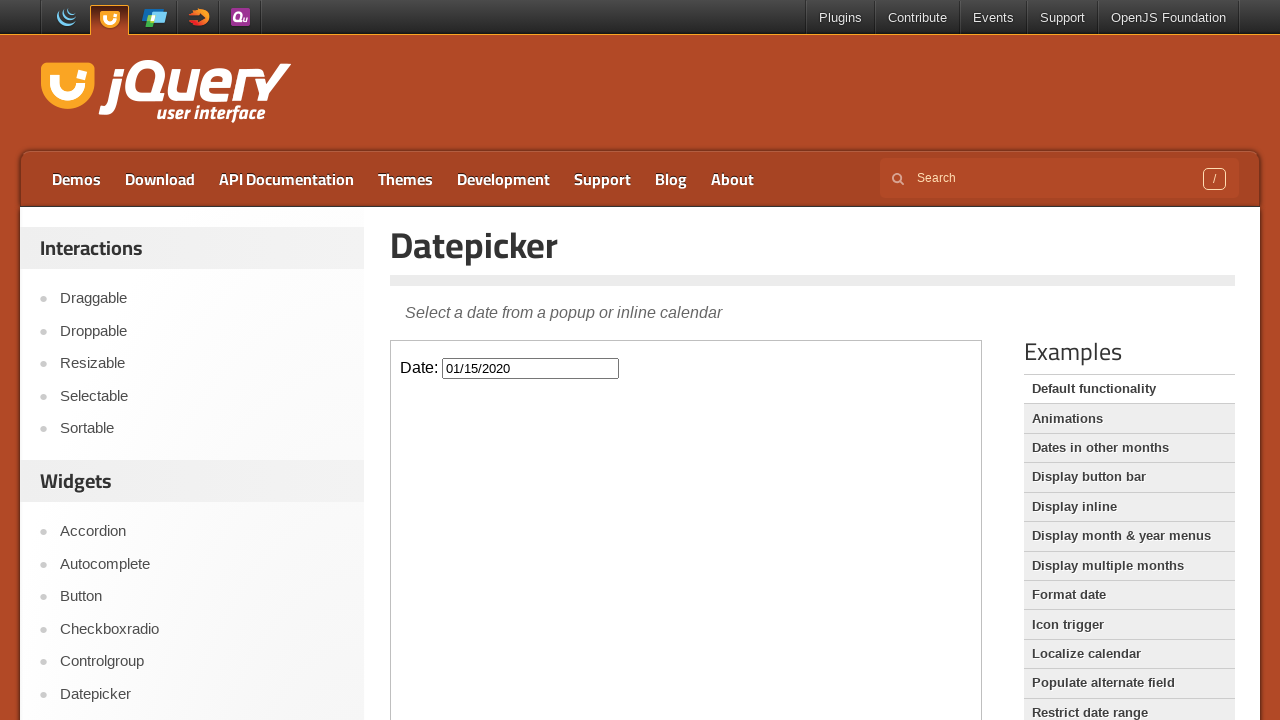

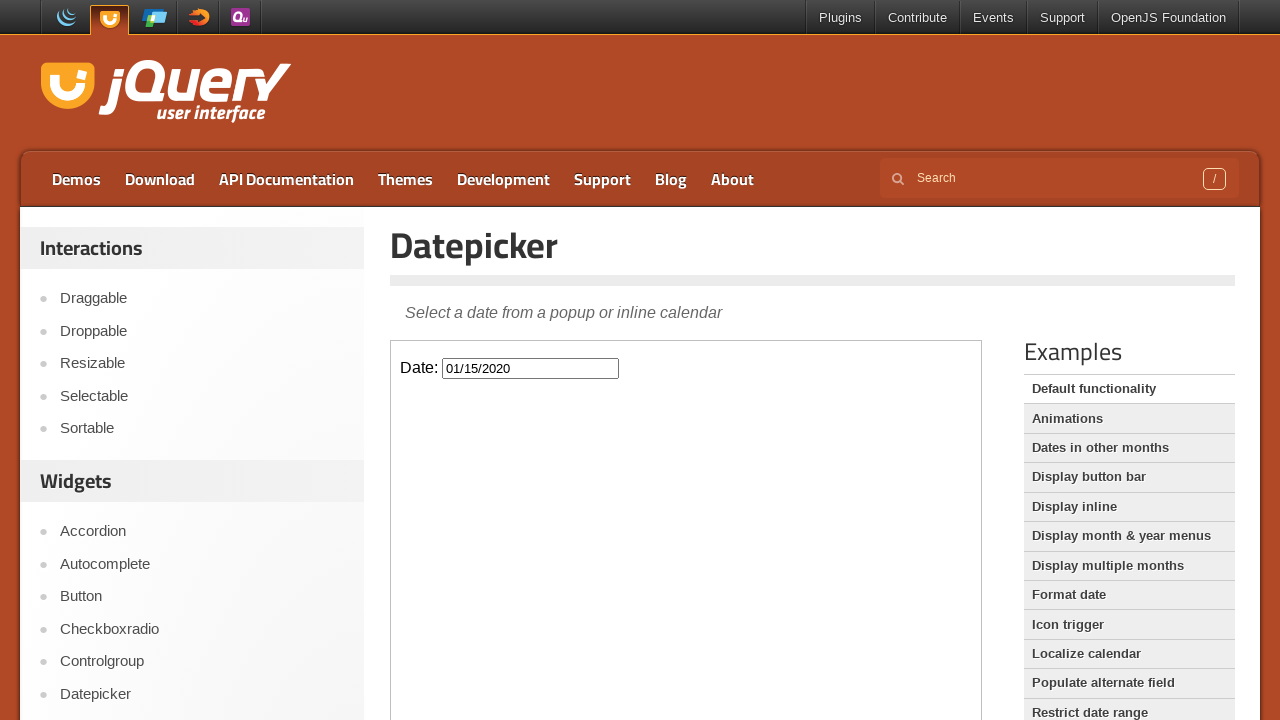